Tests jQuery UI datepicker functionality by opening the calendar, navigating to a specific month/year (December 2019), and selecting a specific date (20th)

Starting URL: https://jqueryui.com/datepicker/

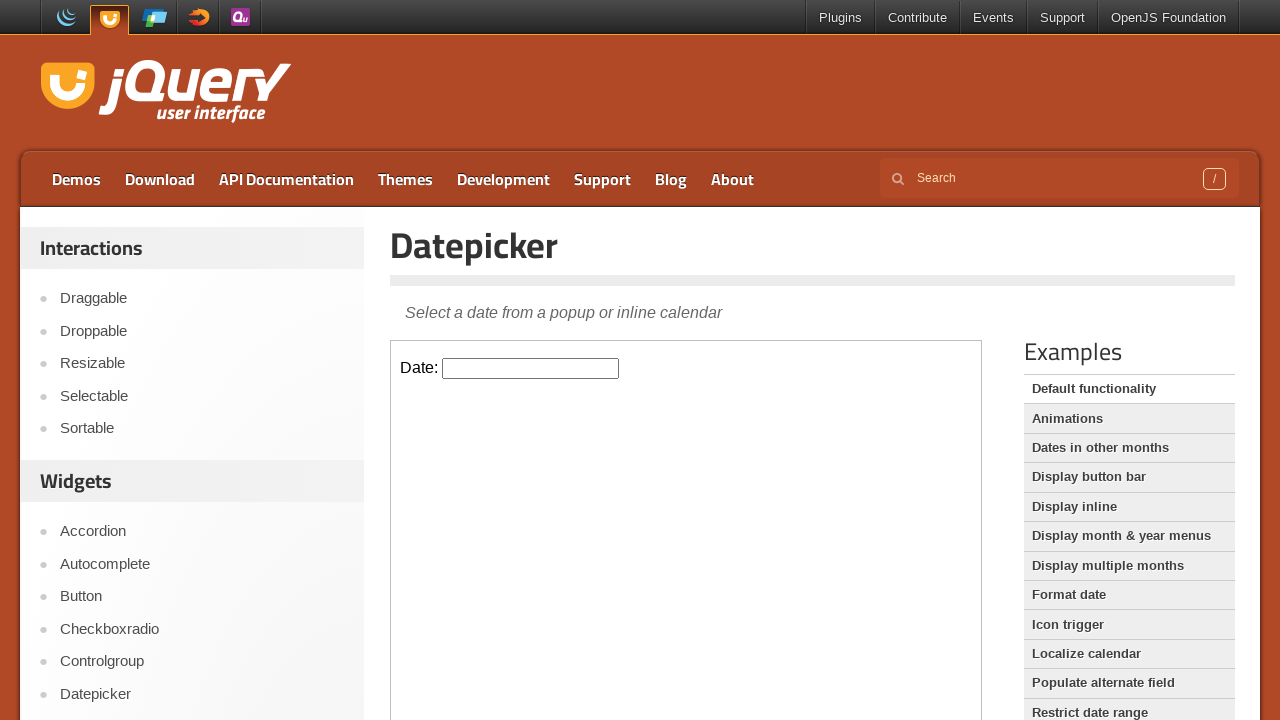

Located iframe containing the datepicker
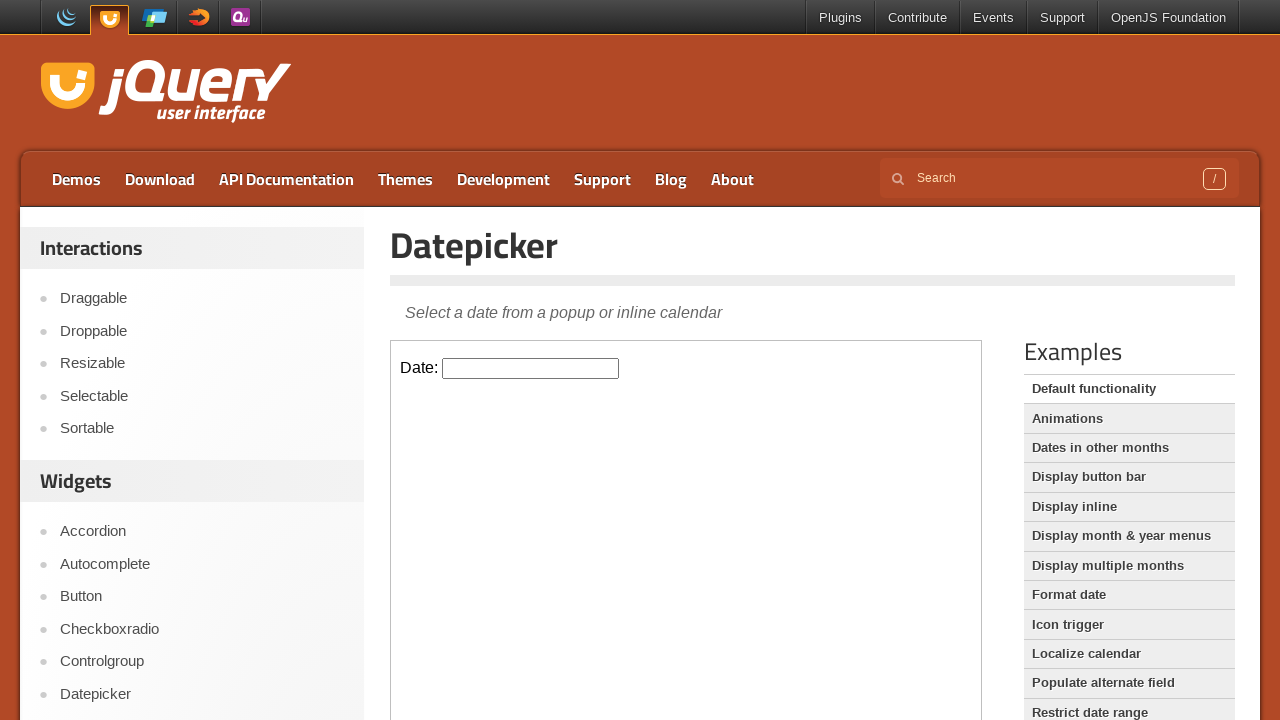

Clicked on datepicker input to open calendar at (531, 368) on iframe >> nth=0 >> internal:control=enter-frame >> #datepicker
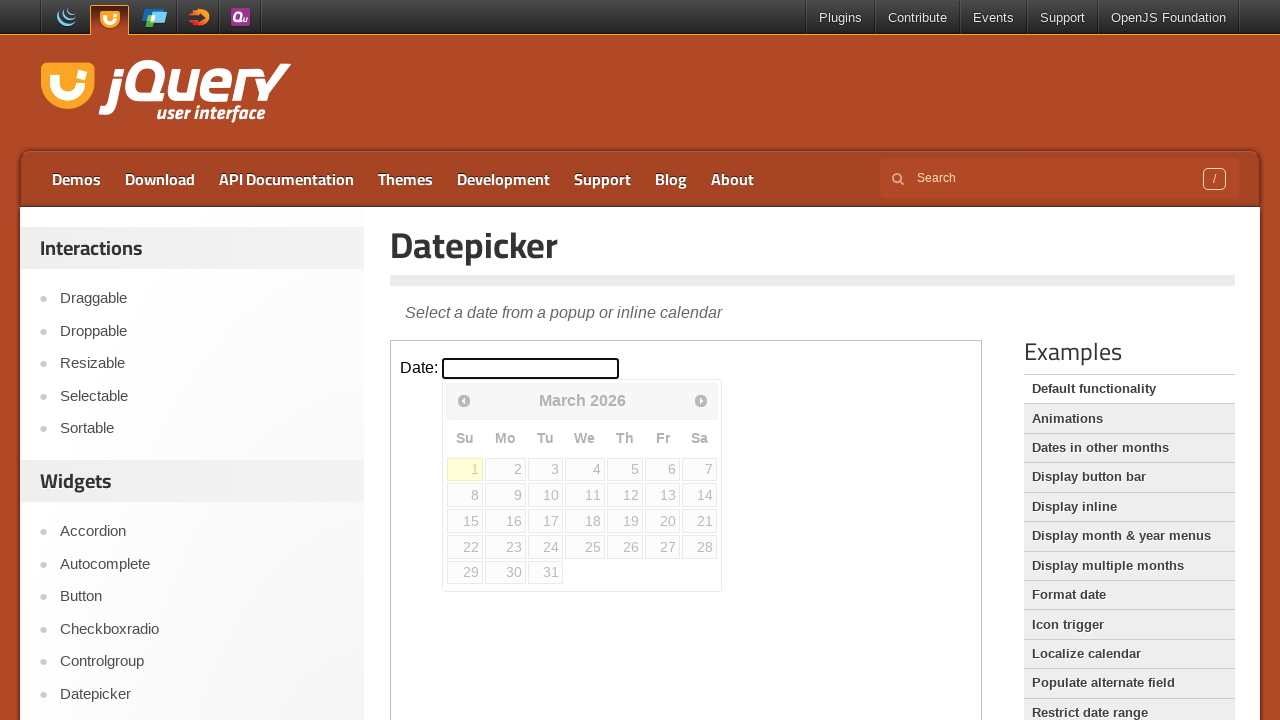

Retrieved current month/year: March 2026
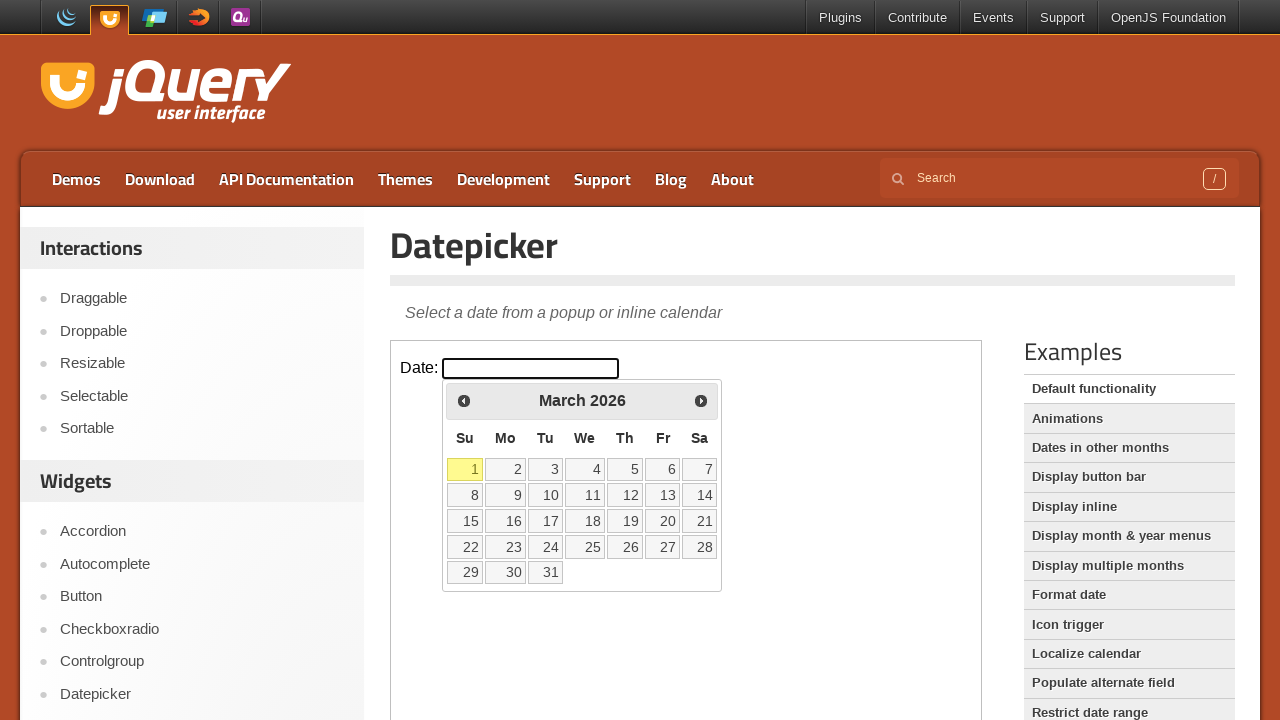

Clicked previous month button to navigate backwards at (464, 400) on iframe >> nth=0 >> internal:control=enter-frame >> span.ui-icon-circle-triangle-
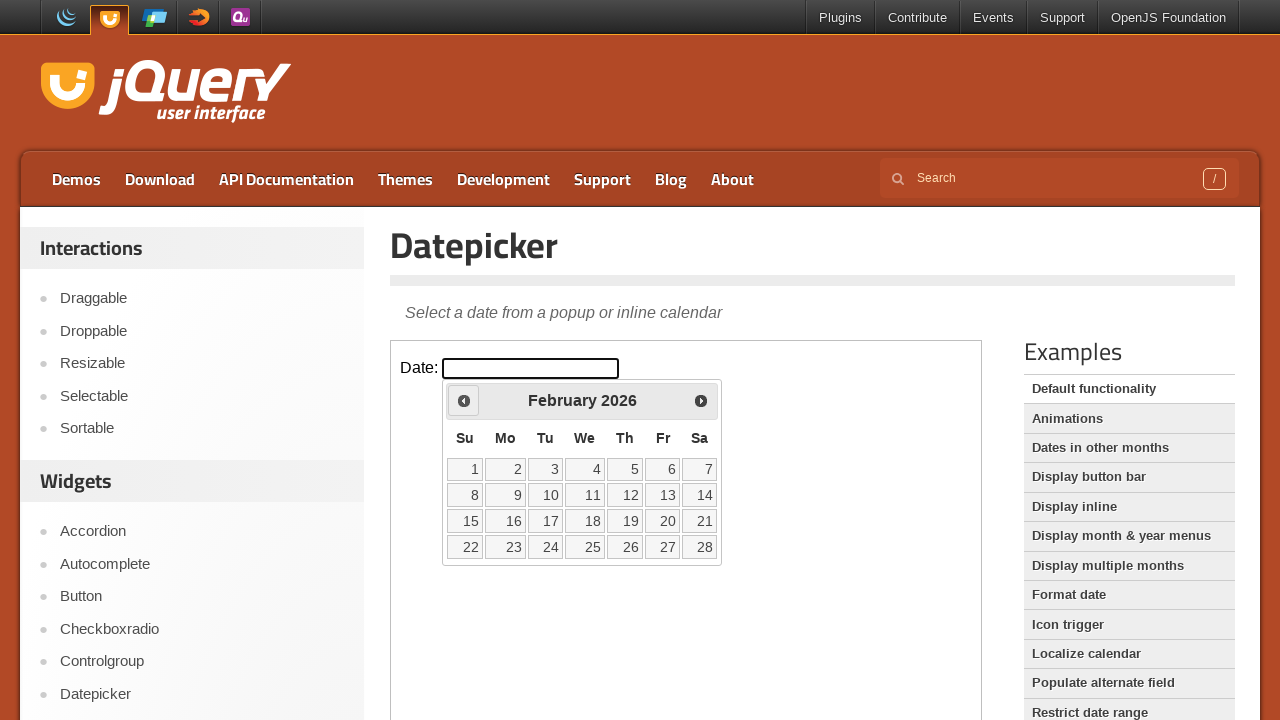

Waited for calendar to update after navigation
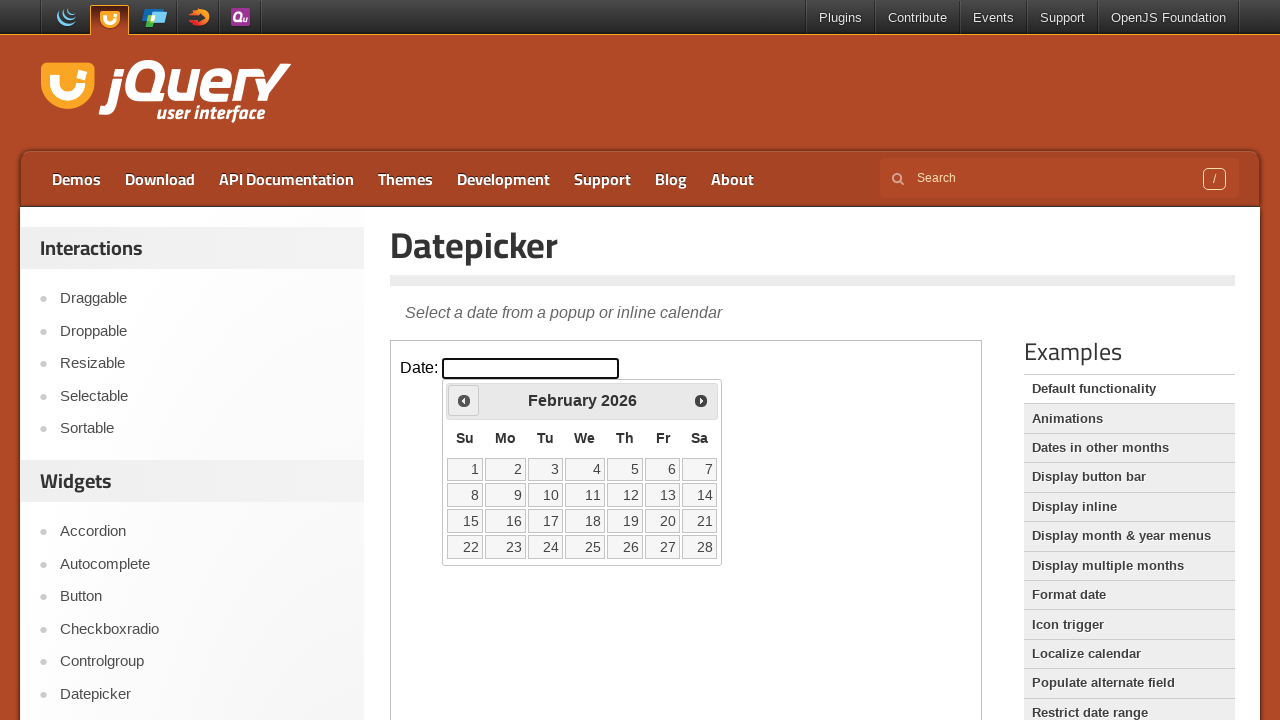

Retrieved current month/year: February 2026
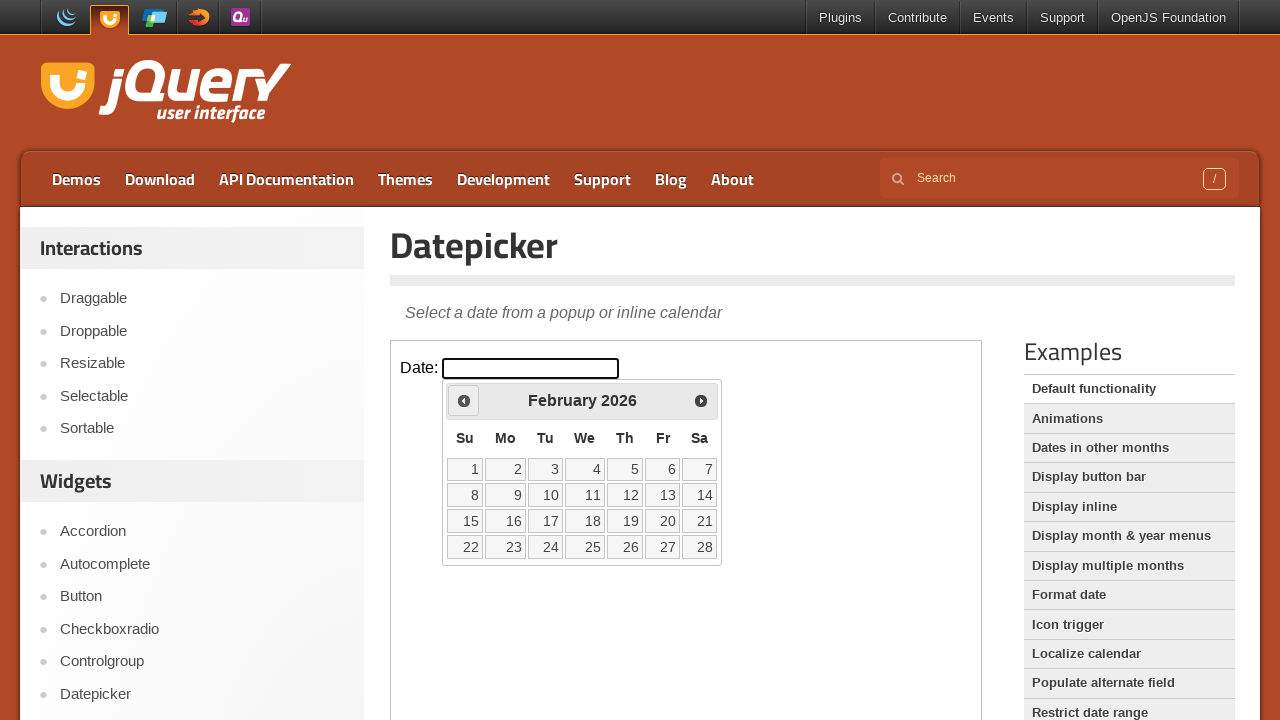

Clicked previous month button to navigate backwards at (464, 400) on iframe >> nth=0 >> internal:control=enter-frame >> span.ui-icon-circle-triangle-
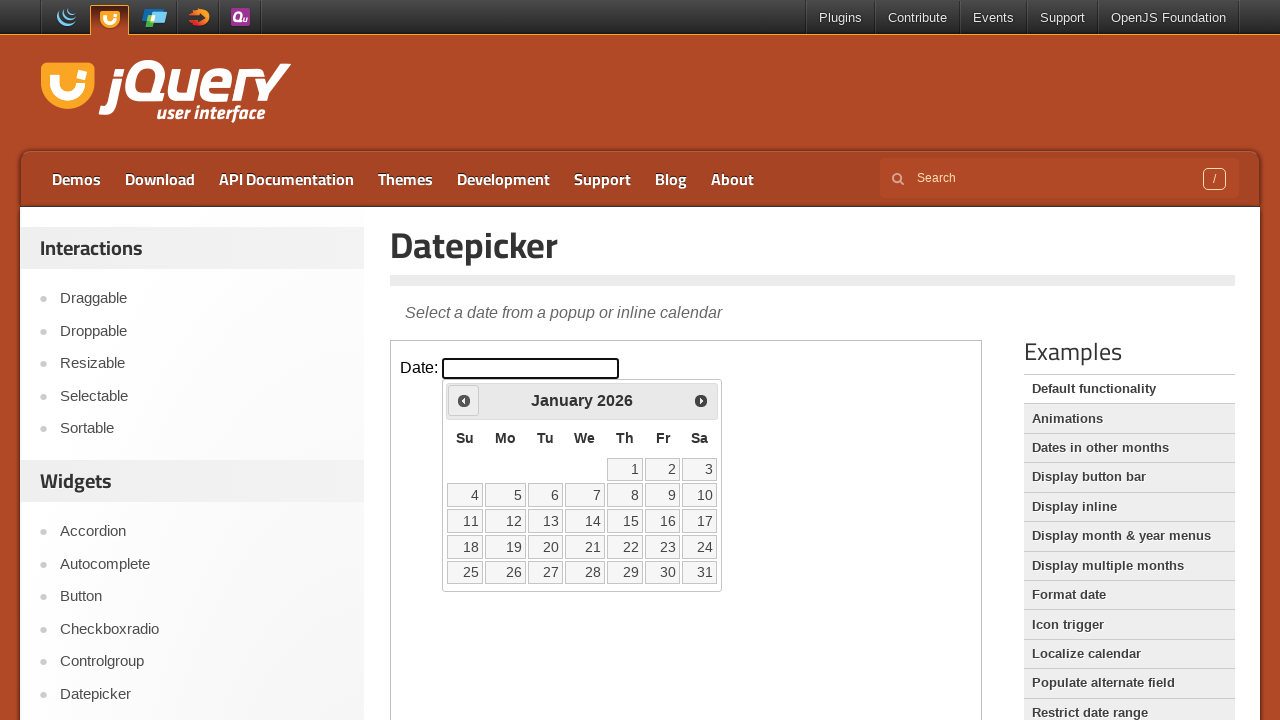

Waited for calendar to update after navigation
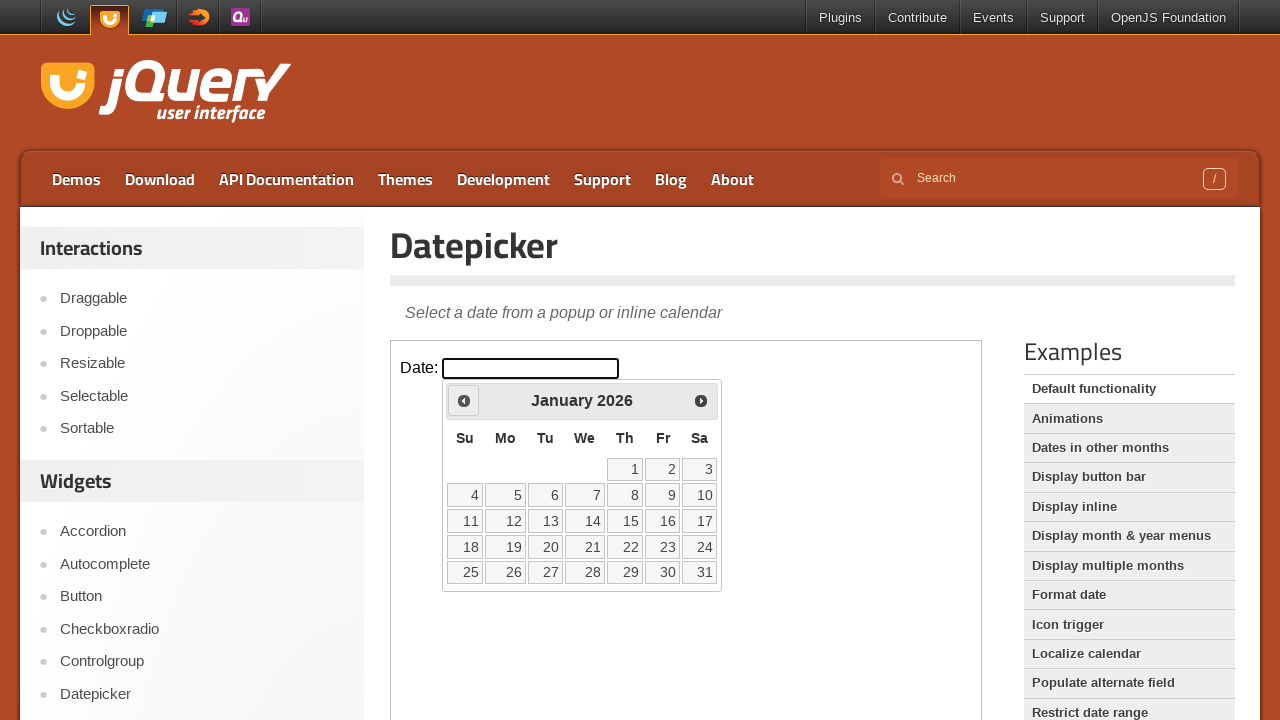

Retrieved current month/year: January 2026
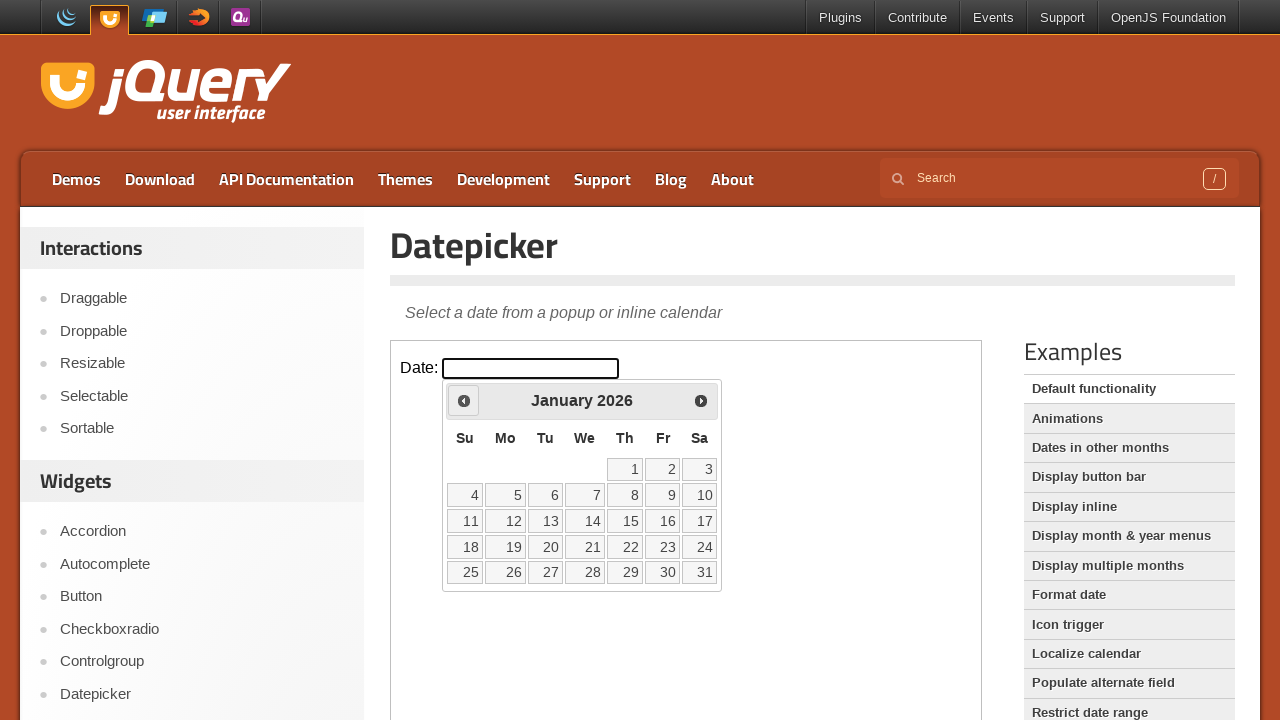

Clicked previous month button to navigate backwards at (464, 400) on iframe >> nth=0 >> internal:control=enter-frame >> span.ui-icon-circle-triangle-
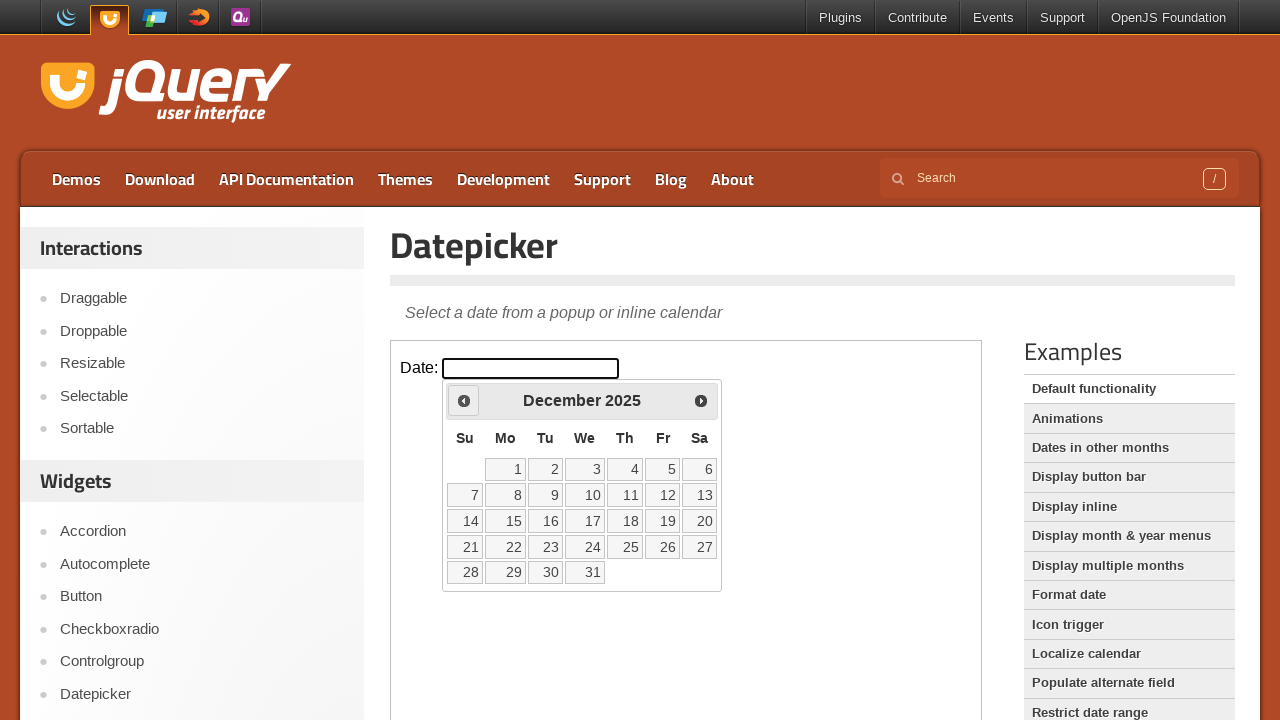

Waited for calendar to update after navigation
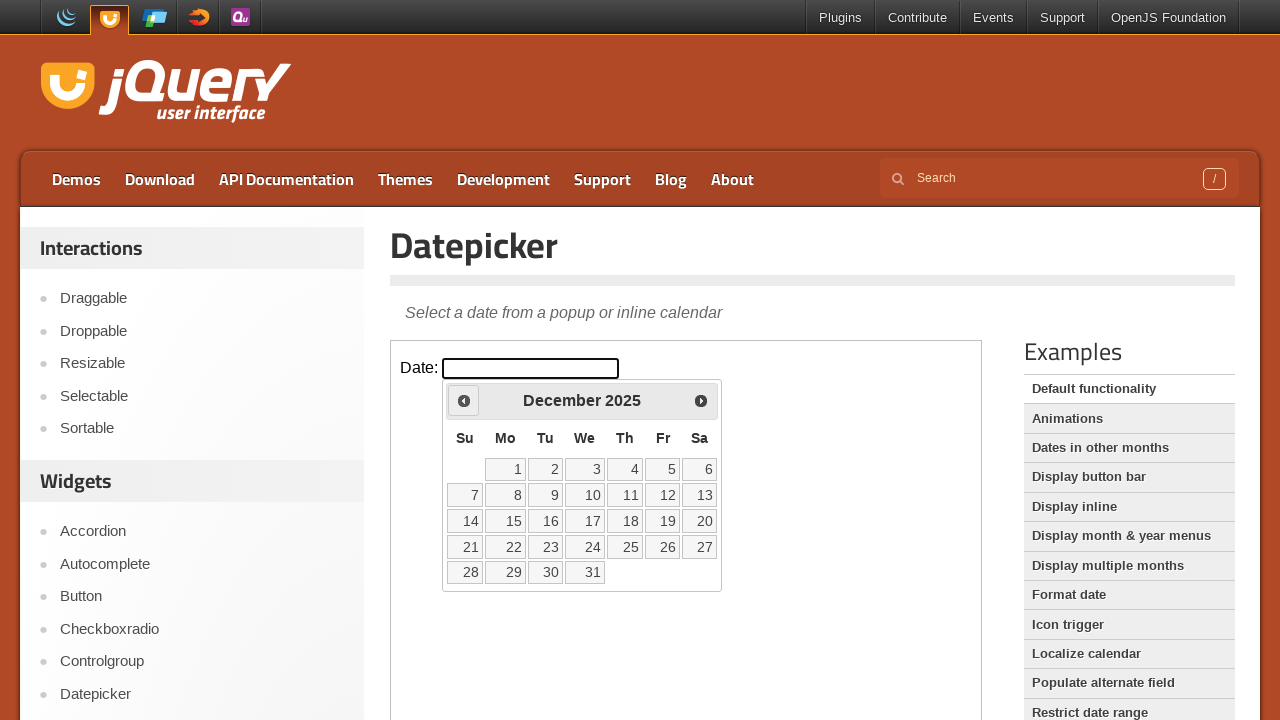

Retrieved current month/year: December 2025
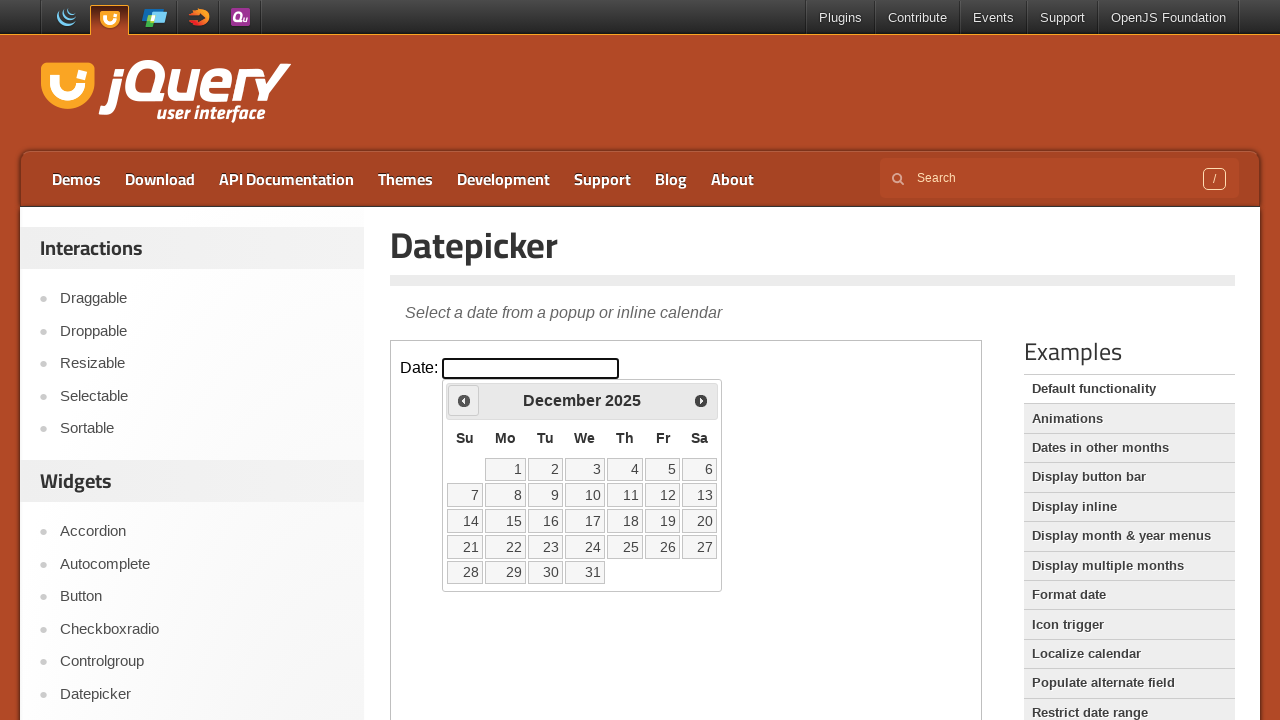

Clicked previous month button to navigate backwards at (464, 400) on iframe >> nth=0 >> internal:control=enter-frame >> span.ui-icon-circle-triangle-
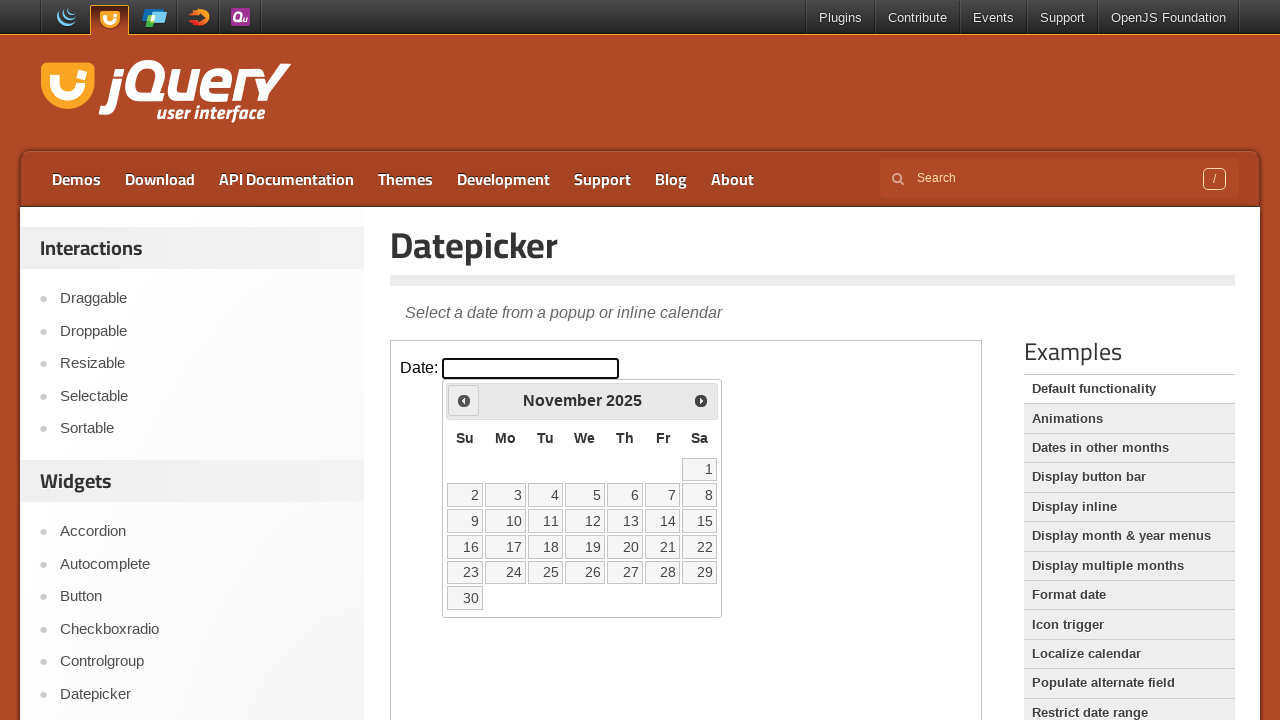

Waited for calendar to update after navigation
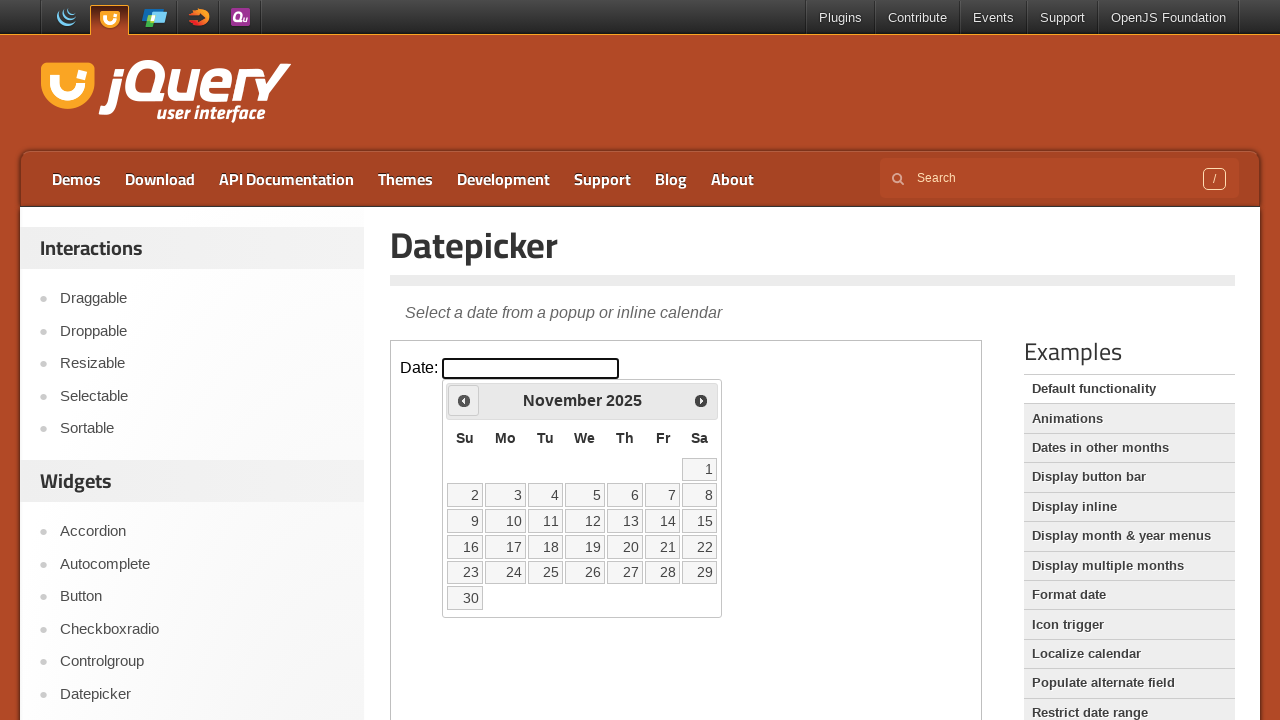

Retrieved current month/year: November 2025
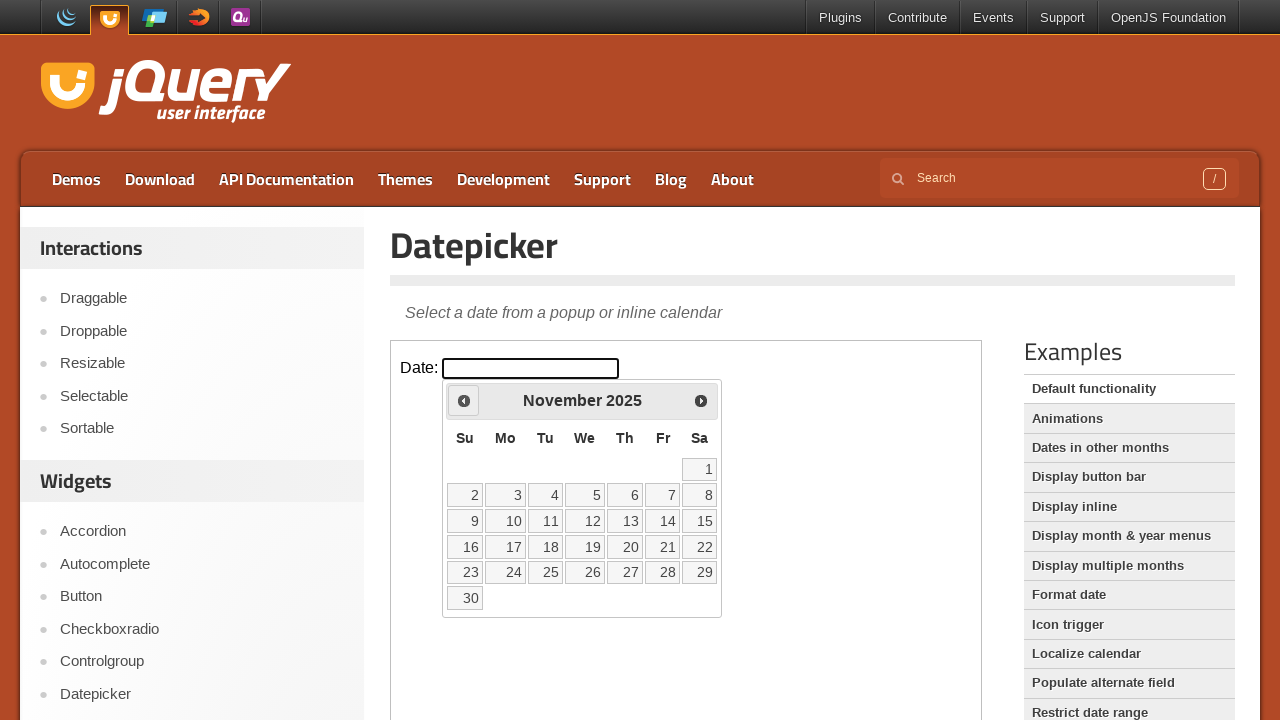

Clicked previous month button to navigate backwards at (464, 400) on iframe >> nth=0 >> internal:control=enter-frame >> span.ui-icon-circle-triangle-
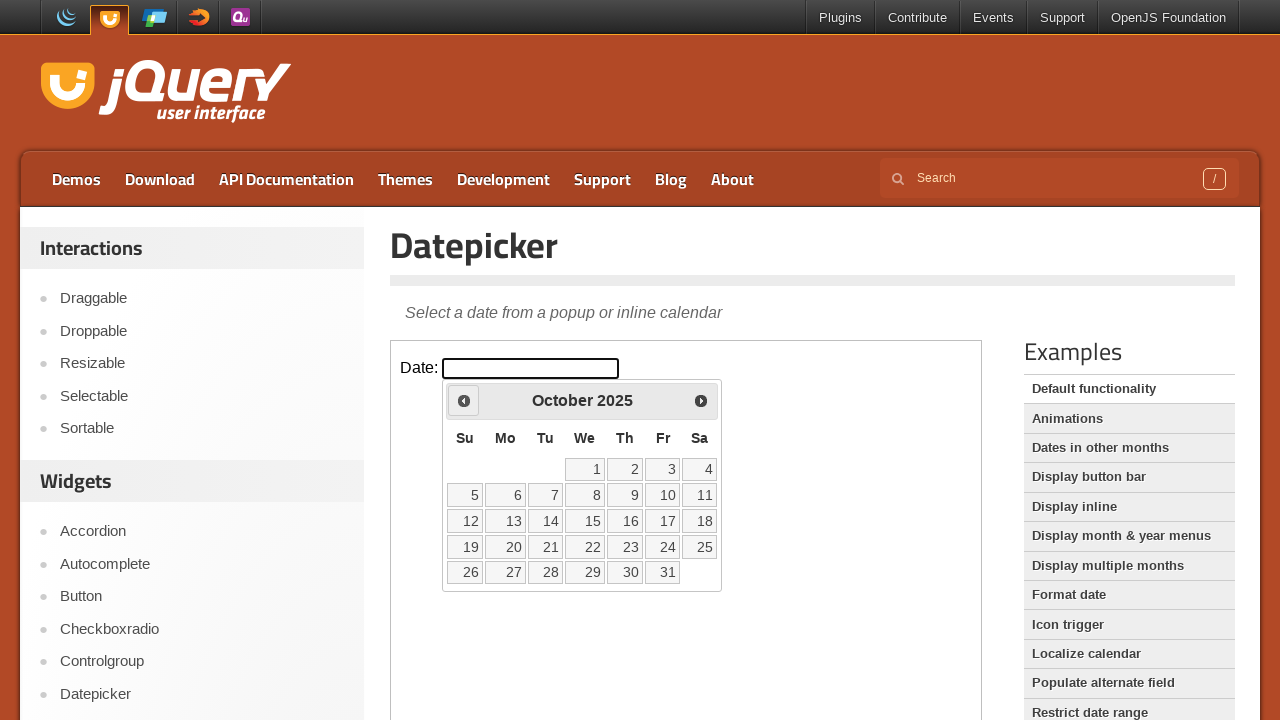

Waited for calendar to update after navigation
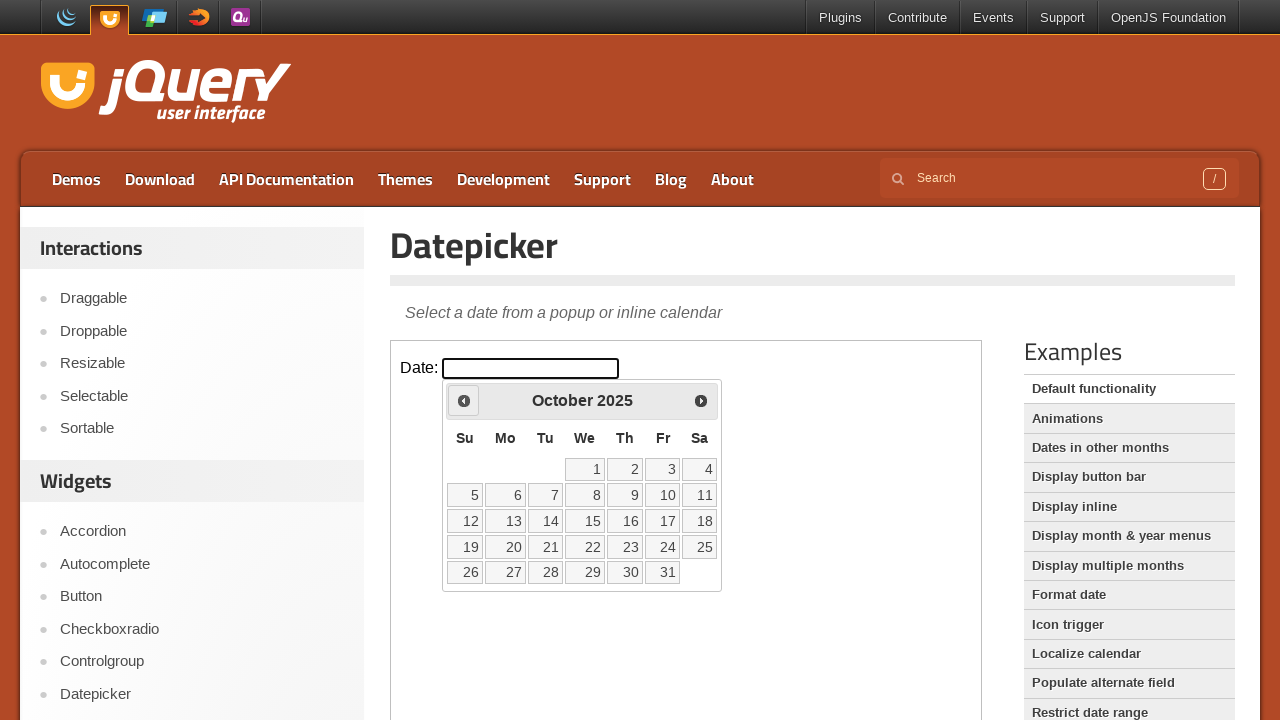

Retrieved current month/year: October 2025
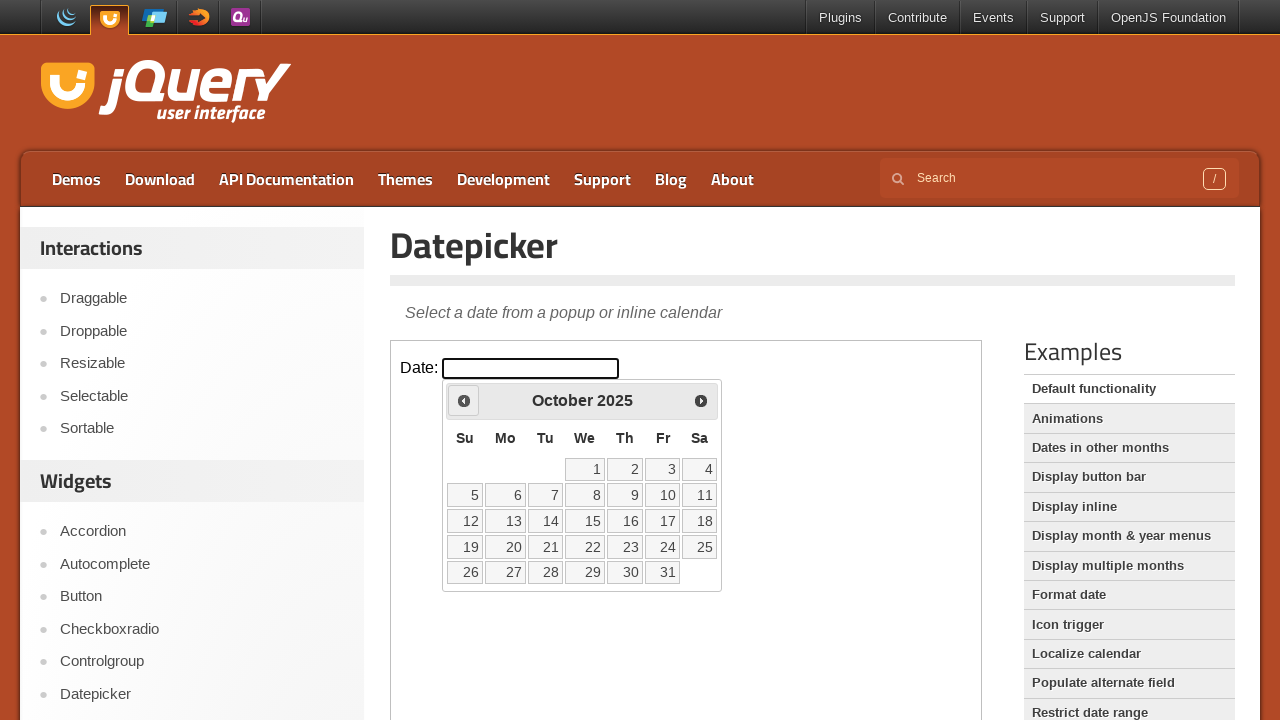

Clicked previous month button to navigate backwards at (464, 400) on iframe >> nth=0 >> internal:control=enter-frame >> span.ui-icon-circle-triangle-
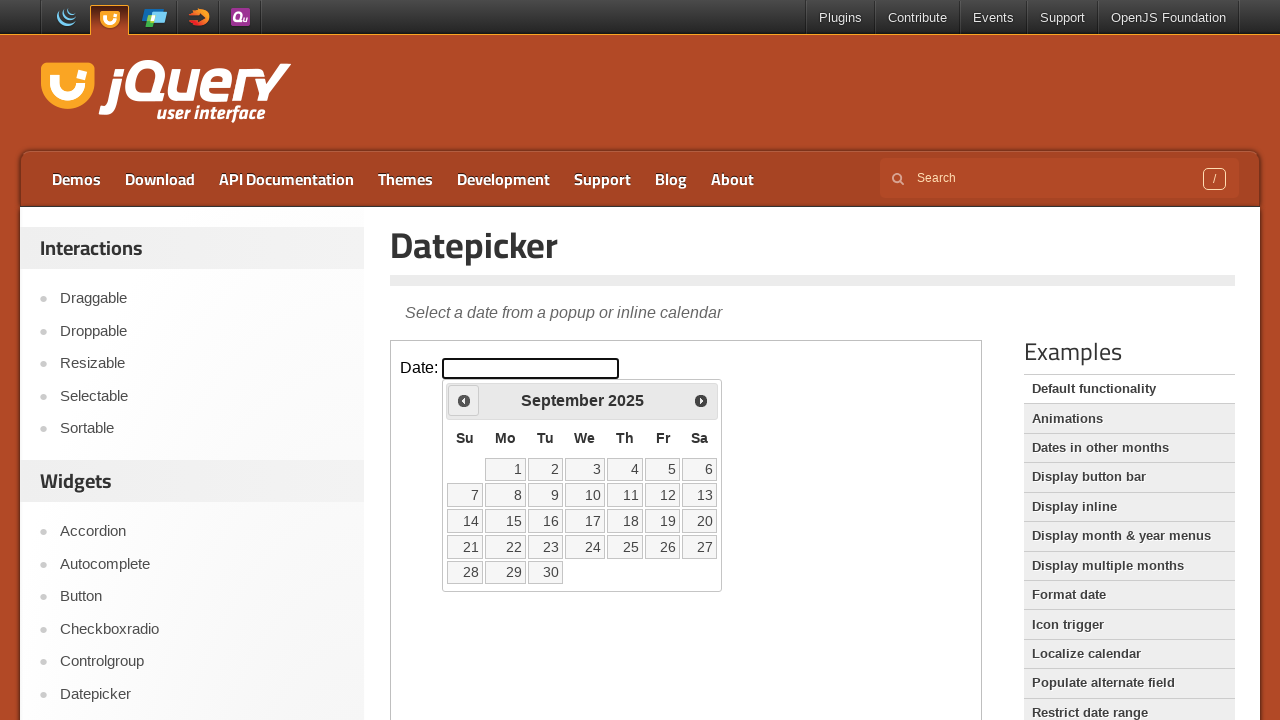

Waited for calendar to update after navigation
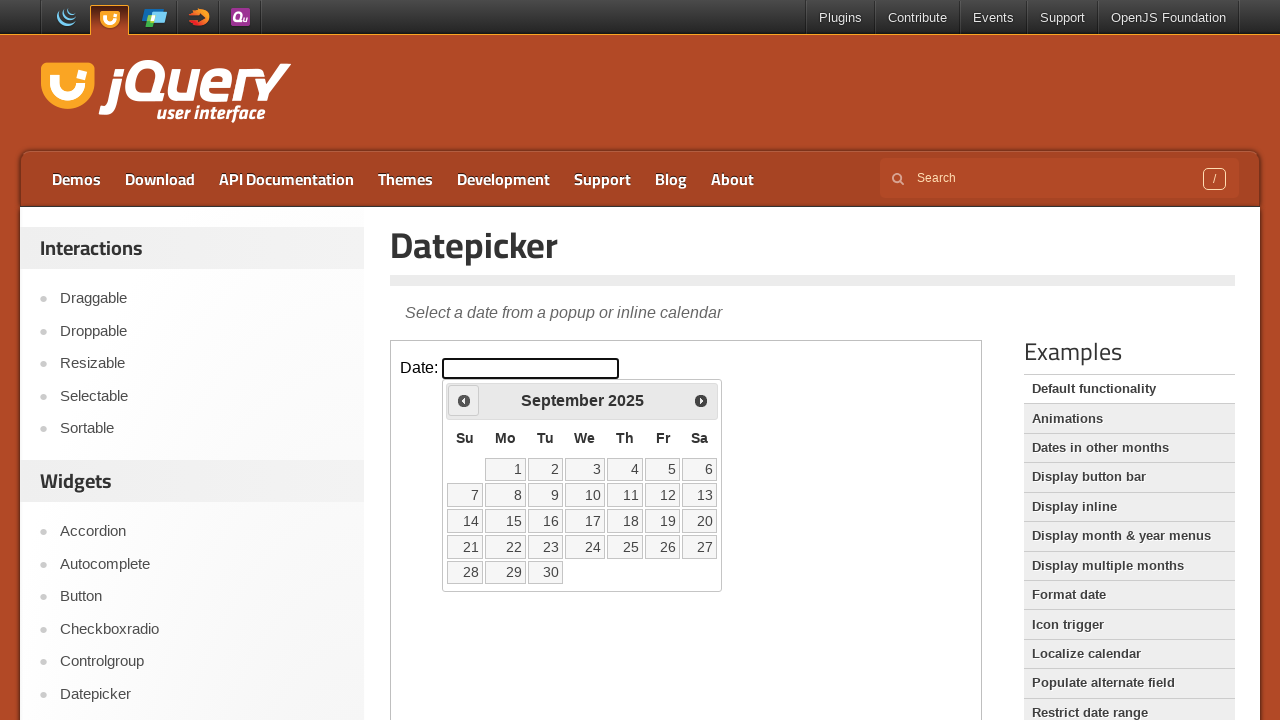

Retrieved current month/year: September 2025
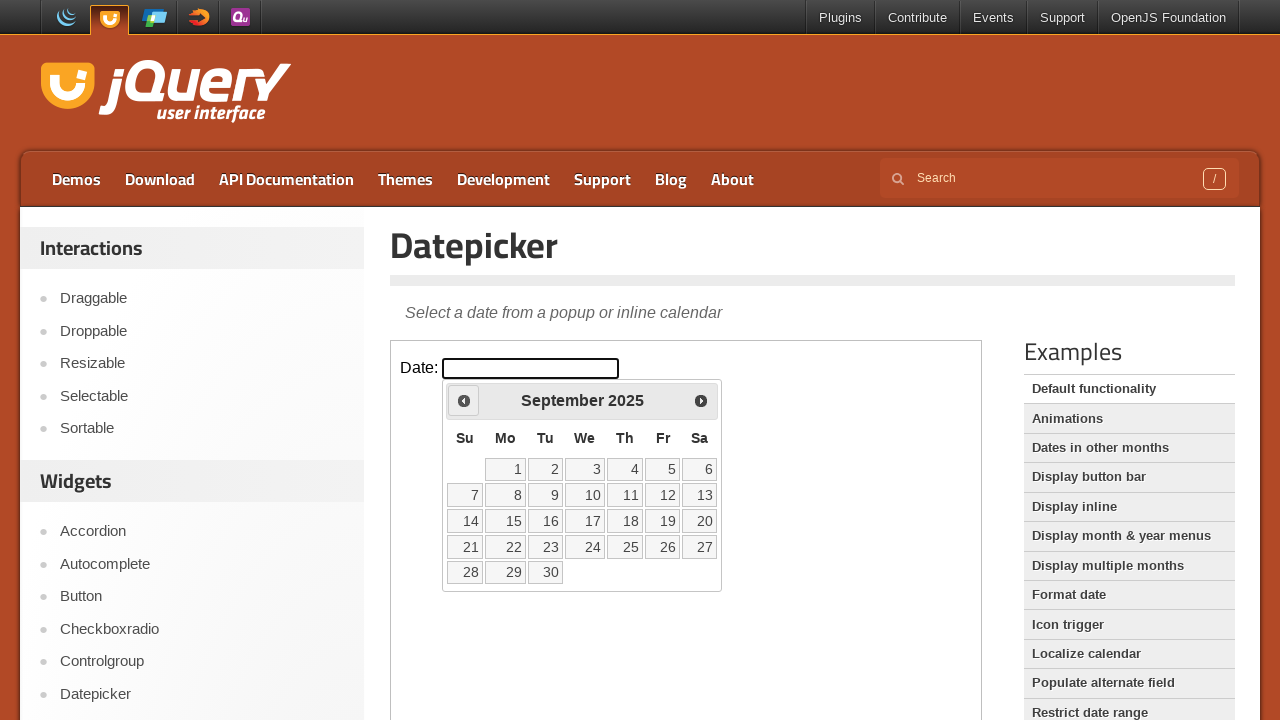

Clicked previous month button to navigate backwards at (464, 400) on iframe >> nth=0 >> internal:control=enter-frame >> span.ui-icon-circle-triangle-
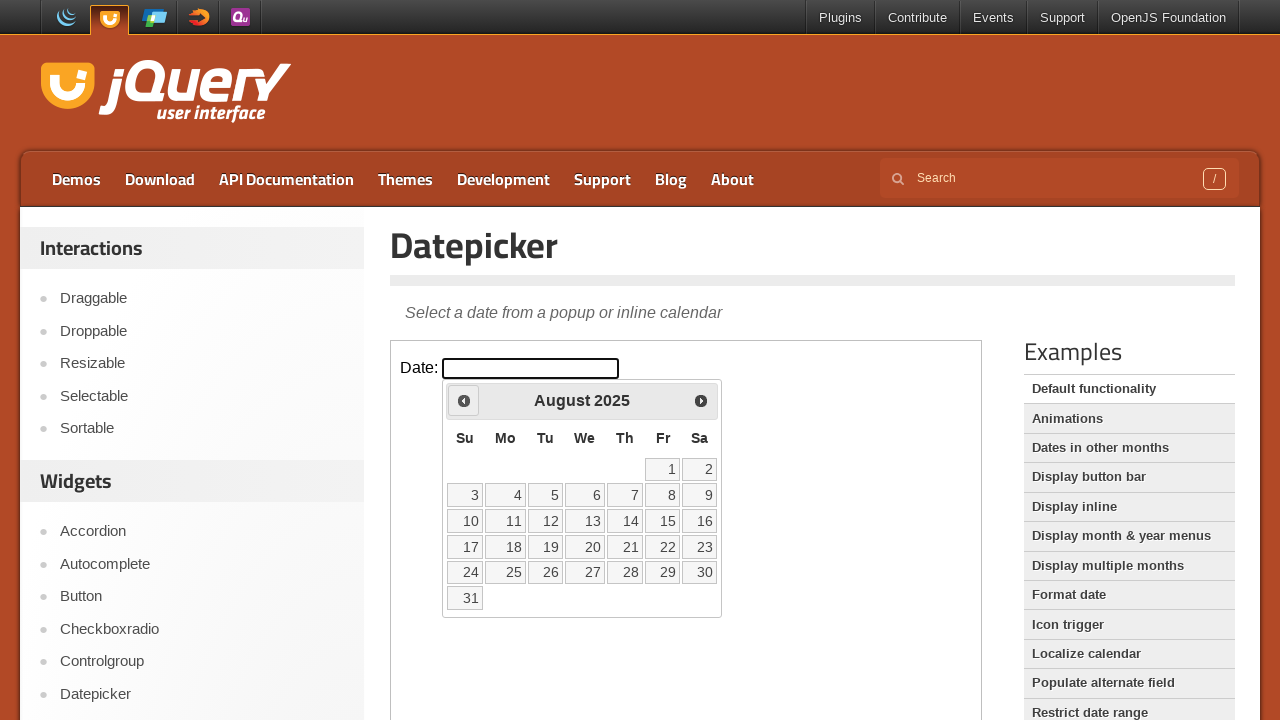

Waited for calendar to update after navigation
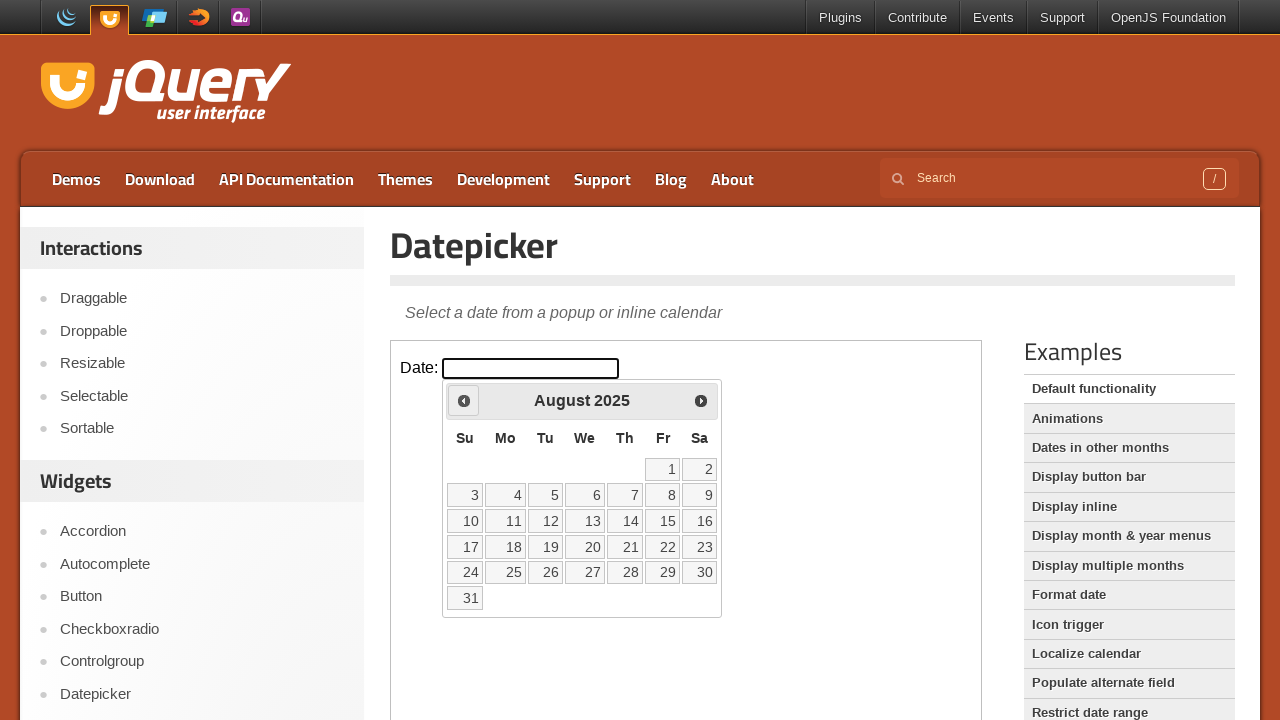

Retrieved current month/year: August 2025
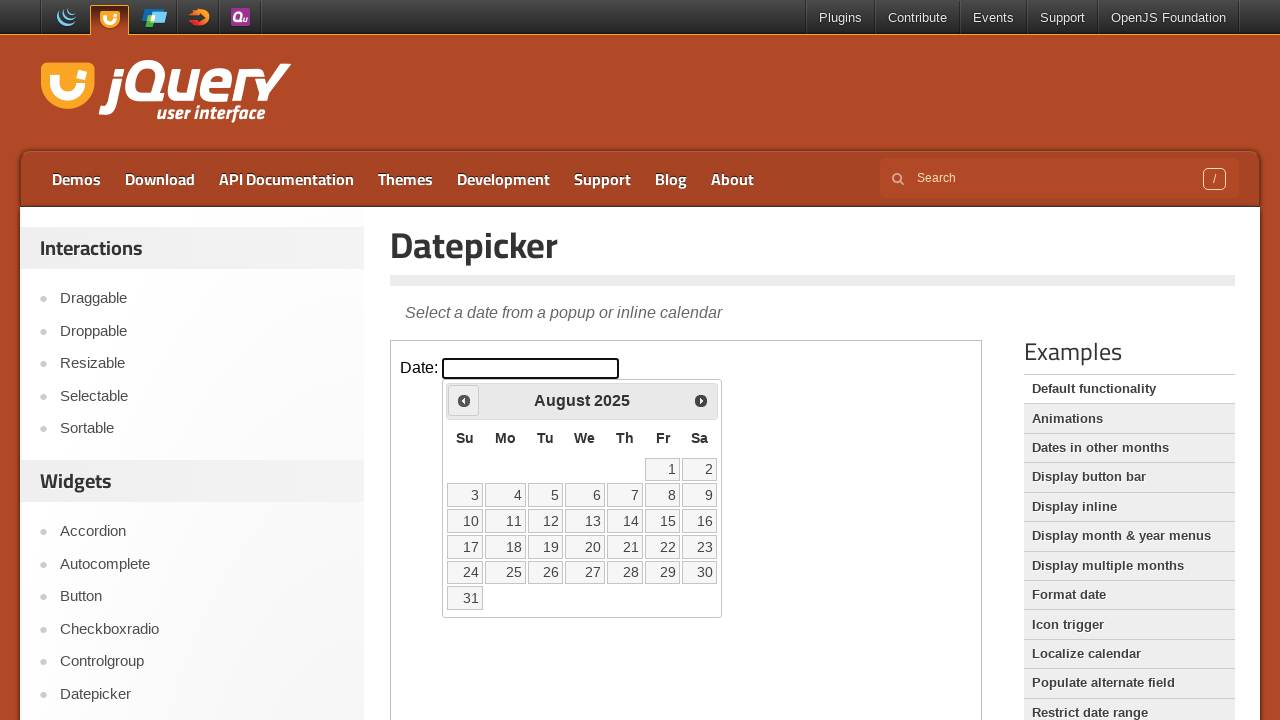

Clicked previous month button to navigate backwards at (464, 400) on iframe >> nth=0 >> internal:control=enter-frame >> span.ui-icon-circle-triangle-
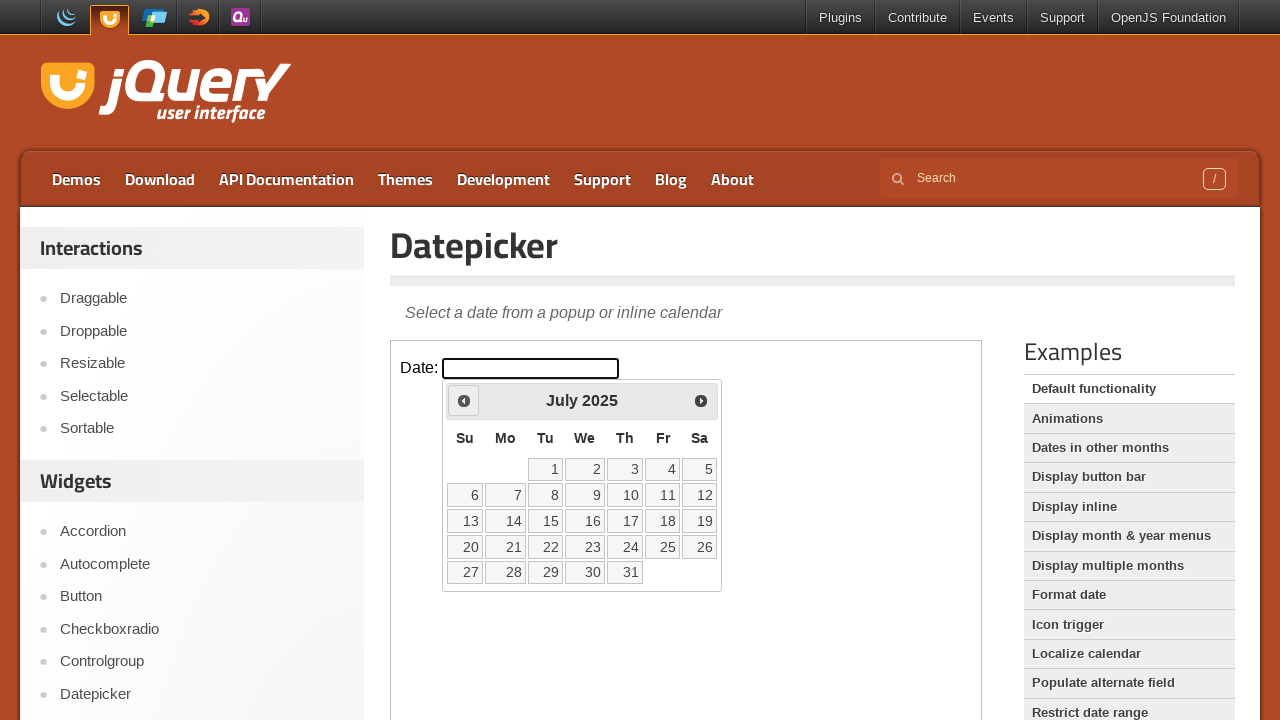

Waited for calendar to update after navigation
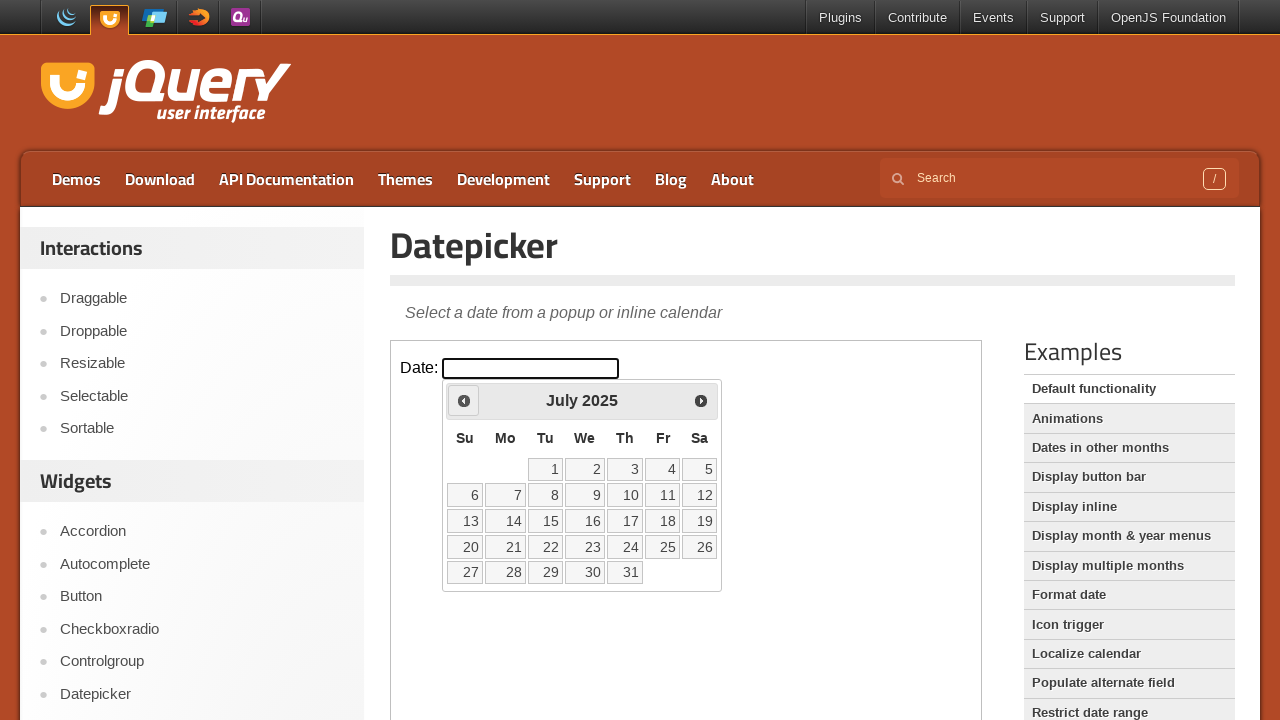

Retrieved current month/year: July 2025
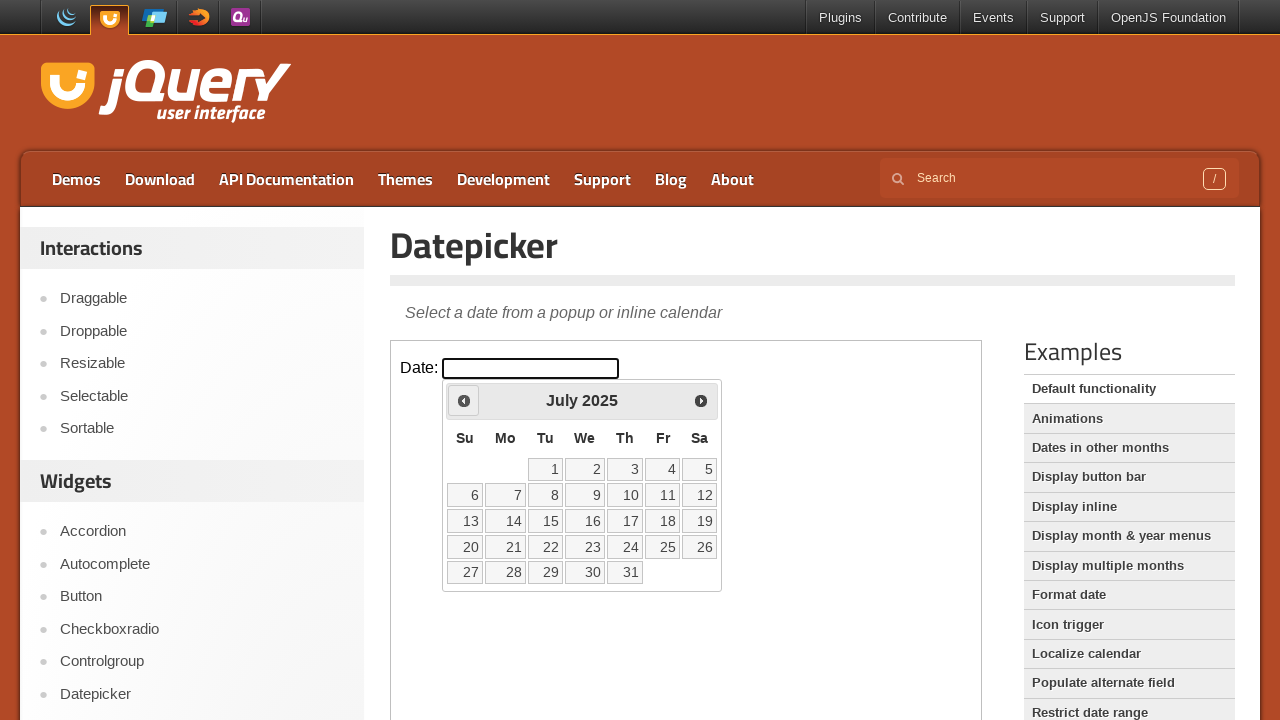

Clicked previous month button to navigate backwards at (464, 400) on iframe >> nth=0 >> internal:control=enter-frame >> span.ui-icon-circle-triangle-
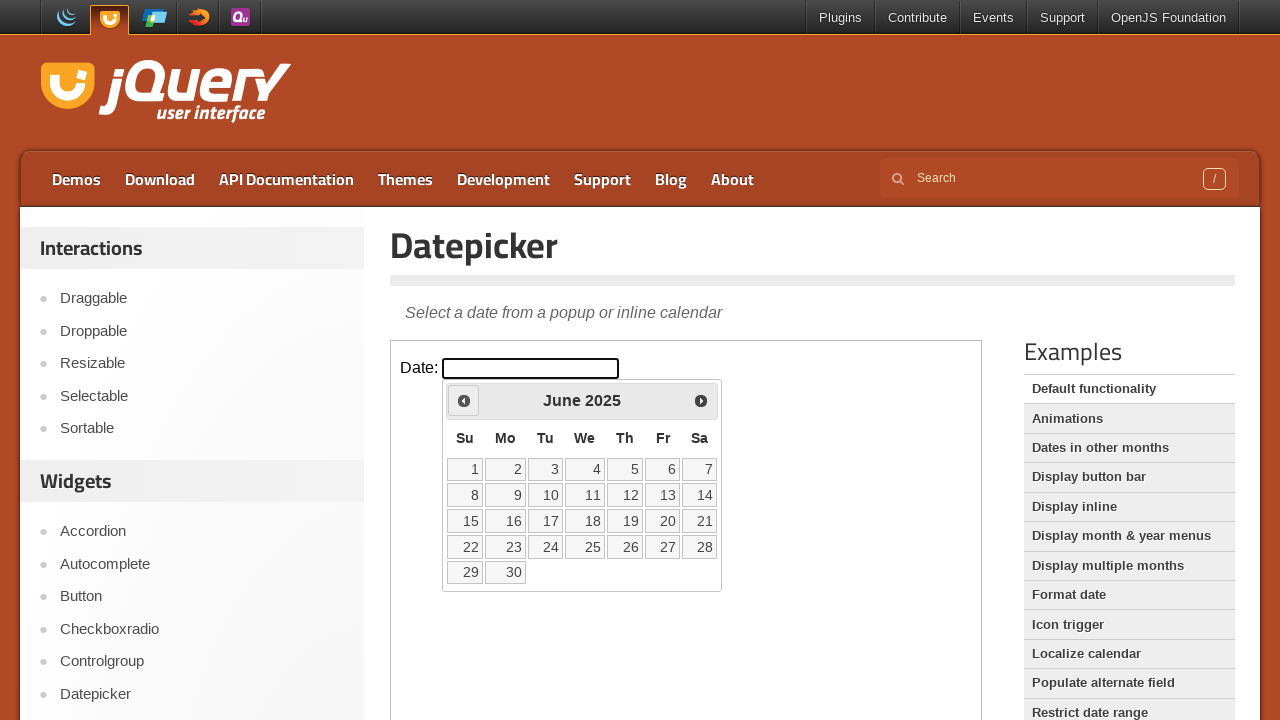

Waited for calendar to update after navigation
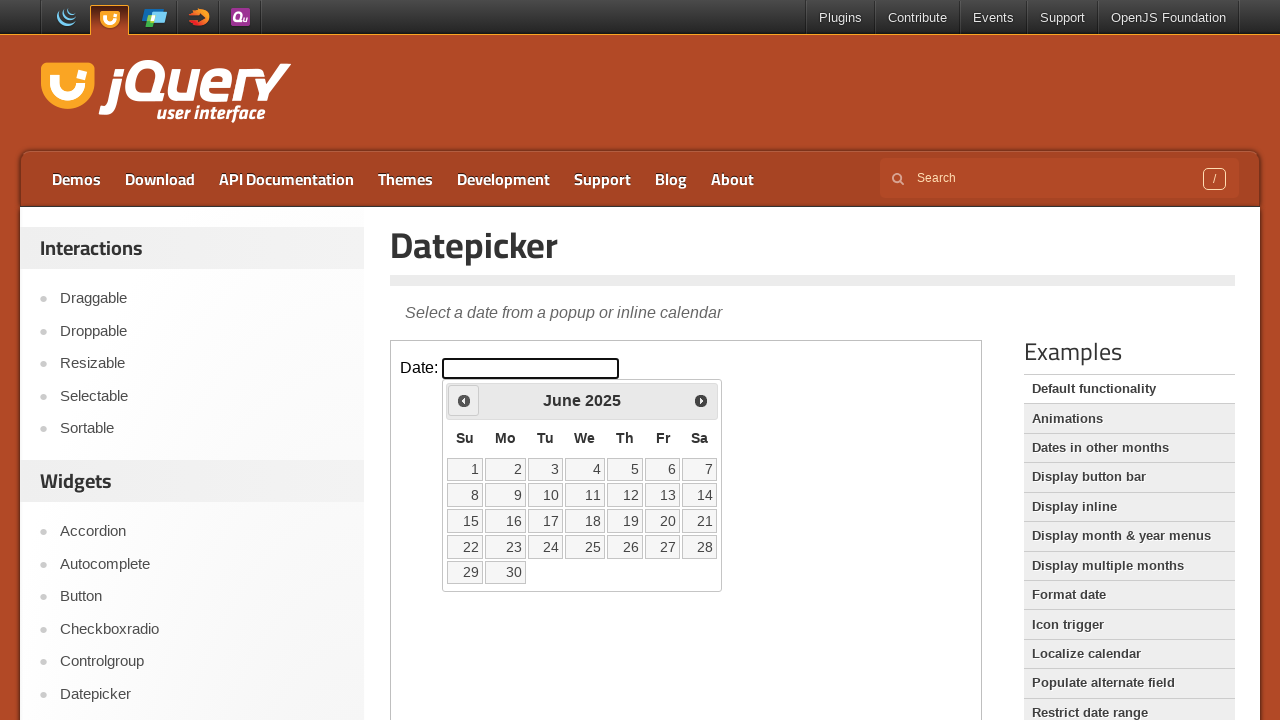

Retrieved current month/year: June 2025
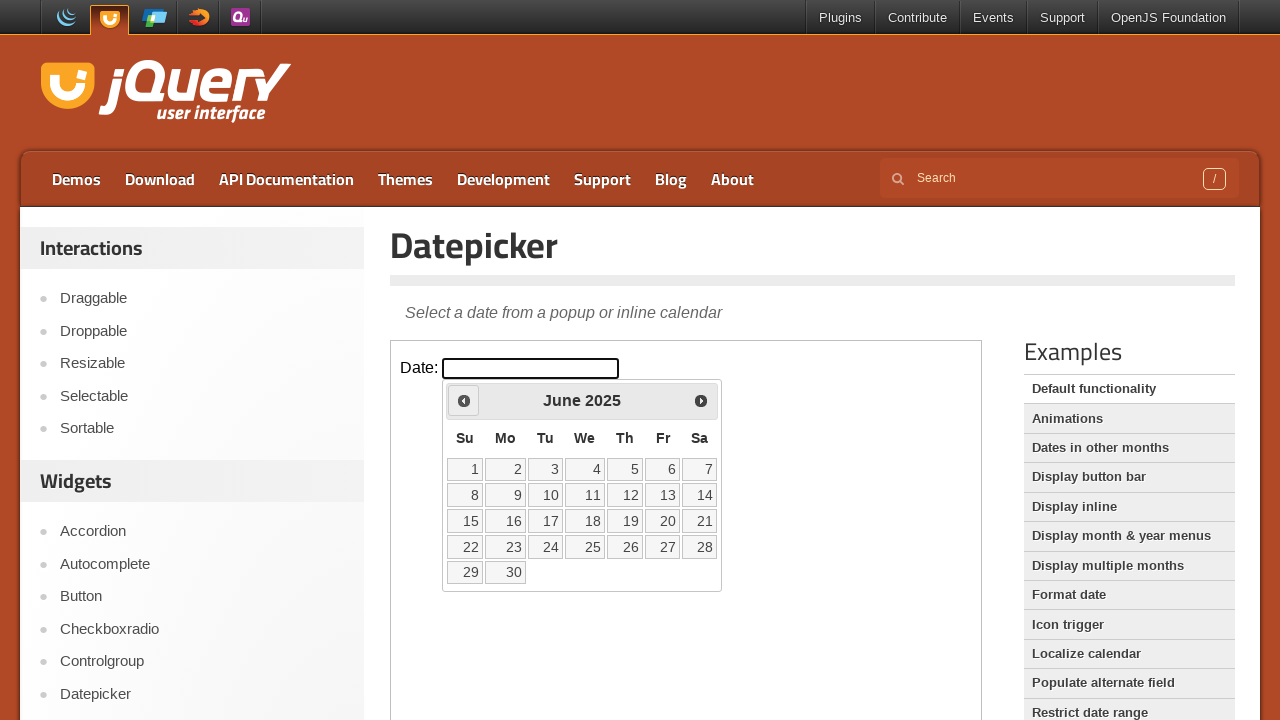

Clicked previous month button to navigate backwards at (464, 400) on iframe >> nth=0 >> internal:control=enter-frame >> span.ui-icon-circle-triangle-
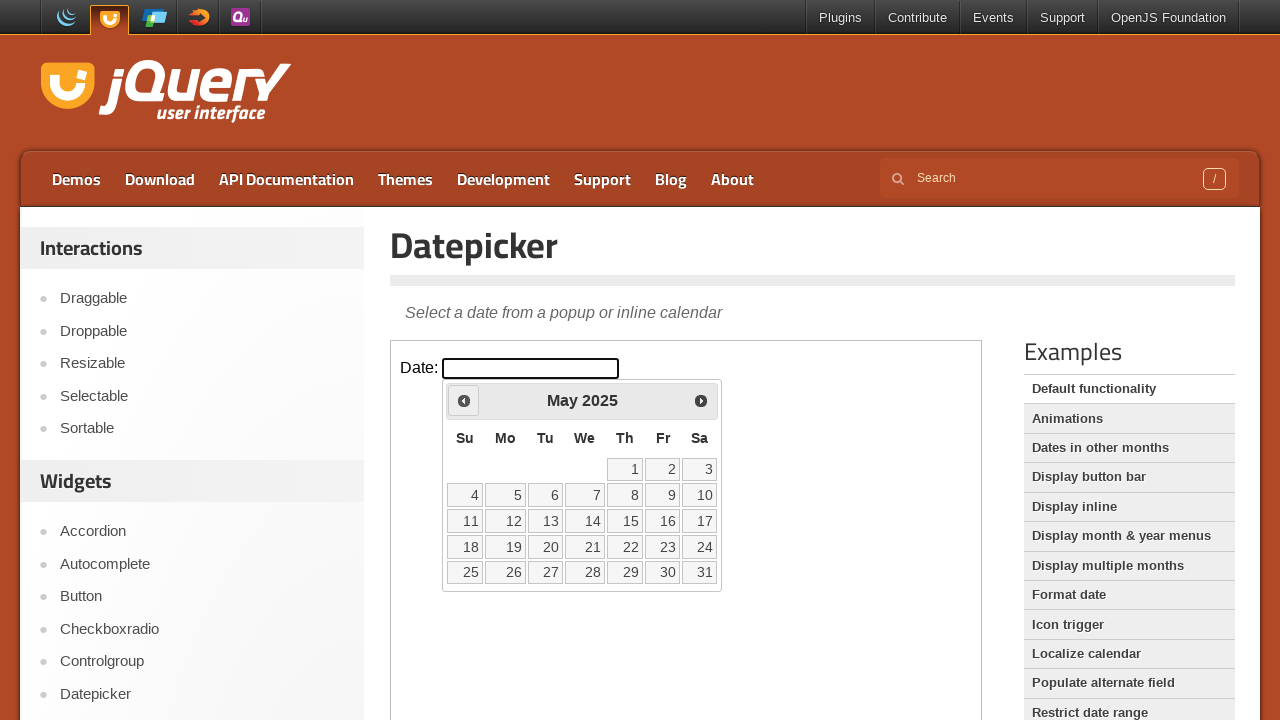

Waited for calendar to update after navigation
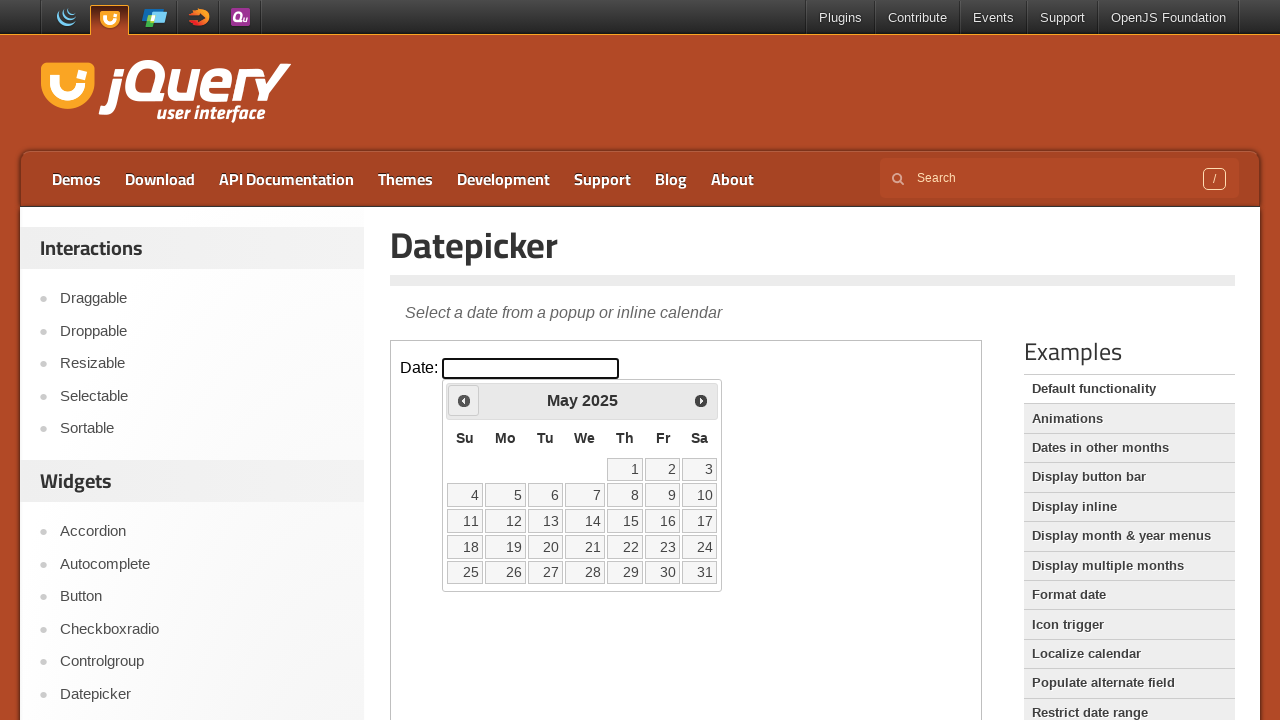

Retrieved current month/year: May 2025
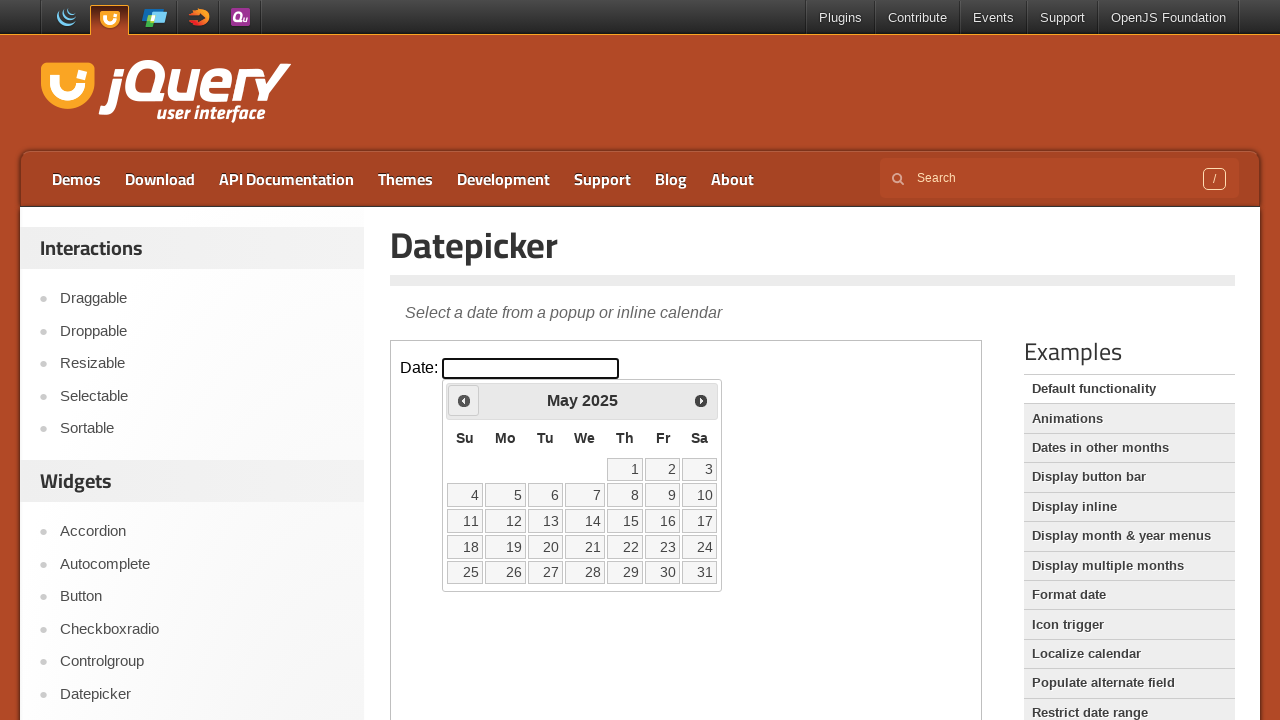

Clicked previous month button to navigate backwards at (464, 400) on iframe >> nth=0 >> internal:control=enter-frame >> span.ui-icon-circle-triangle-
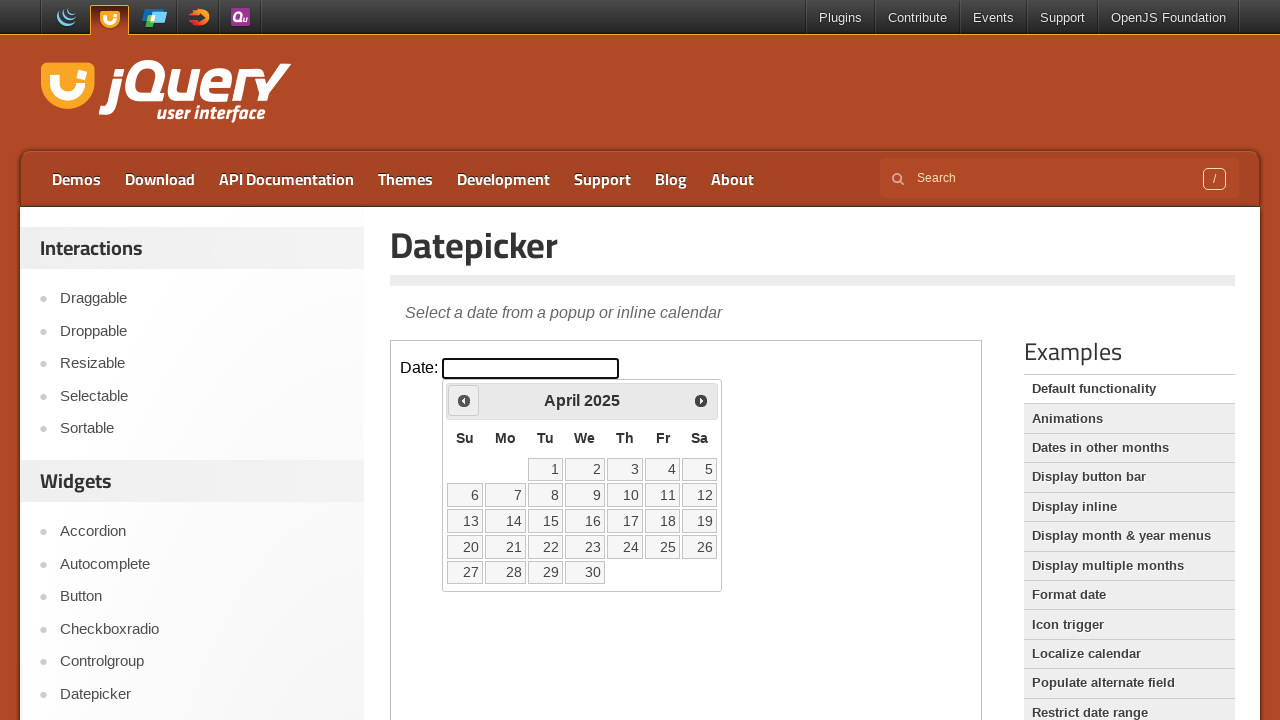

Waited for calendar to update after navigation
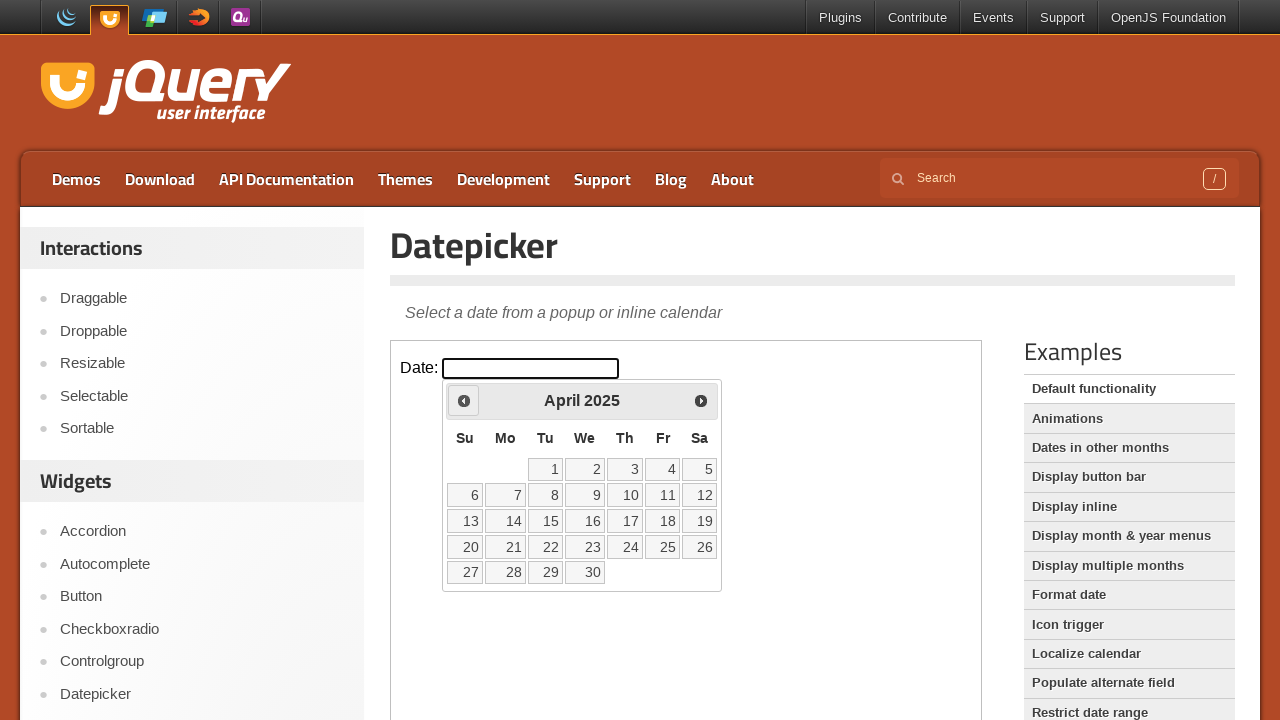

Retrieved current month/year: April 2025
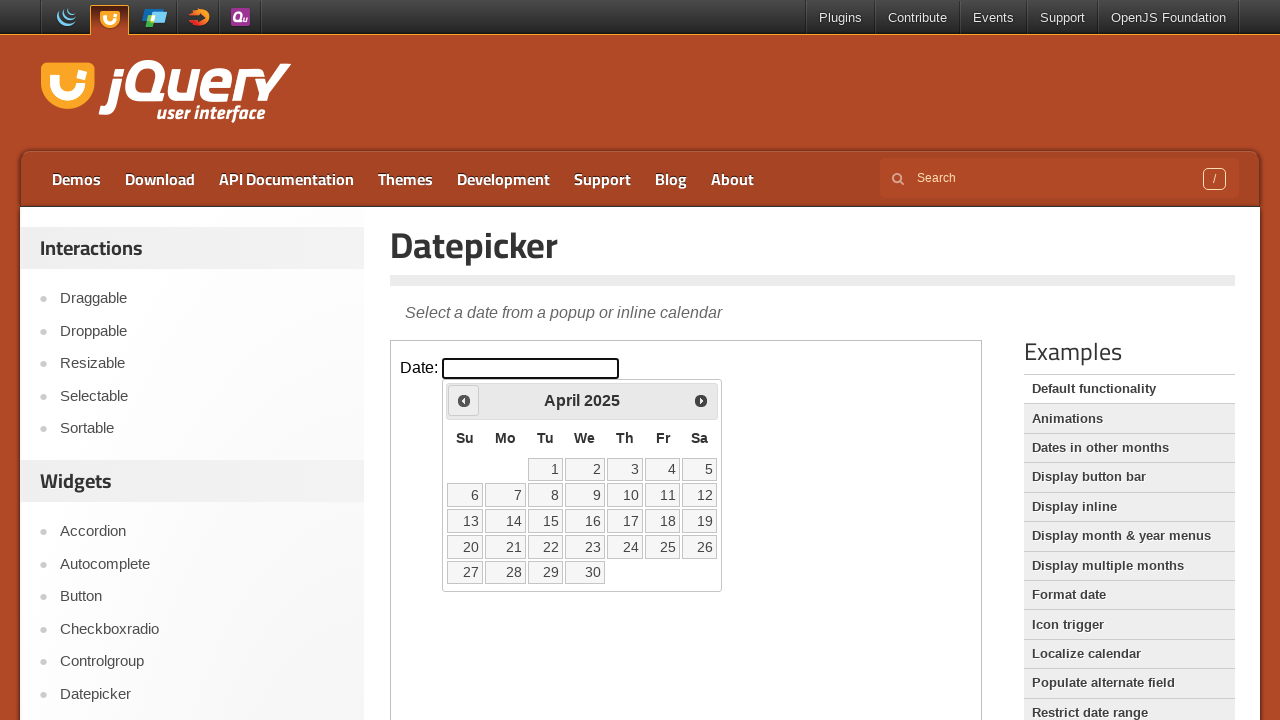

Clicked previous month button to navigate backwards at (464, 400) on iframe >> nth=0 >> internal:control=enter-frame >> span.ui-icon-circle-triangle-
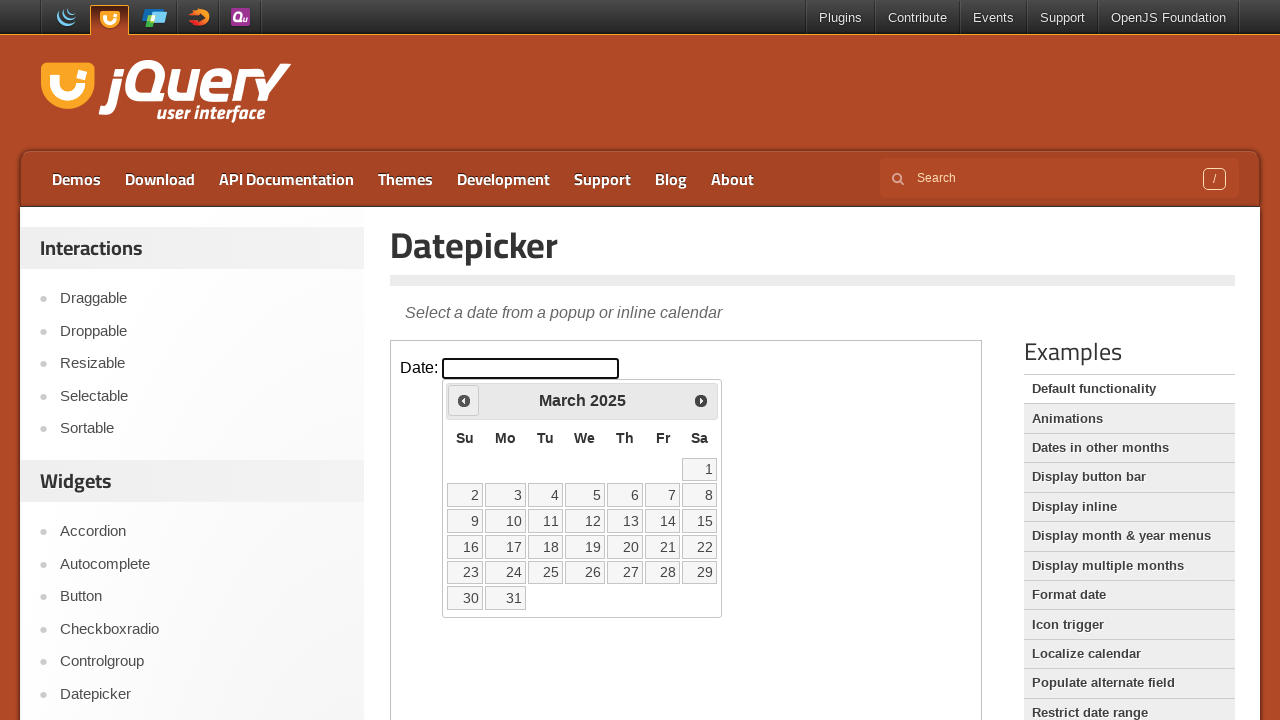

Waited for calendar to update after navigation
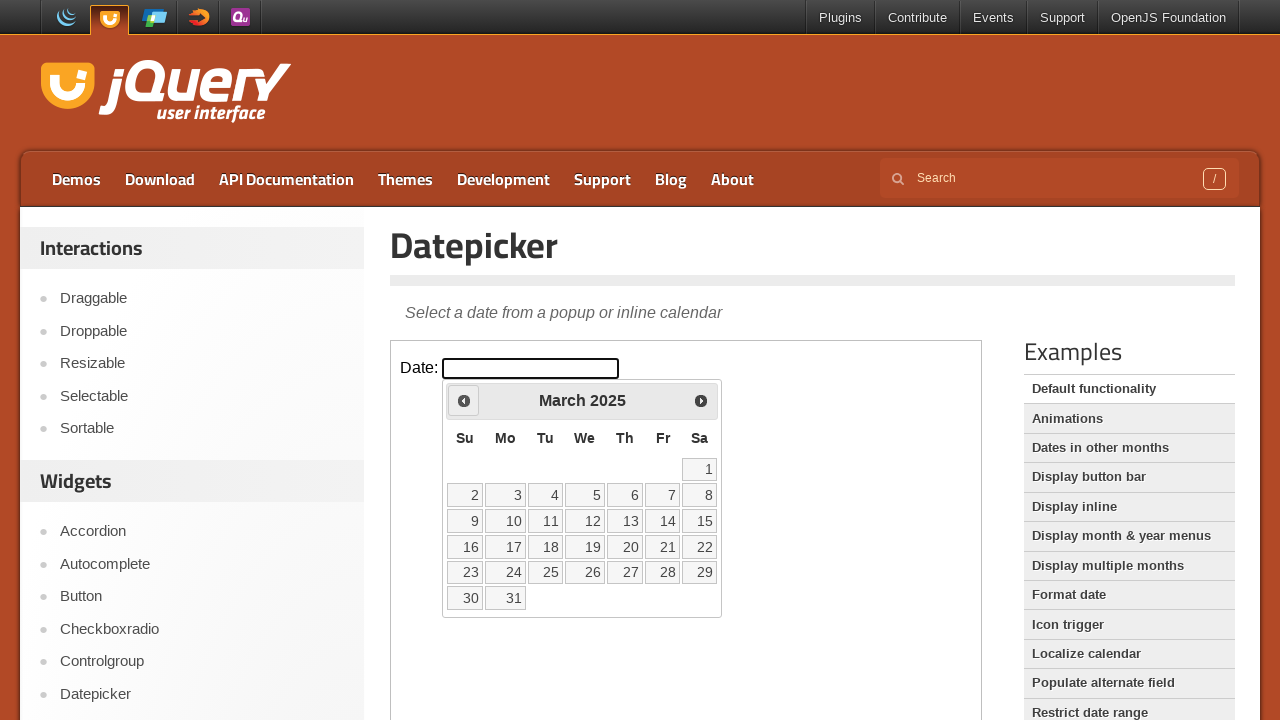

Retrieved current month/year: March 2025
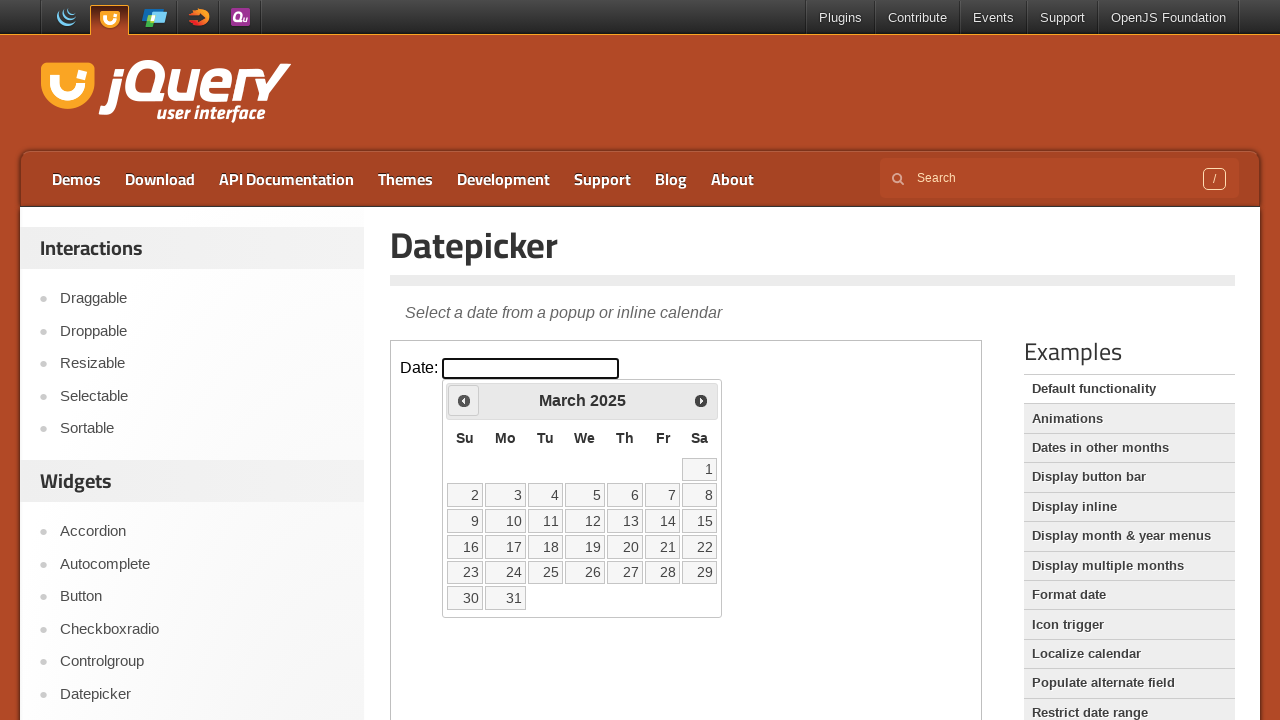

Clicked previous month button to navigate backwards at (464, 400) on iframe >> nth=0 >> internal:control=enter-frame >> span.ui-icon-circle-triangle-
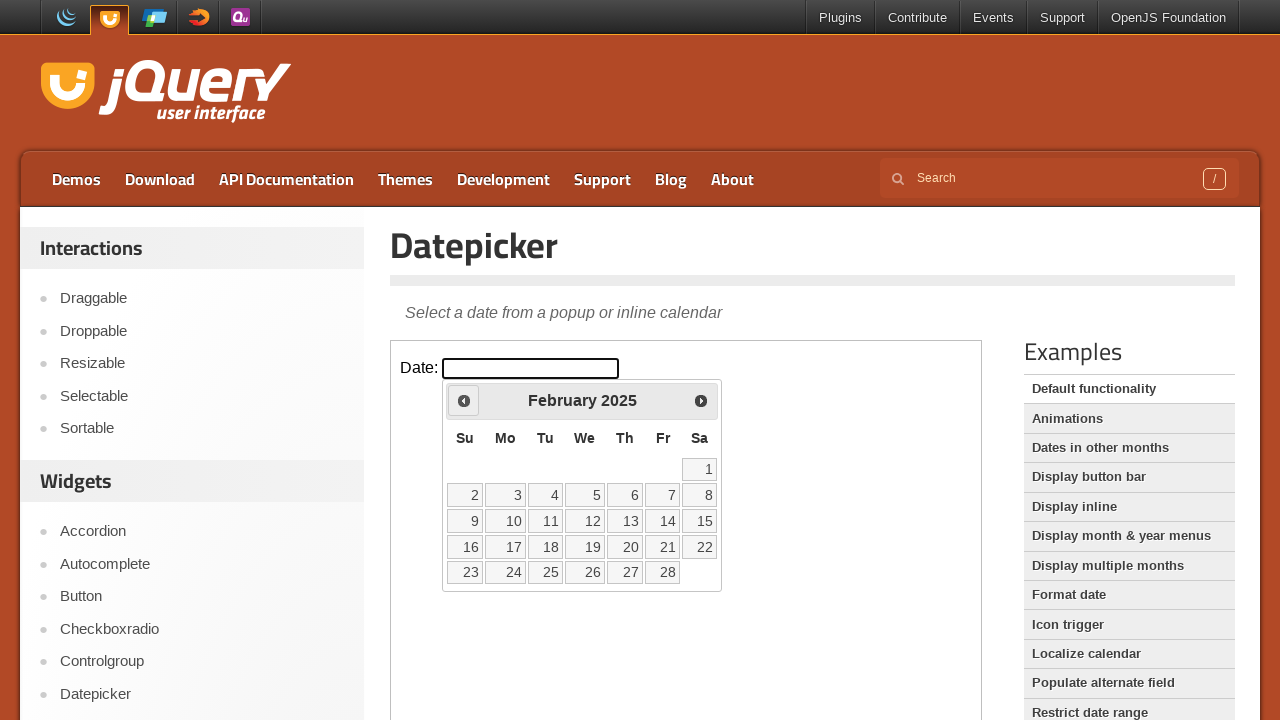

Waited for calendar to update after navigation
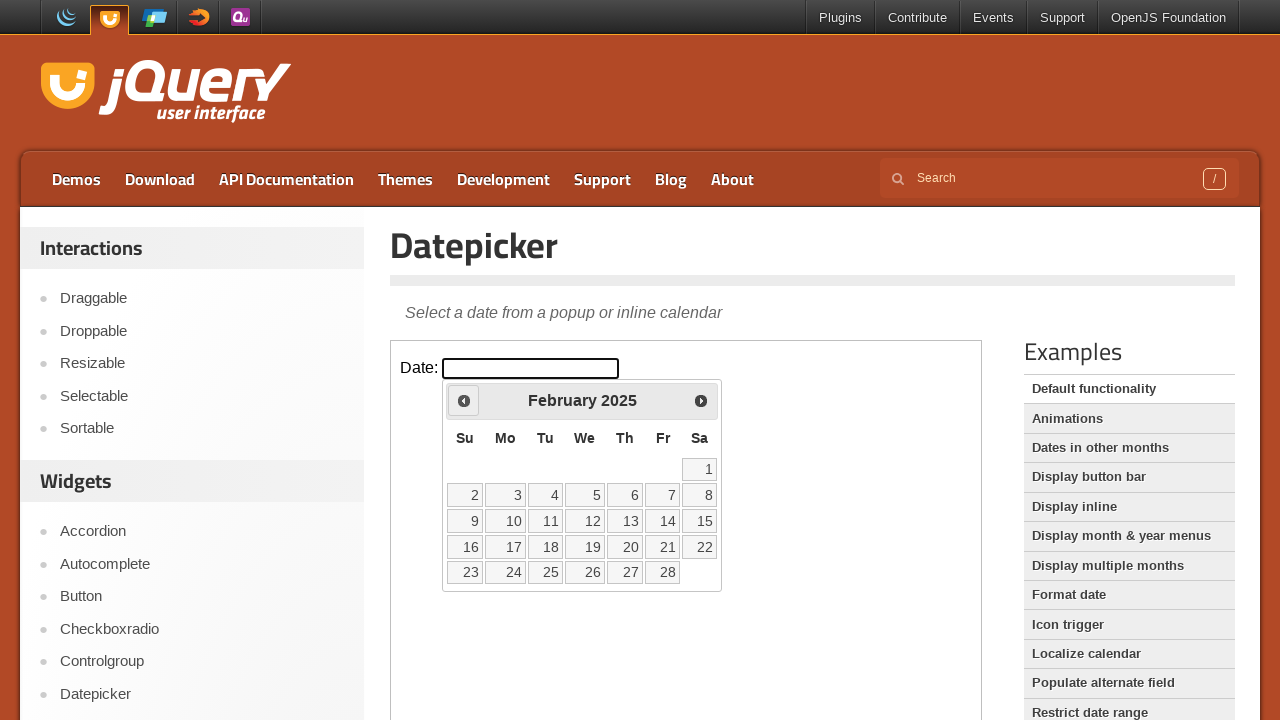

Retrieved current month/year: February 2025
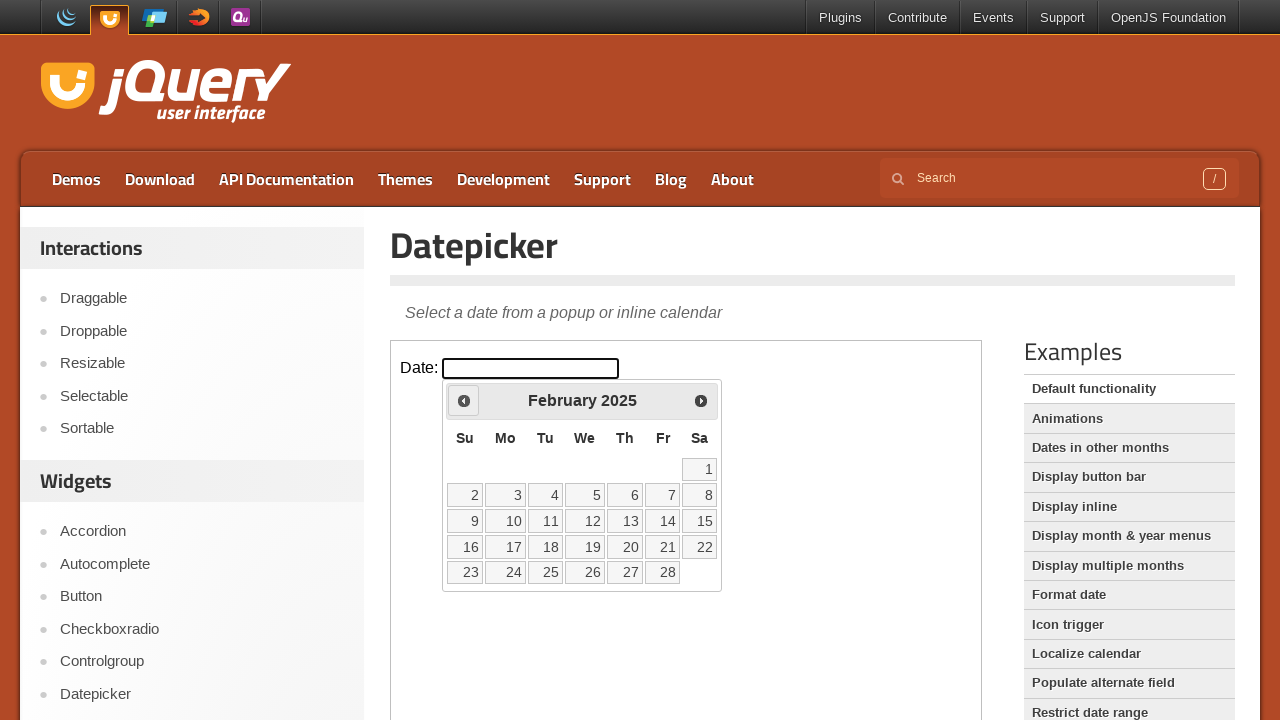

Clicked previous month button to navigate backwards at (464, 400) on iframe >> nth=0 >> internal:control=enter-frame >> span.ui-icon-circle-triangle-
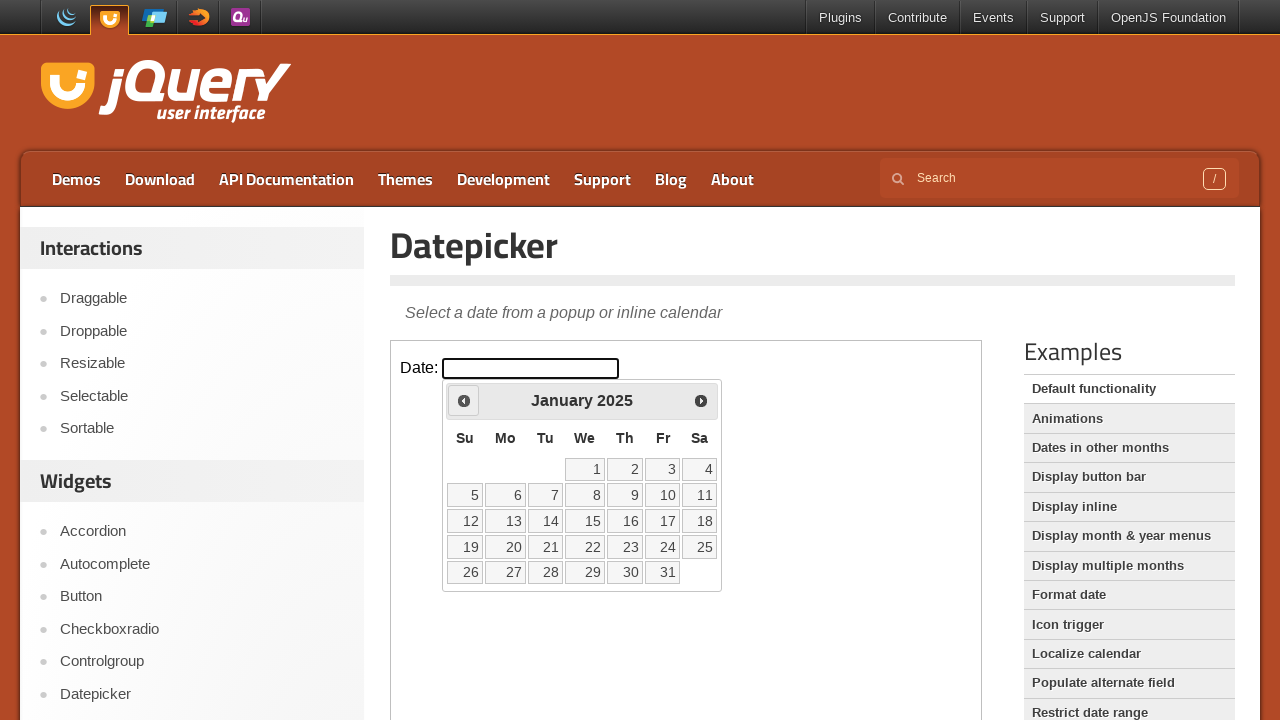

Waited for calendar to update after navigation
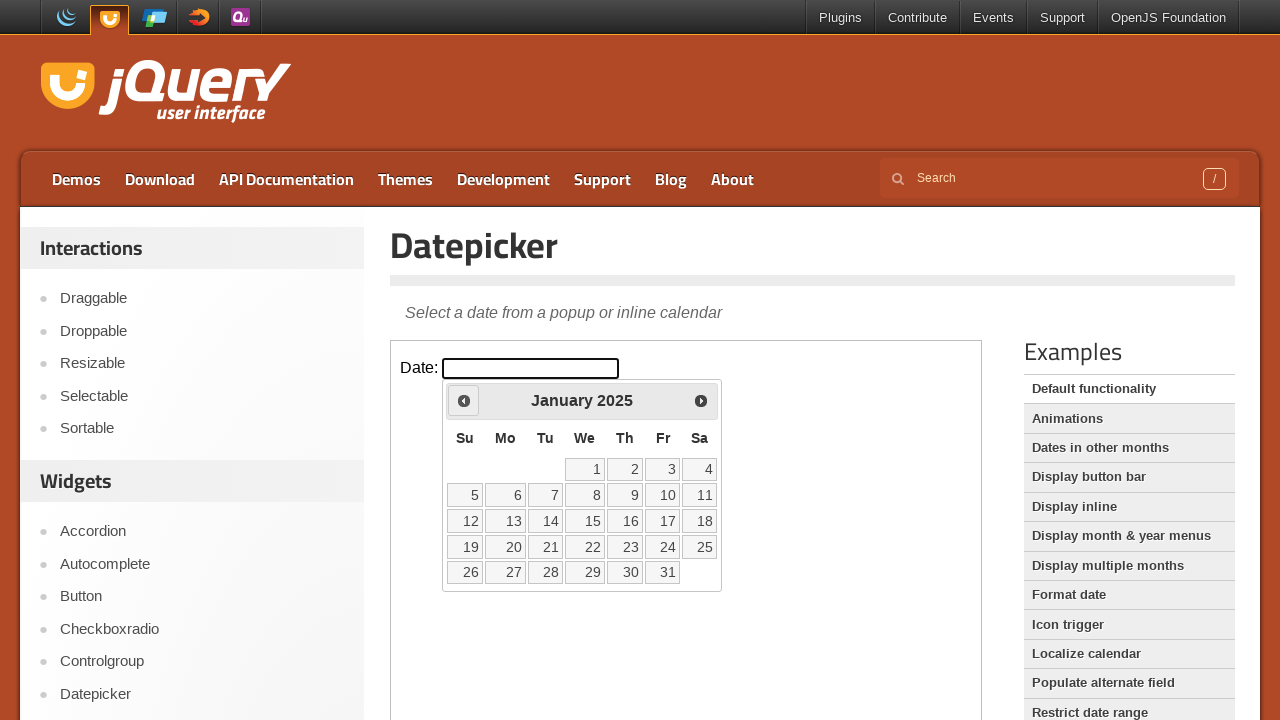

Retrieved current month/year: January 2025
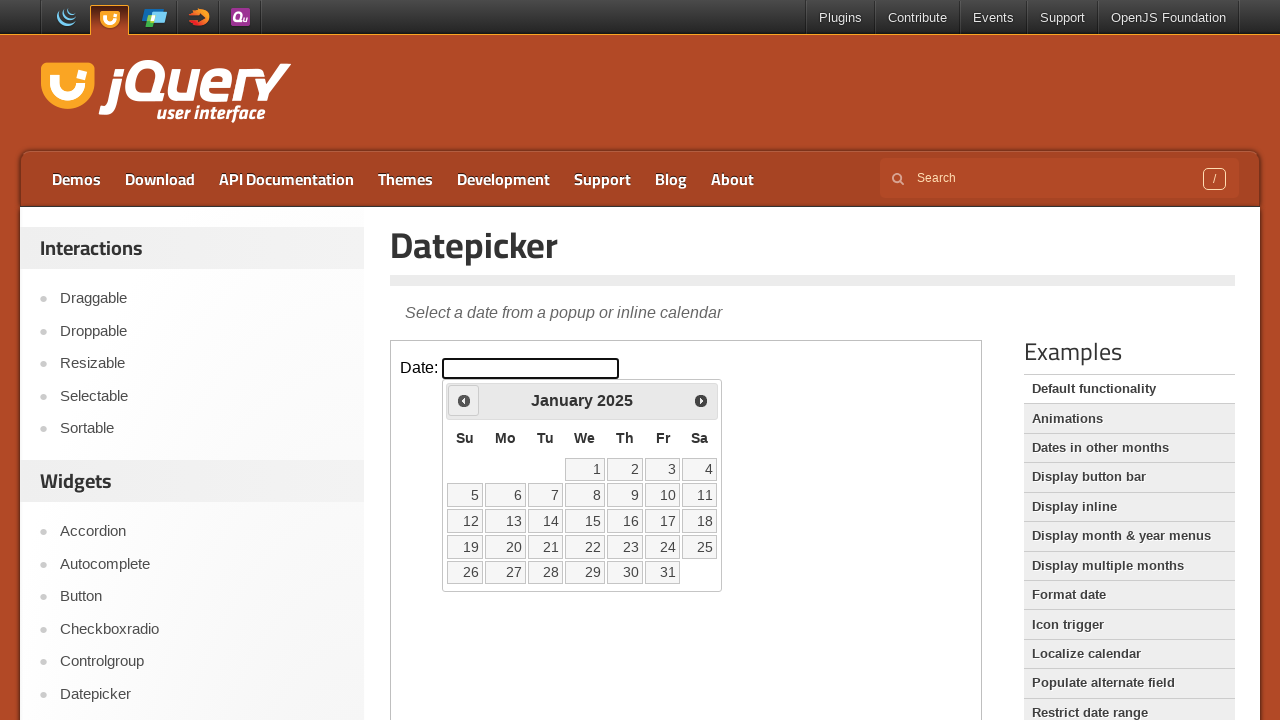

Clicked previous month button to navigate backwards at (464, 400) on iframe >> nth=0 >> internal:control=enter-frame >> span.ui-icon-circle-triangle-
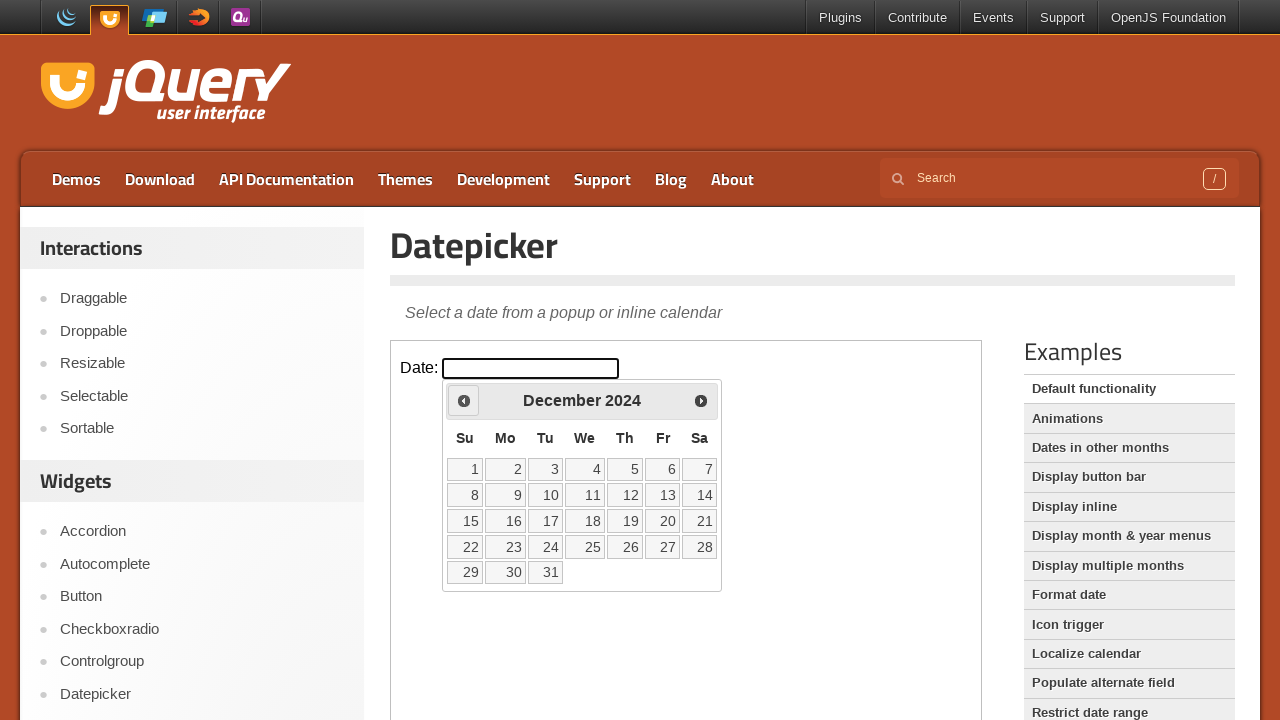

Waited for calendar to update after navigation
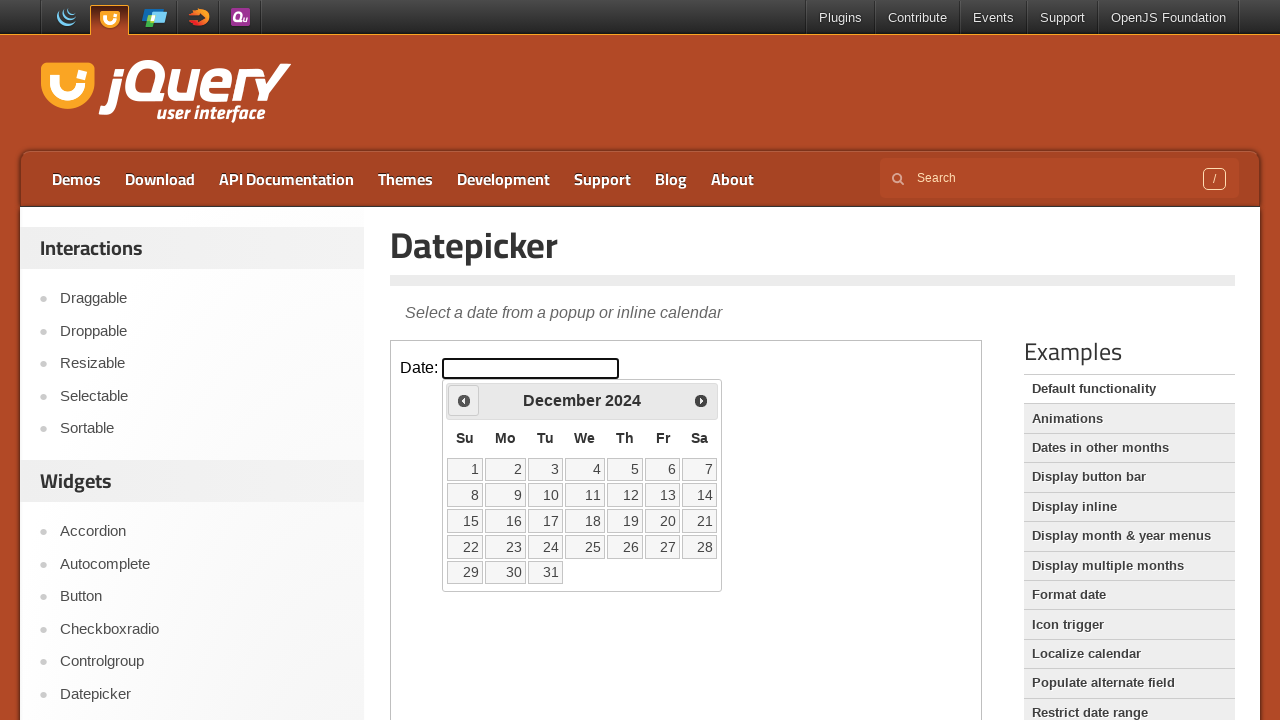

Retrieved current month/year: December 2024
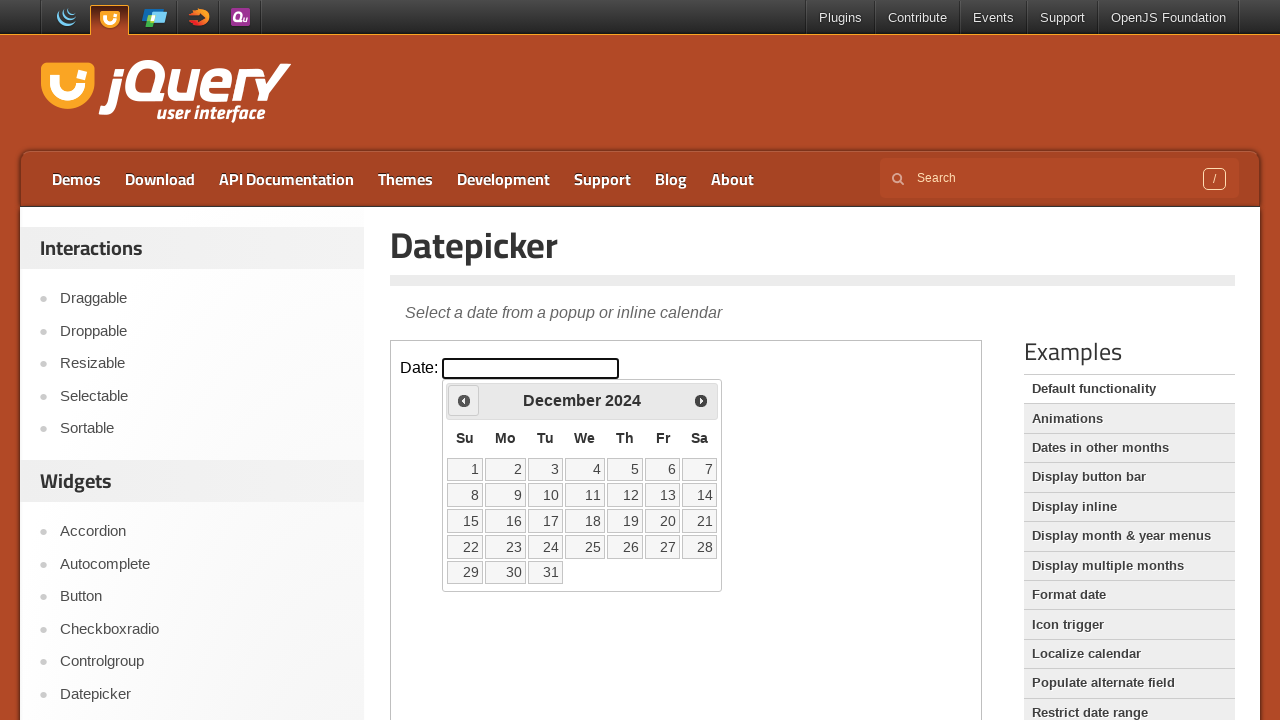

Clicked previous month button to navigate backwards at (464, 400) on iframe >> nth=0 >> internal:control=enter-frame >> span.ui-icon-circle-triangle-
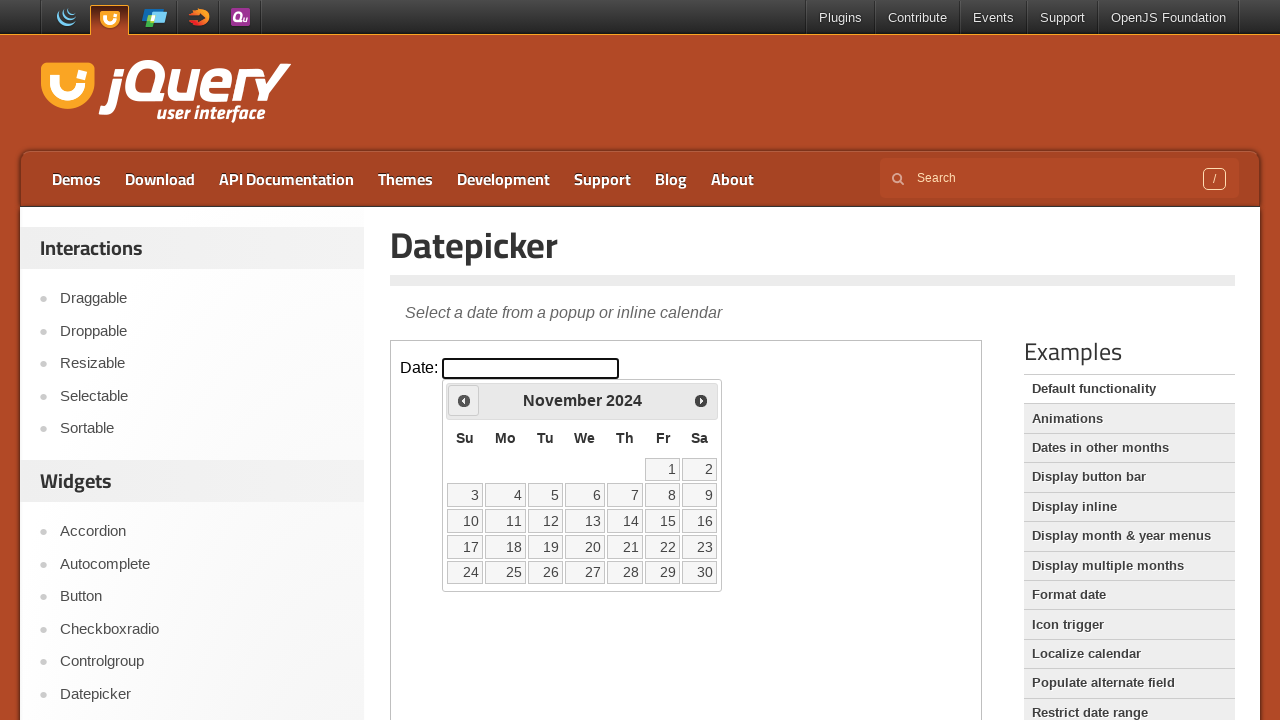

Waited for calendar to update after navigation
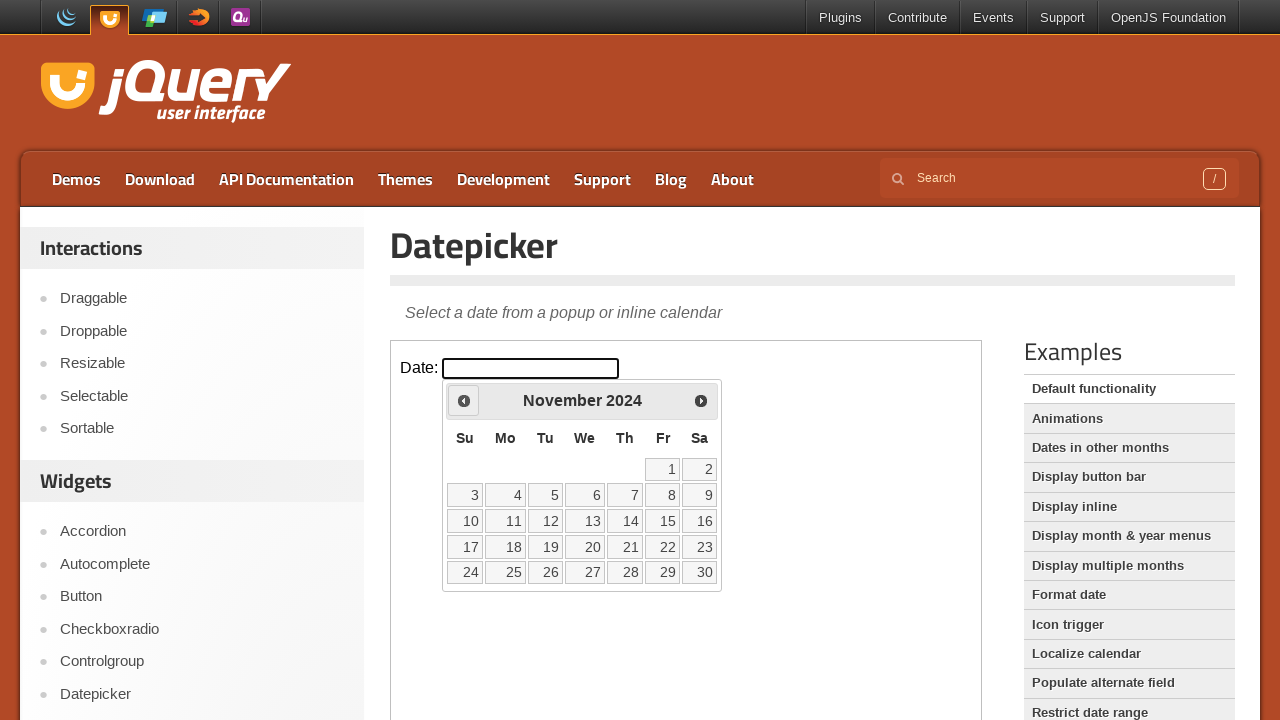

Retrieved current month/year: November 2024
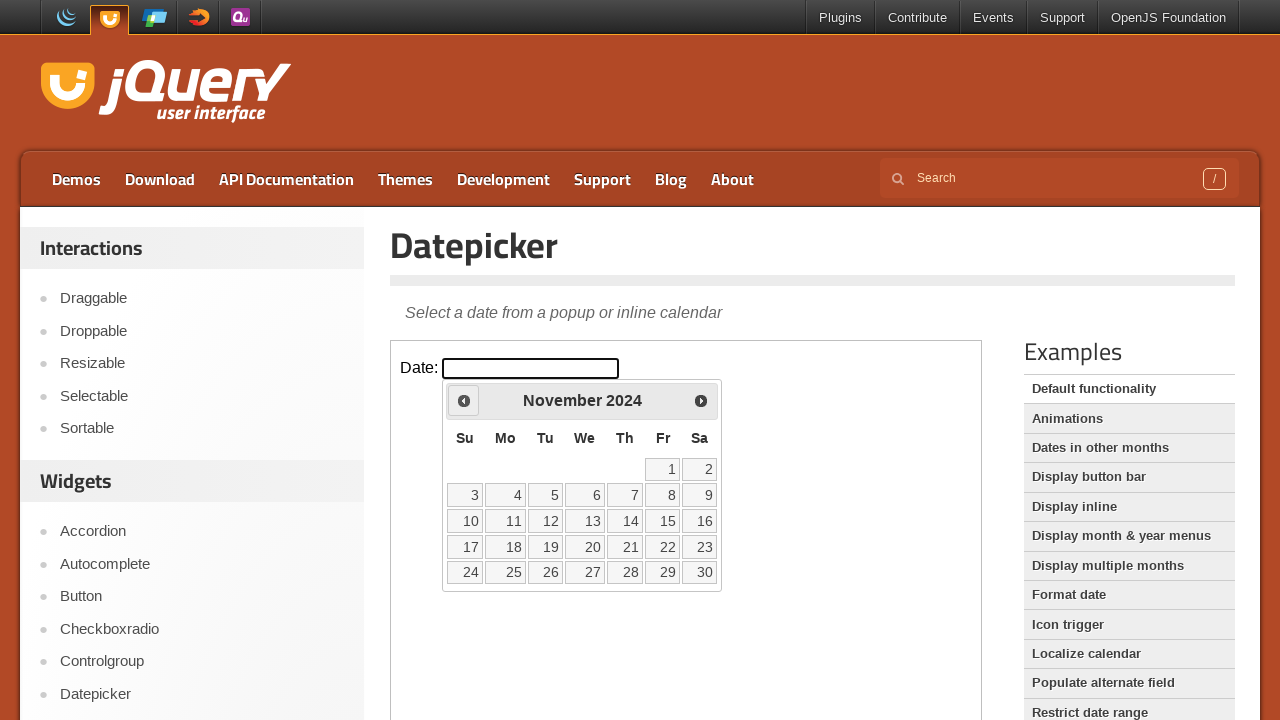

Clicked previous month button to navigate backwards at (464, 400) on iframe >> nth=0 >> internal:control=enter-frame >> span.ui-icon-circle-triangle-
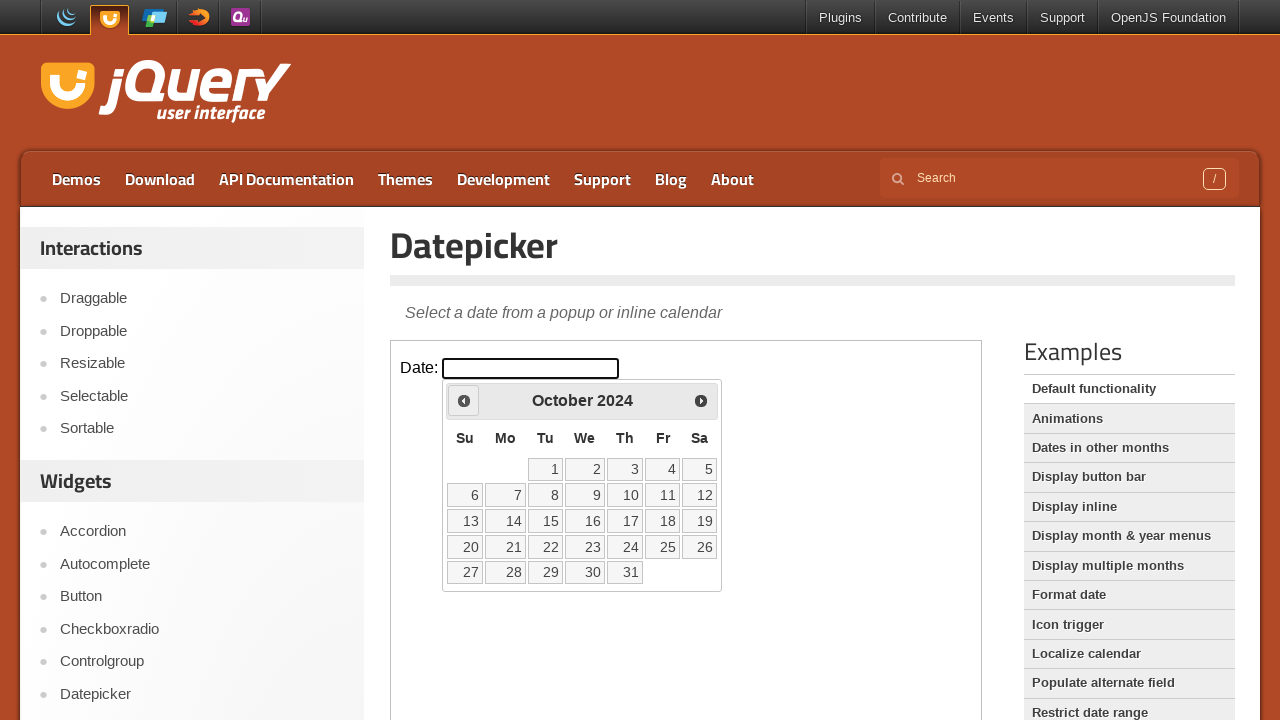

Waited for calendar to update after navigation
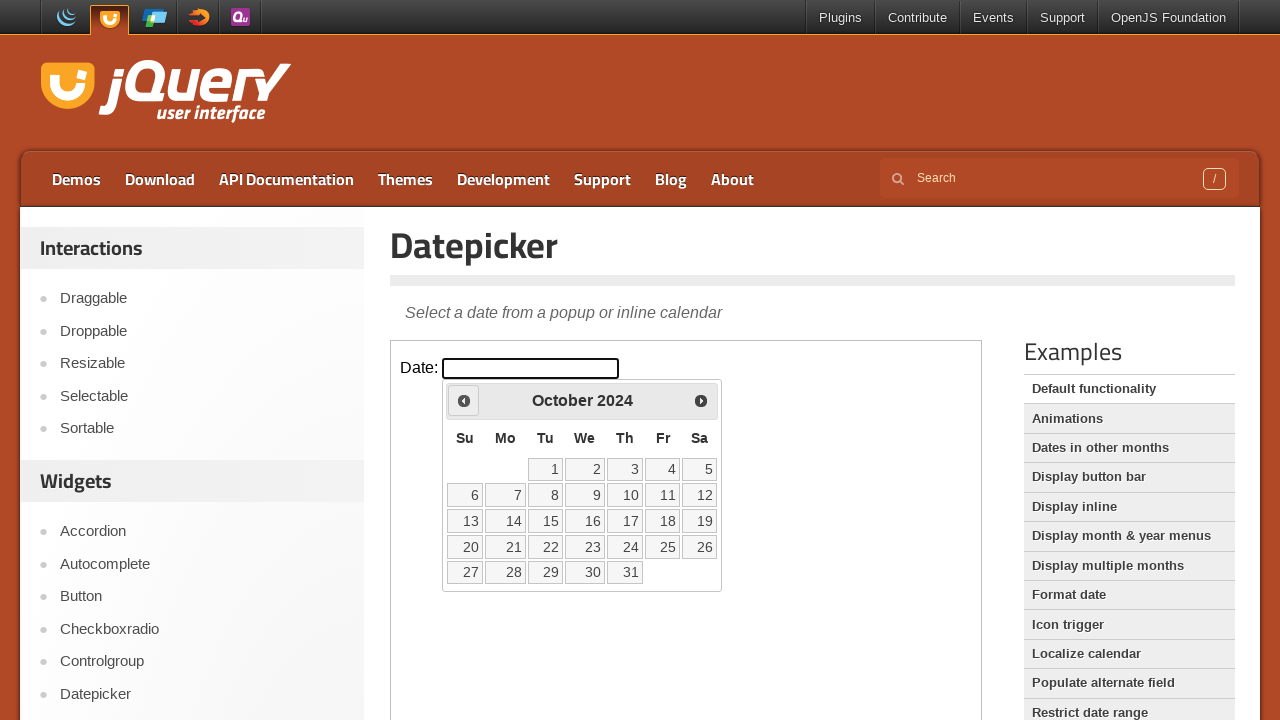

Retrieved current month/year: October 2024
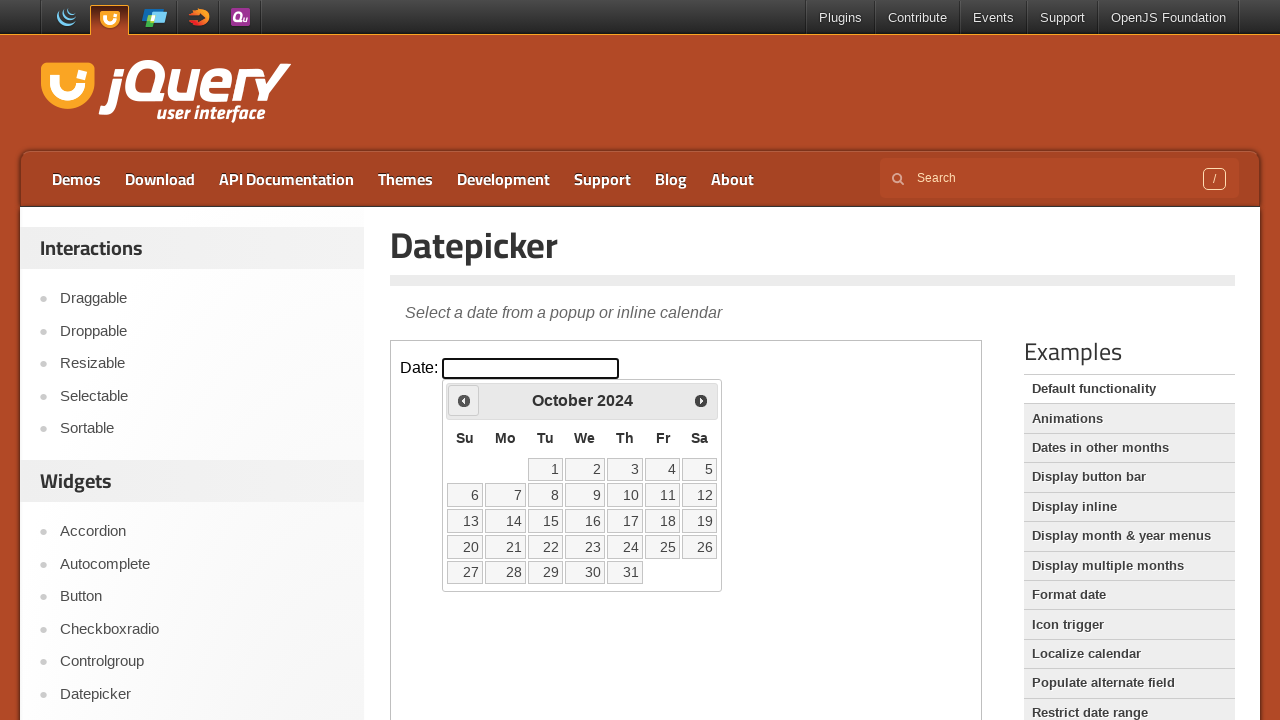

Clicked previous month button to navigate backwards at (464, 400) on iframe >> nth=0 >> internal:control=enter-frame >> span.ui-icon-circle-triangle-
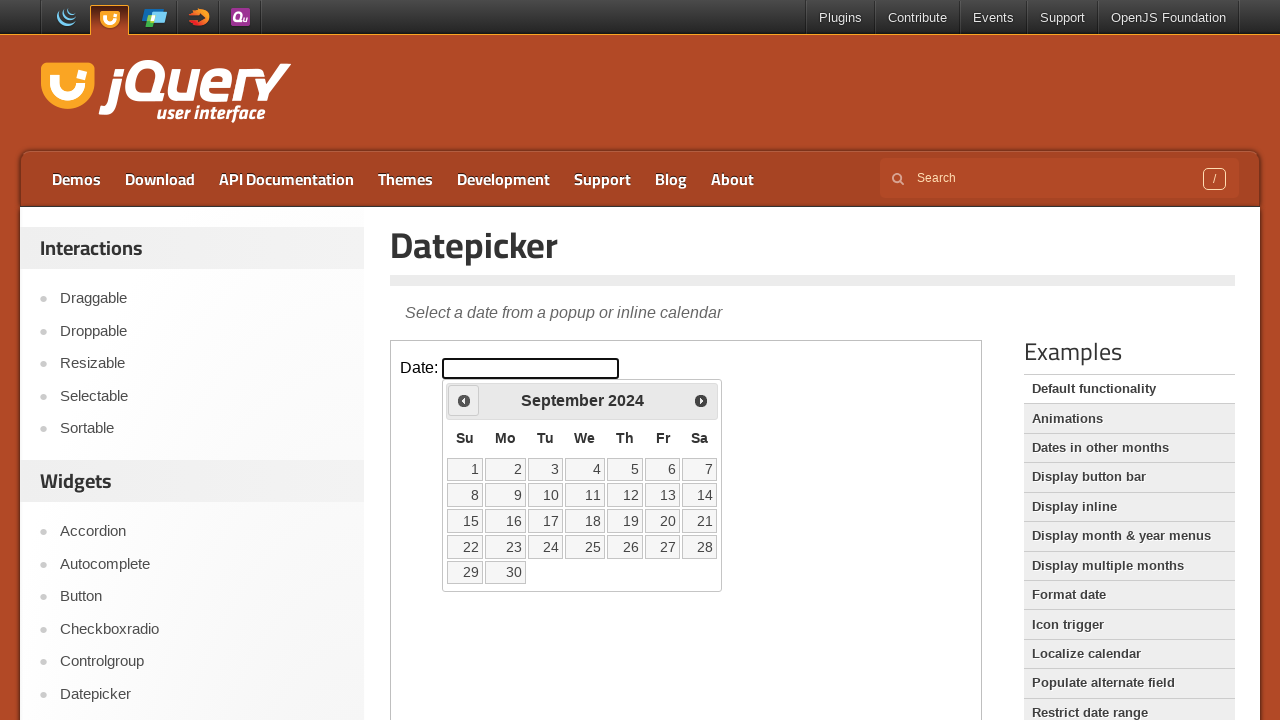

Waited for calendar to update after navigation
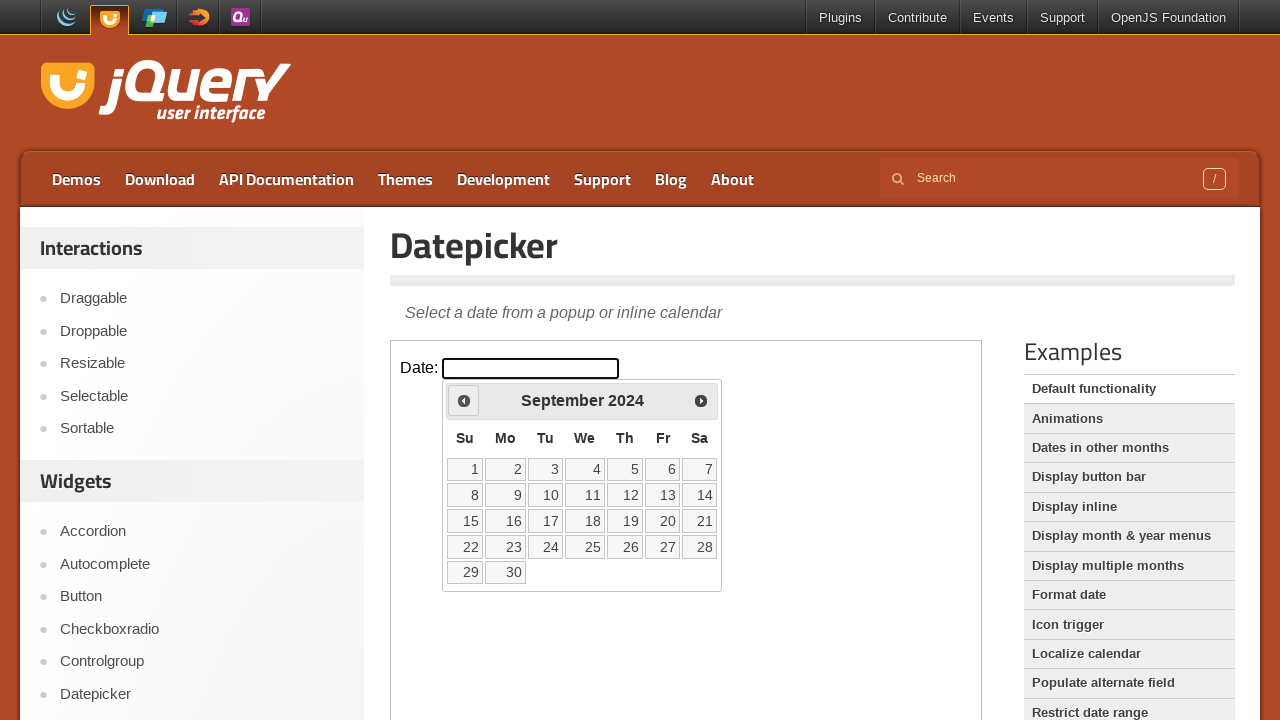

Retrieved current month/year: September 2024
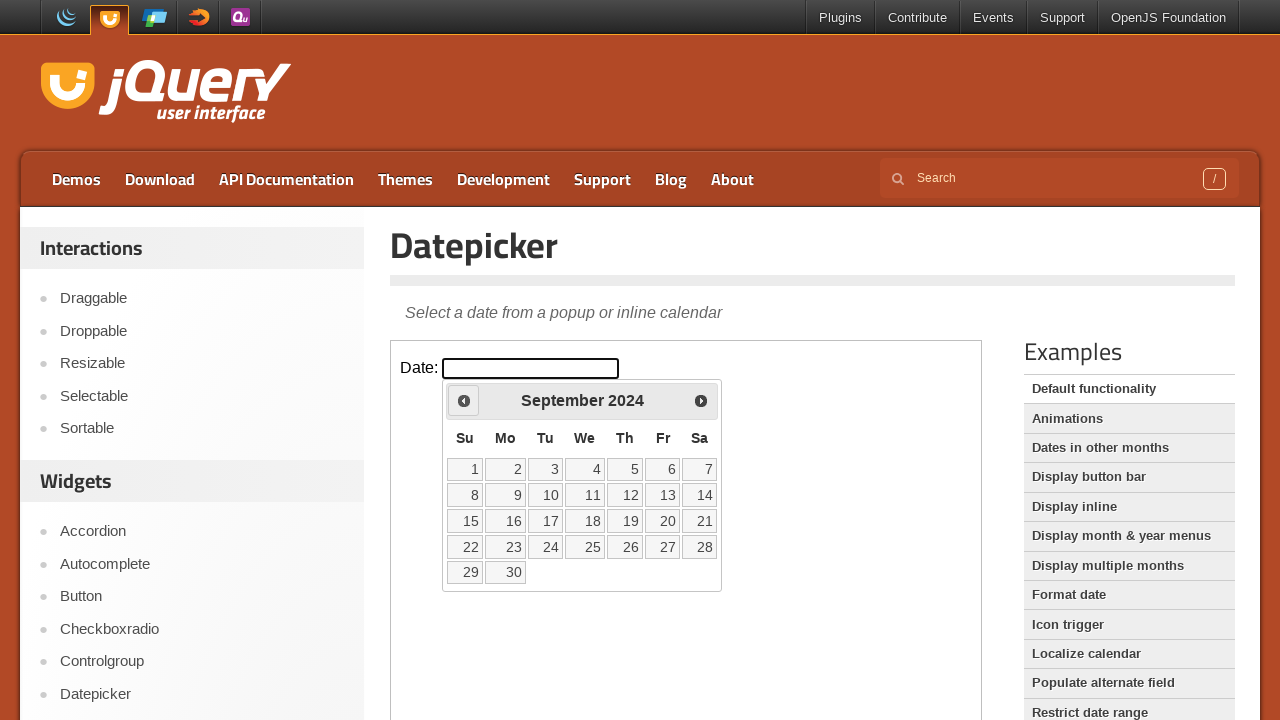

Clicked previous month button to navigate backwards at (464, 400) on iframe >> nth=0 >> internal:control=enter-frame >> span.ui-icon-circle-triangle-
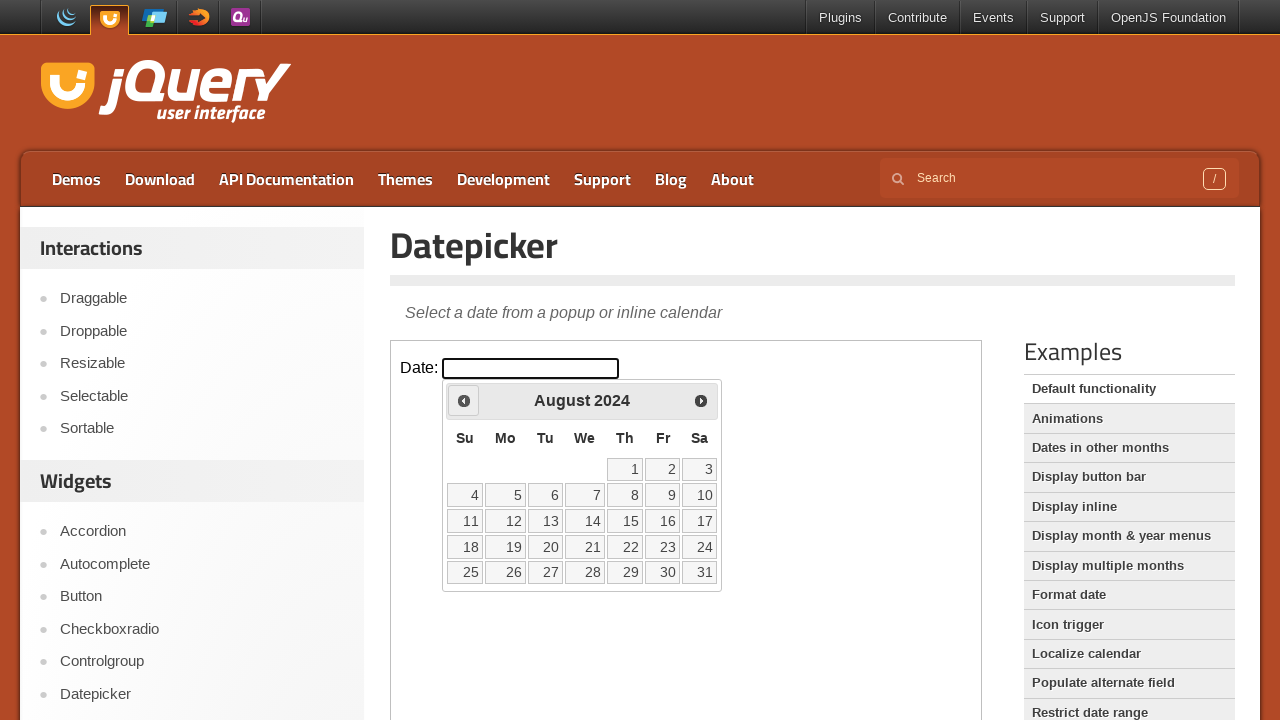

Waited for calendar to update after navigation
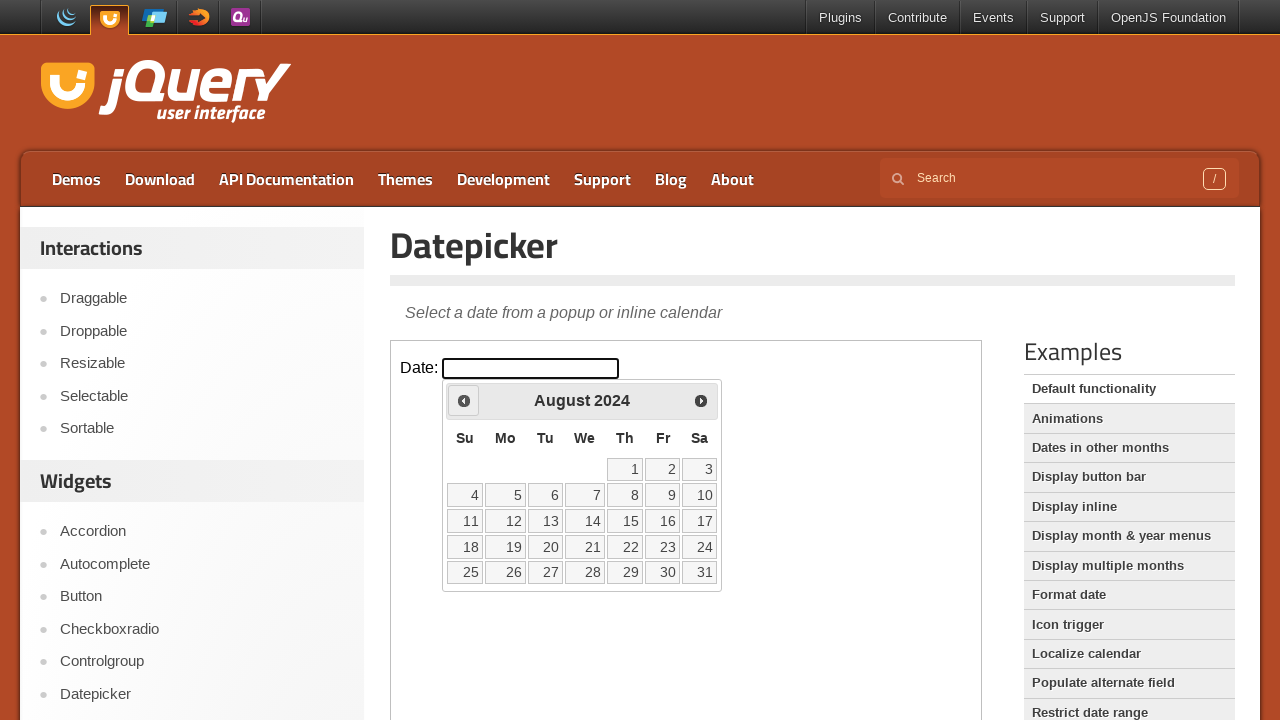

Retrieved current month/year: August 2024
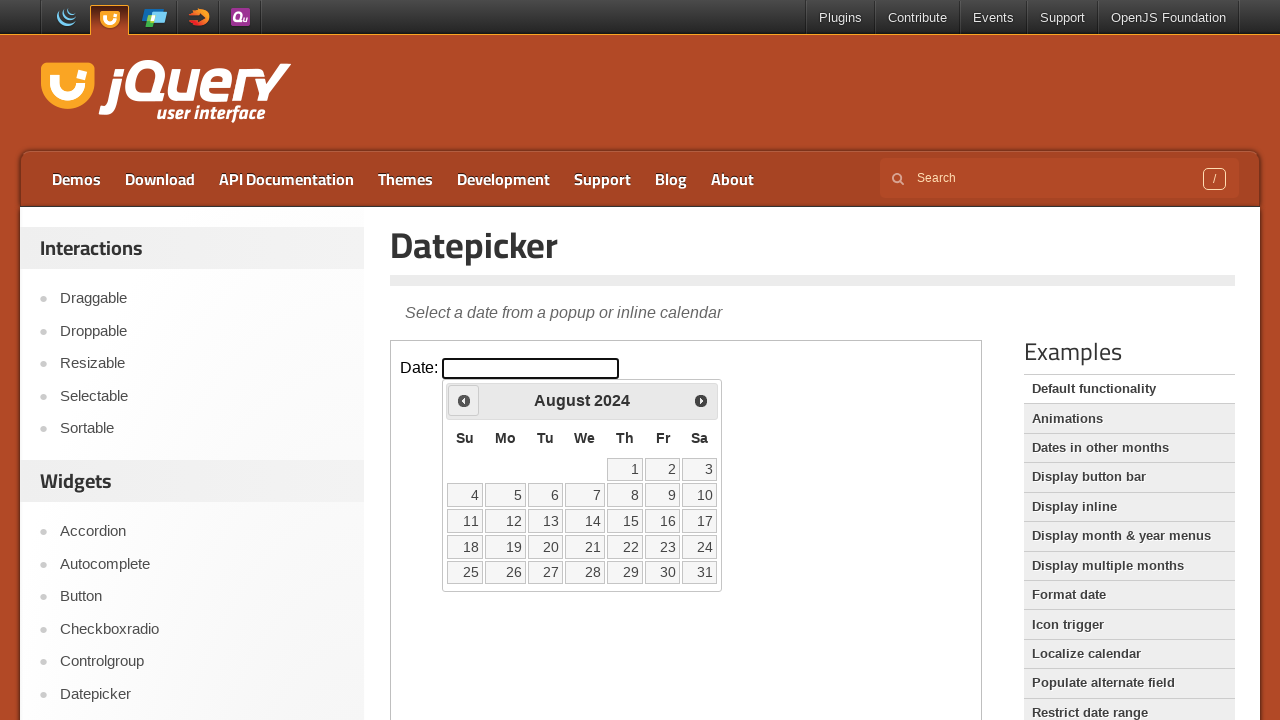

Clicked previous month button to navigate backwards at (464, 400) on iframe >> nth=0 >> internal:control=enter-frame >> span.ui-icon-circle-triangle-
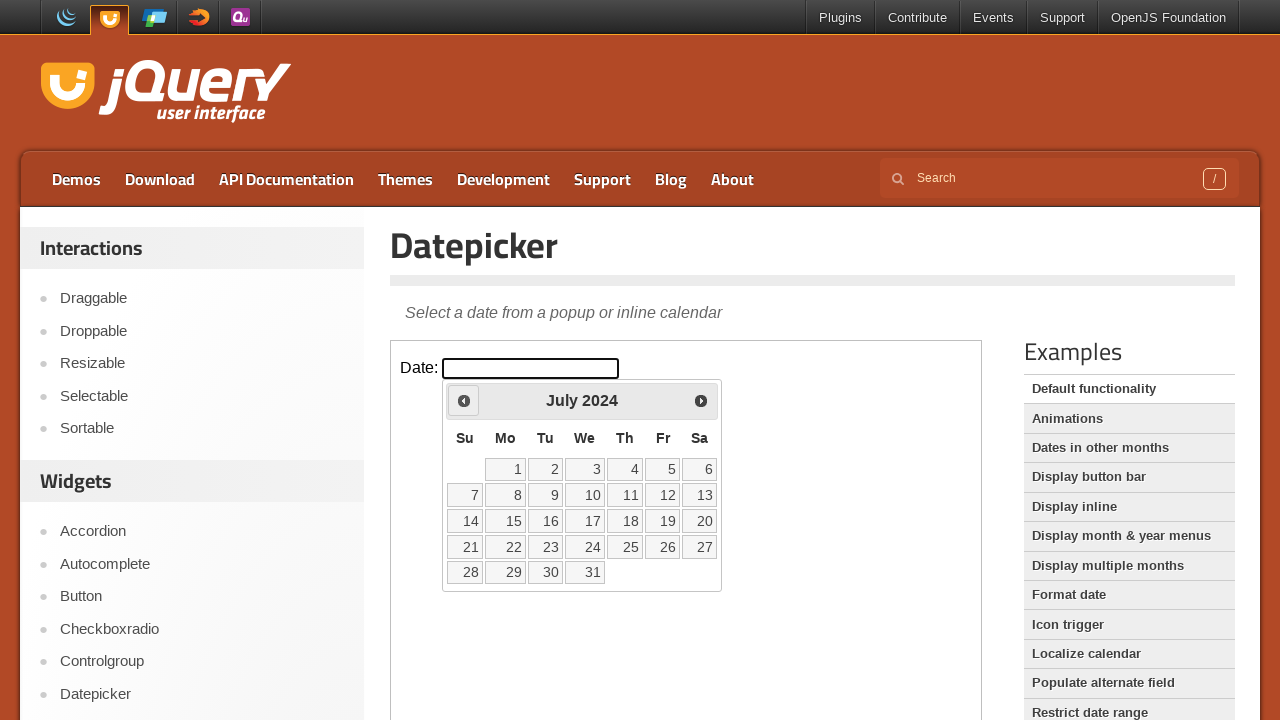

Waited for calendar to update after navigation
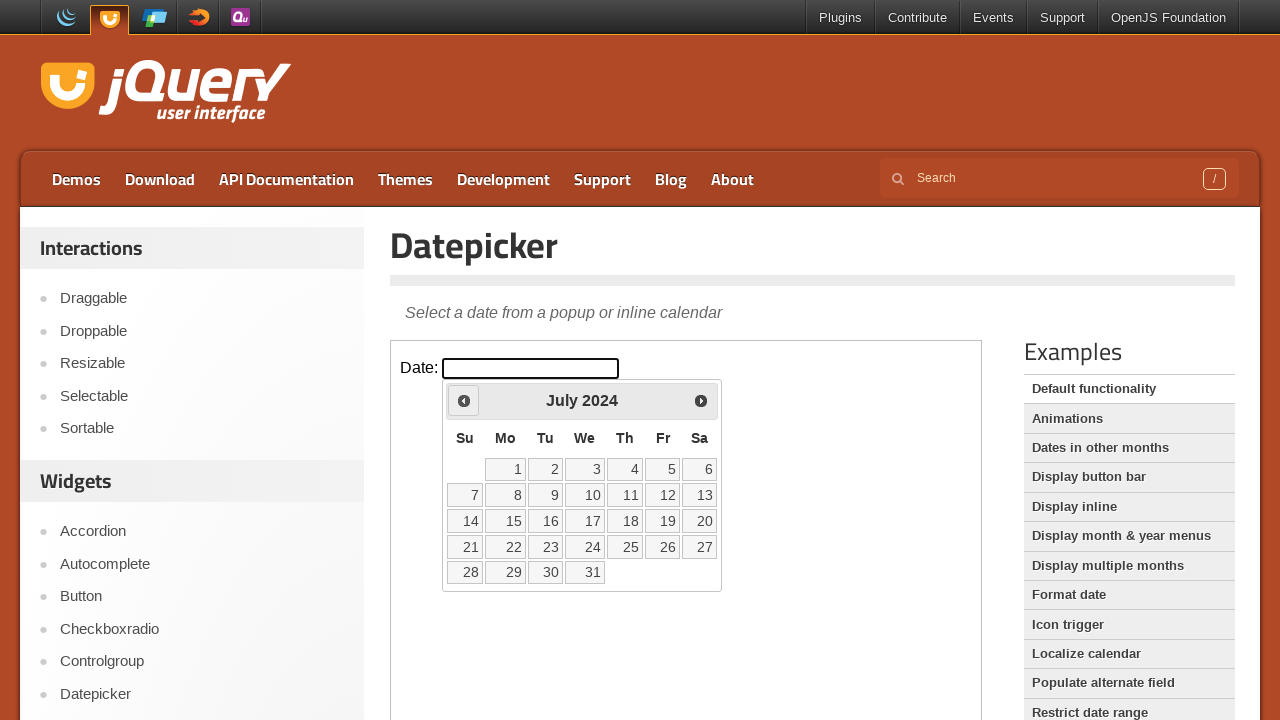

Retrieved current month/year: July 2024
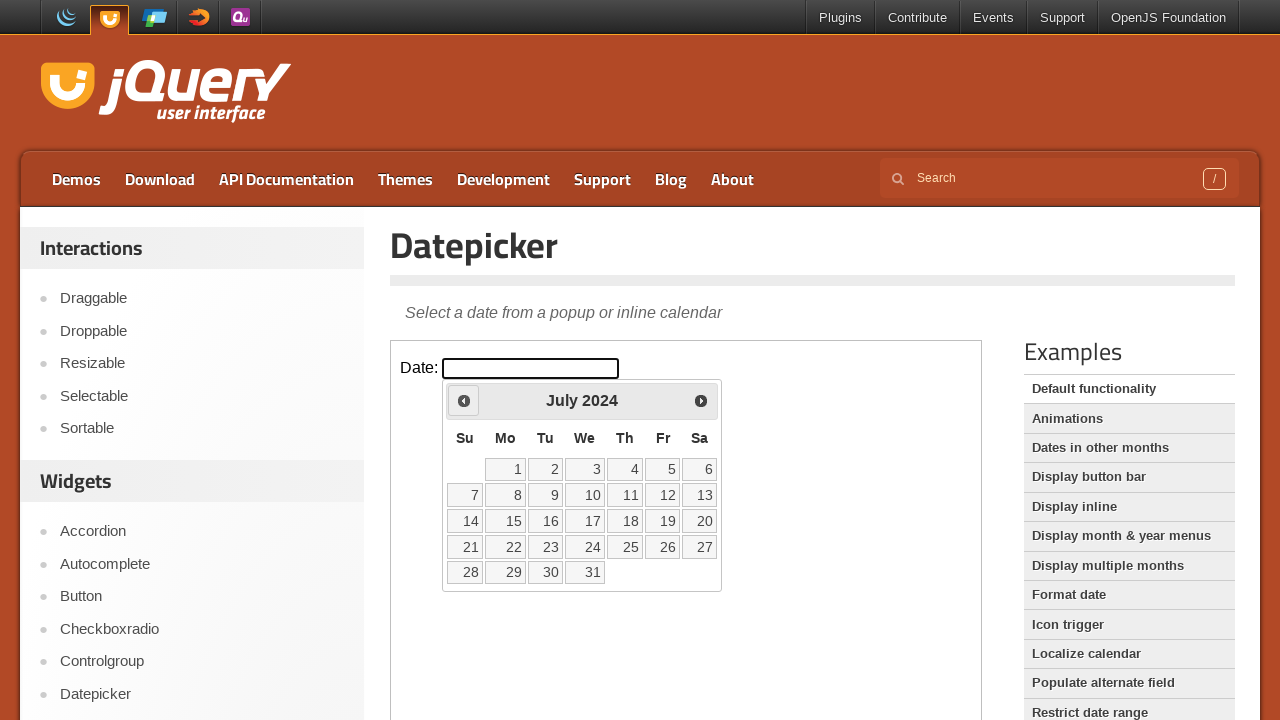

Clicked previous month button to navigate backwards at (464, 400) on iframe >> nth=0 >> internal:control=enter-frame >> span.ui-icon-circle-triangle-
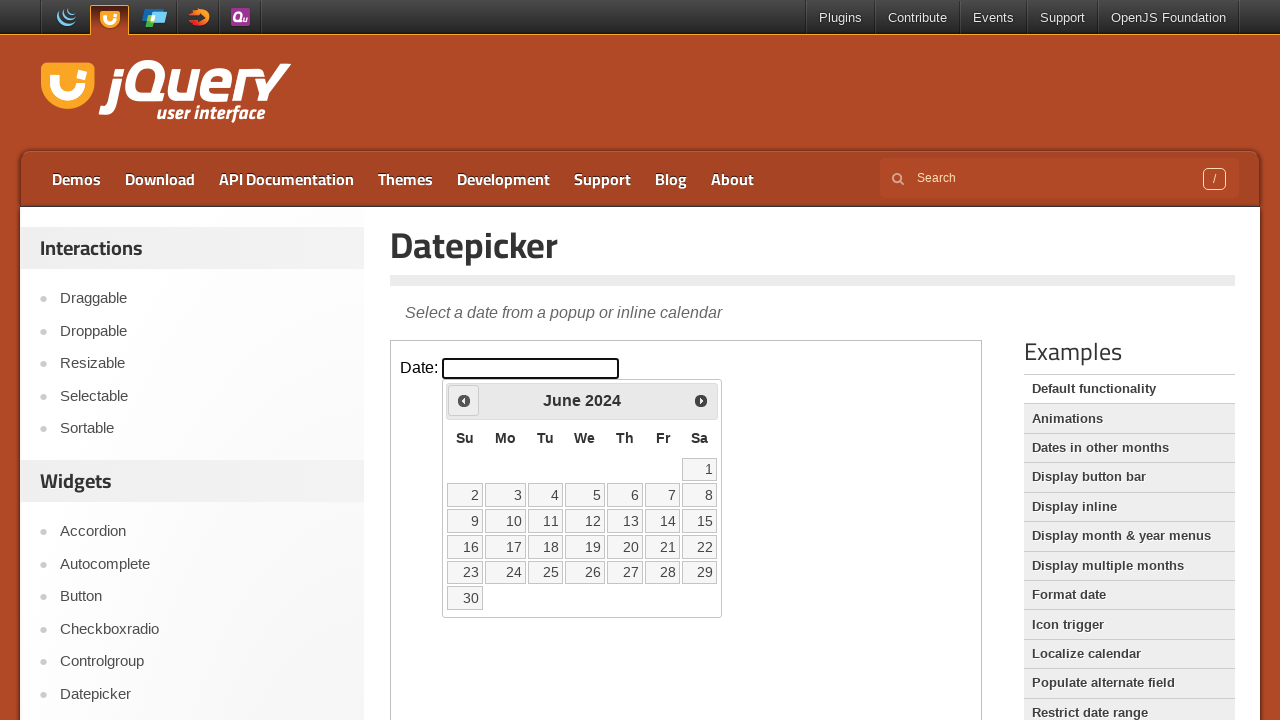

Waited for calendar to update after navigation
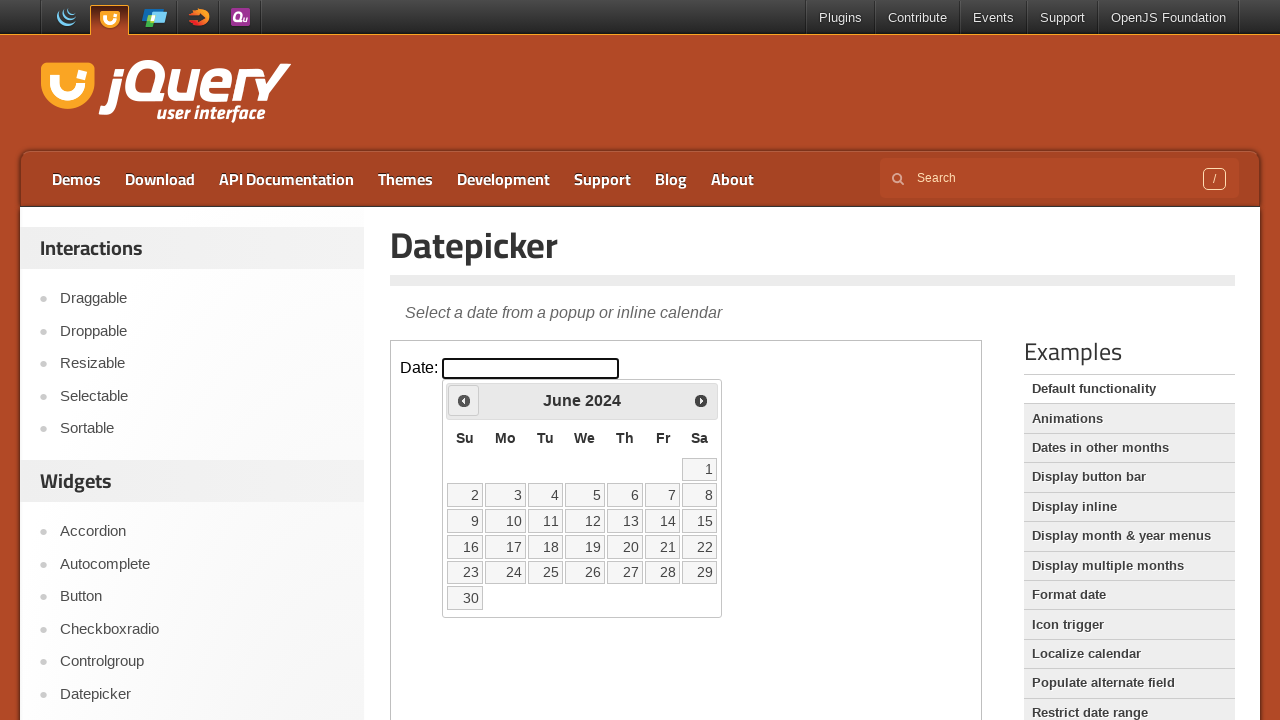

Retrieved current month/year: June 2024
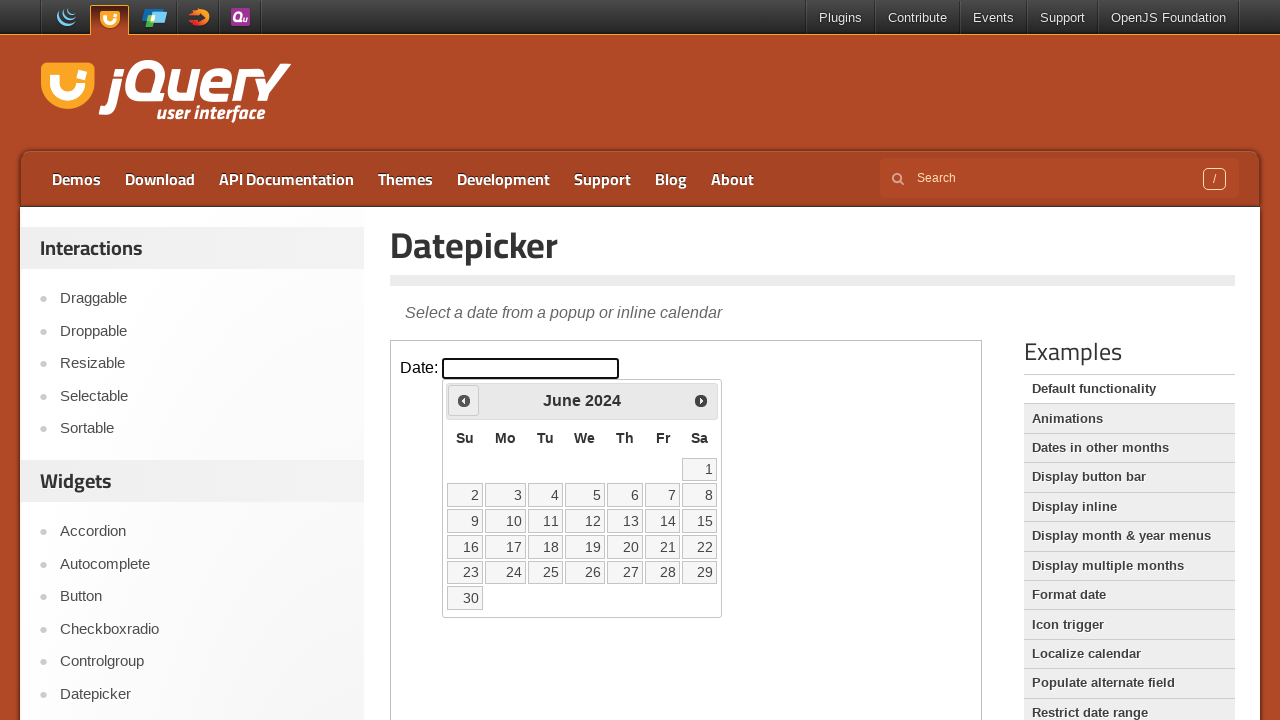

Clicked previous month button to navigate backwards at (464, 400) on iframe >> nth=0 >> internal:control=enter-frame >> span.ui-icon-circle-triangle-
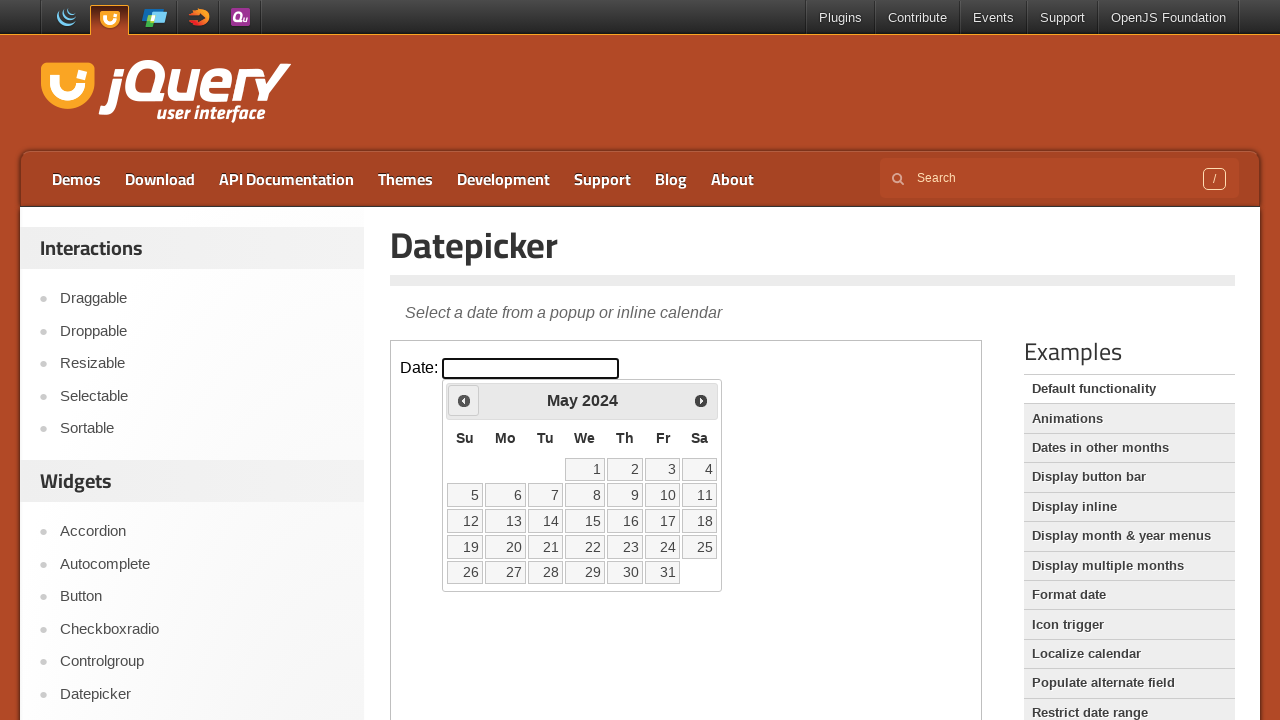

Waited for calendar to update after navigation
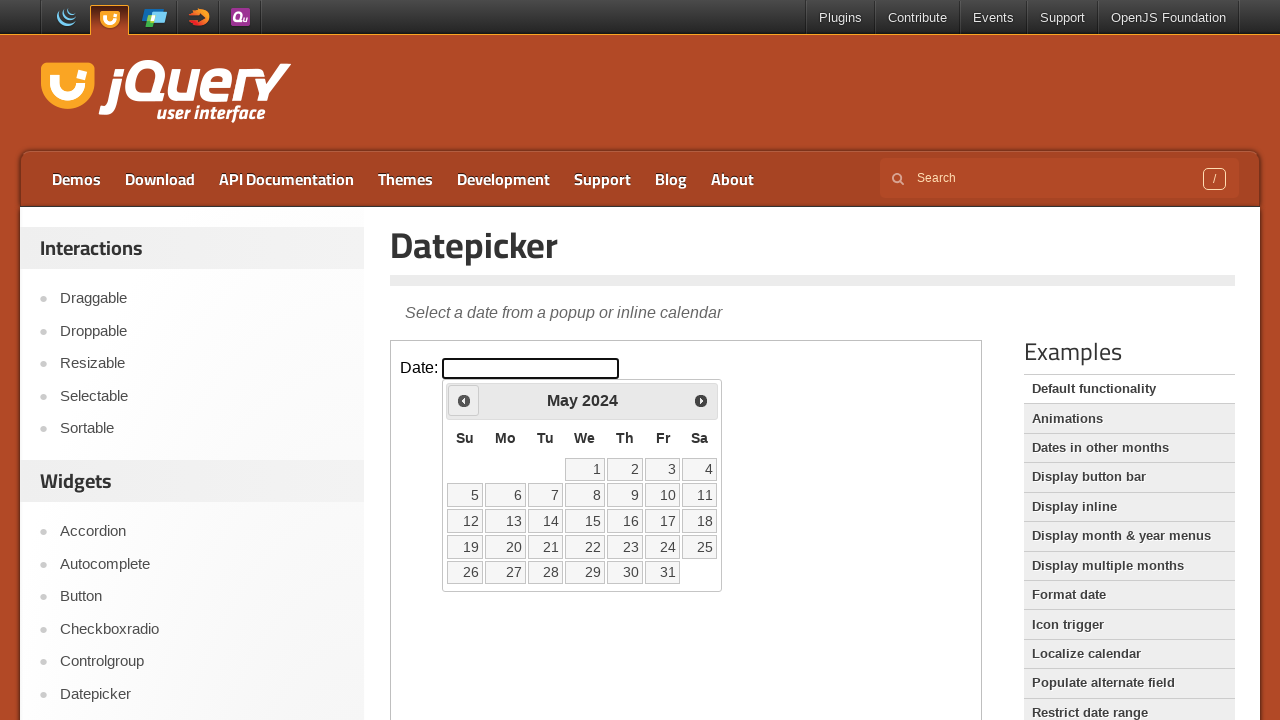

Retrieved current month/year: May 2024
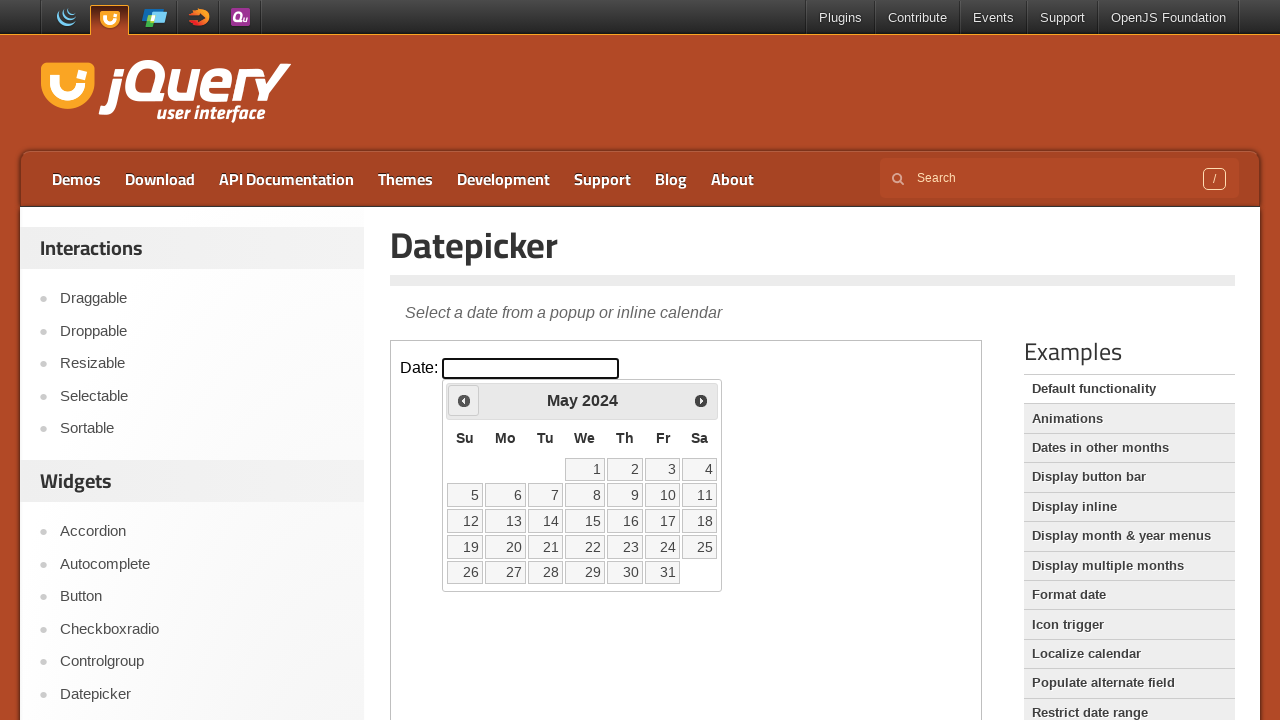

Clicked previous month button to navigate backwards at (464, 400) on iframe >> nth=0 >> internal:control=enter-frame >> span.ui-icon-circle-triangle-
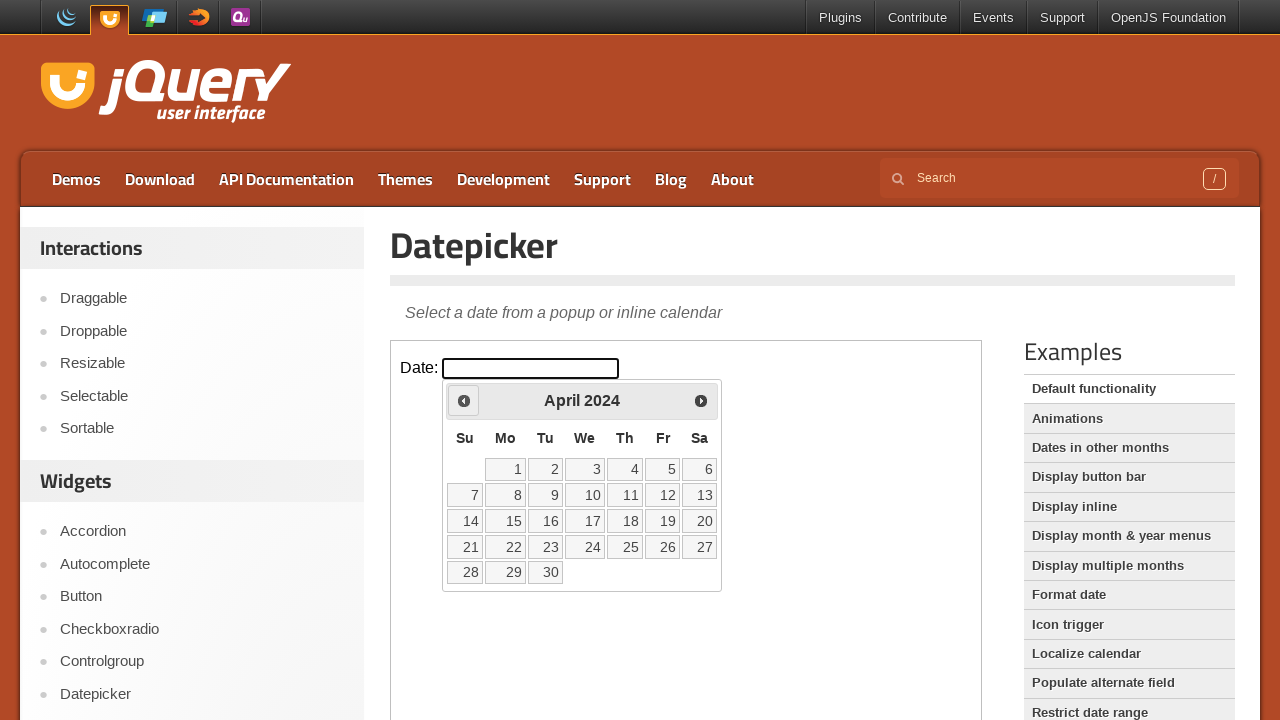

Waited for calendar to update after navigation
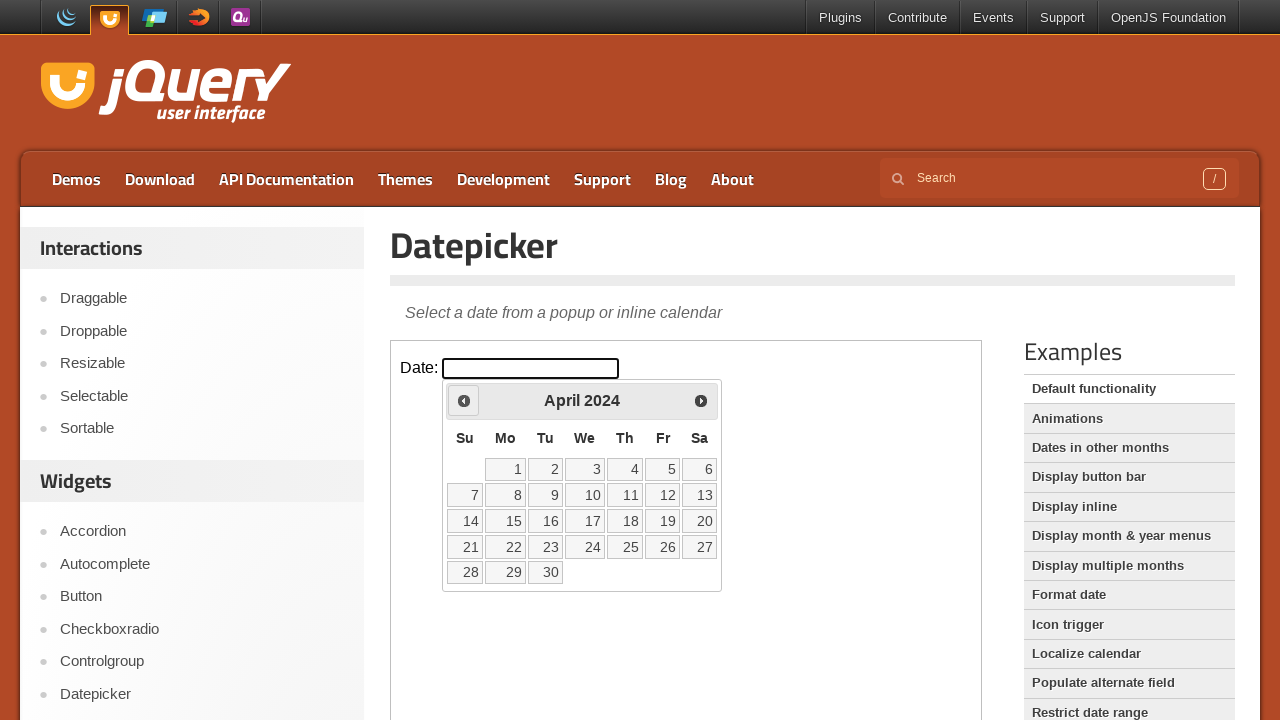

Retrieved current month/year: April 2024
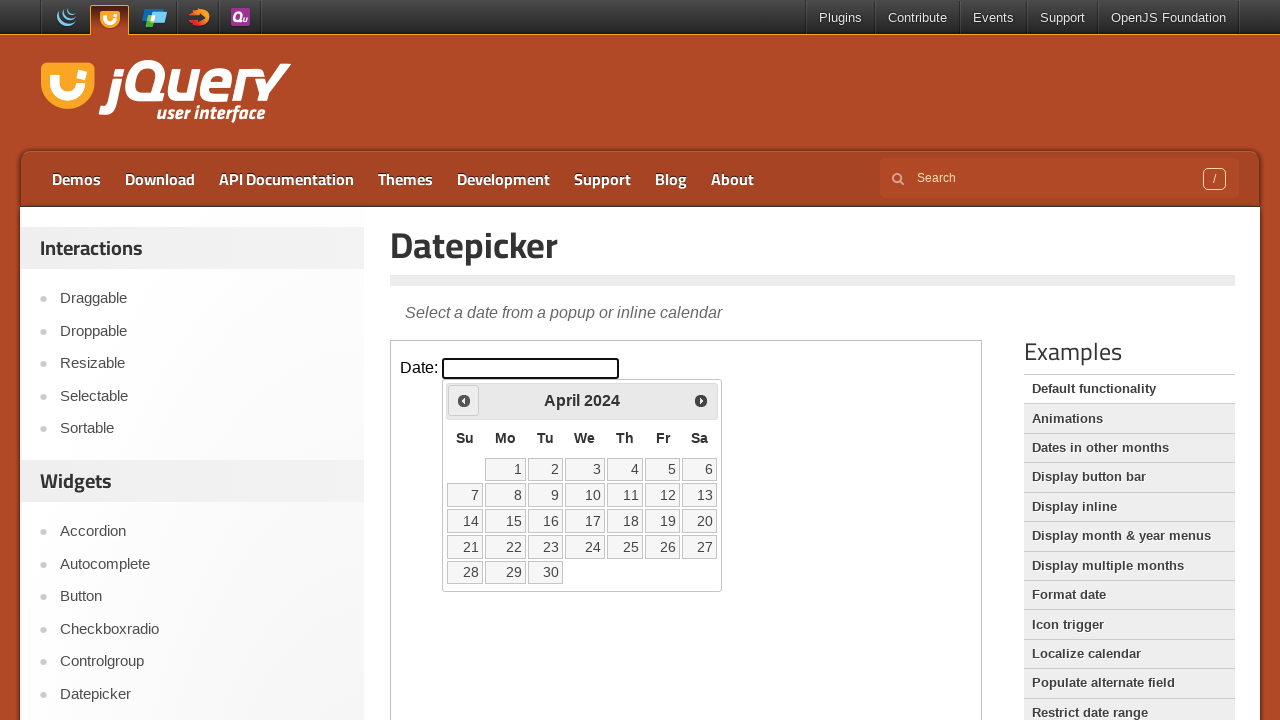

Clicked previous month button to navigate backwards at (464, 400) on iframe >> nth=0 >> internal:control=enter-frame >> span.ui-icon-circle-triangle-
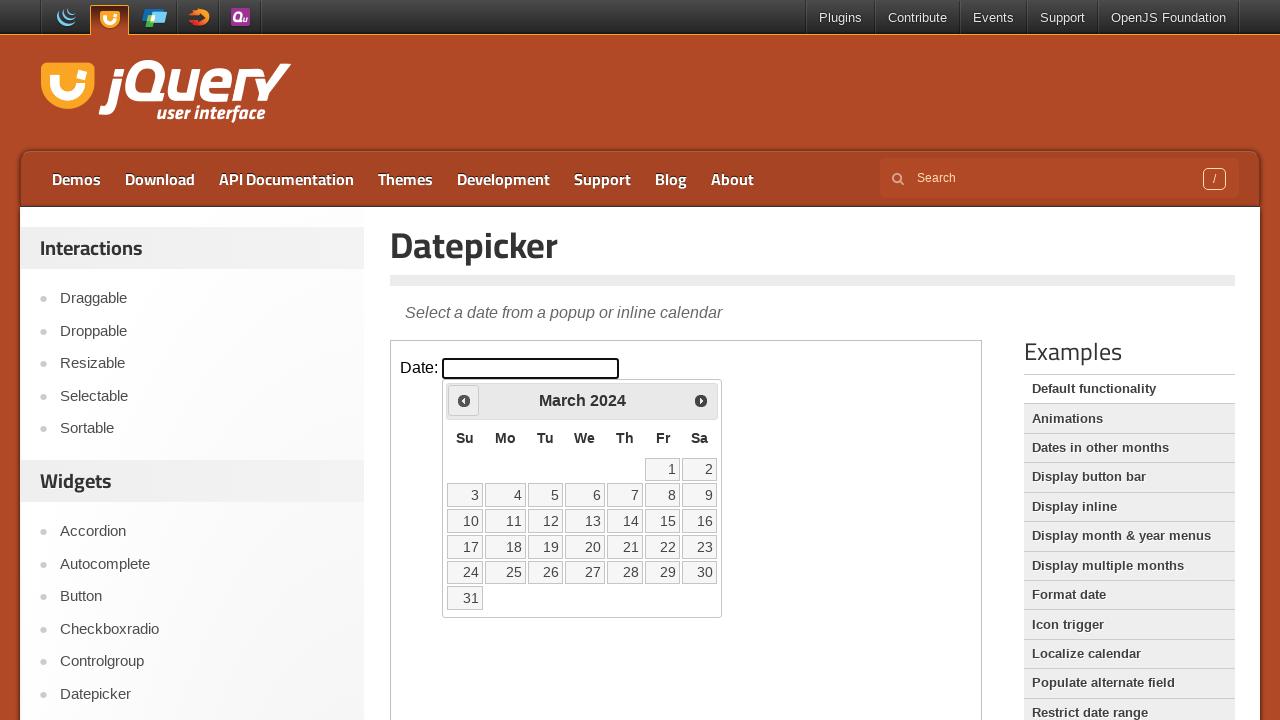

Waited for calendar to update after navigation
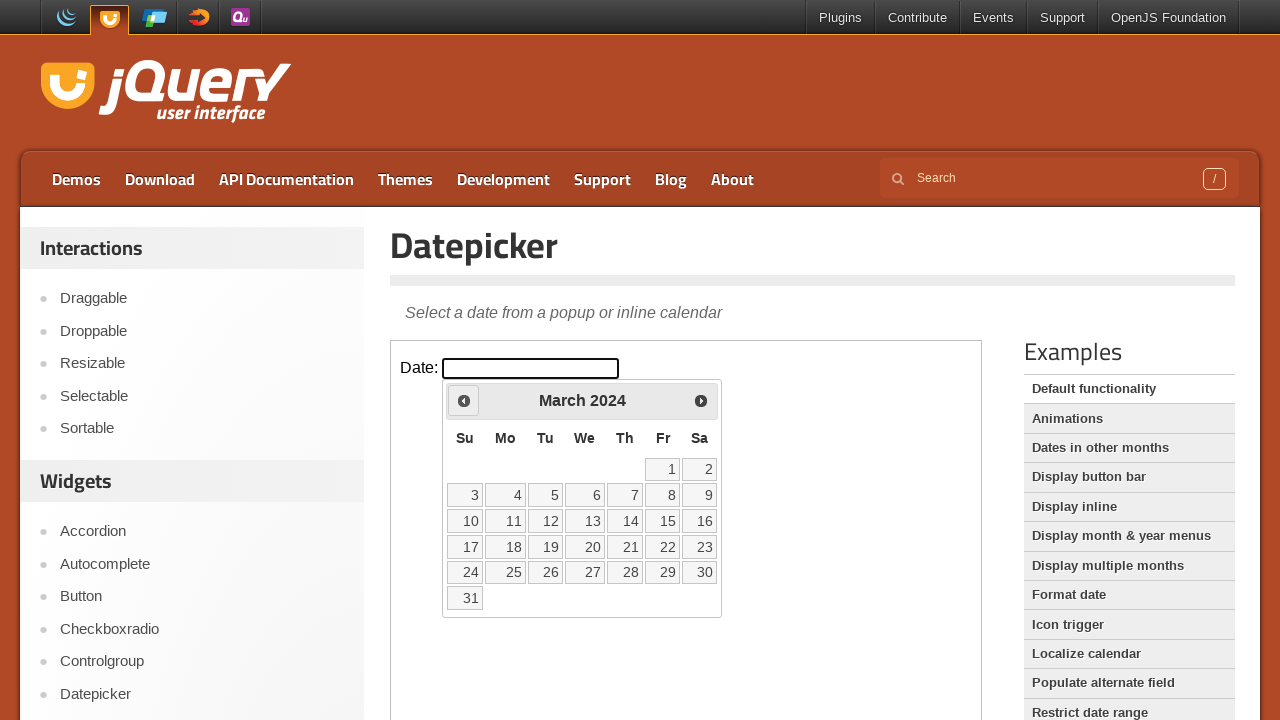

Retrieved current month/year: March 2024
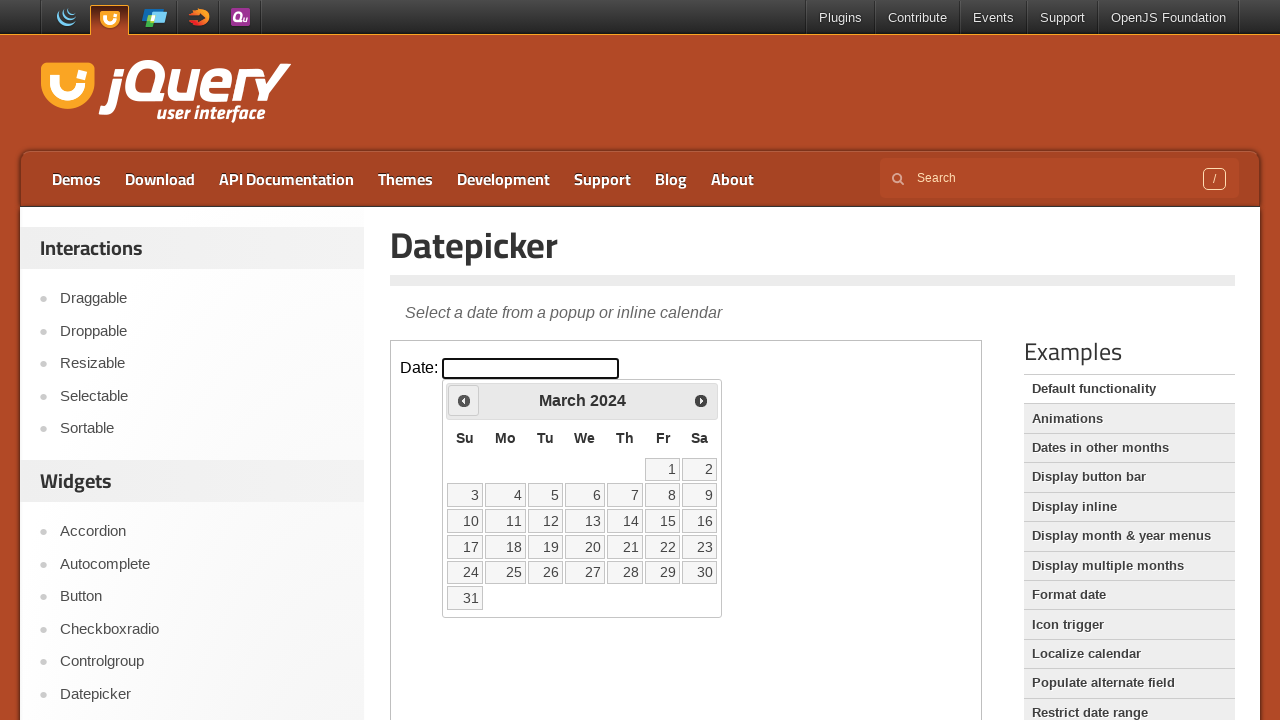

Clicked previous month button to navigate backwards at (464, 400) on iframe >> nth=0 >> internal:control=enter-frame >> span.ui-icon-circle-triangle-
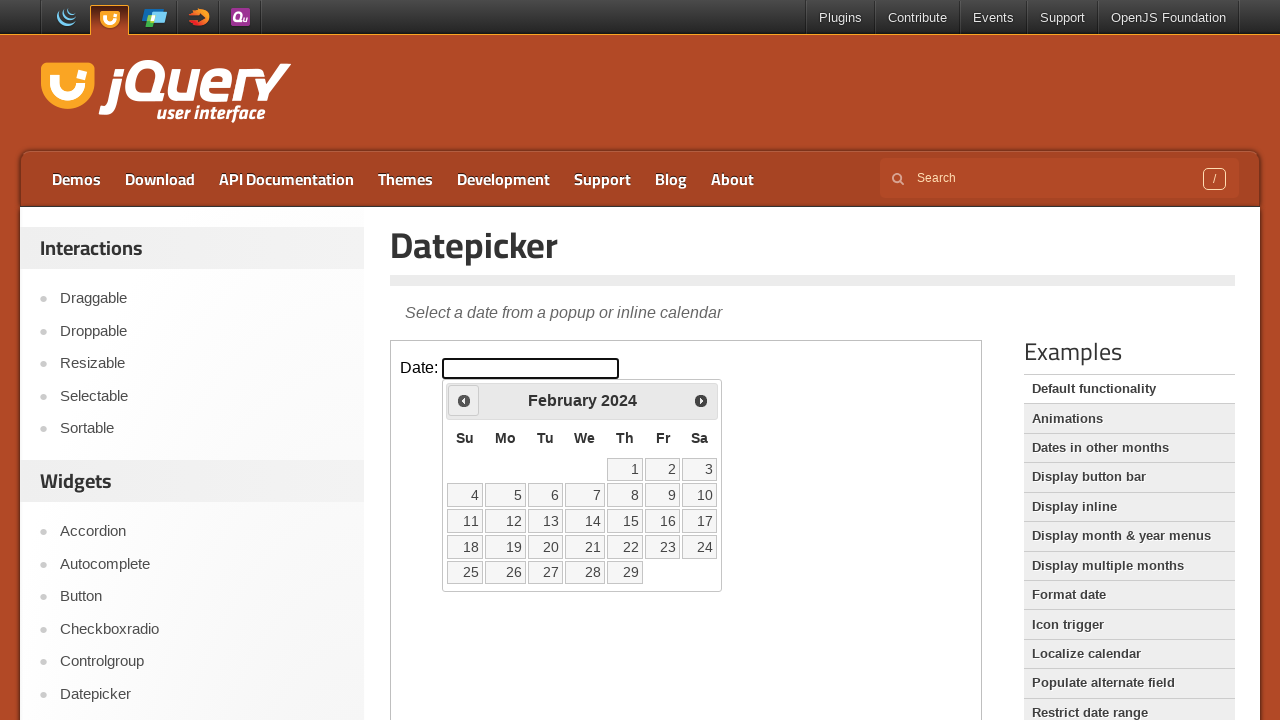

Waited for calendar to update after navigation
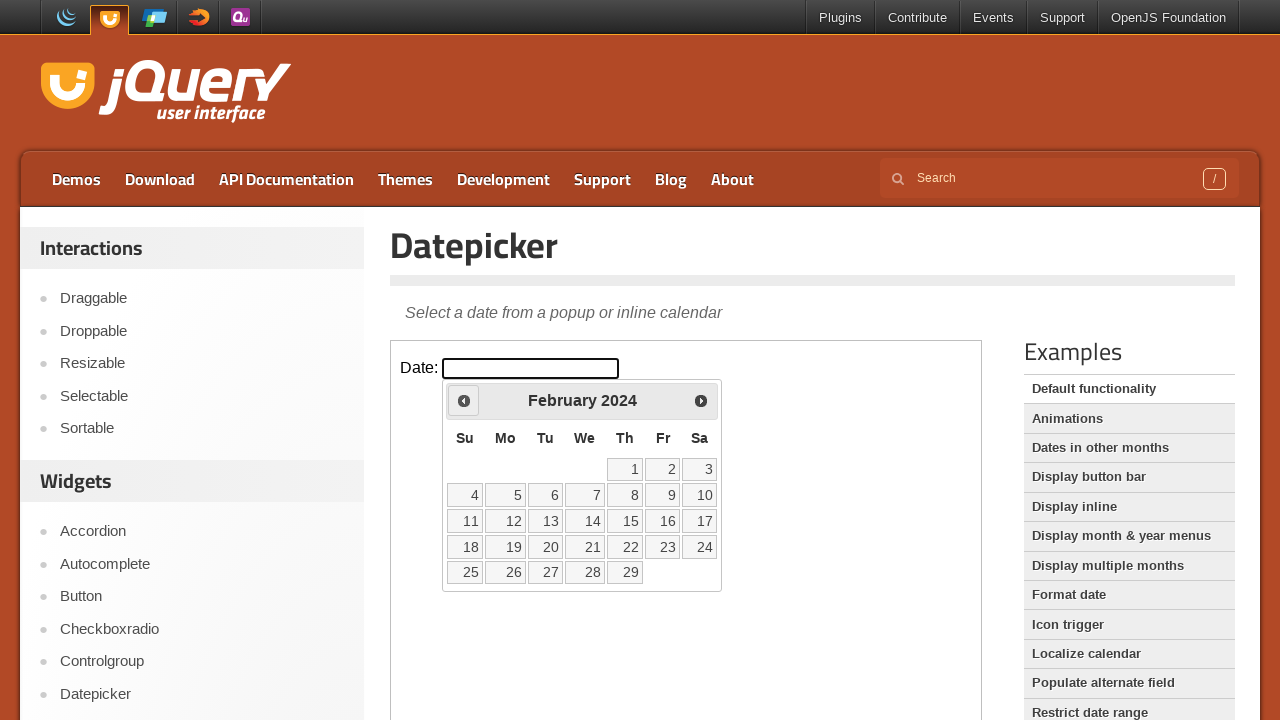

Retrieved current month/year: February 2024
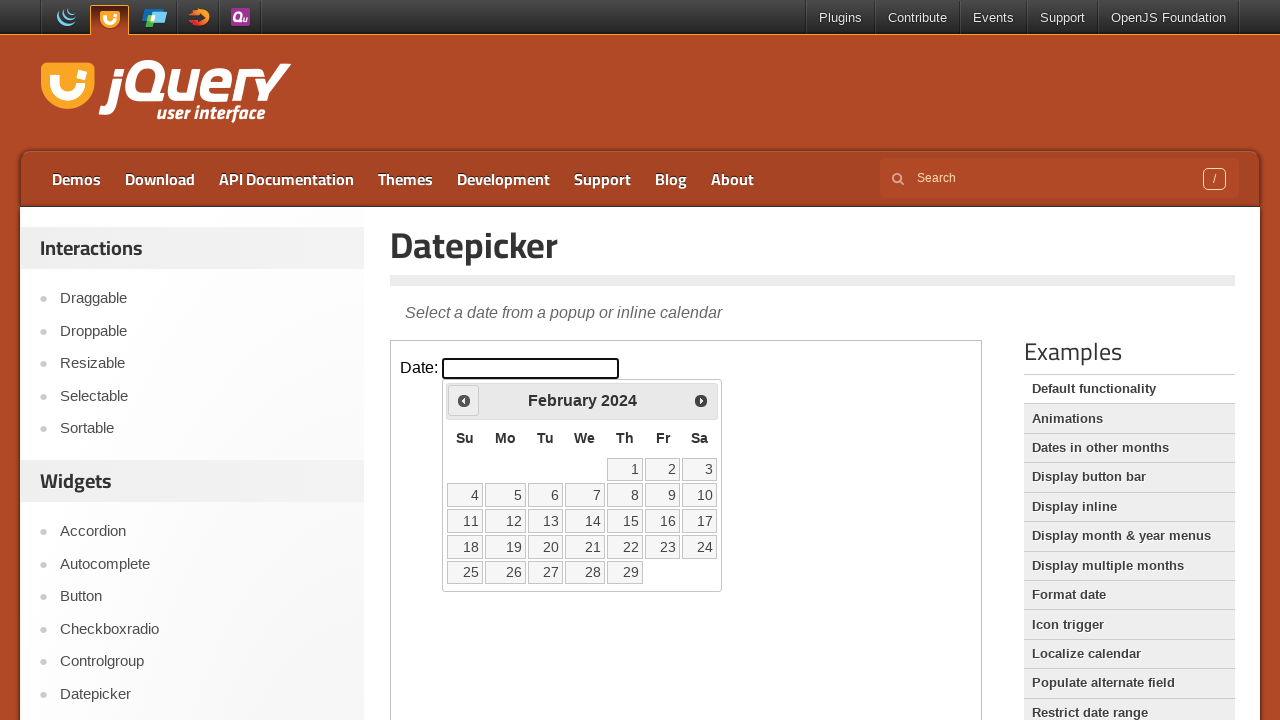

Clicked previous month button to navigate backwards at (464, 400) on iframe >> nth=0 >> internal:control=enter-frame >> span.ui-icon-circle-triangle-
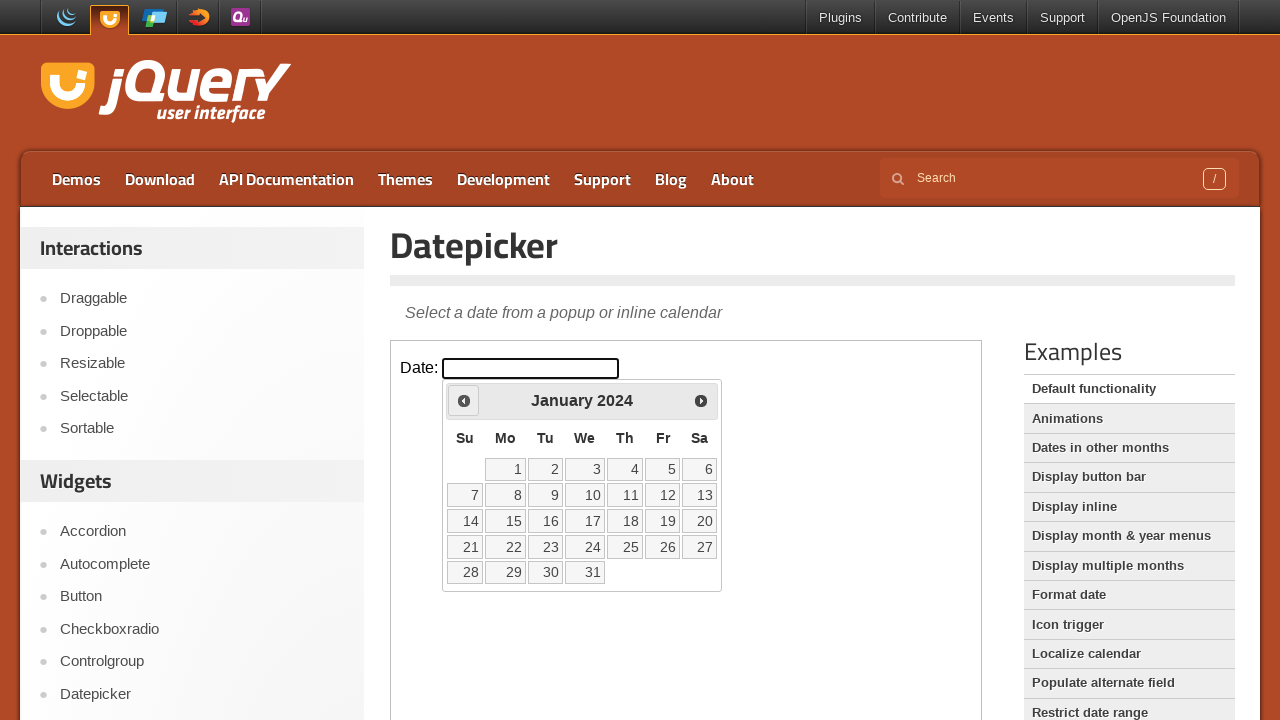

Waited for calendar to update after navigation
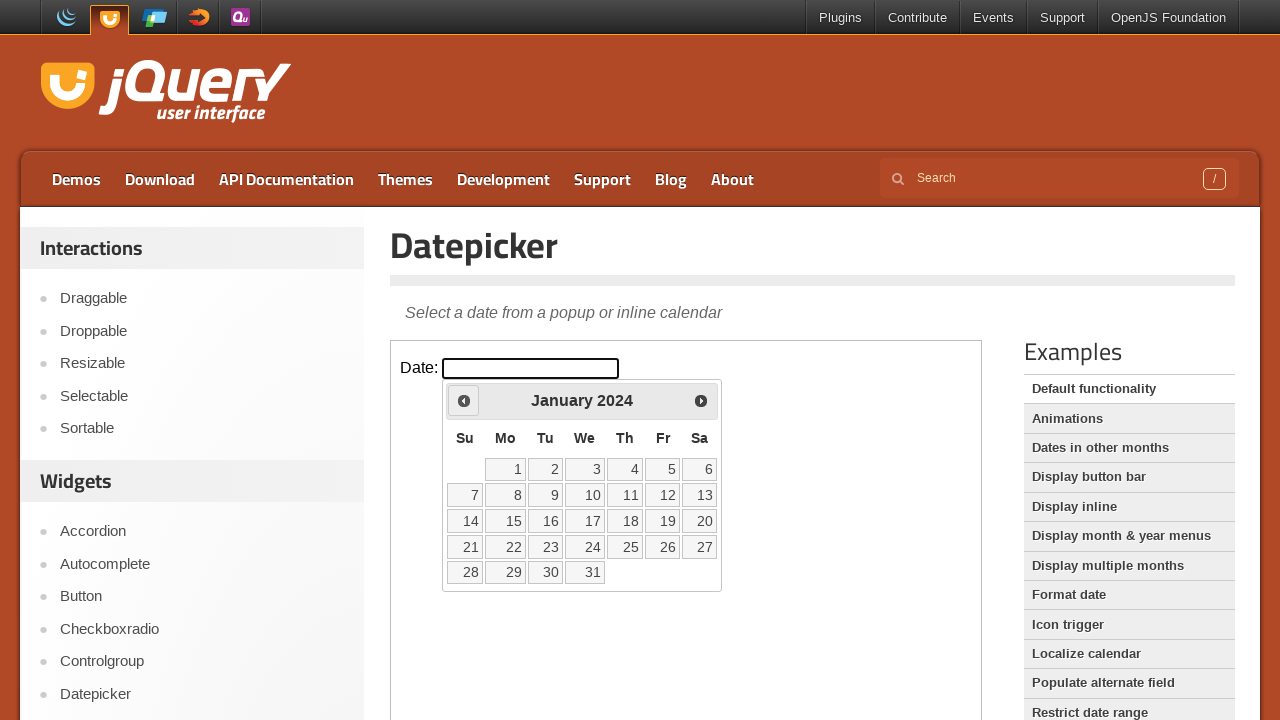

Retrieved current month/year: January 2024
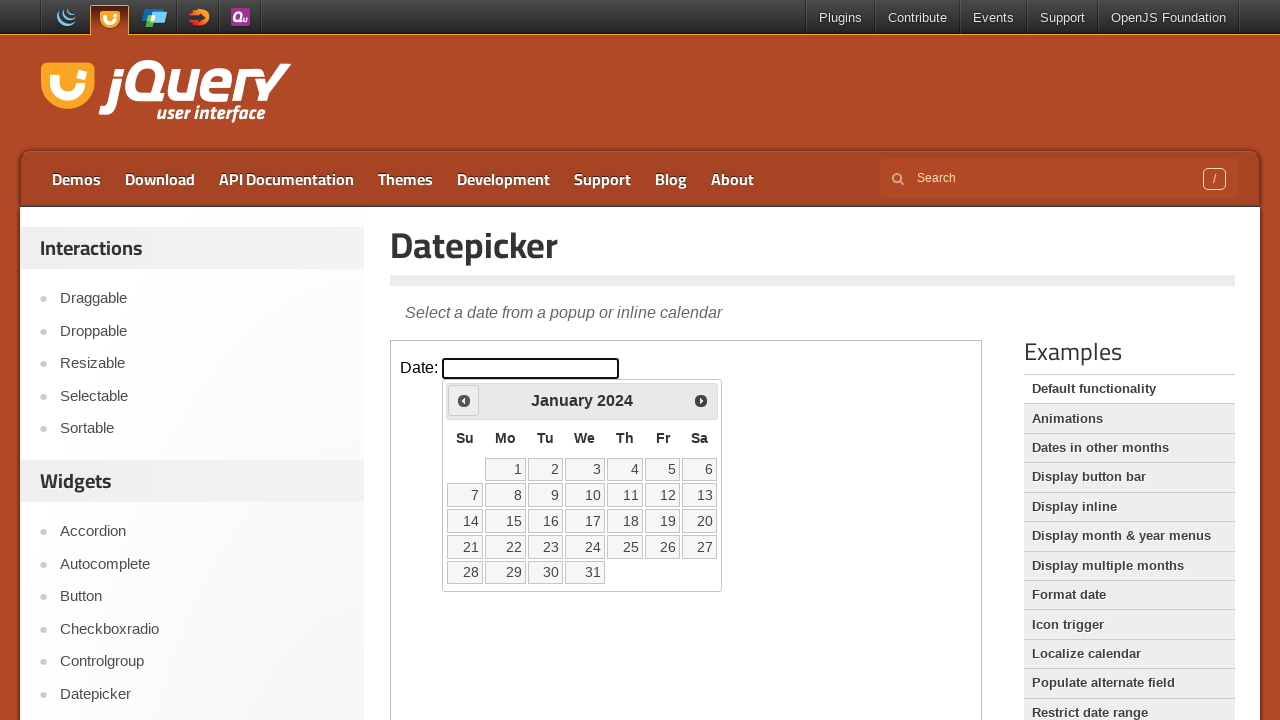

Clicked previous month button to navigate backwards at (464, 400) on iframe >> nth=0 >> internal:control=enter-frame >> span.ui-icon-circle-triangle-
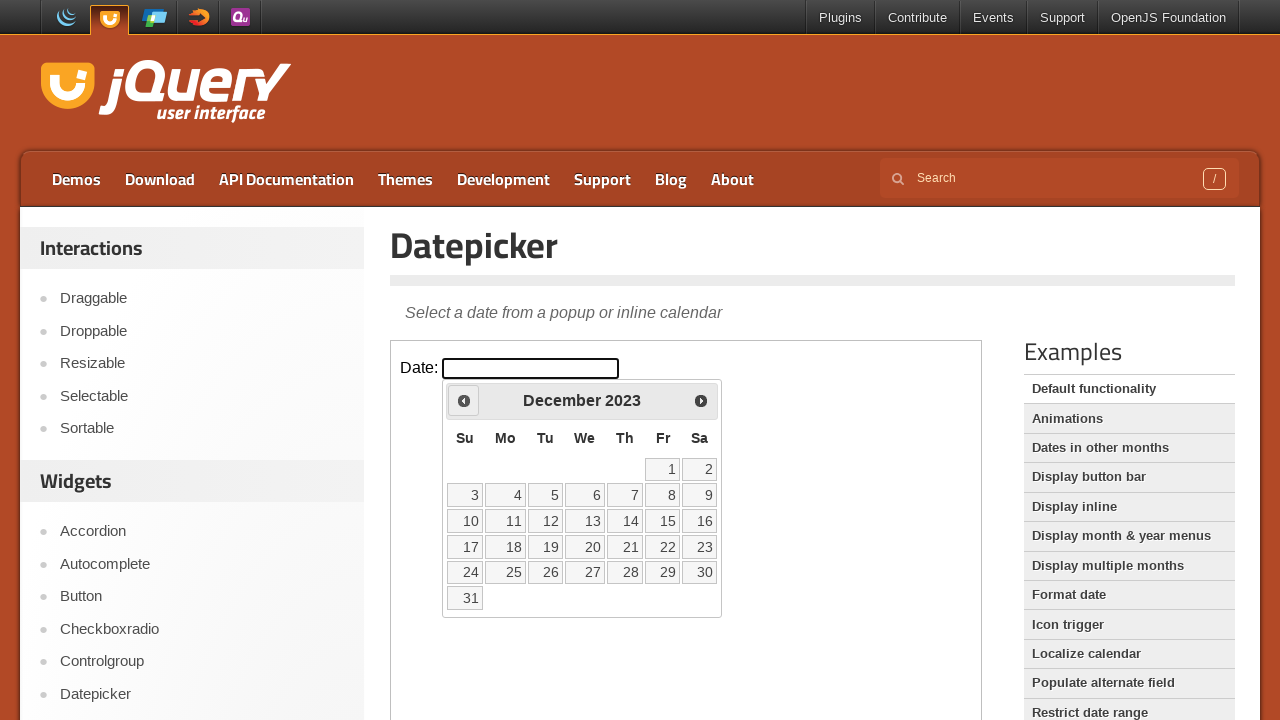

Waited for calendar to update after navigation
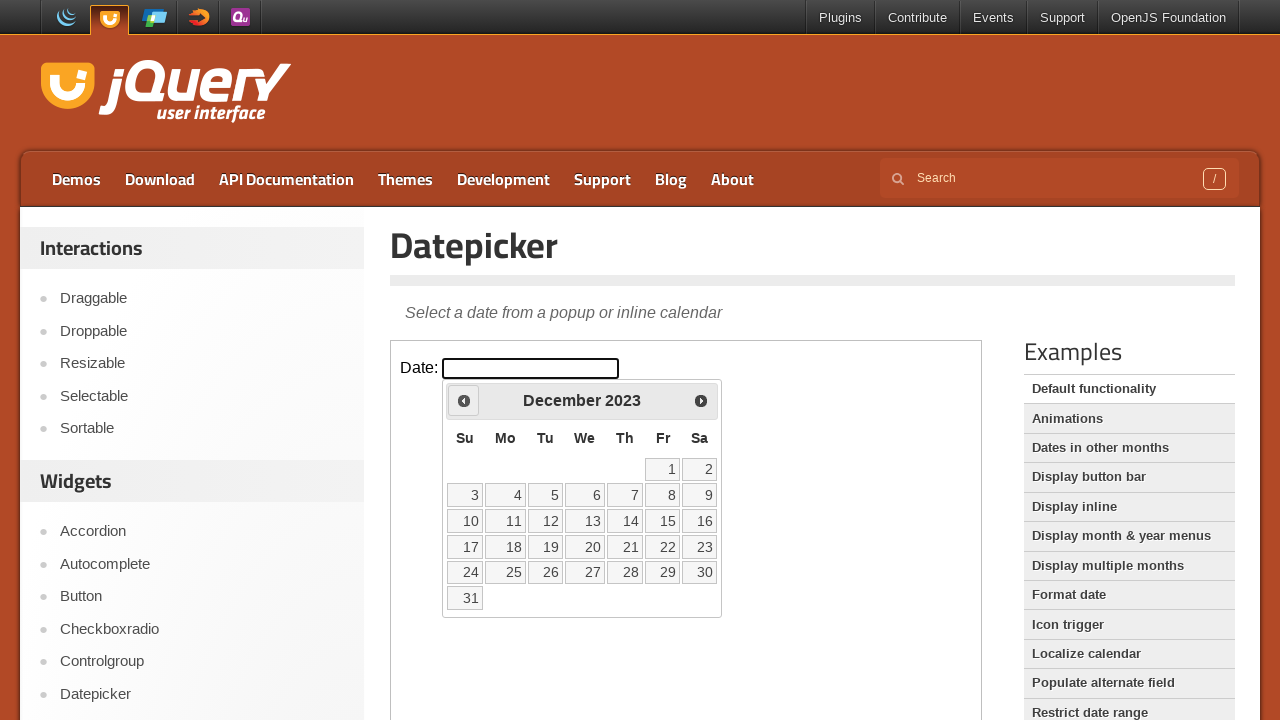

Retrieved current month/year: December 2023
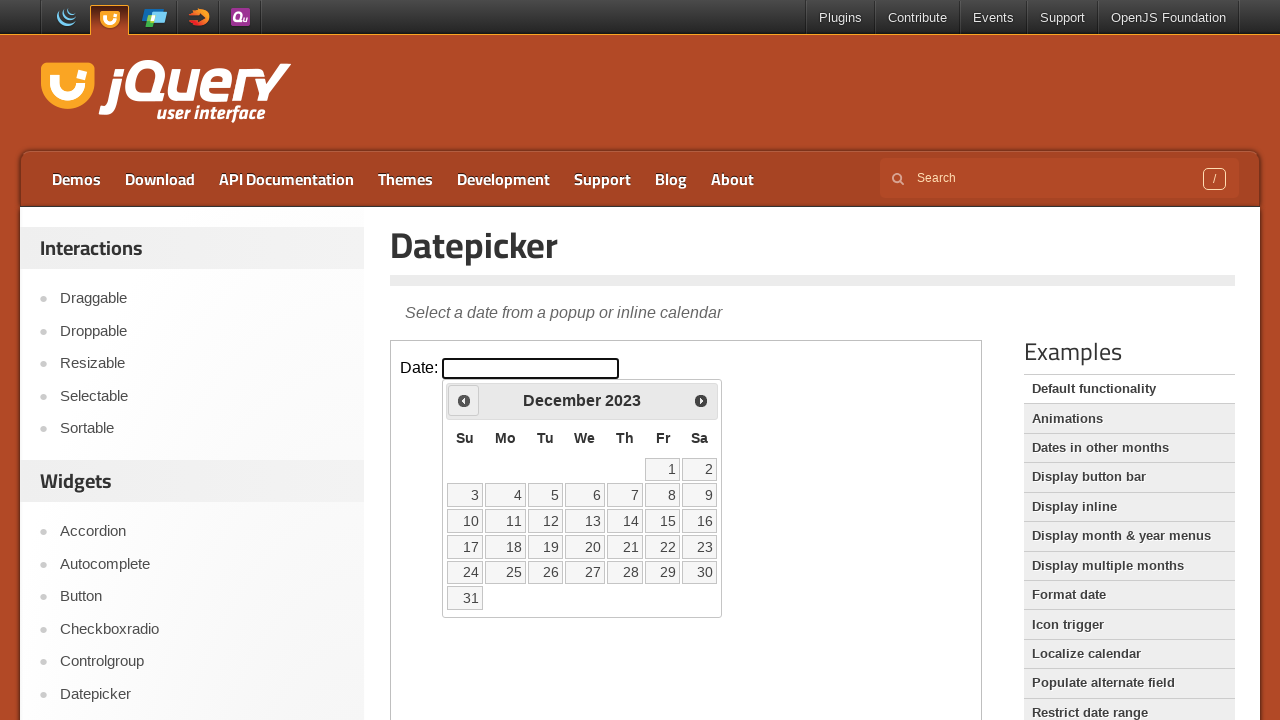

Clicked previous month button to navigate backwards at (464, 400) on iframe >> nth=0 >> internal:control=enter-frame >> span.ui-icon-circle-triangle-
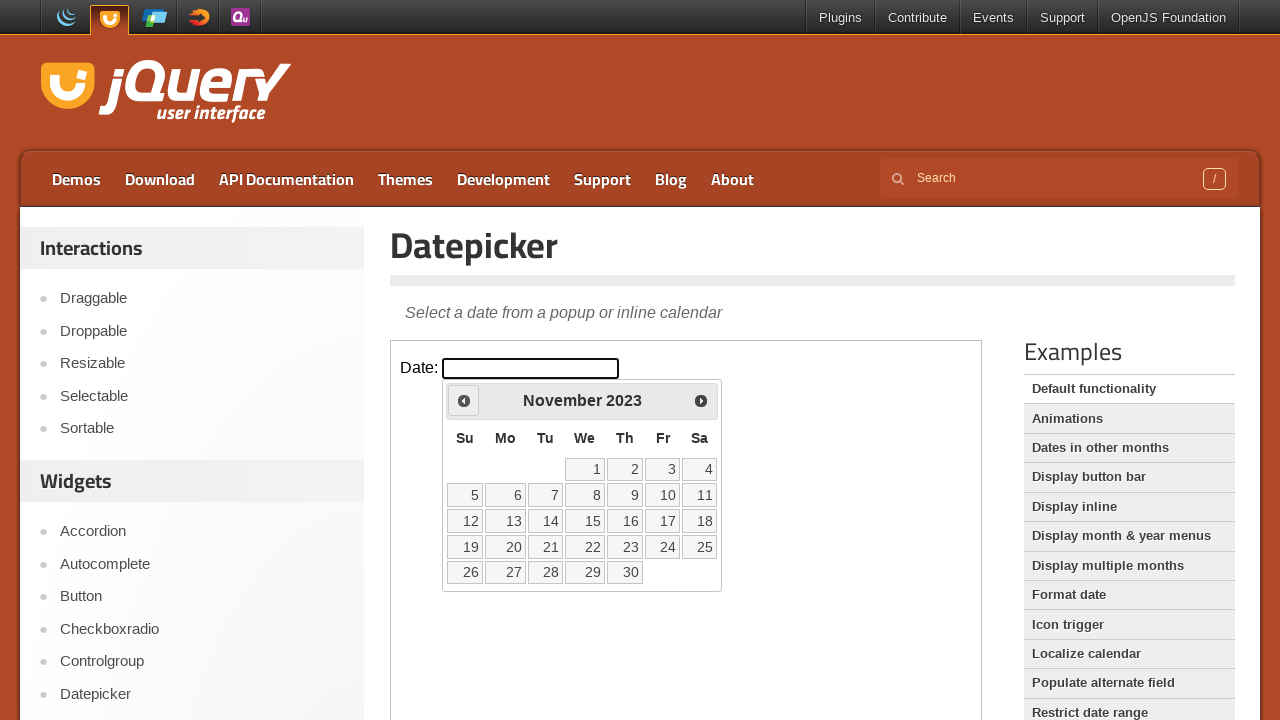

Waited for calendar to update after navigation
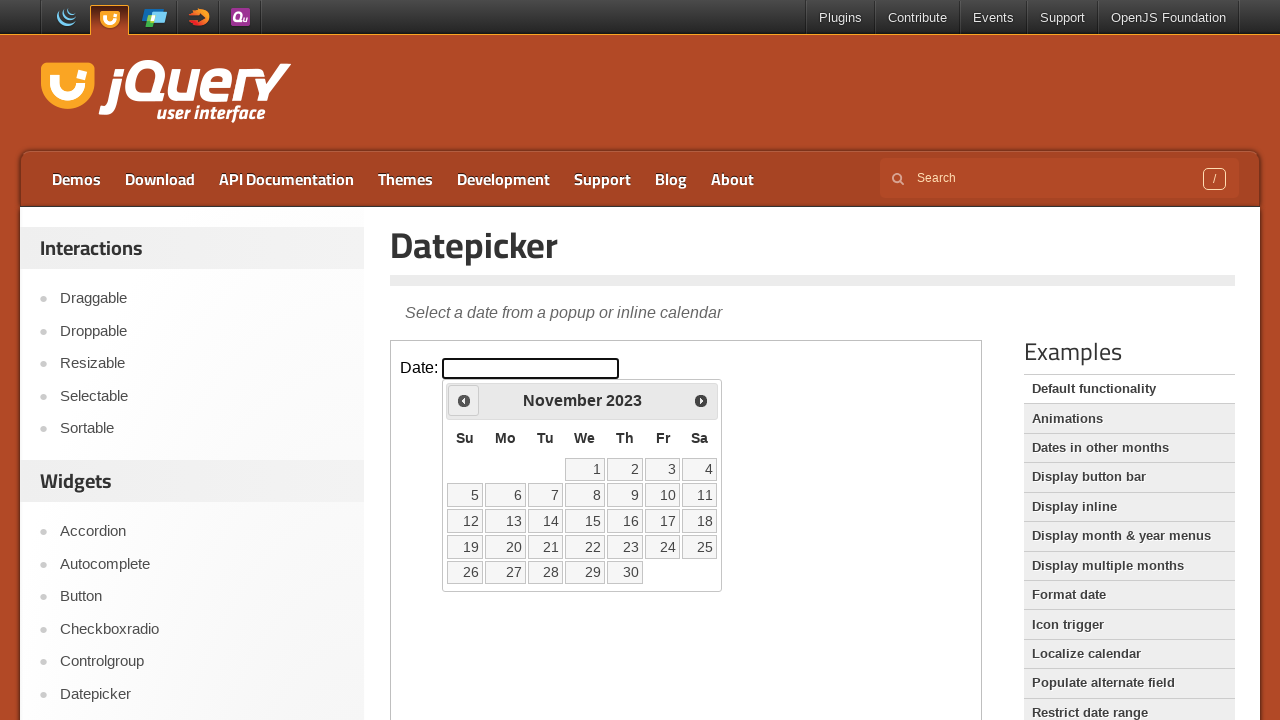

Retrieved current month/year: November 2023
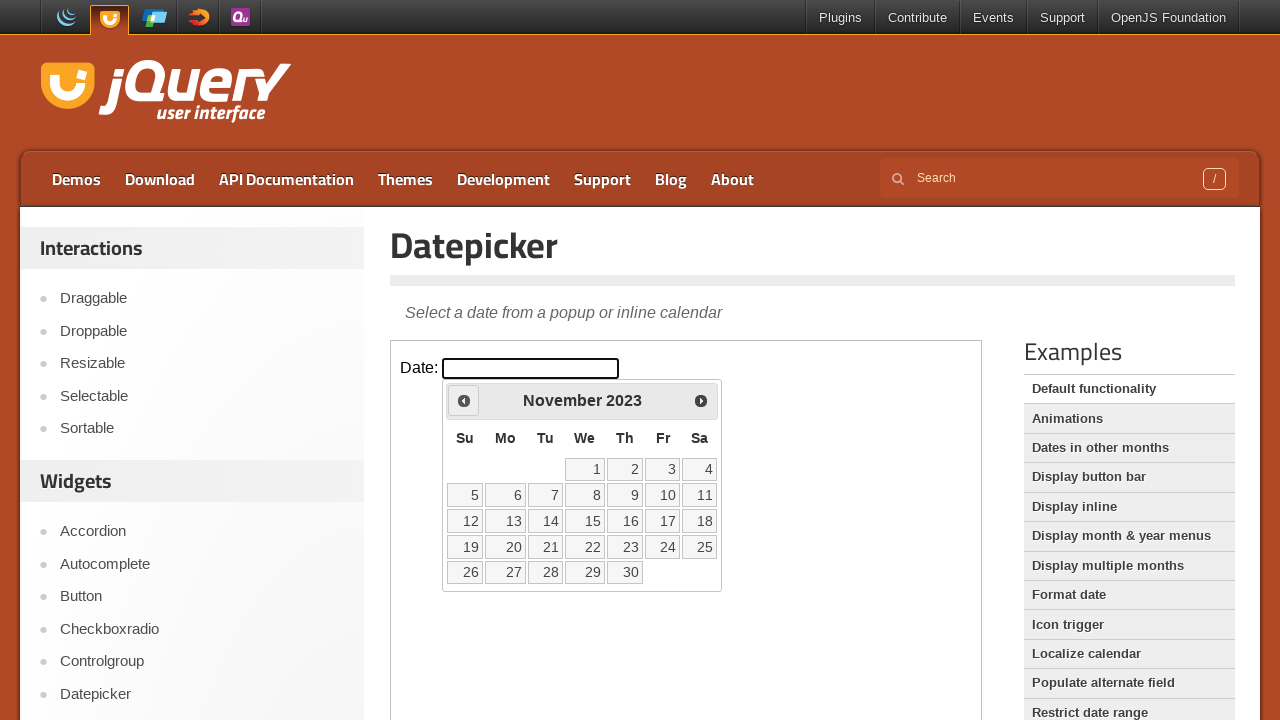

Clicked previous month button to navigate backwards at (464, 400) on iframe >> nth=0 >> internal:control=enter-frame >> span.ui-icon-circle-triangle-
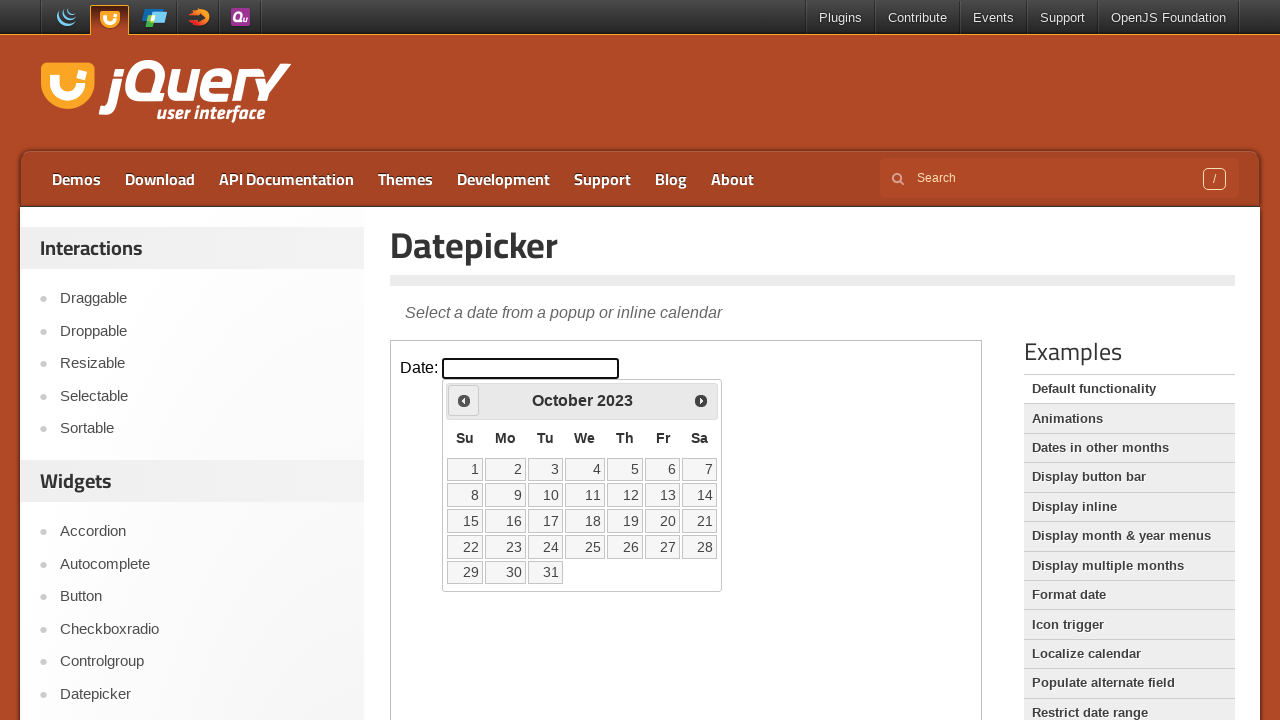

Waited for calendar to update after navigation
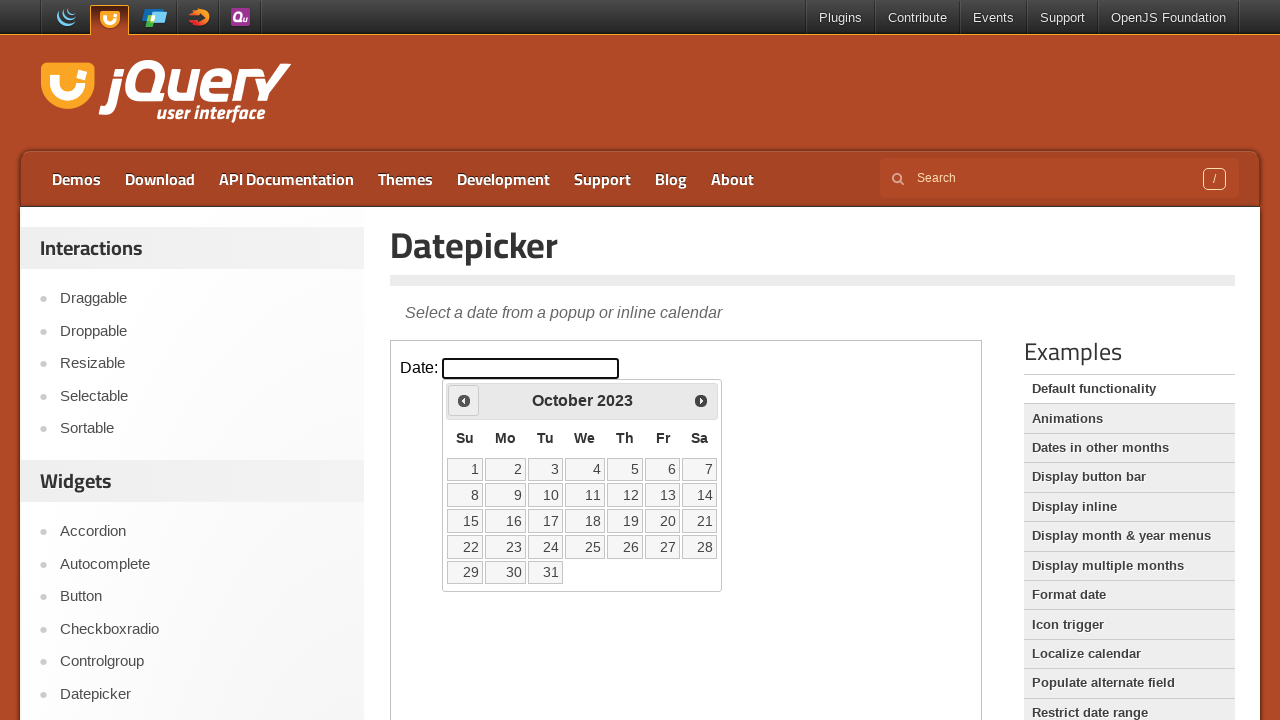

Retrieved current month/year: October 2023
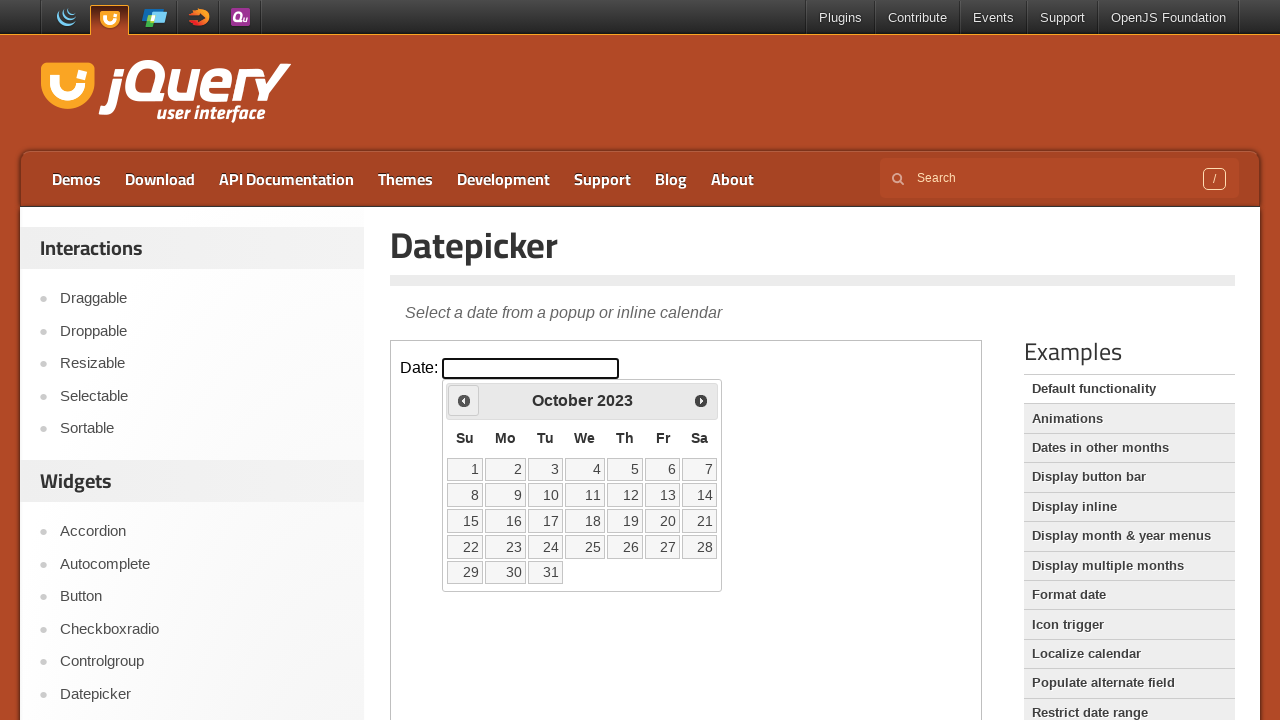

Clicked previous month button to navigate backwards at (464, 400) on iframe >> nth=0 >> internal:control=enter-frame >> span.ui-icon-circle-triangle-
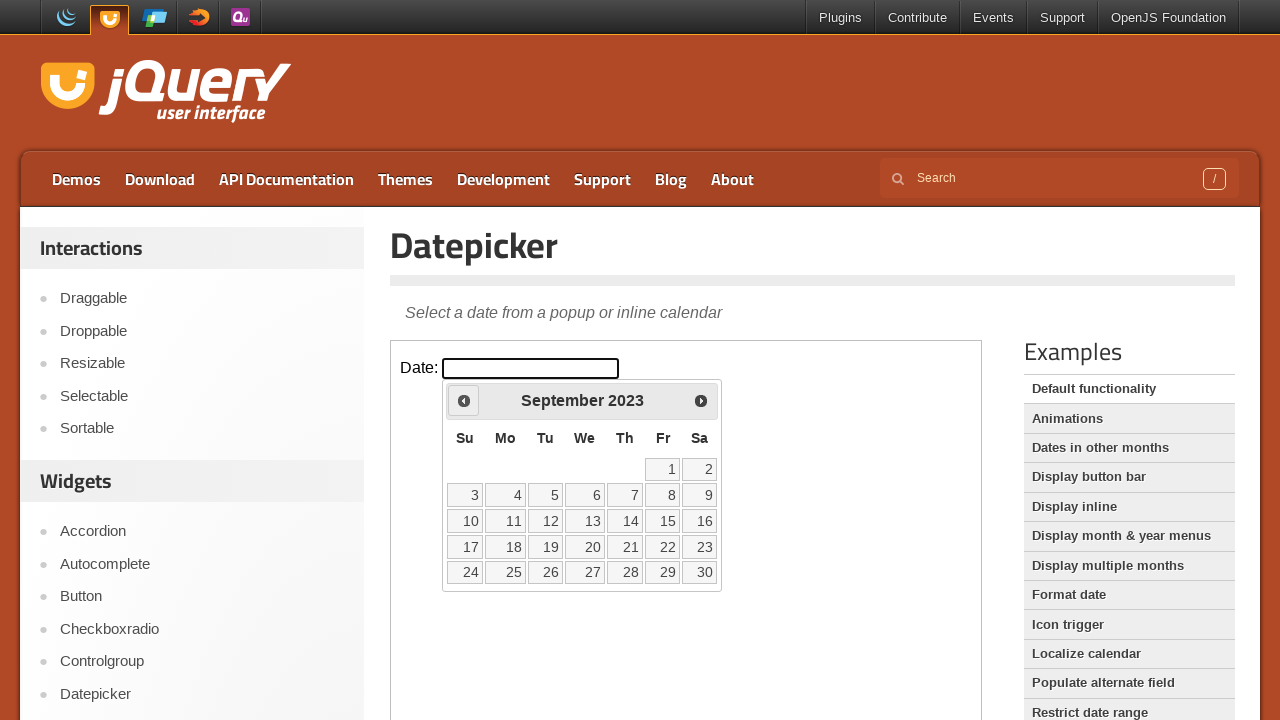

Waited for calendar to update after navigation
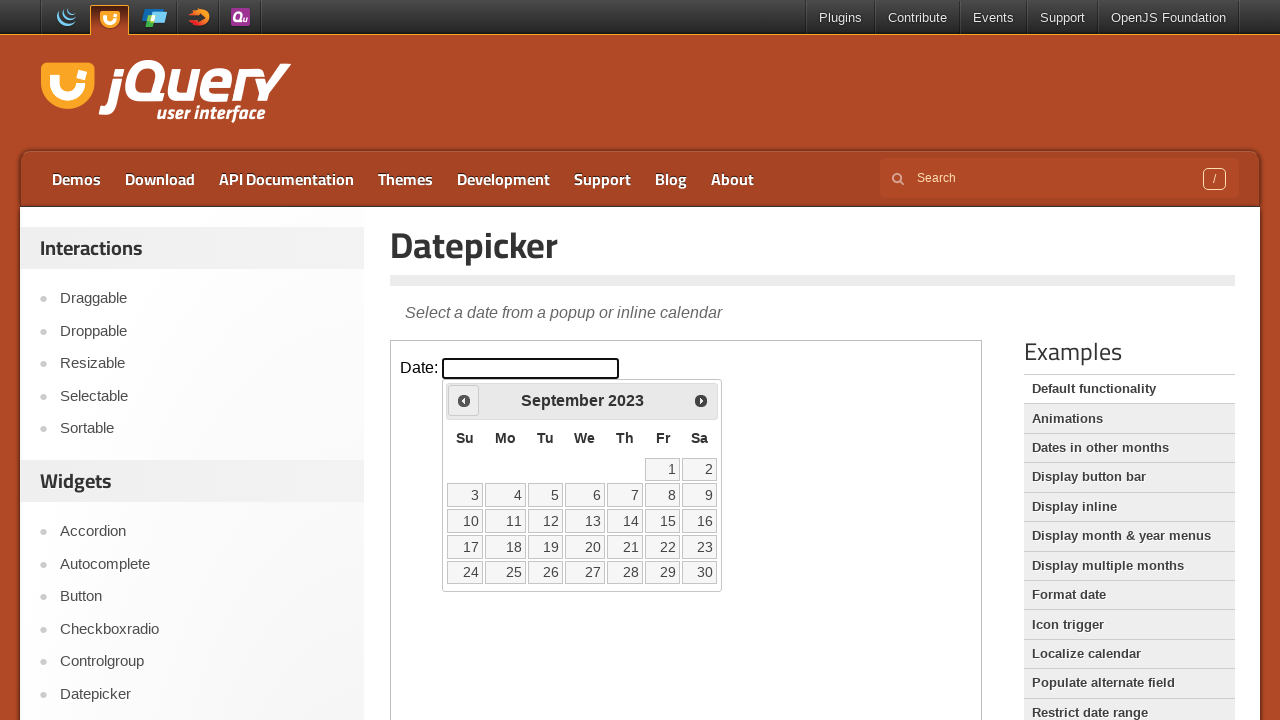

Retrieved current month/year: September 2023
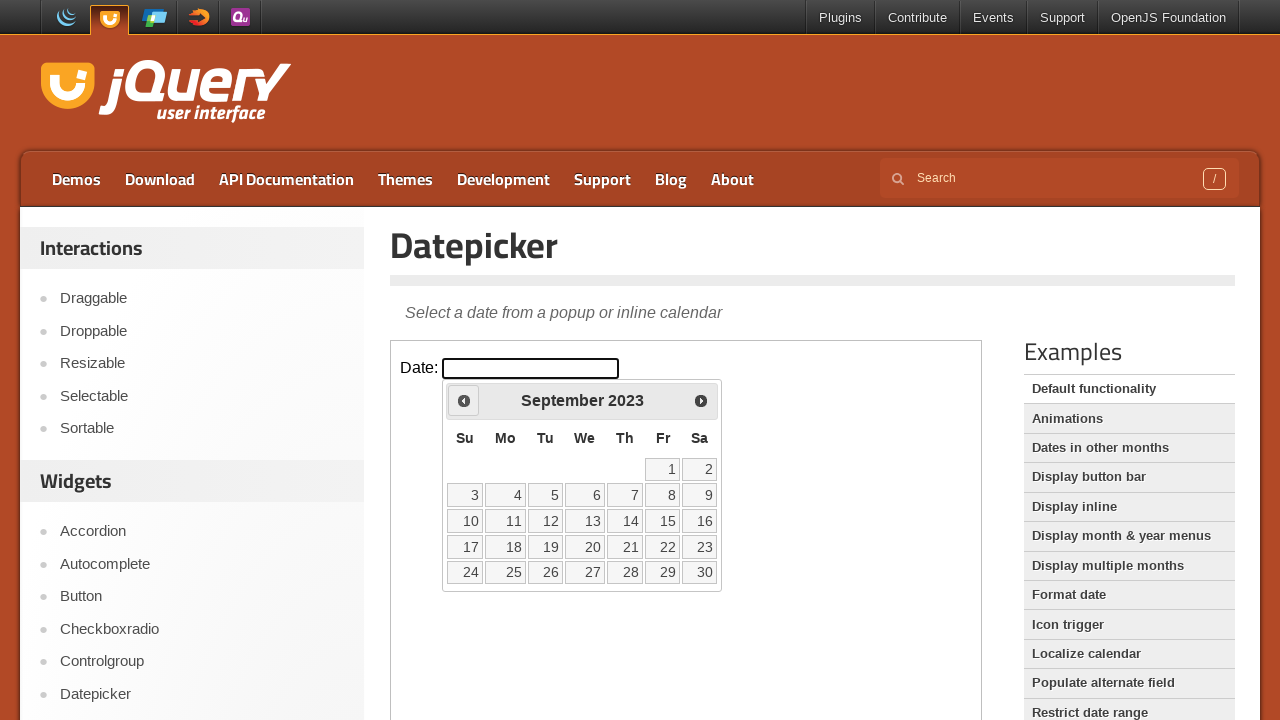

Clicked previous month button to navigate backwards at (464, 400) on iframe >> nth=0 >> internal:control=enter-frame >> span.ui-icon-circle-triangle-
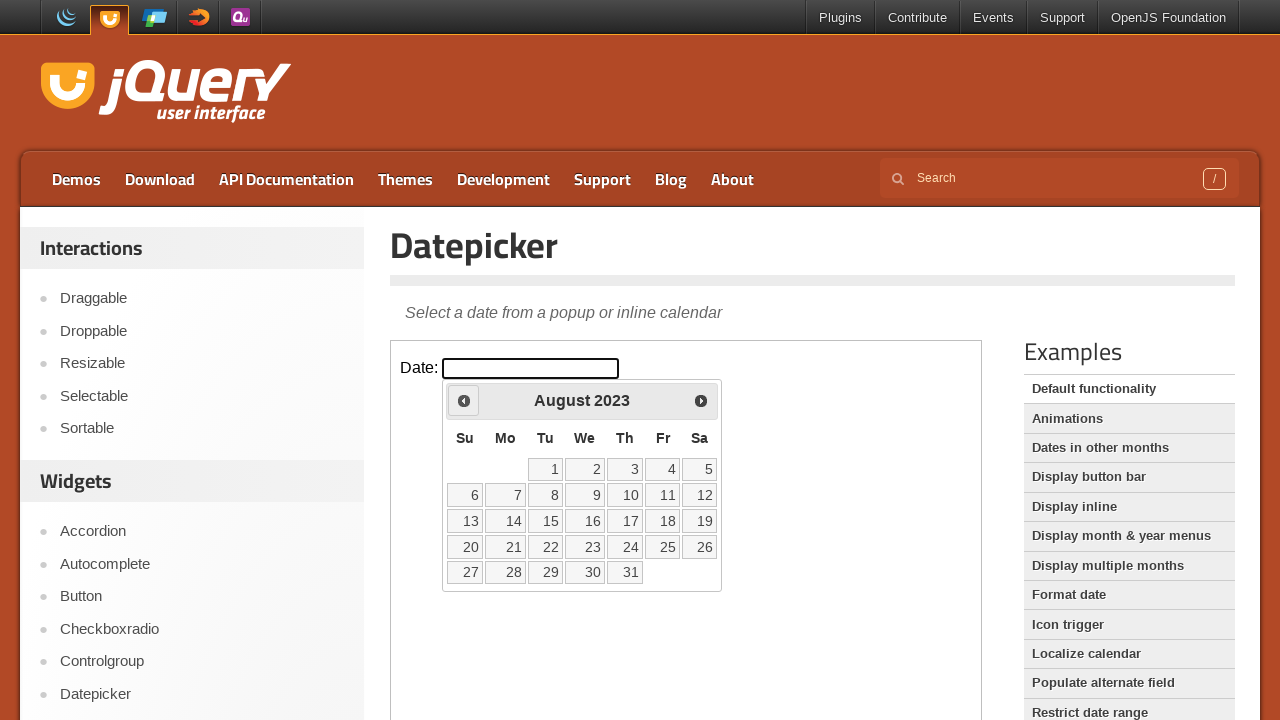

Waited for calendar to update after navigation
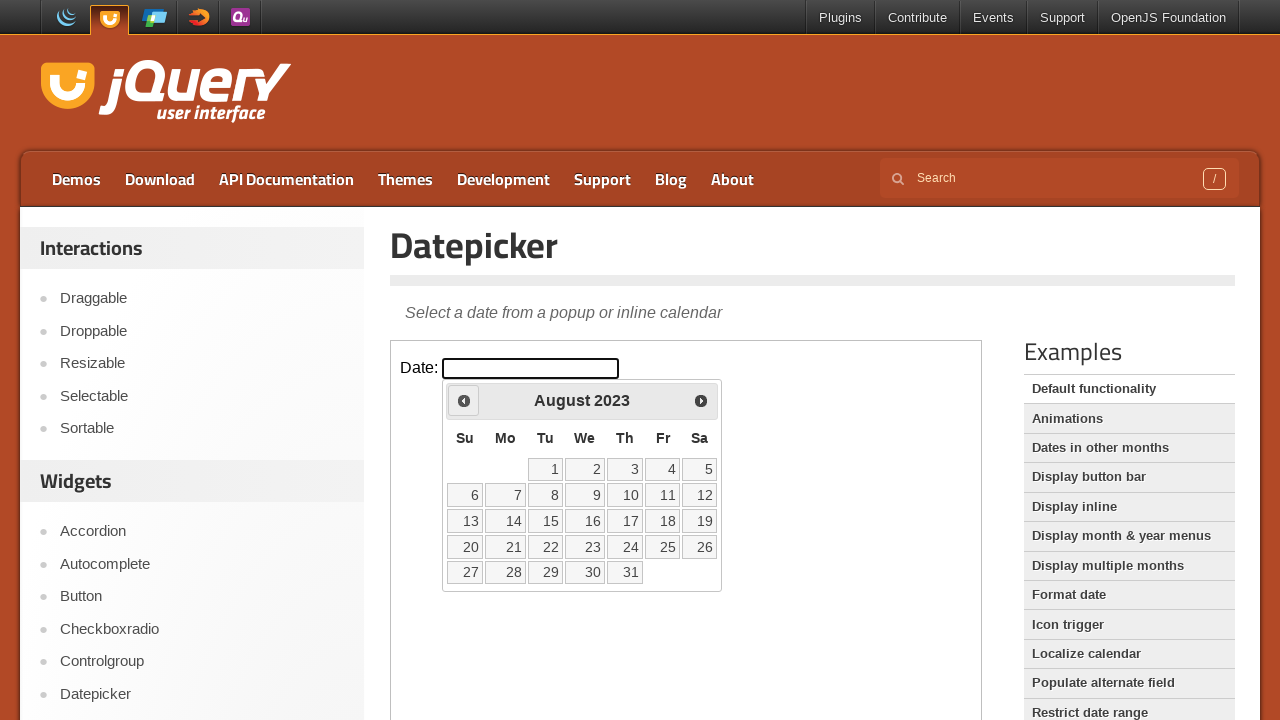

Retrieved current month/year: August 2023
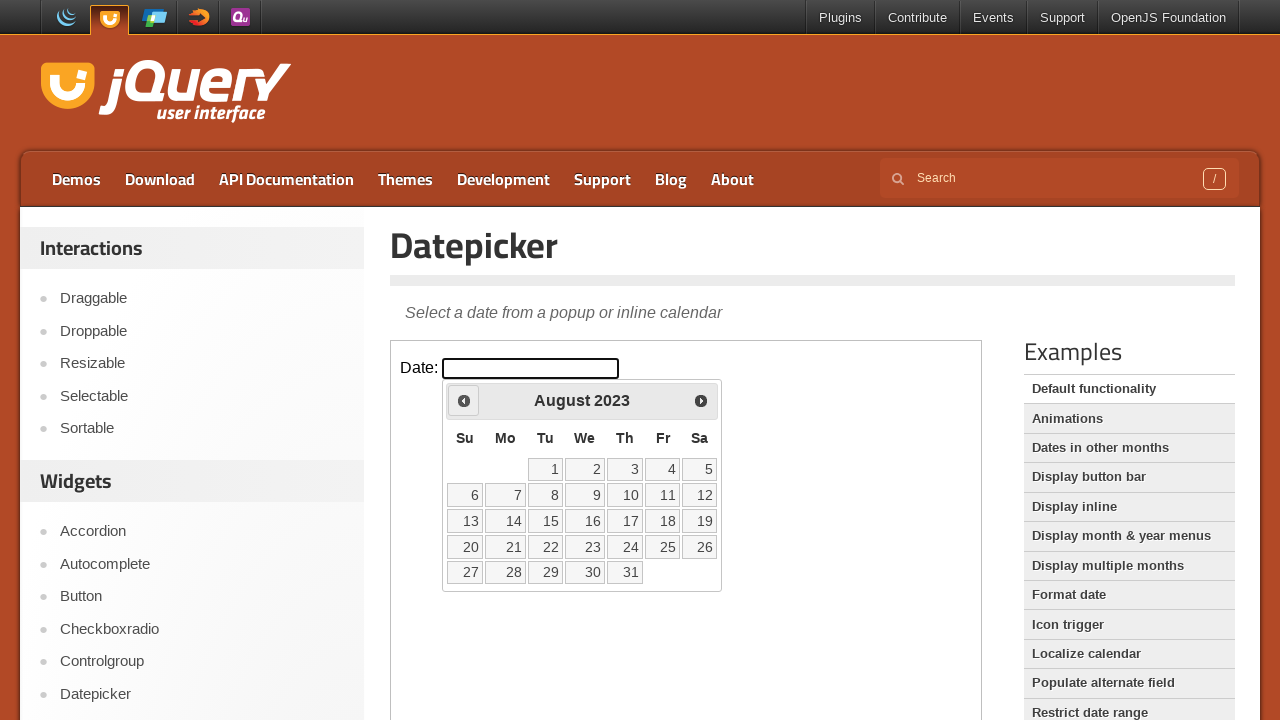

Clicked previous month button to navigate backwards at (464, 400) on iframe >> nth=0 >> internal:control=enter-frame >> span.ui-icon-circle-triangle-
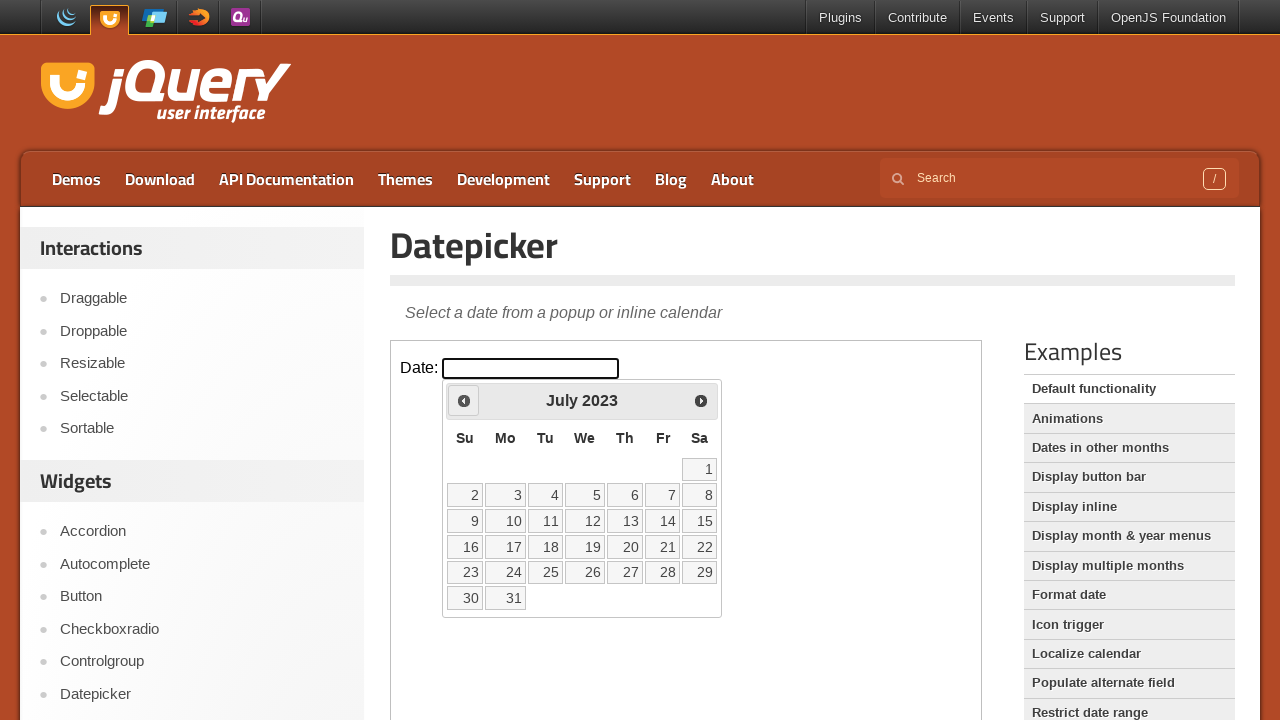

Waited for calendar to update after navigation
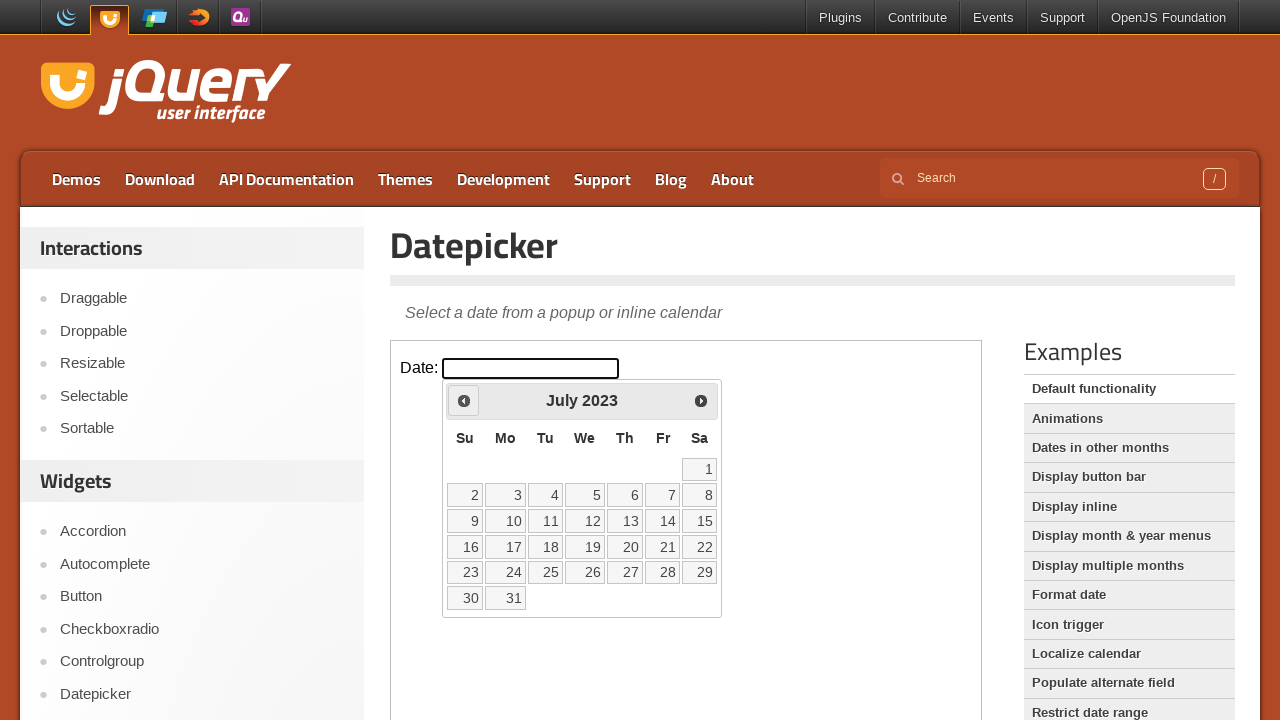

Retrieved current month/year: July 2023
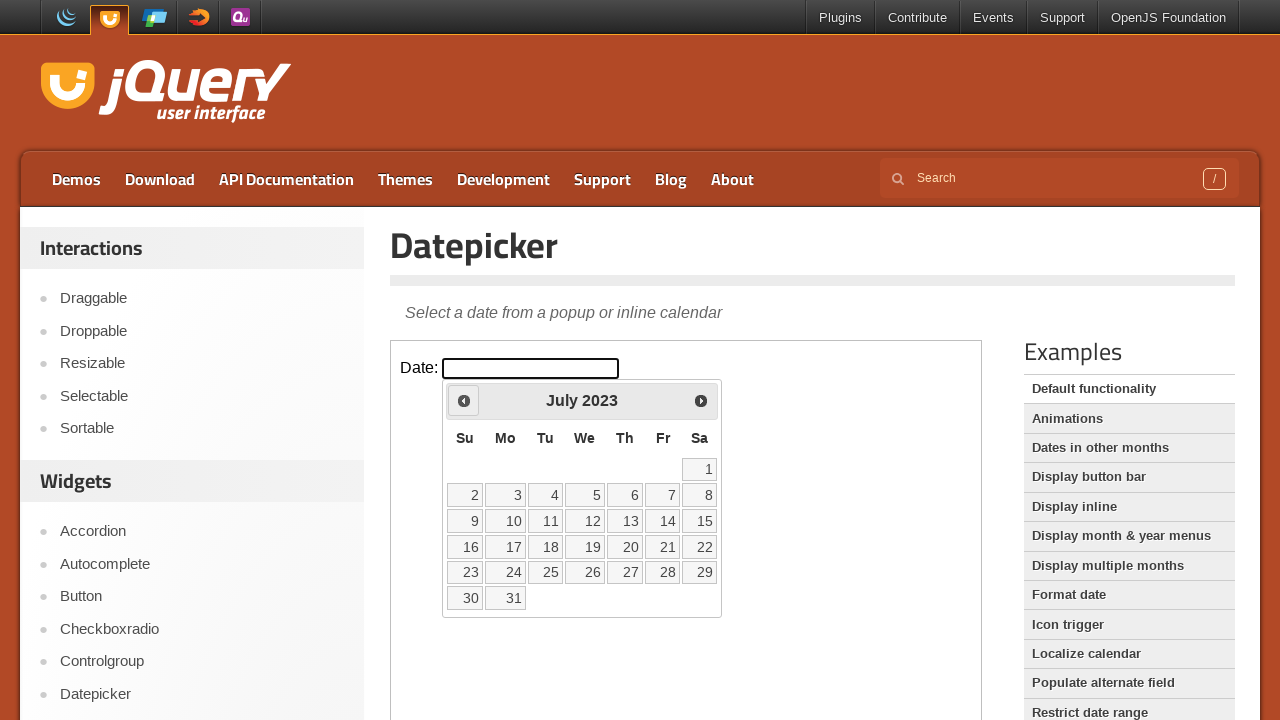

Clicked previous month button to navigate backwards at (464, 400) on iframe >> nth=0 >> internal:control=enter-frame >> span.ui-icon-circle-triangle-
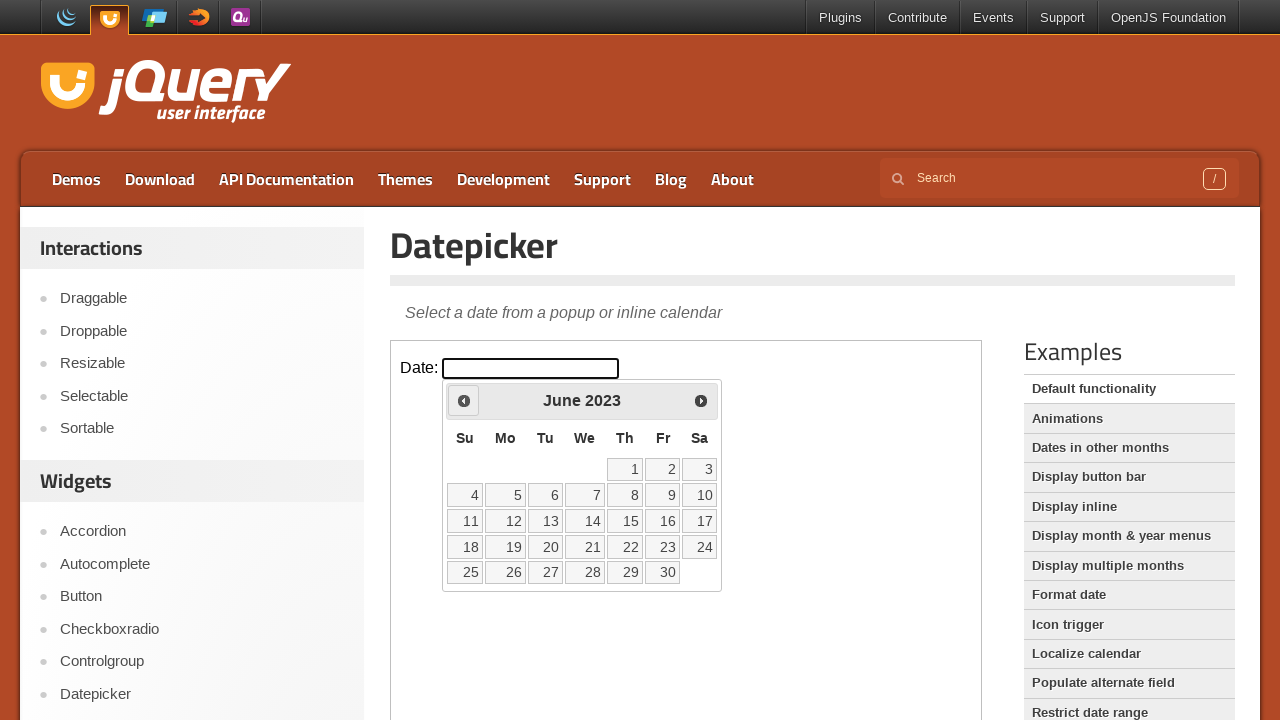

Waited for calendar to update after navigation
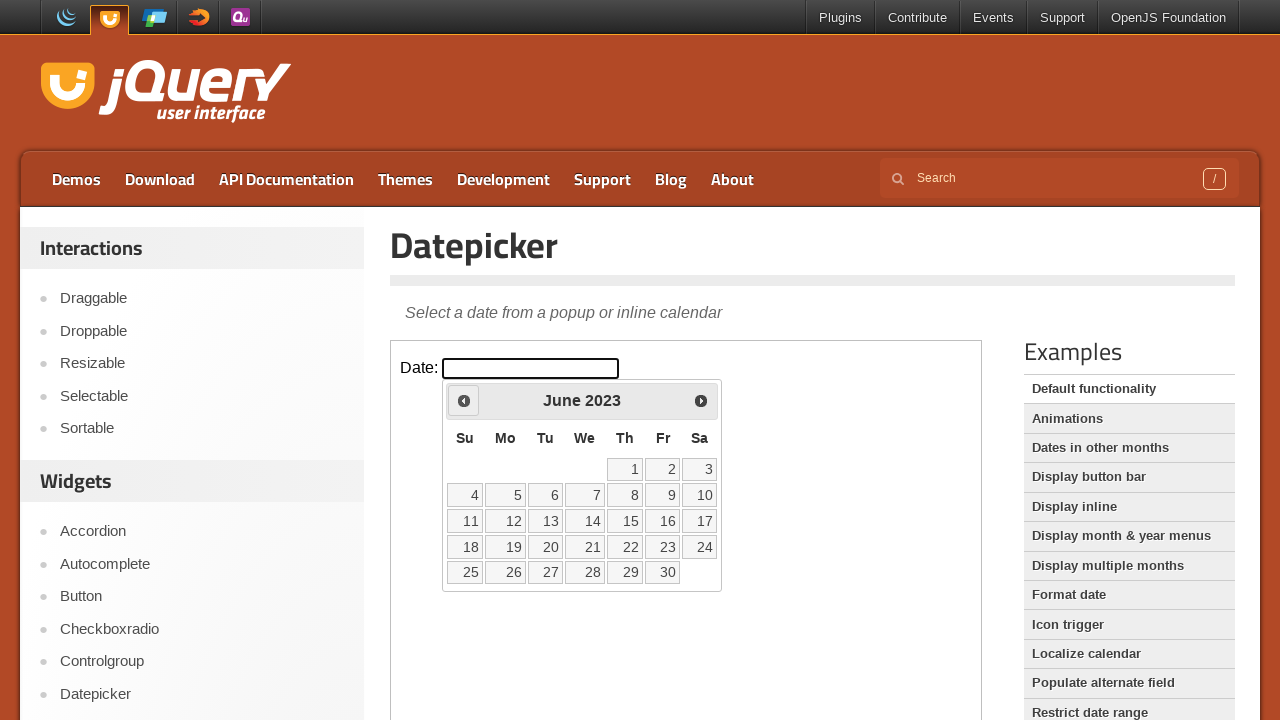

Retrieved current month/year: June 2023
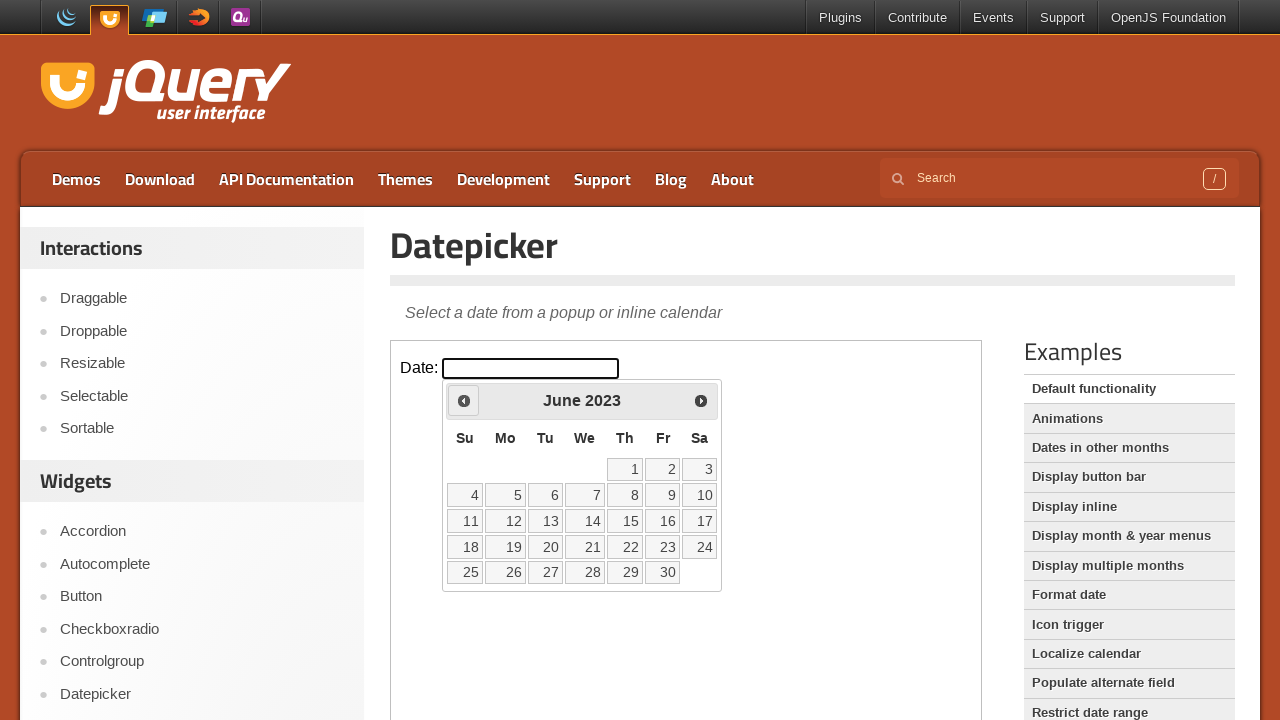

Clicked previous month button to navigate backwards at (464, 400) on iframe >> nth=0 >> internal:control=enter-frame >> span.ui-icon-circle-triangle-
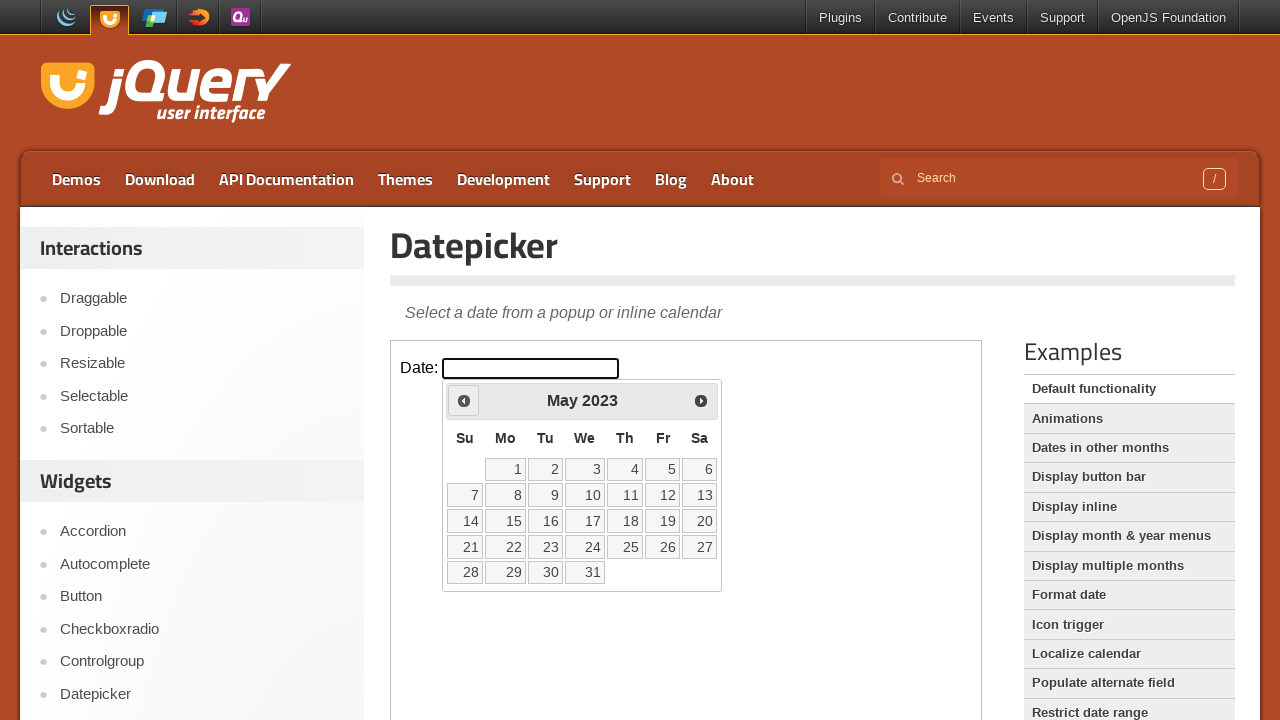

Waited for calendar to update after navigation
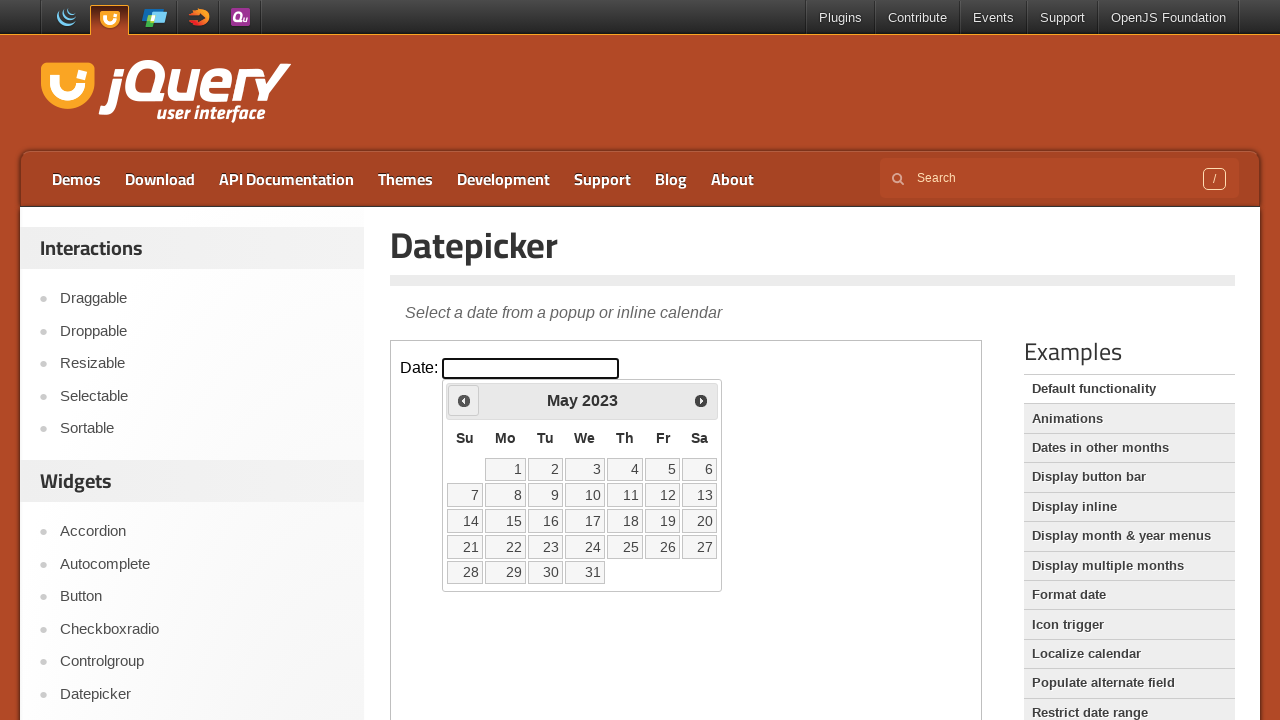

Retrieved current month/year: May 2023
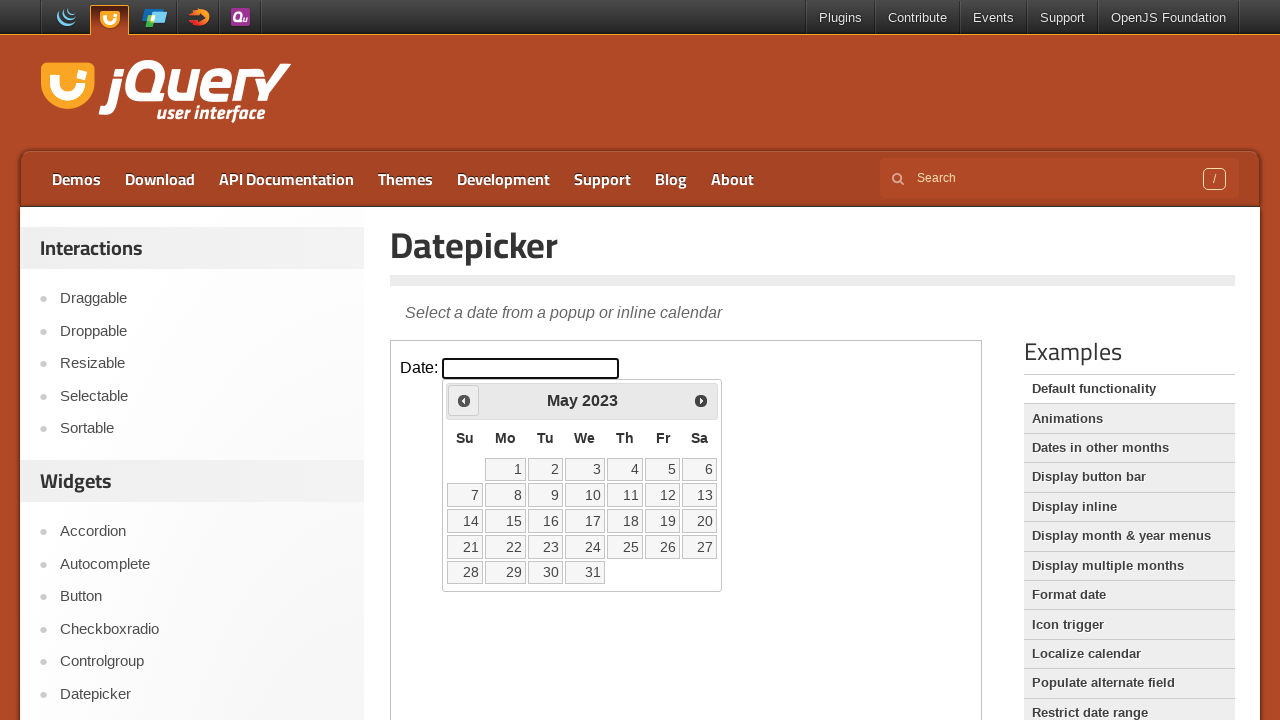

Clicked previous month button to navigate backwards at (464, 400) on iframe >> nth=0 >> internal:control=enter-frame >> span.ui-icon-circle-triangle-
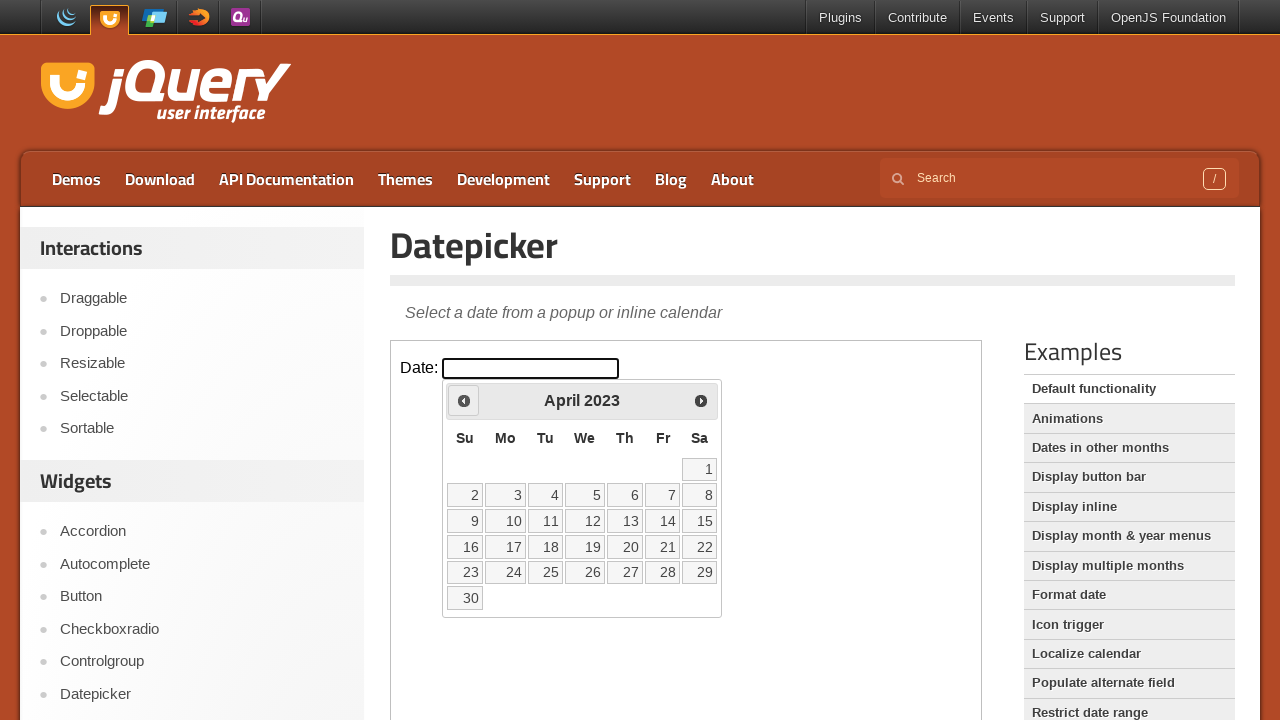

Waited for calendar to update after navigation
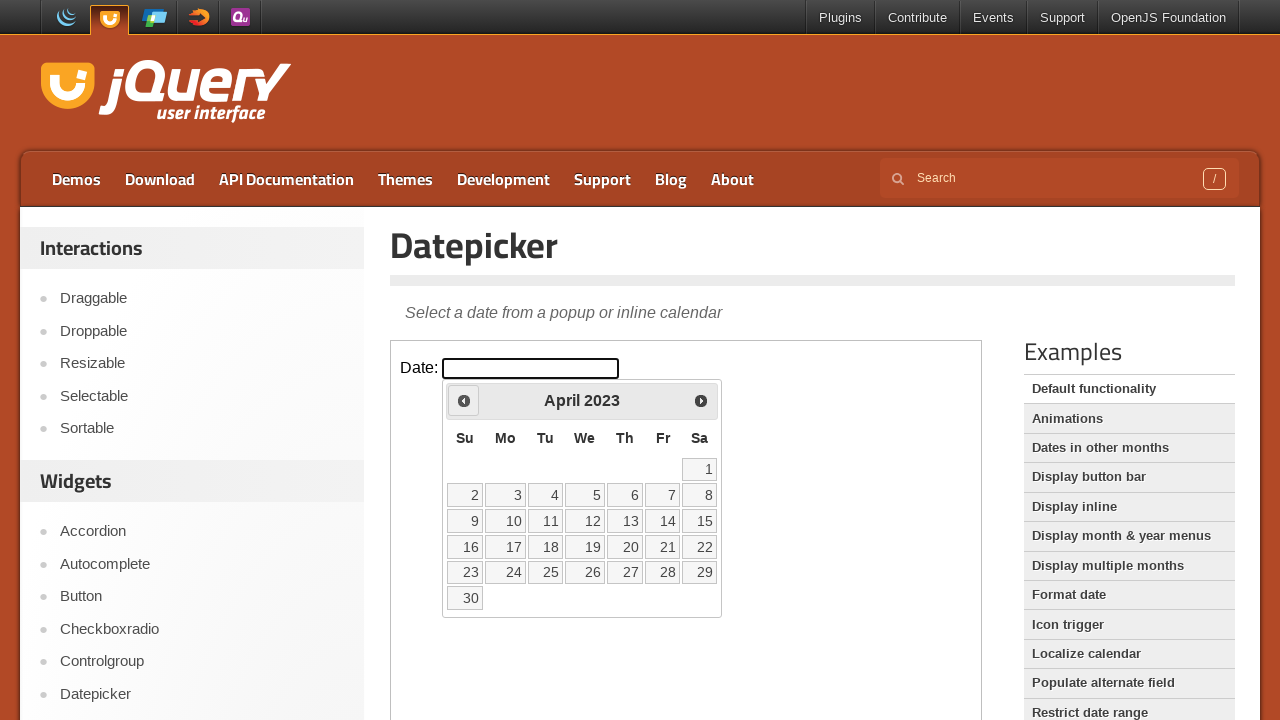

Retrieved current month/year: April 2023
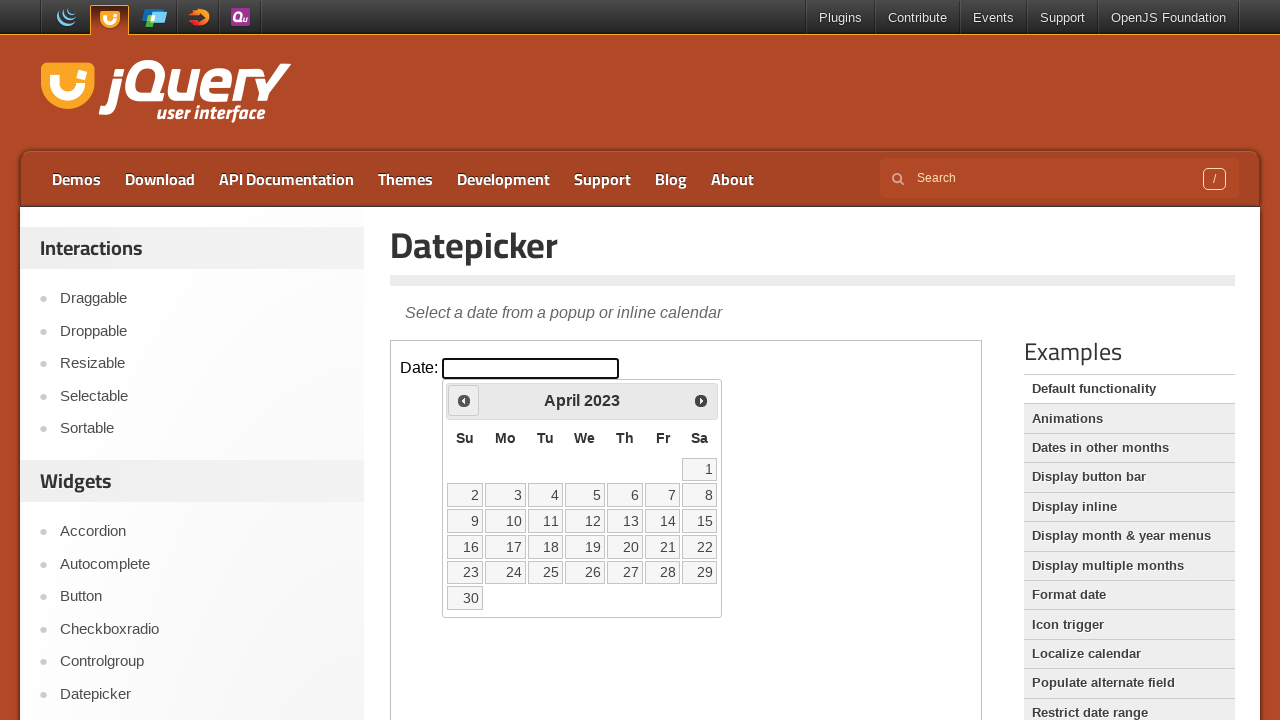

Clicked previous month button to navigate backwards at (464, 400) on iframe >> nth=0 >> internal:control=enter-frame >> span.ui-icon-circle-triangle-
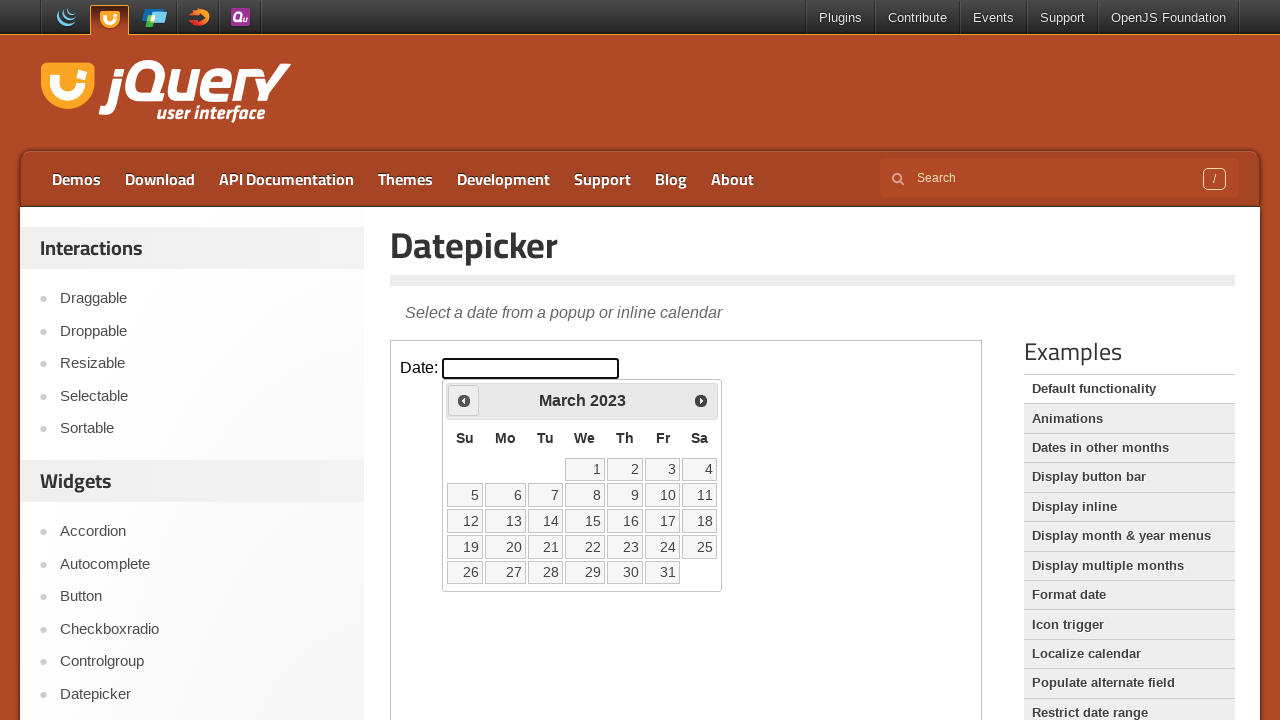

Waited for calendar to update after navigation
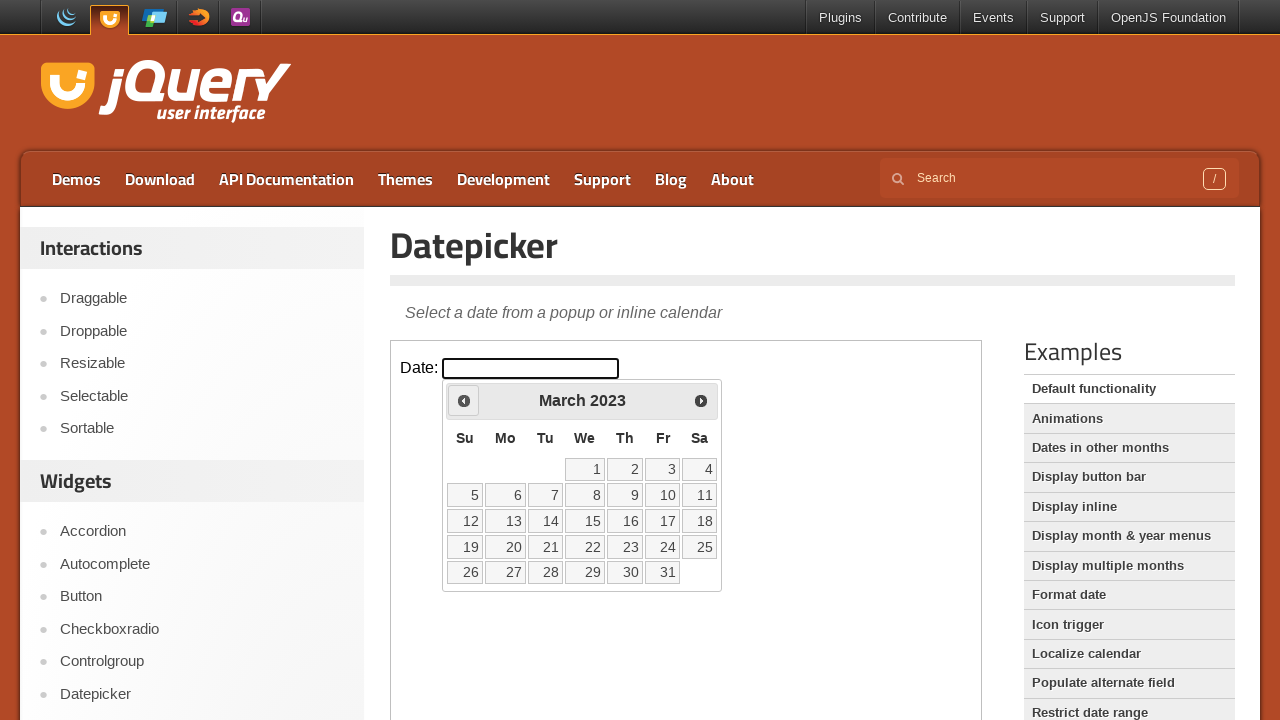

Retrieved current month/year: March 2023
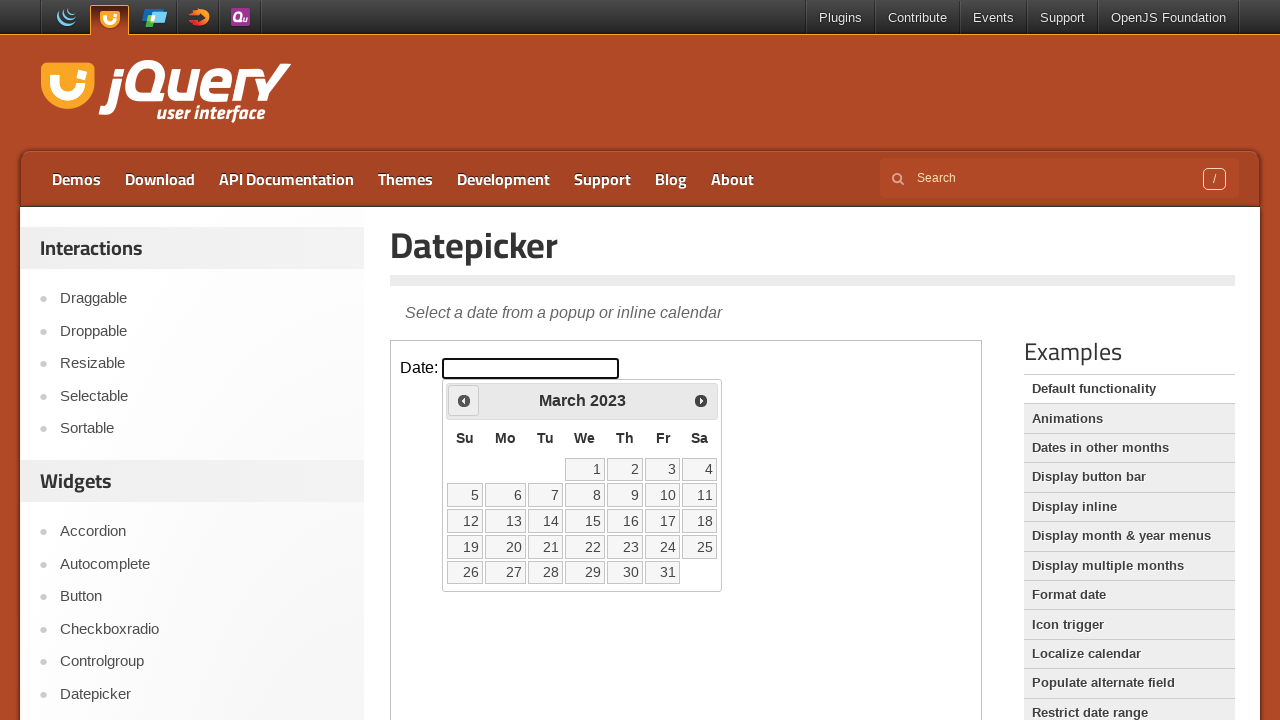

Clicked previous month button to navigate backwards at (464, 400) on iframe >> nth=0 >> internal:control=enter-frame >> span.ui-icon-circle-triangle-
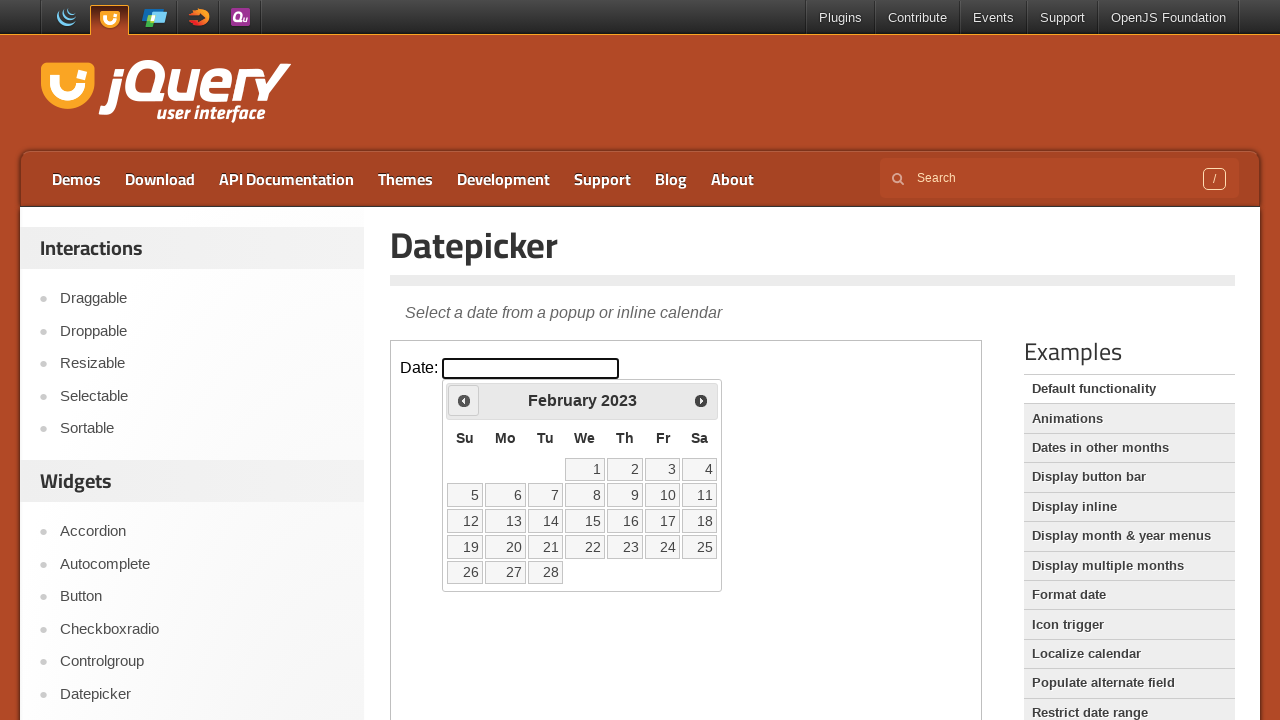

Waited for calendar to update after navigation
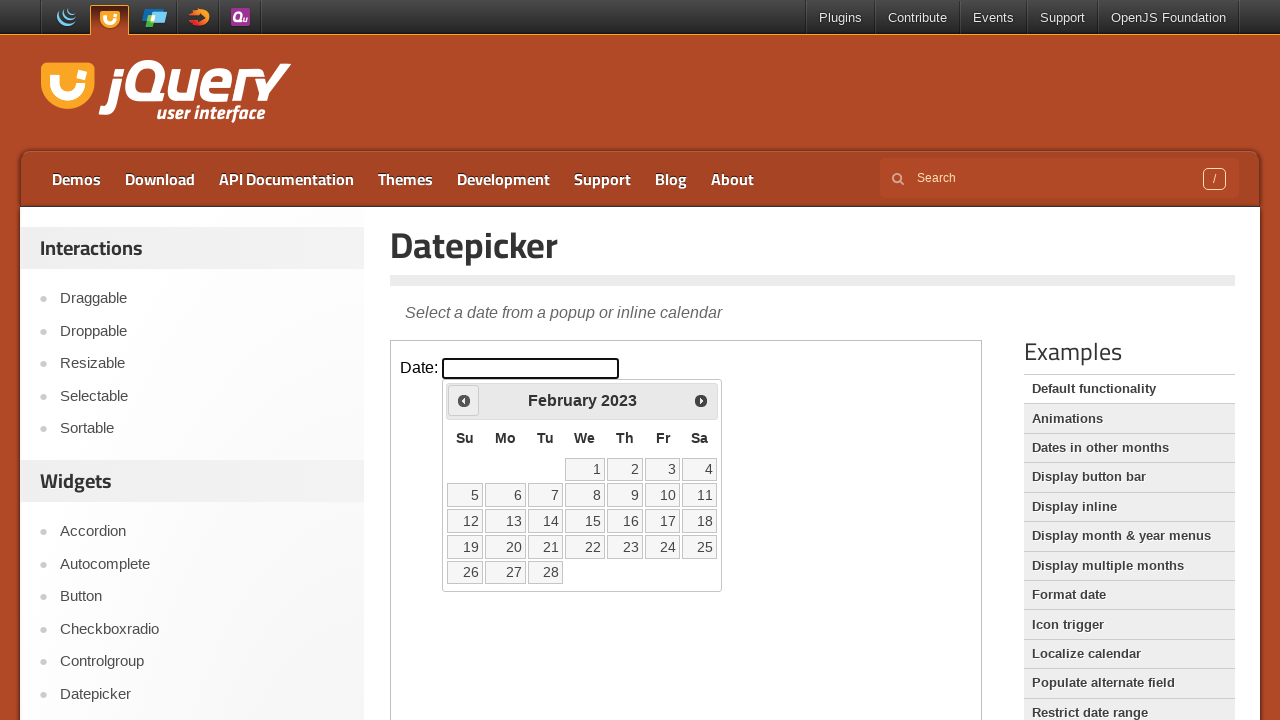

Retrieved current month/year: February 2023
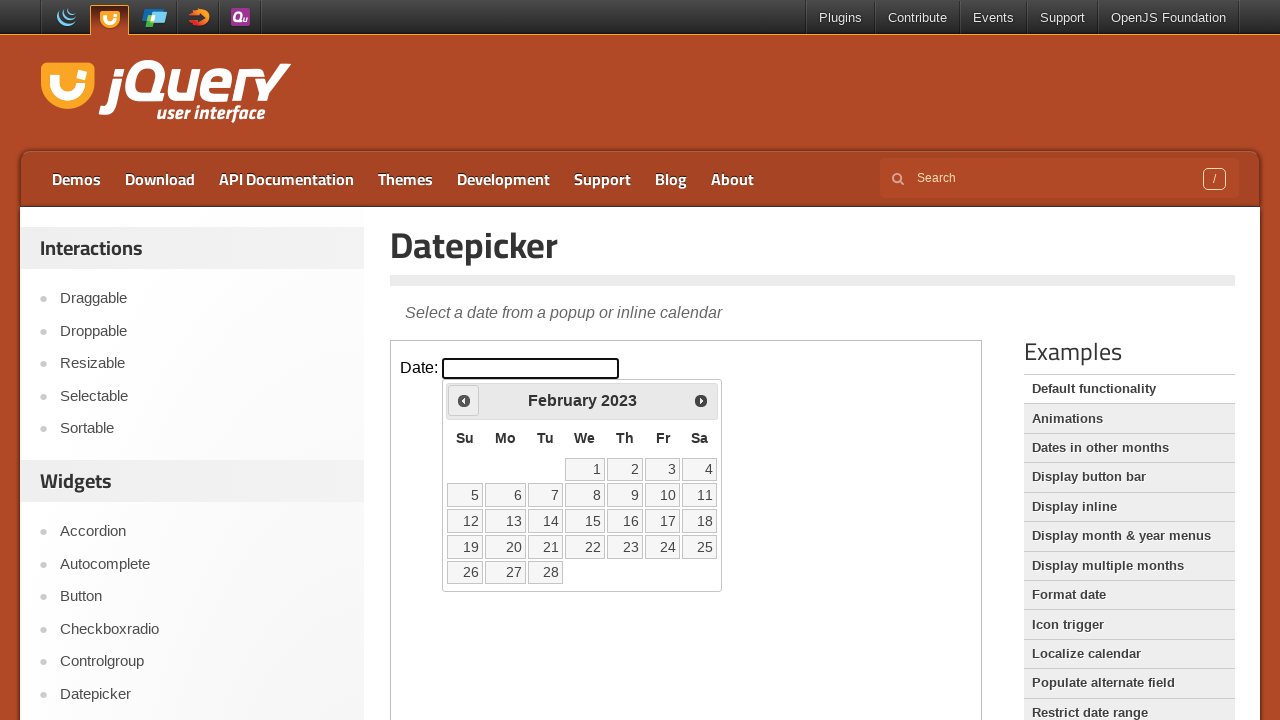

Clicked previous month button to navigate backwards at (464, 400) on iframe >> nth=0 >> internal:control=enter-frame >> span.ui-icon-circle-triangle-
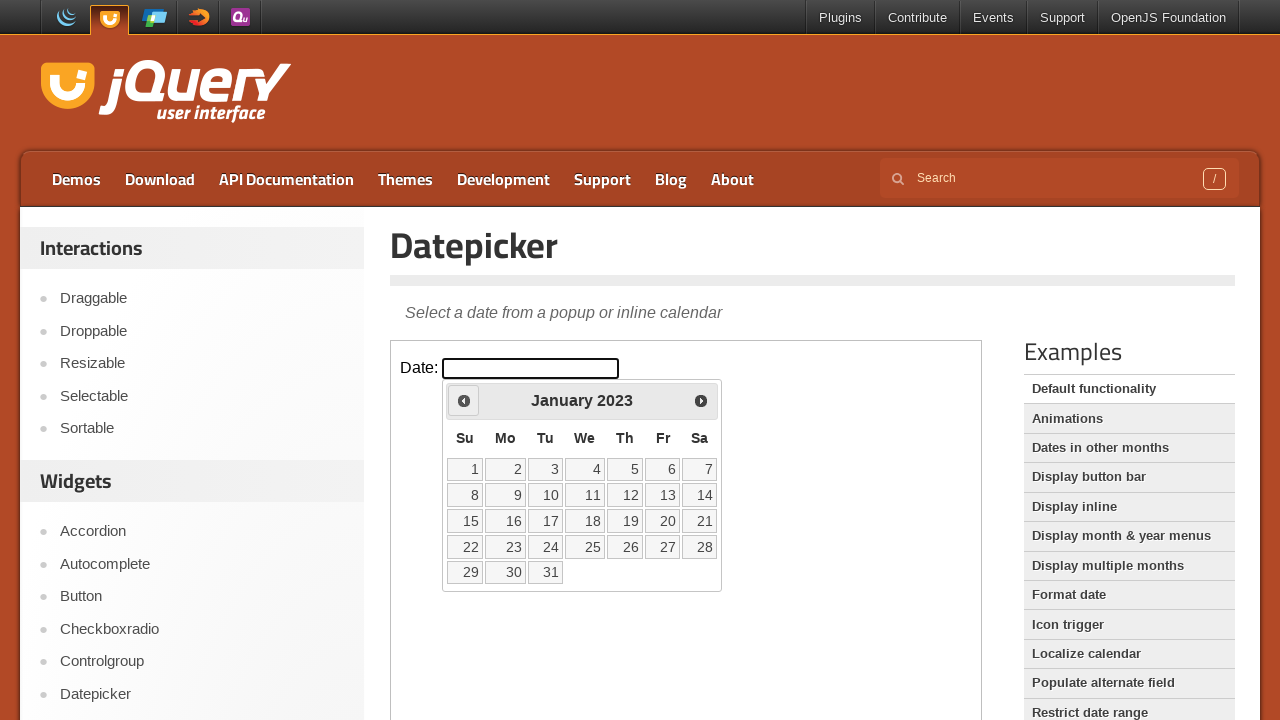

Waited for calendar to update after navigation
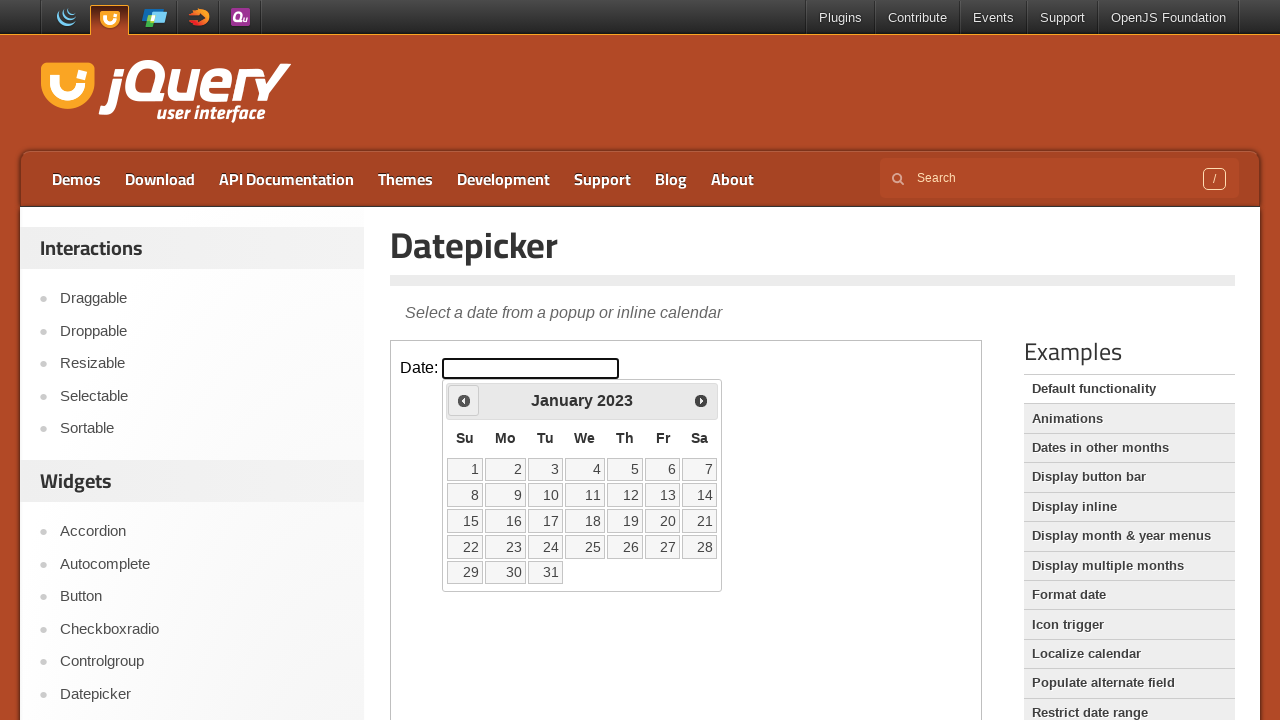

Retrieved current month/year: January 2023
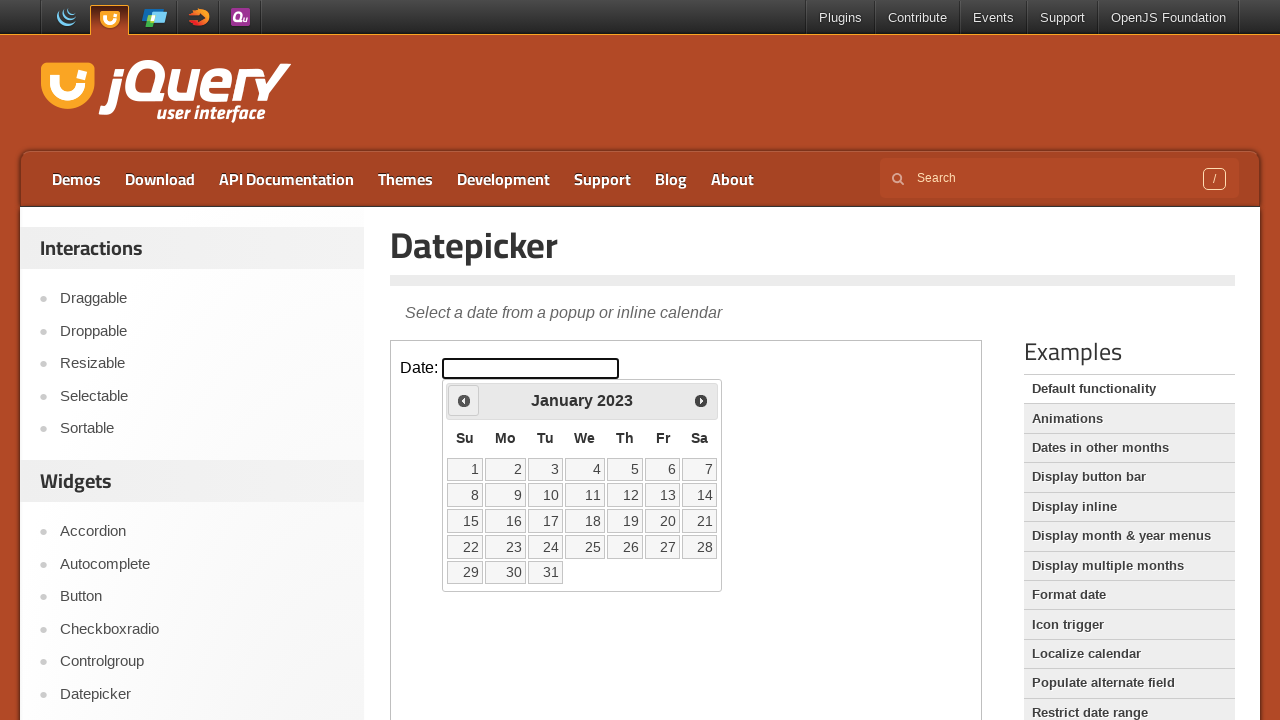

Clicked previous month button to navigate backwards at (464, 400) on iframe >> nth=0 >> internal:control=enter-frame >> span.ui-icon-circle-triangle-
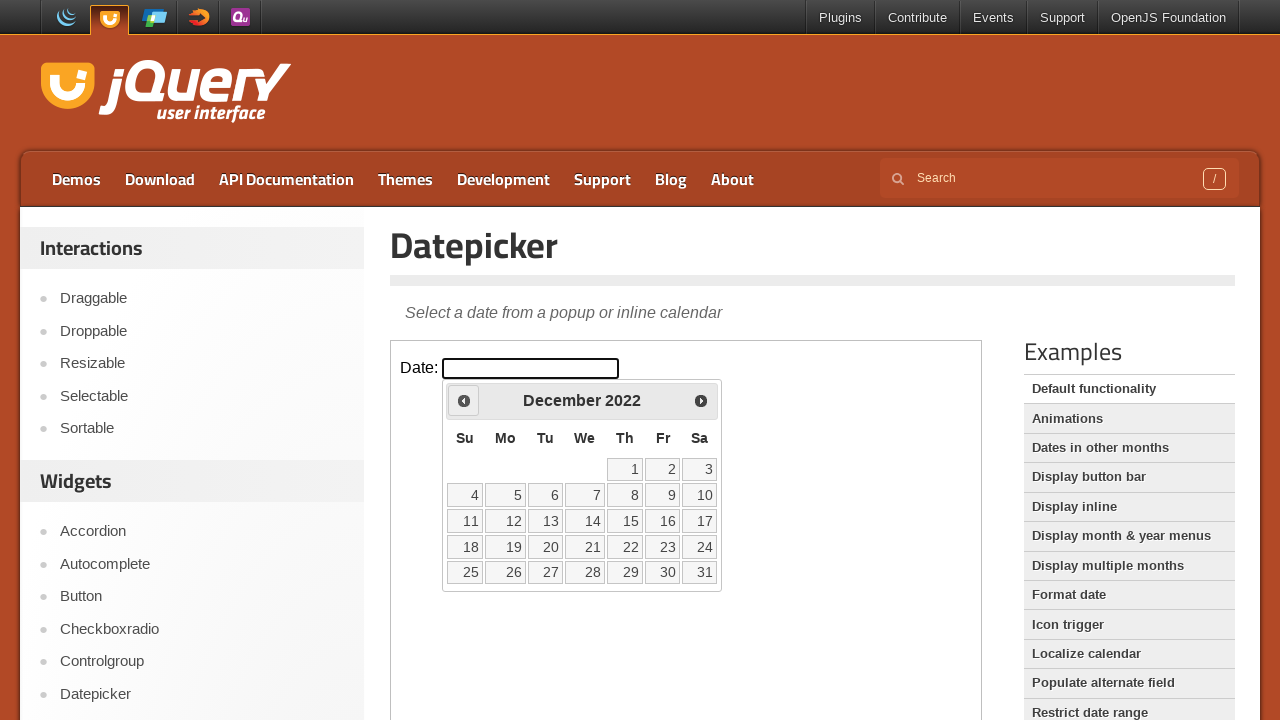

Waited for calendar to update after navigation
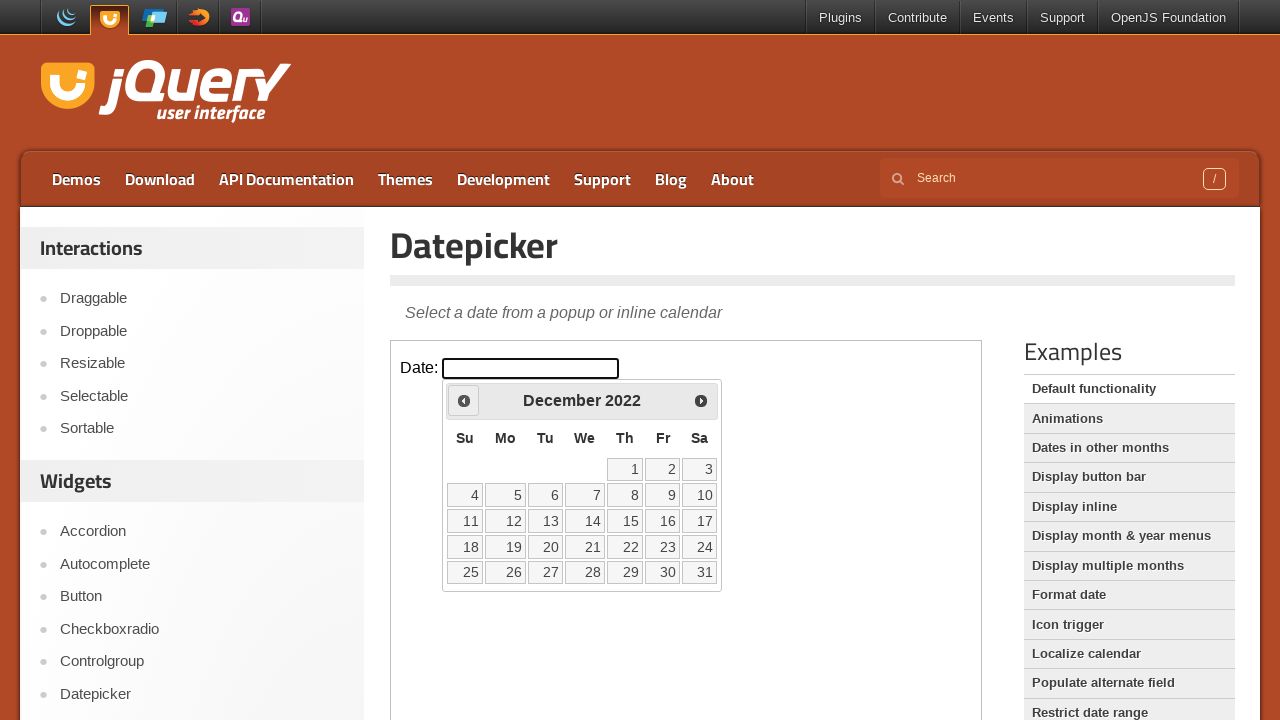

Retrieved current month/year: December 2022
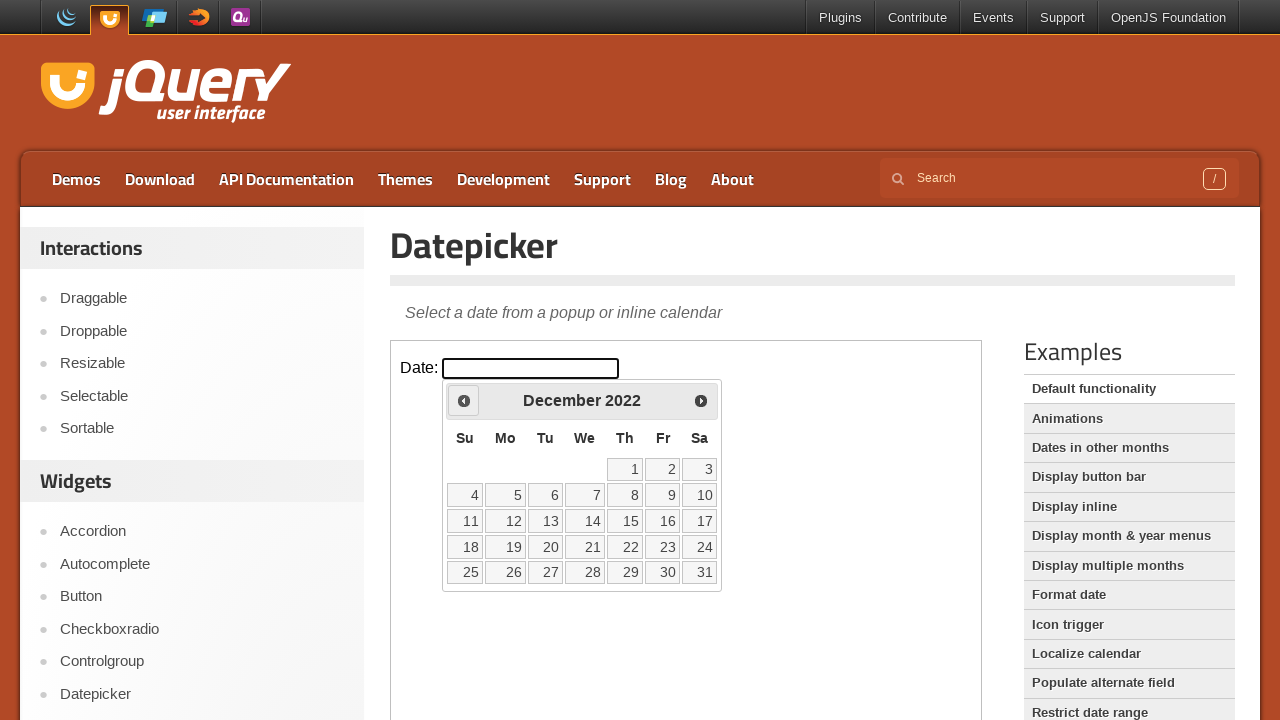

Clicked previous month button to navigate backwards at (464, 400) on iframe >> nth=0 >> internal:control=enter-frame >> span.ui-icon-circle-triangle-
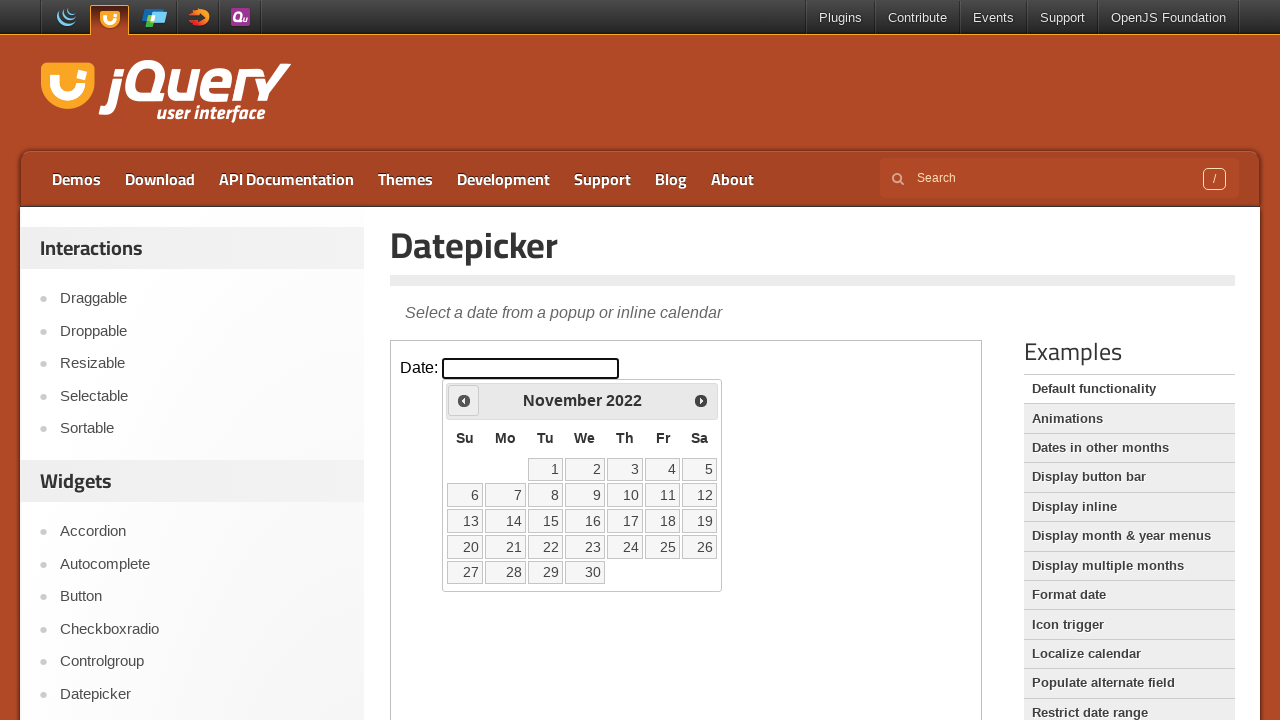

Waited for calendar to update after navigation
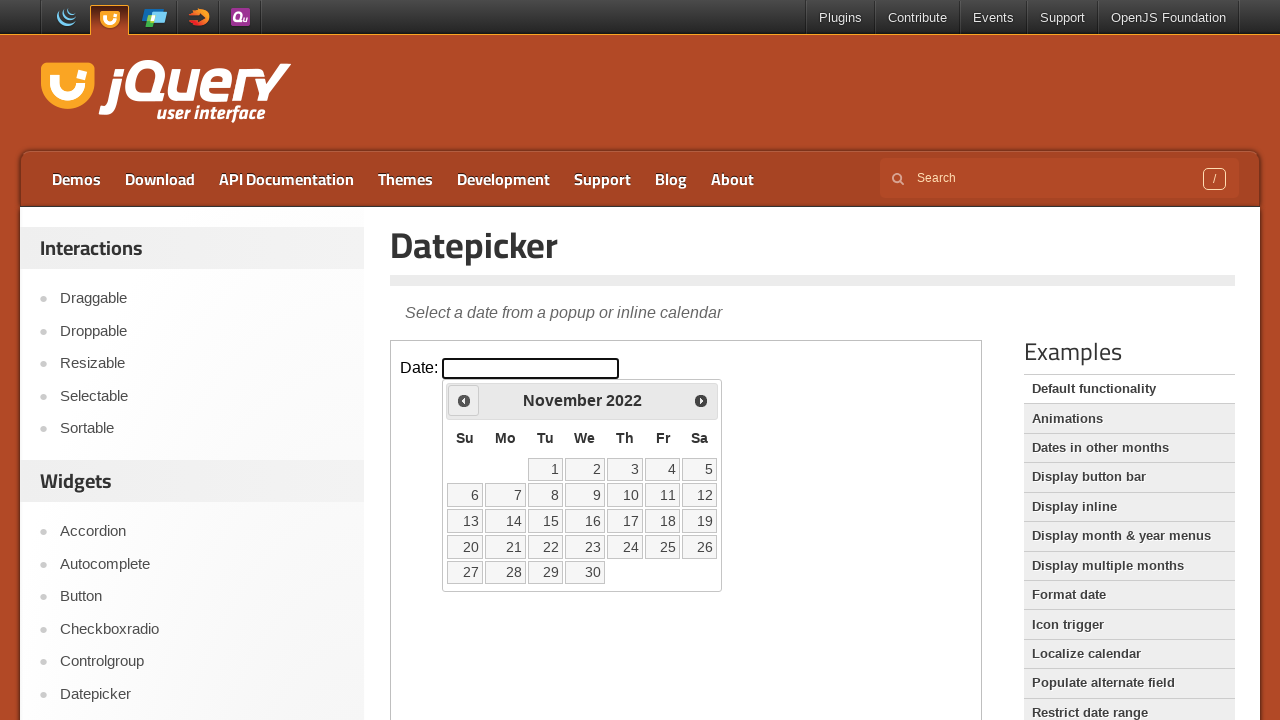

Retrieved current month/year: November 2022
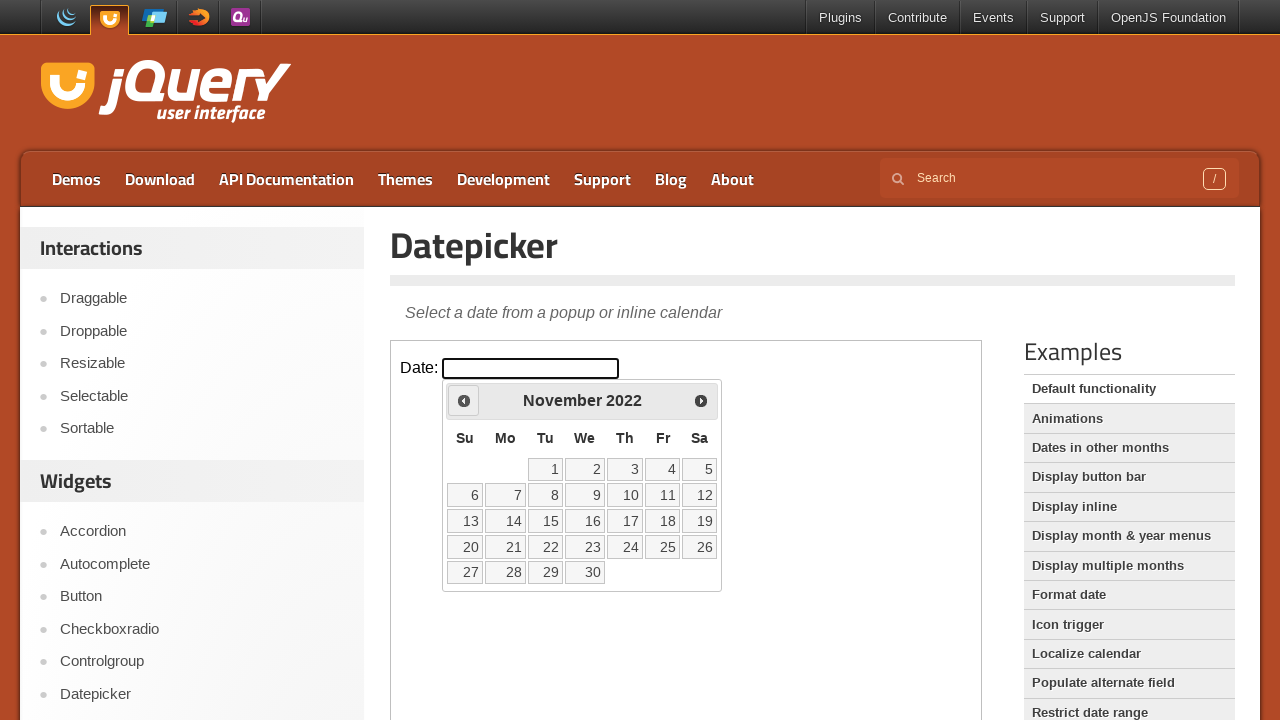

Clicked previous month button to navigate backwards at (464, 400) on iframe >> nth=0 >> internal:control=enter-frame >> span.ui-icon-circle-triangle-
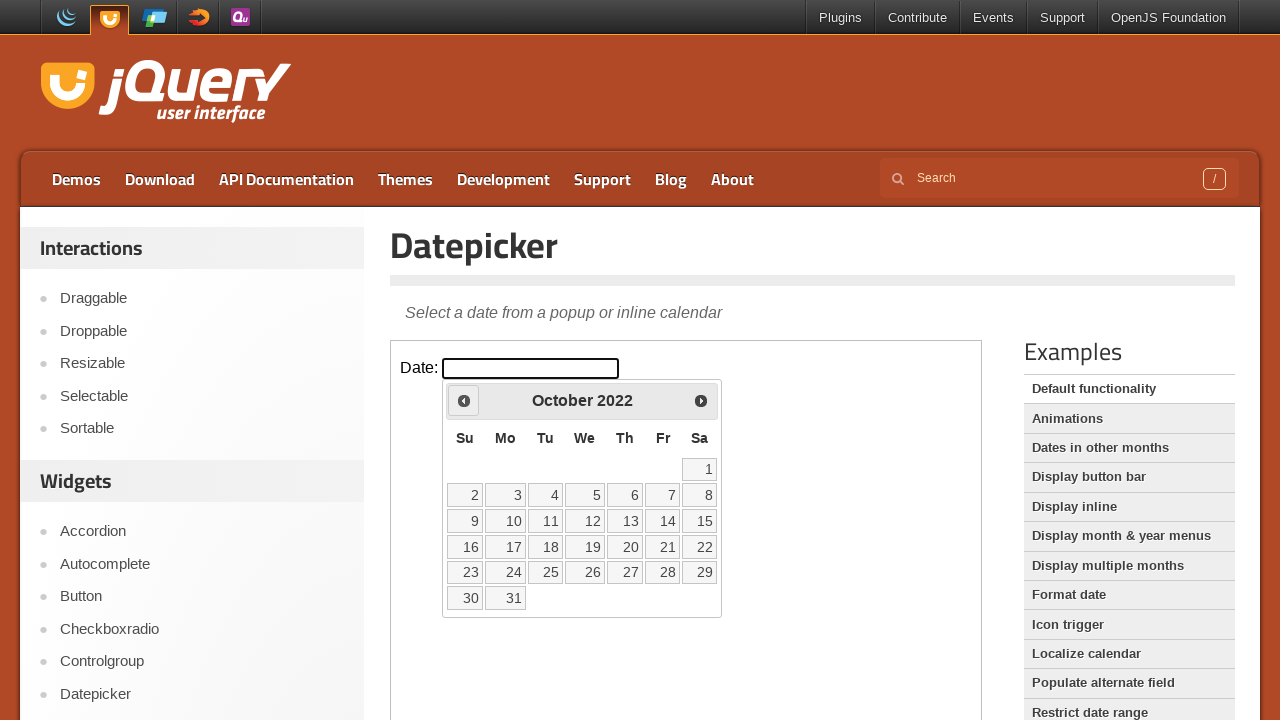

Waited for calendar to update after navigation
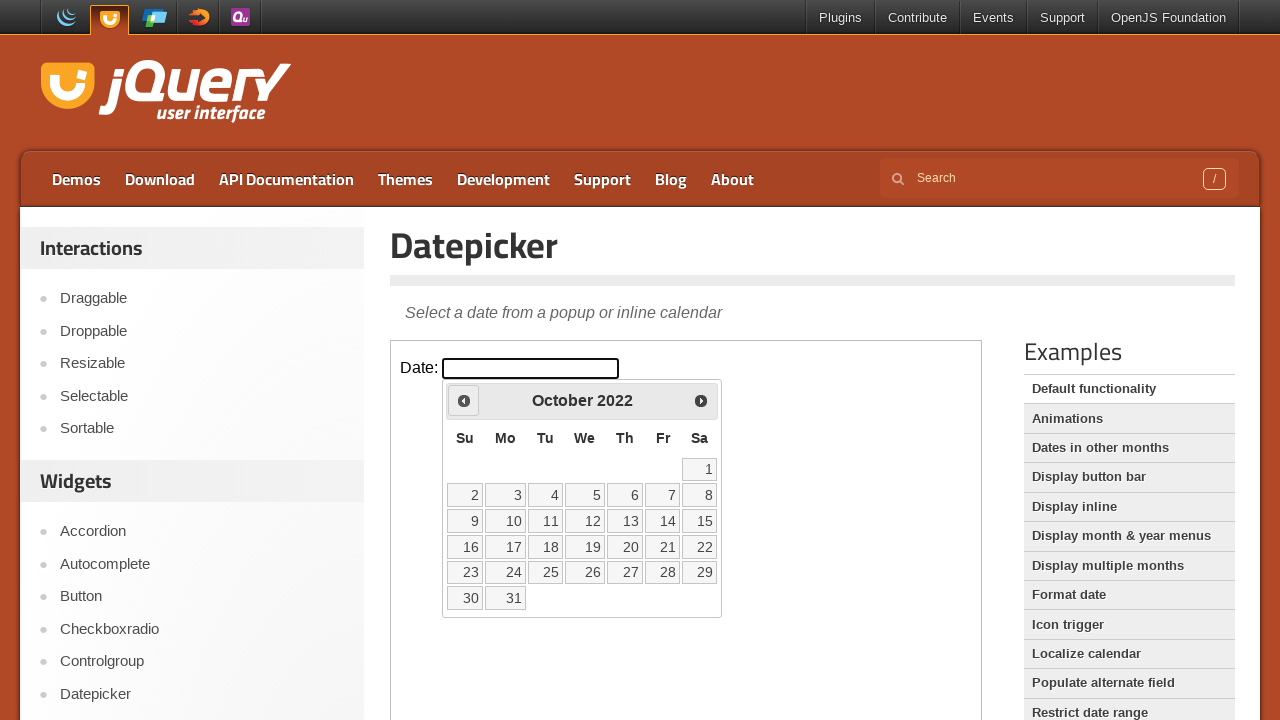

Retrieved current month/year: October 2022
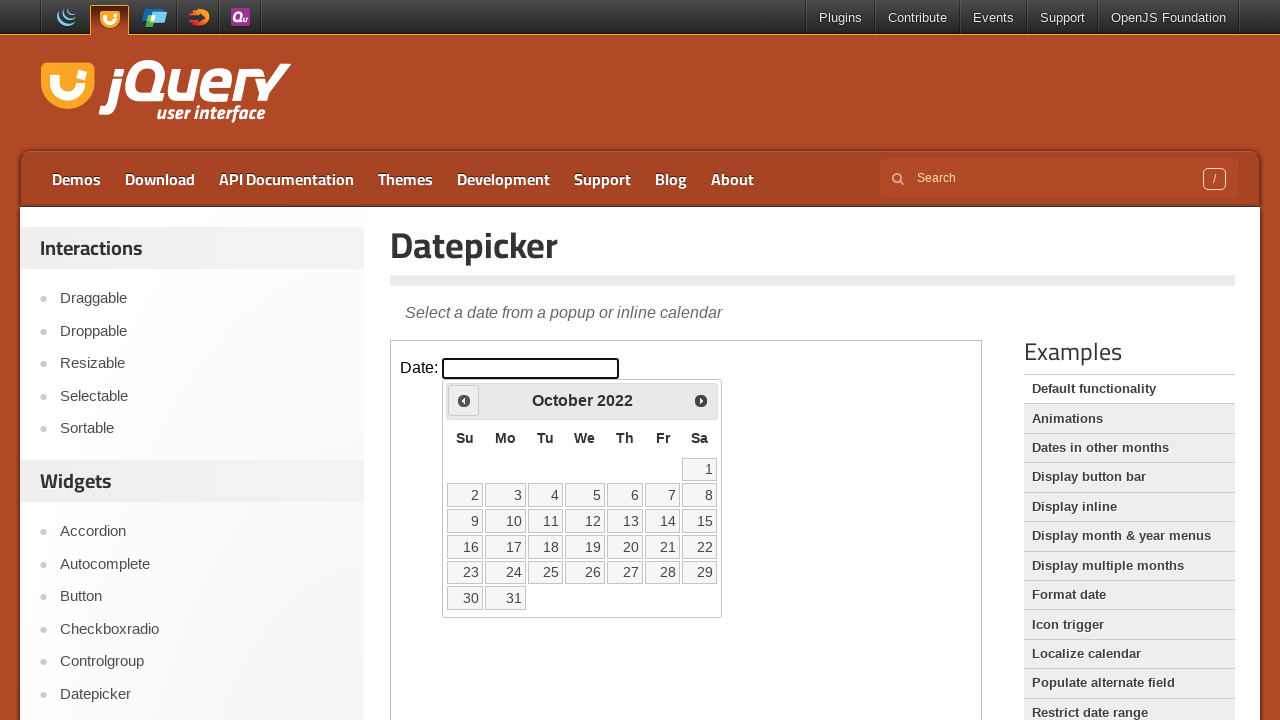

Clicked previous month button to navigate backwards at (464, 400) on iframe >> nth=0 >> internal:control=enter-frame >> span.ui-icon-circle-triangle-
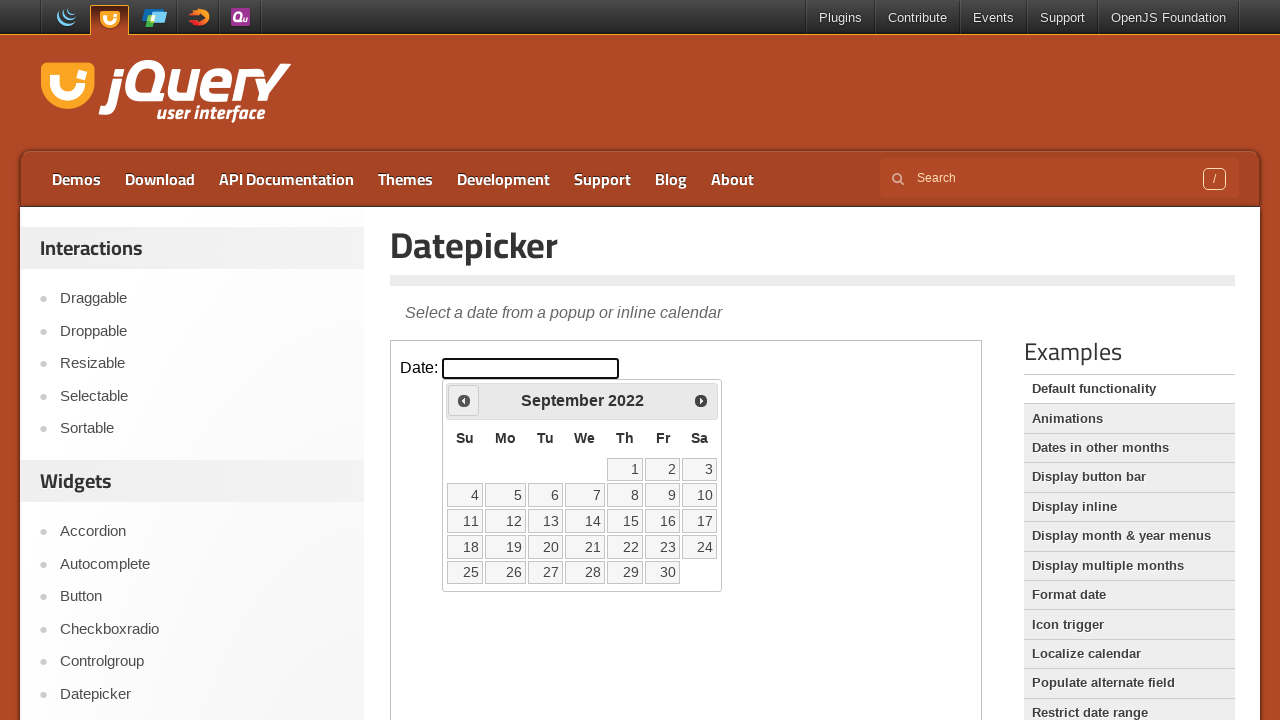

Waited for calendar to update after navigation
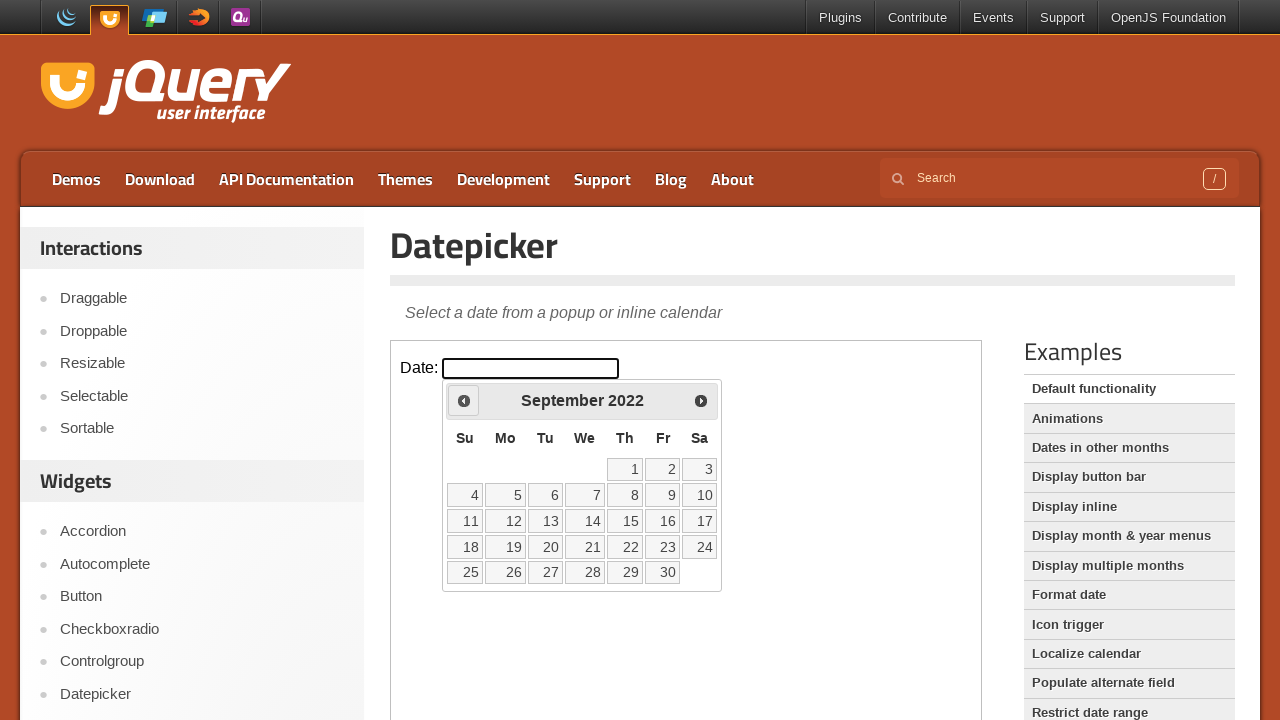

Retrieved current month/year: September 2022
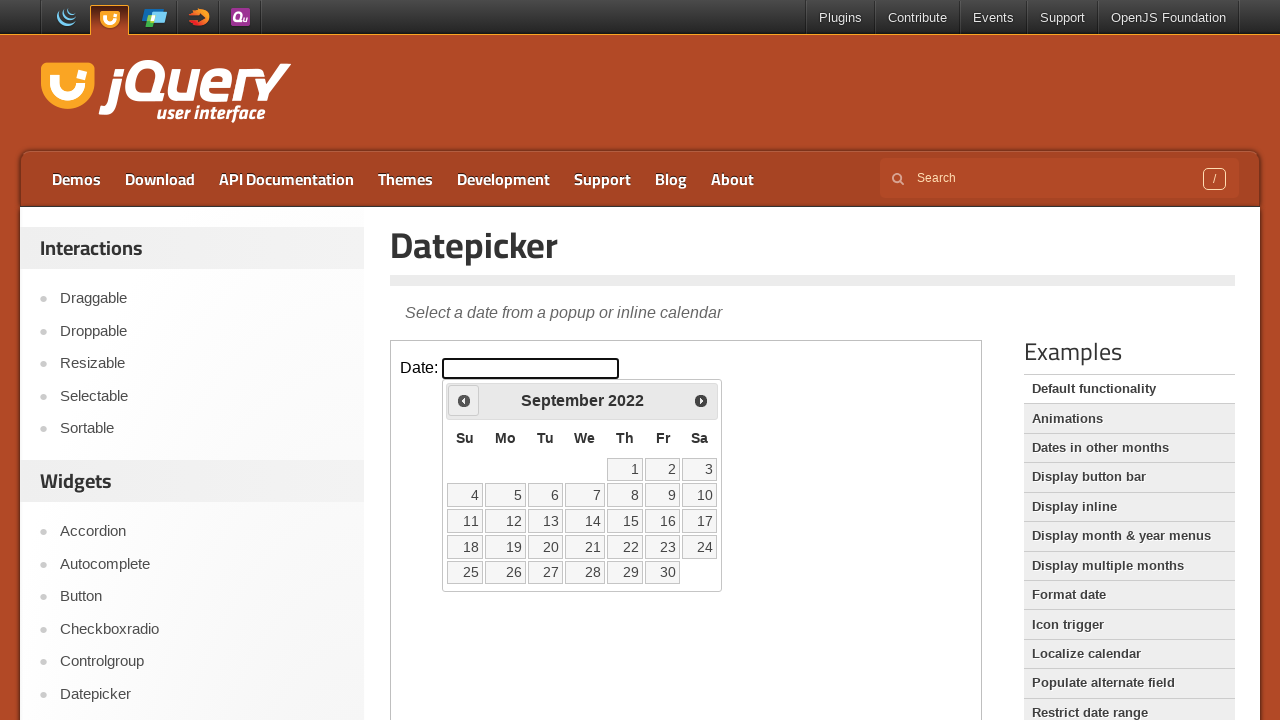

Clicked previous month button to navigate backwards at (464, 400) on iframe >> nth=0 >> internal:control=enter-frame >> span.ui-icon-circle-triangle-
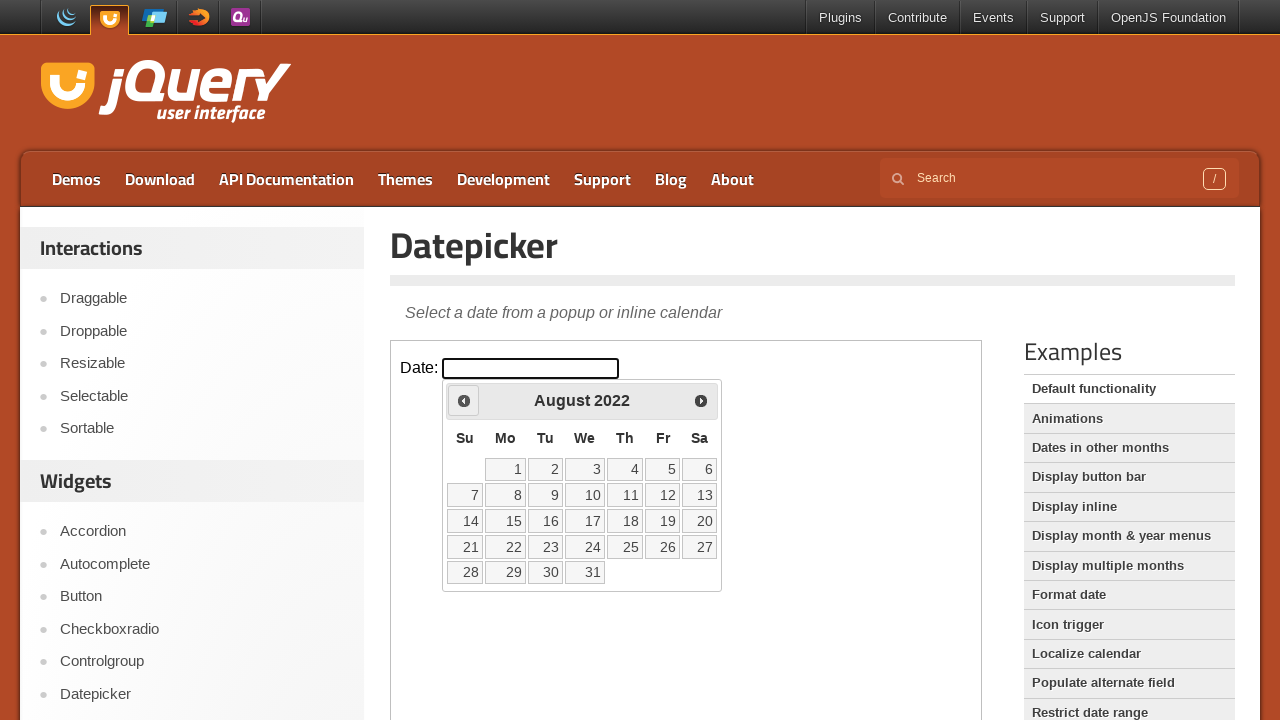

Waited for calendar to update after navigation
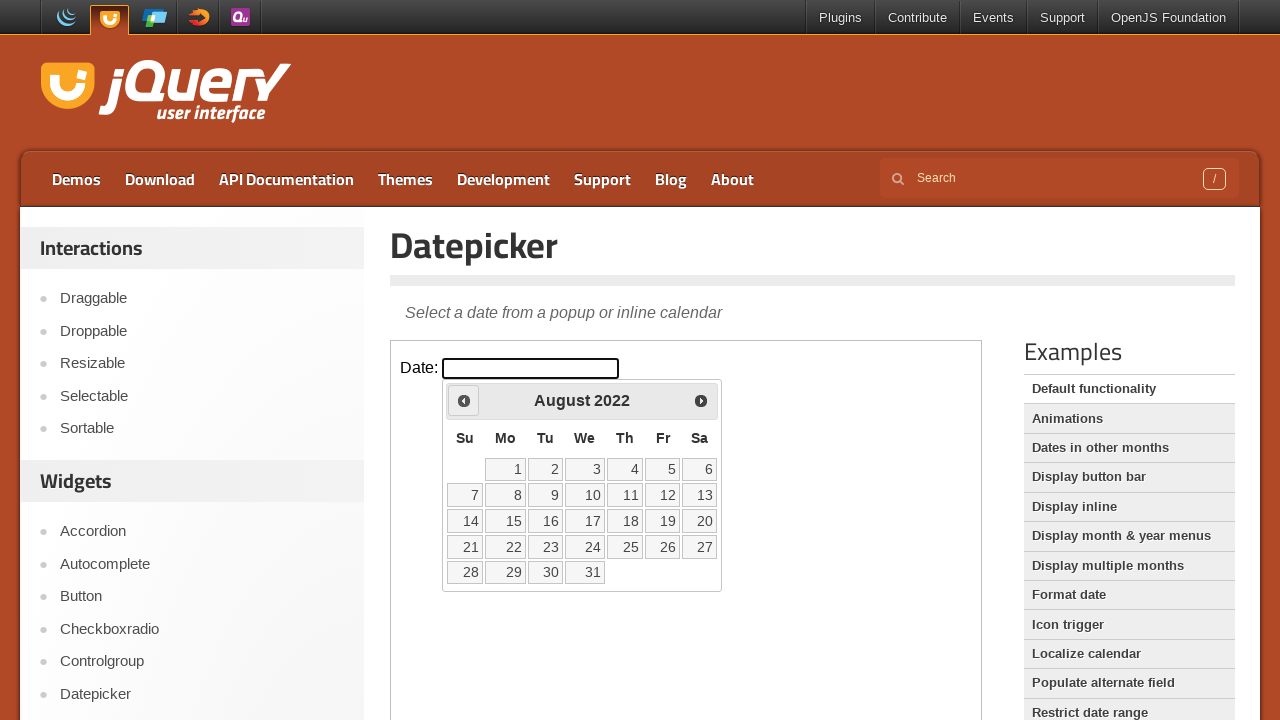

Retrieved current month/year: August 2022
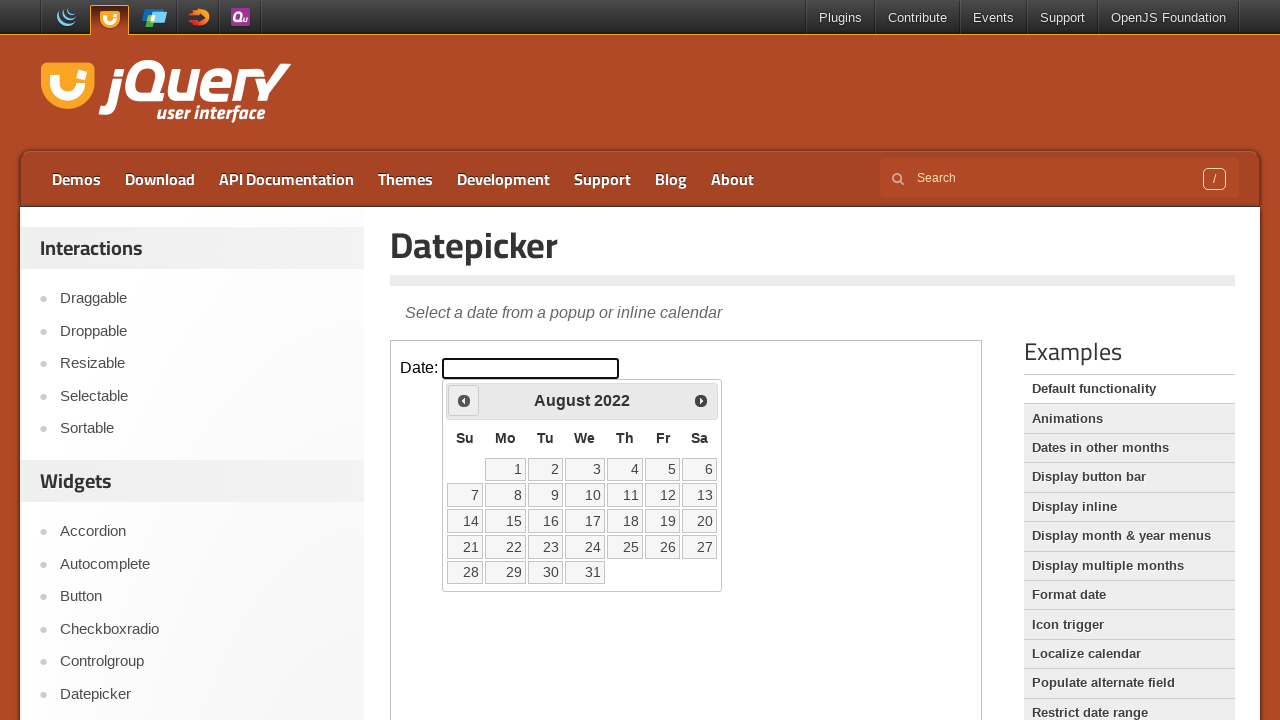

Clicked previous month button to navigate backwards at (464, 400) on iframe >> nth=0 >> internal:control=enter-frame >> span.ui-icon-circle-triangle-
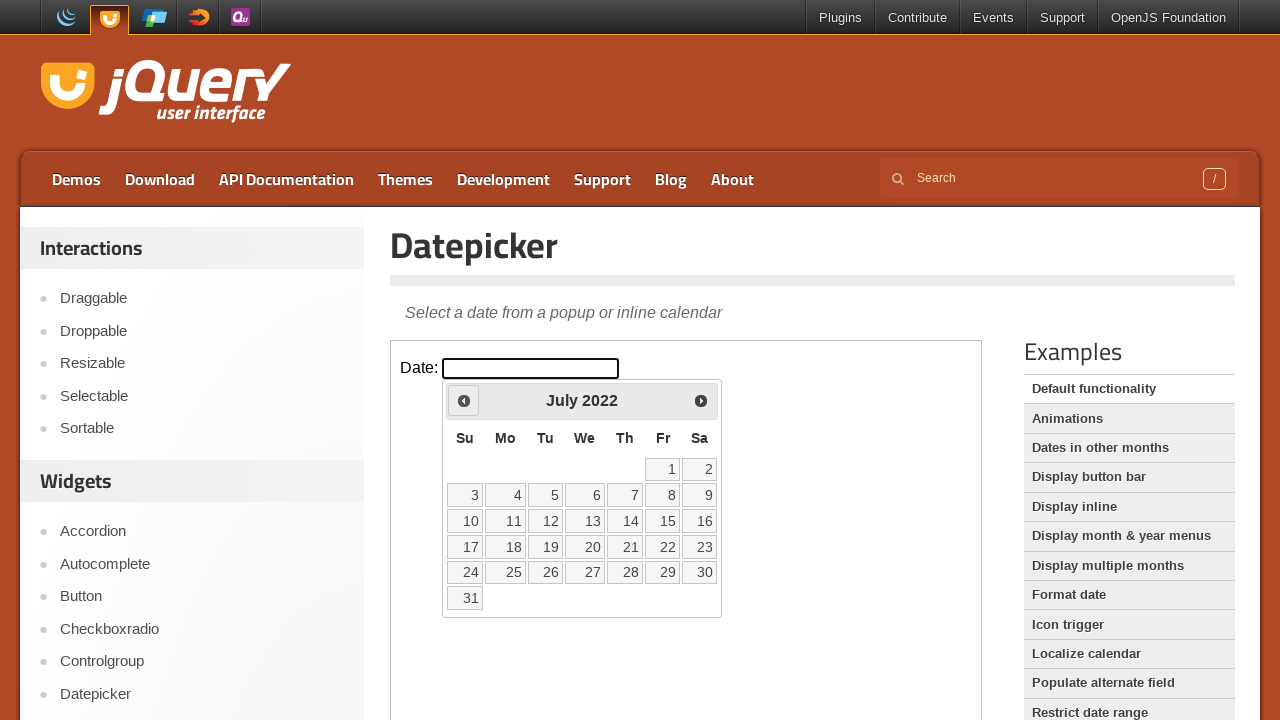

Waited for calendar to update after navigation
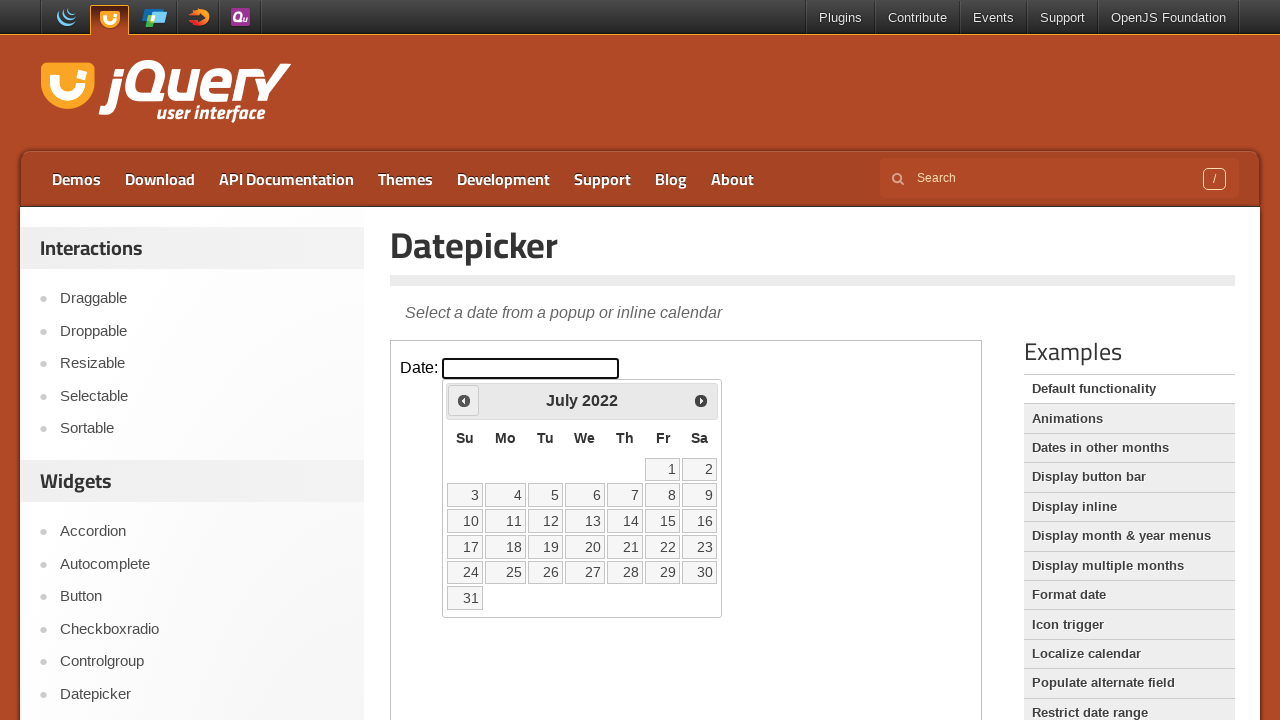

Retrieved current month/year: July 2022
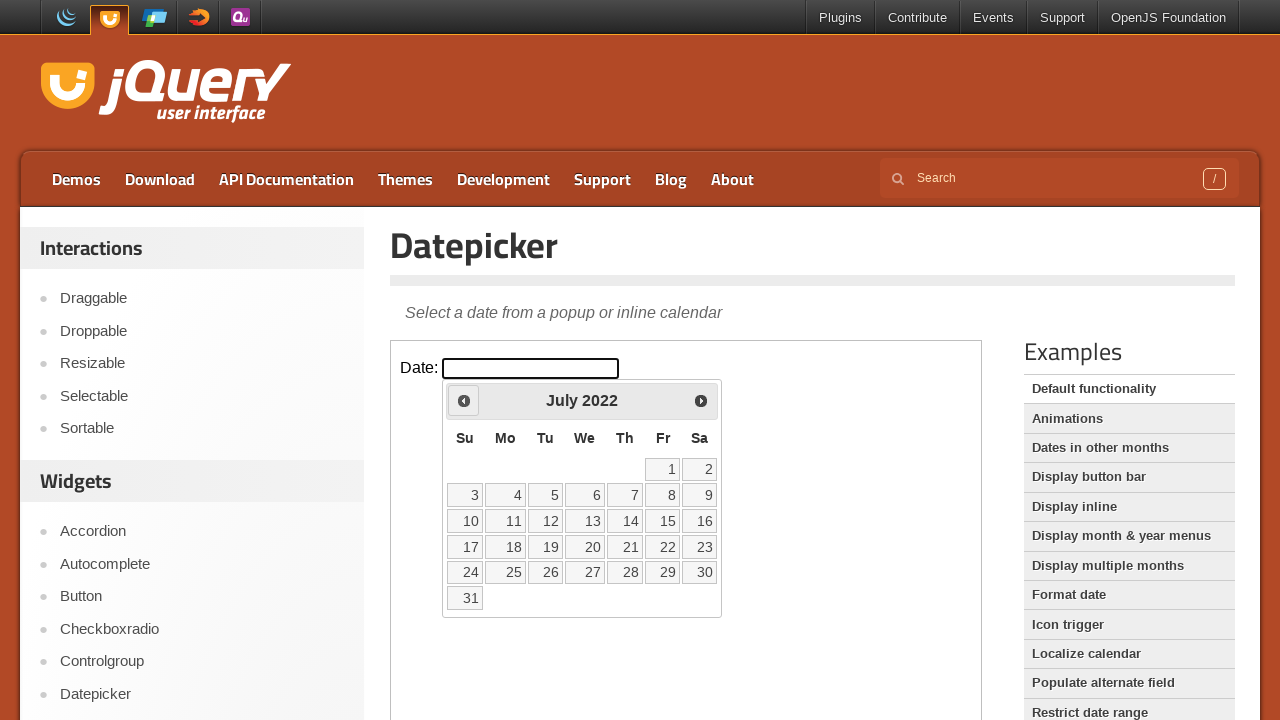

Clicked previous month button to navigate backwards at (464, 400) on iframe >> nth=0 >> internal:control=enter-frame >> span.ui-icon-circle-triangle-
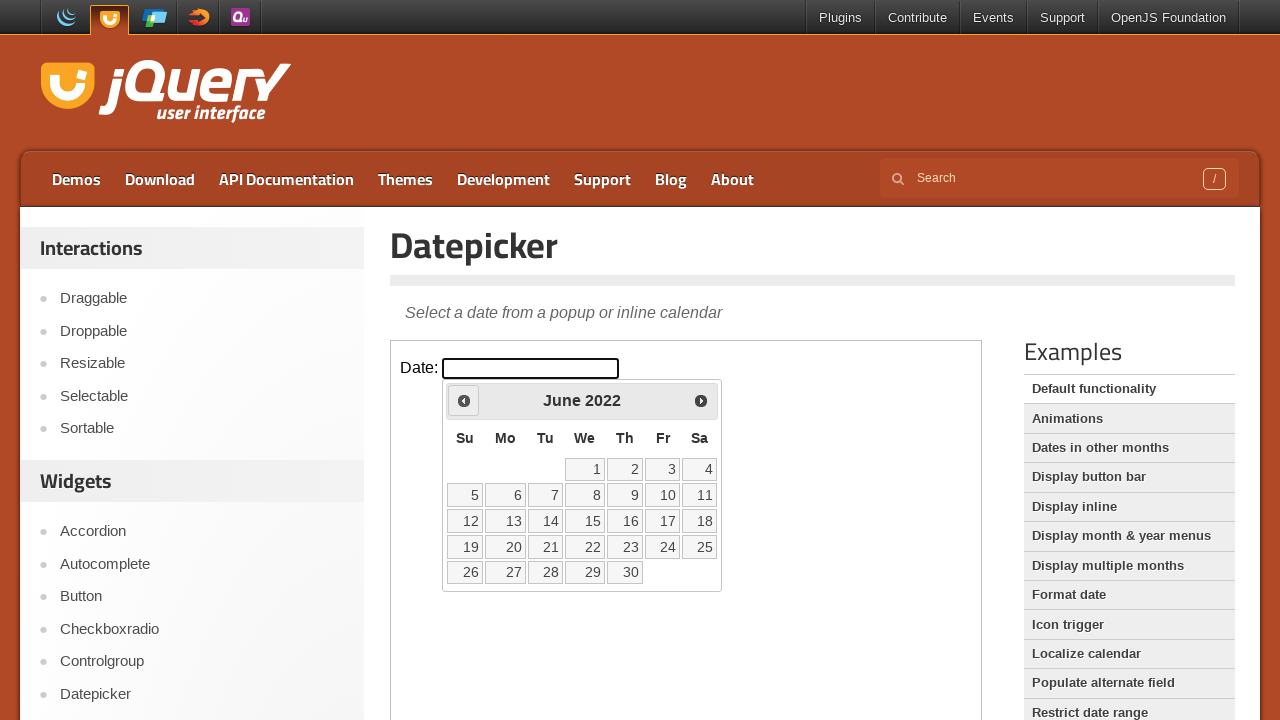

Waited for calendar to update after navigation
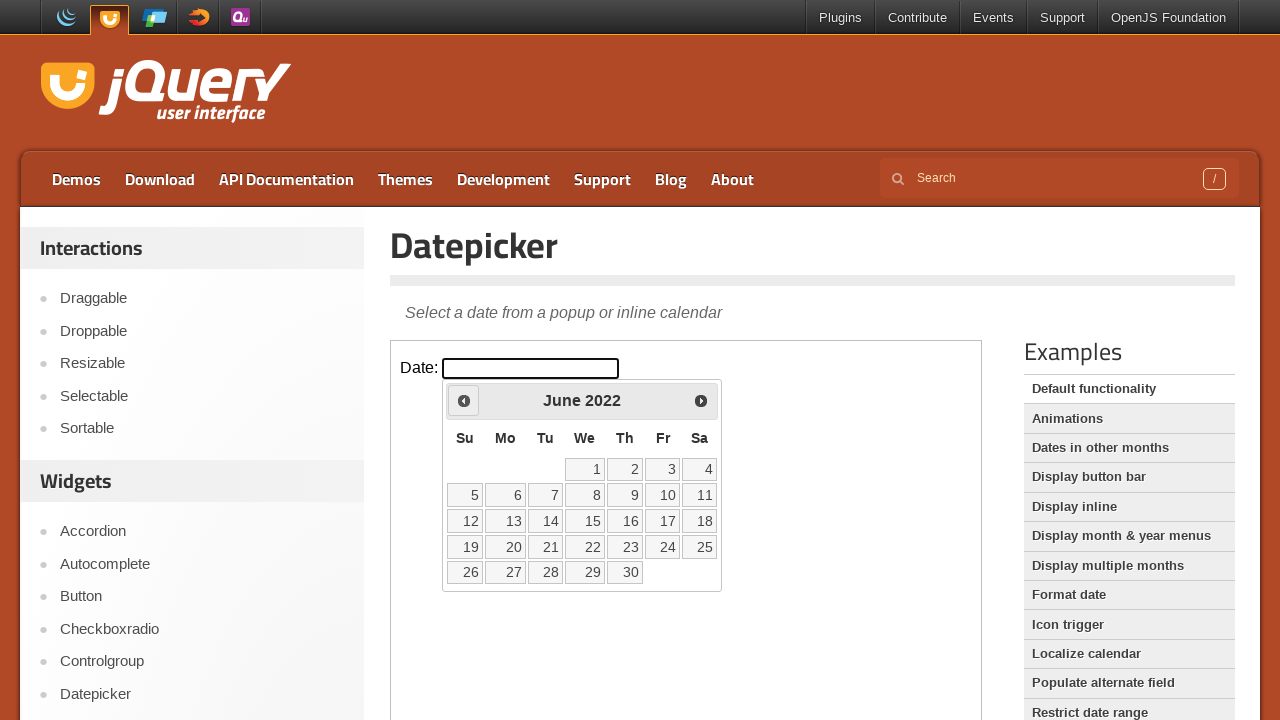

Retrieved current month/year: June 2022
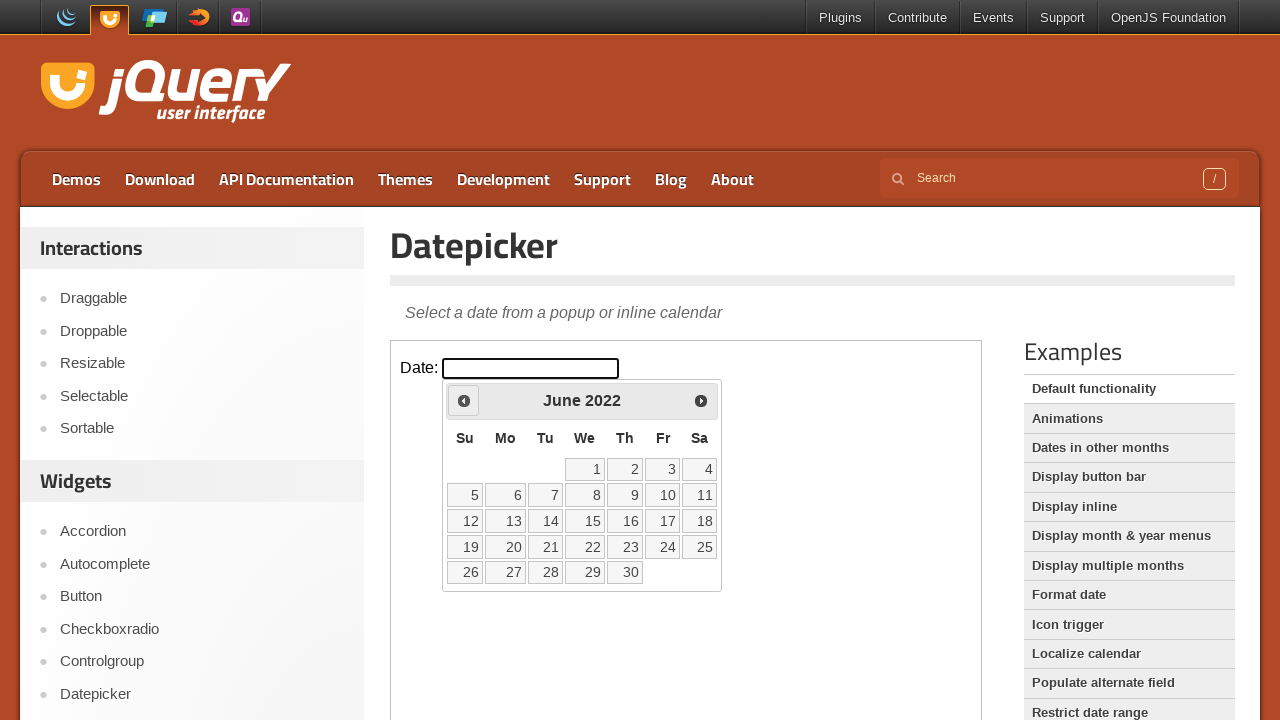

Clicked previous month button to navigate backwards at (464, 400) on iframe >> nth=0 >> internal:control=enter-frame >> span.ui-icon-circle-triangle-
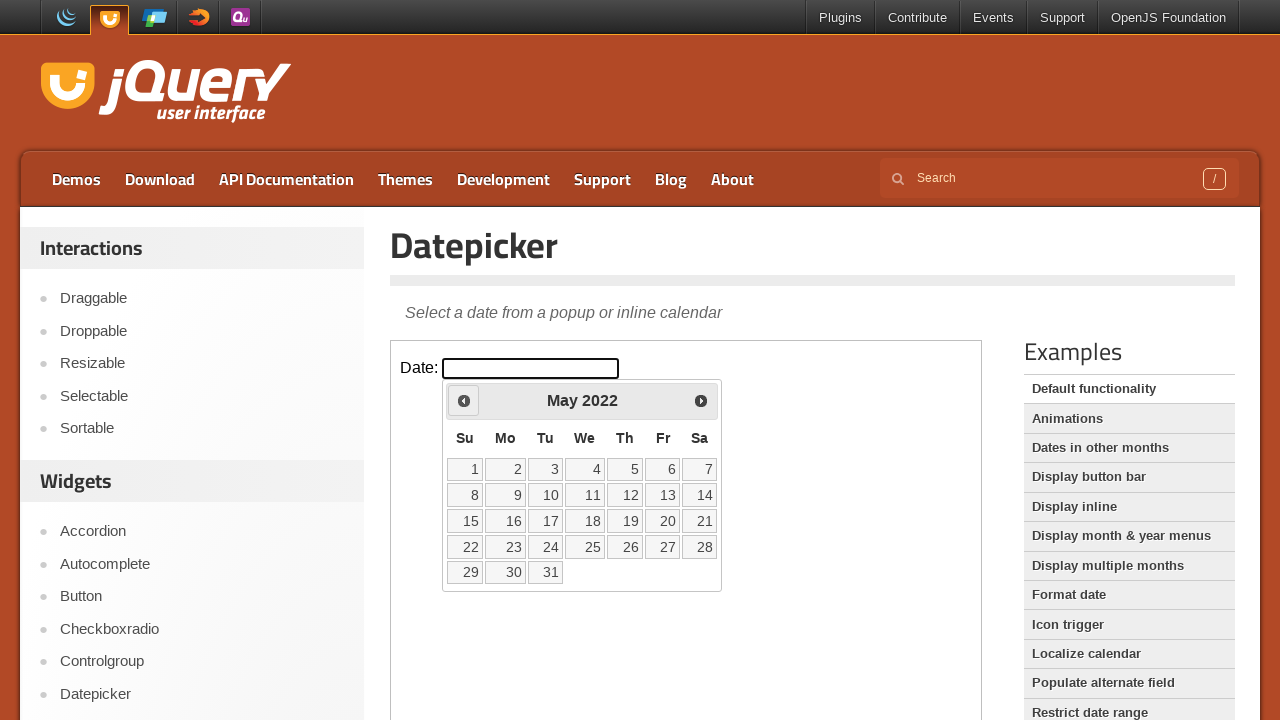

Waited for calendar to update after navigation
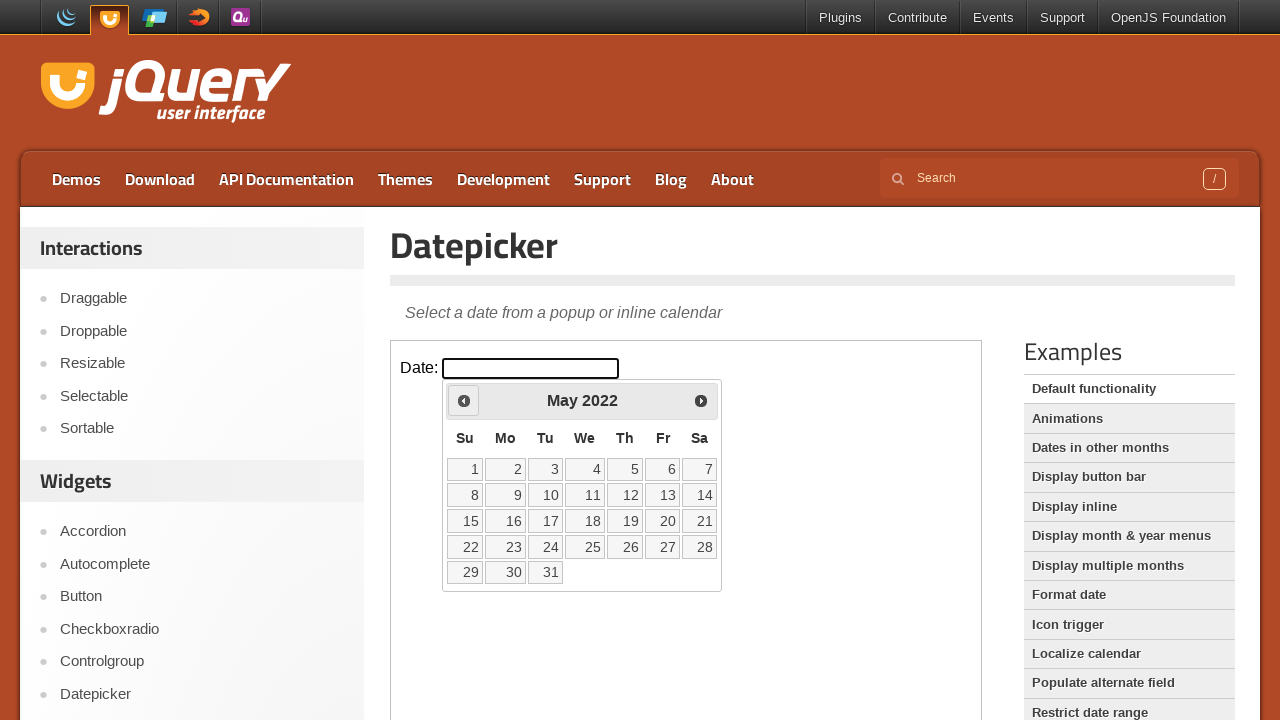

Retrieved current month/year: May 2022
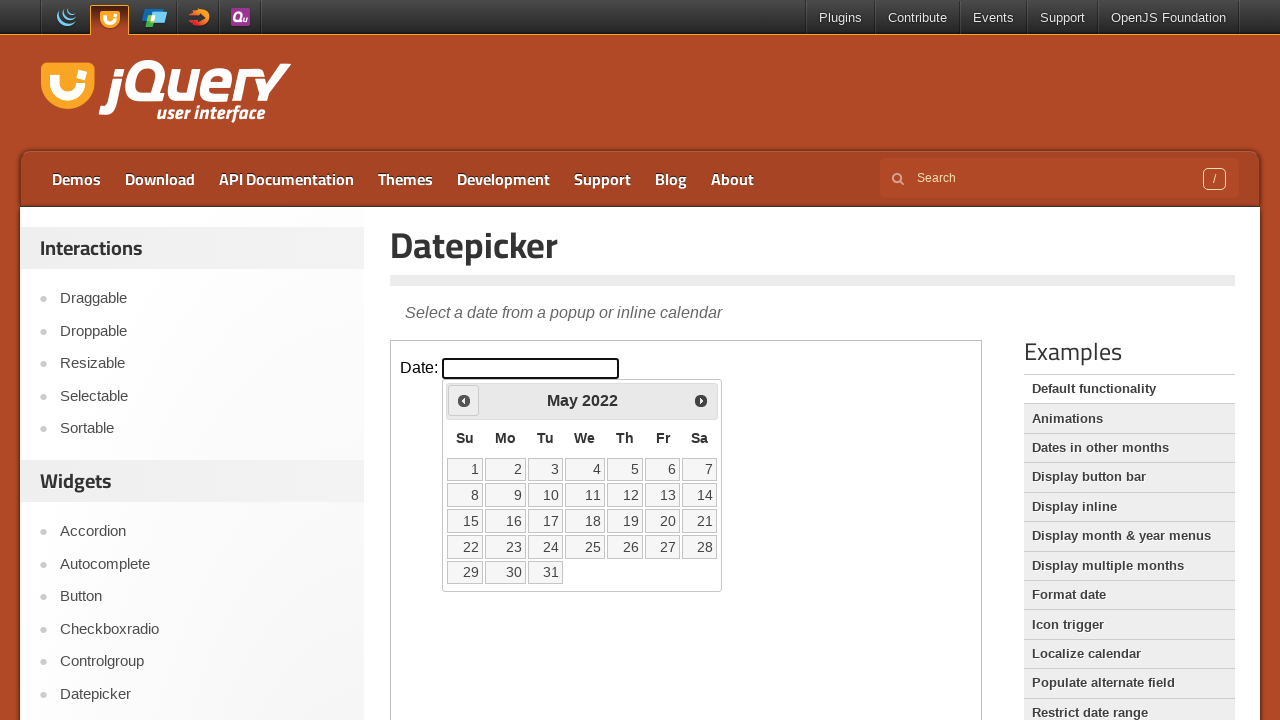

Clicked previous month button to navigate backwards at (464, 400) on iframe >> nth=0 >> internal:control=enter-frame >> span.ui-icon-circle-triangle-
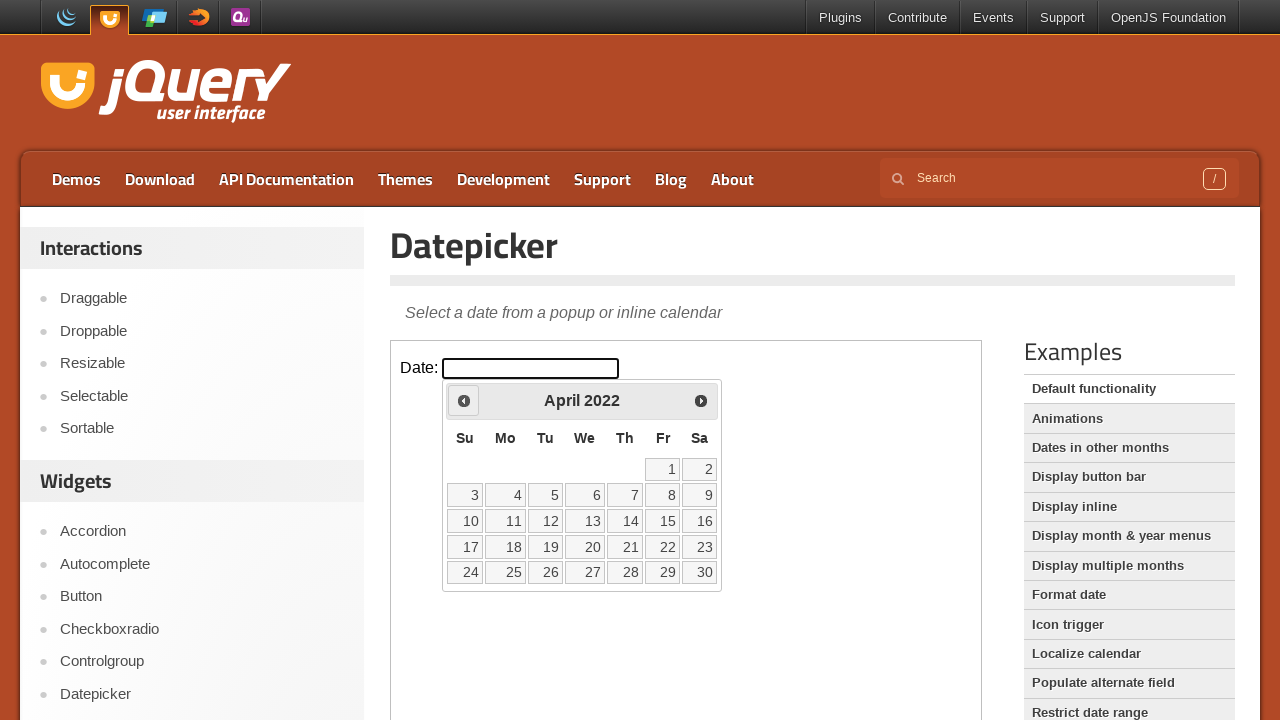

Waited for calendar to update after navigation
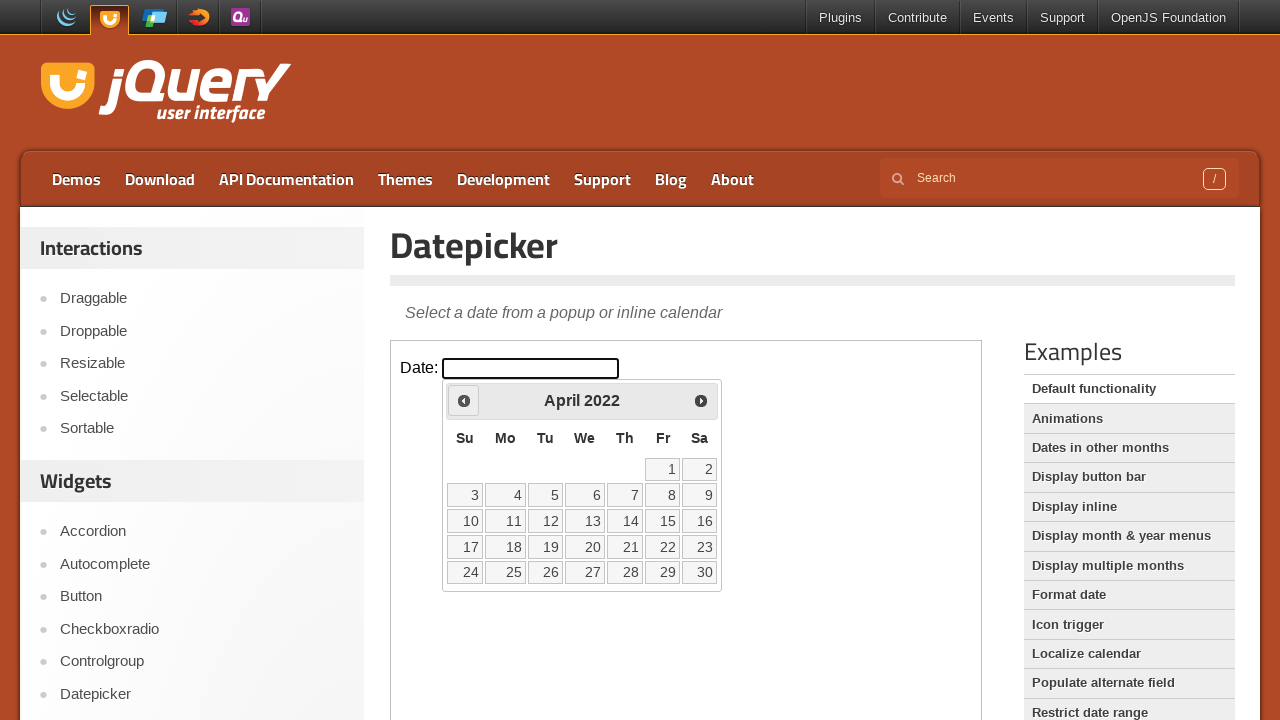

Retrieved current month/year: April 2022
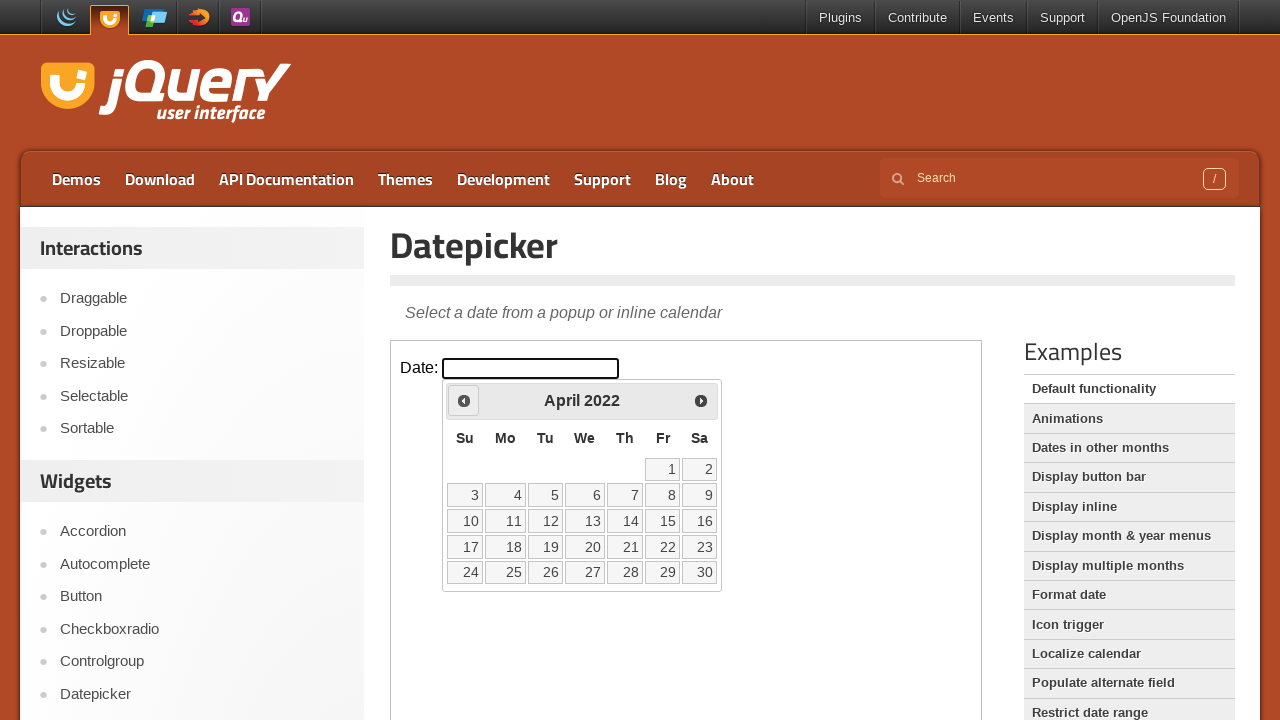

Clicked previous month button to navigate backwards at (464, 400) on iframe >> nth=0 >> internal:control=enter-frame >> span.ui-icon-circle-triangle-
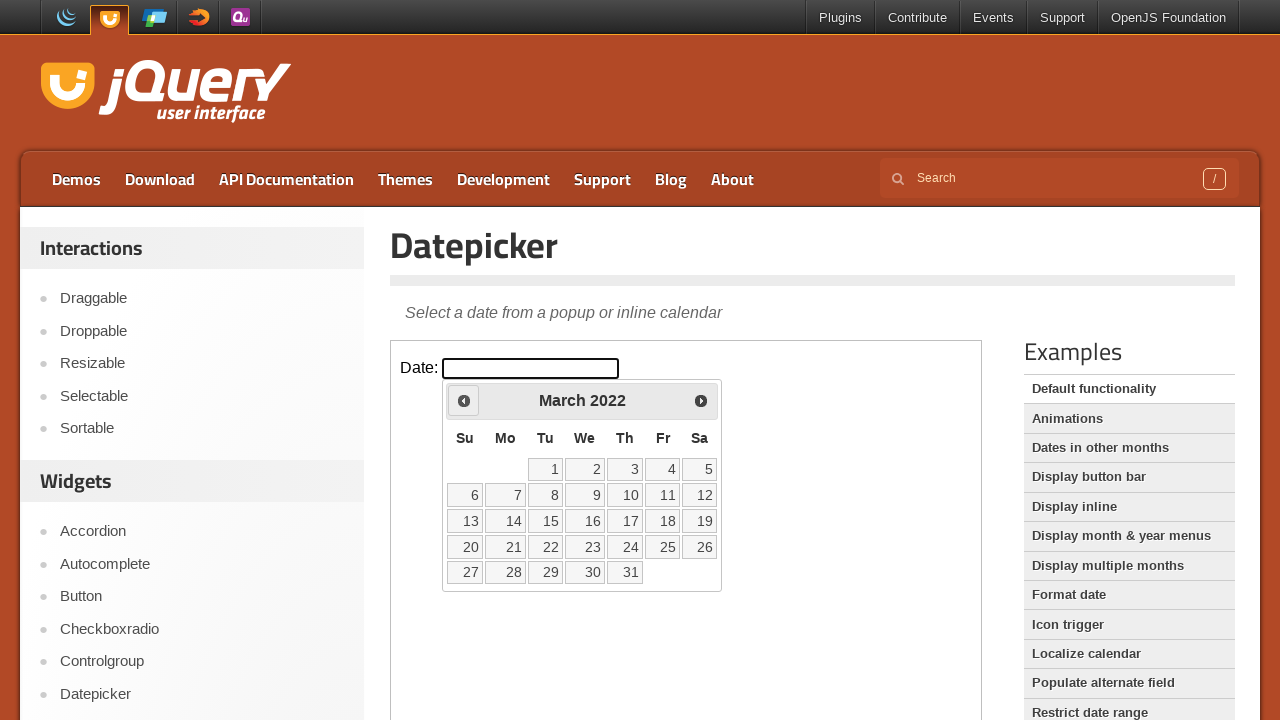

Waited for calendar to update after navigation
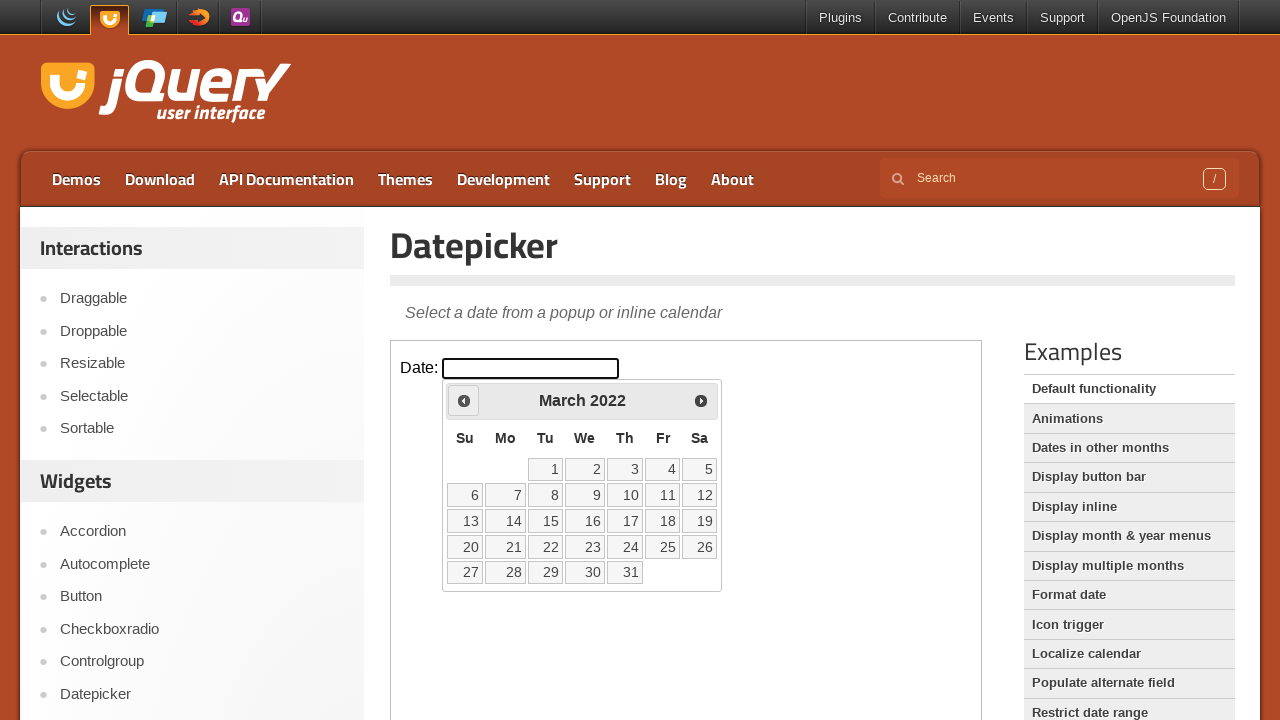

Retrieved current month/year: March 2022
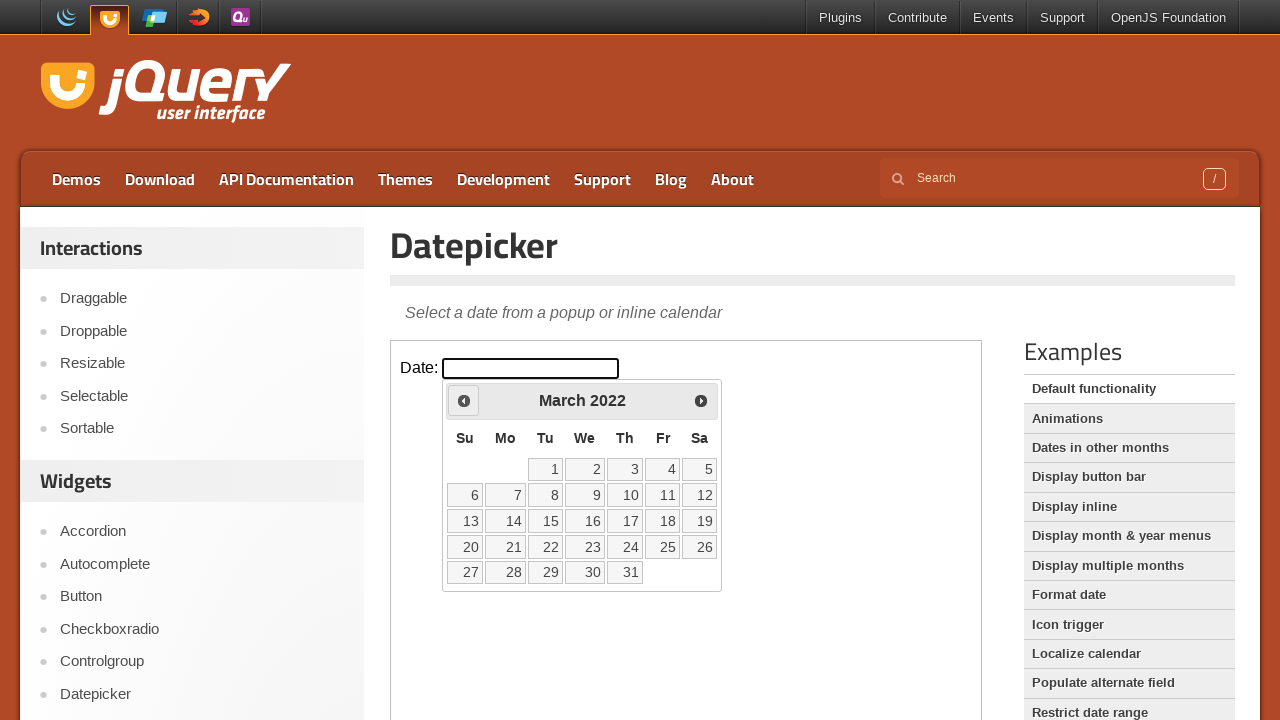

Clicked previous month button to navigate backwards at (464, 400) on iframe >> nth=0 >> internal:control=enter-frame >> span.ui-icon-circle-triangle-
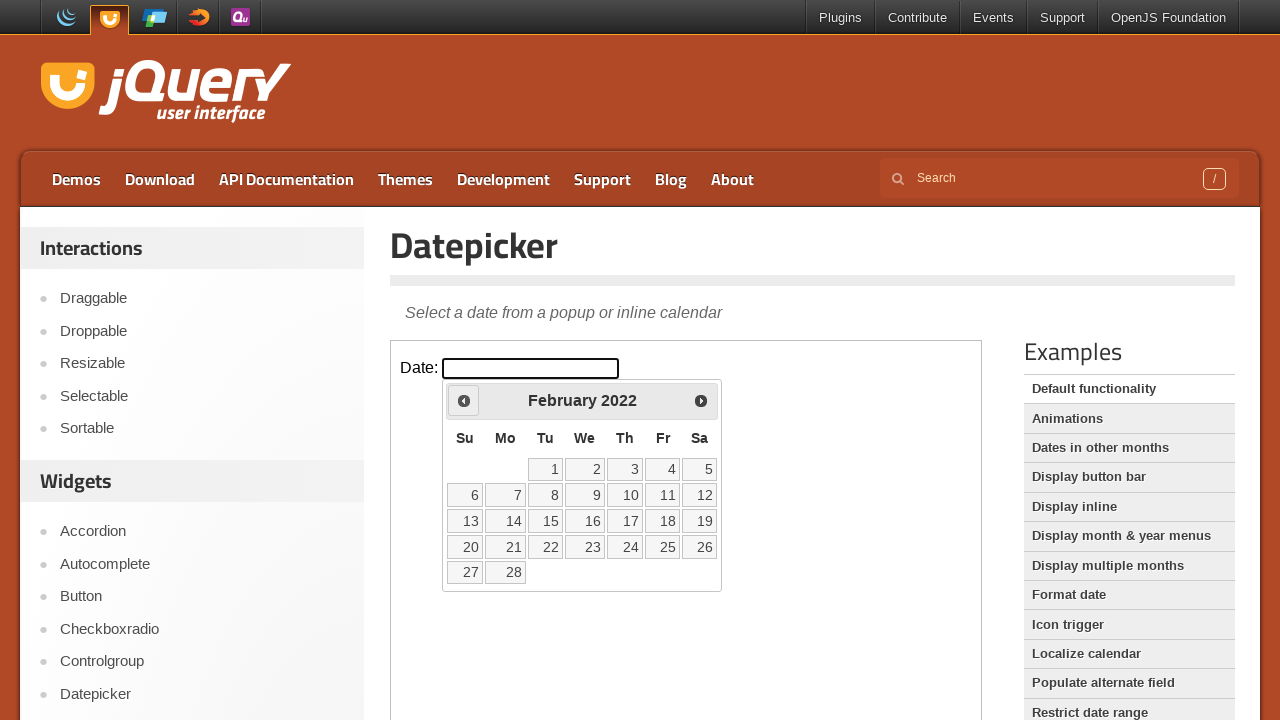

Waited for calendar to update after navigation
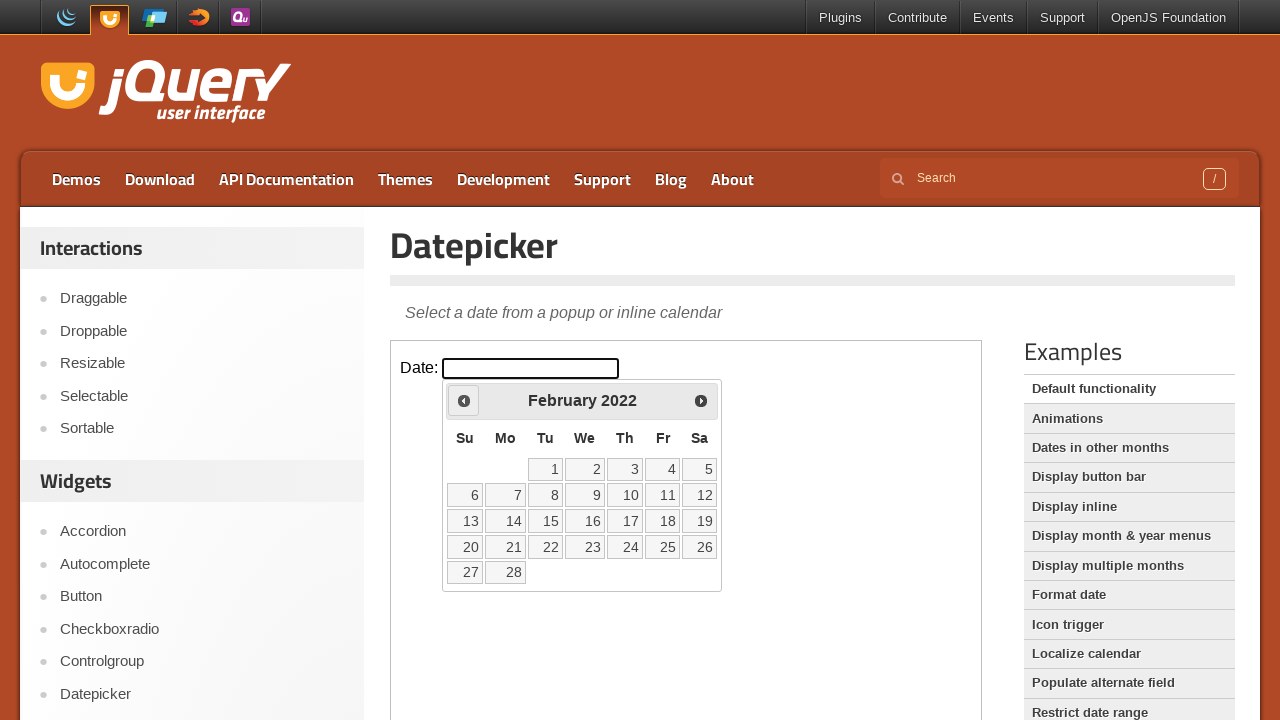

Retrieved current month/year: February 2022
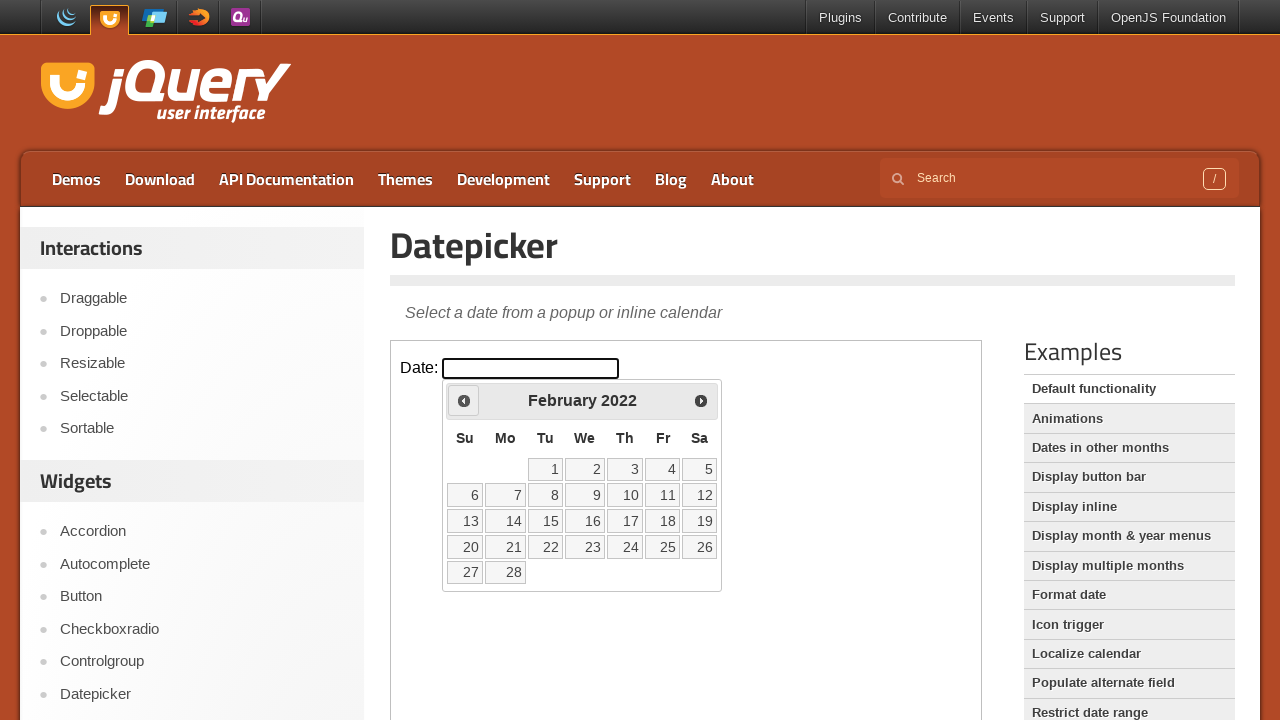

Clicked previous month button to navigate backwards at (464, 400) on iframe >> nth=0 >> internal:control=enter-frame >> span.ui-icon-circle-triangle-
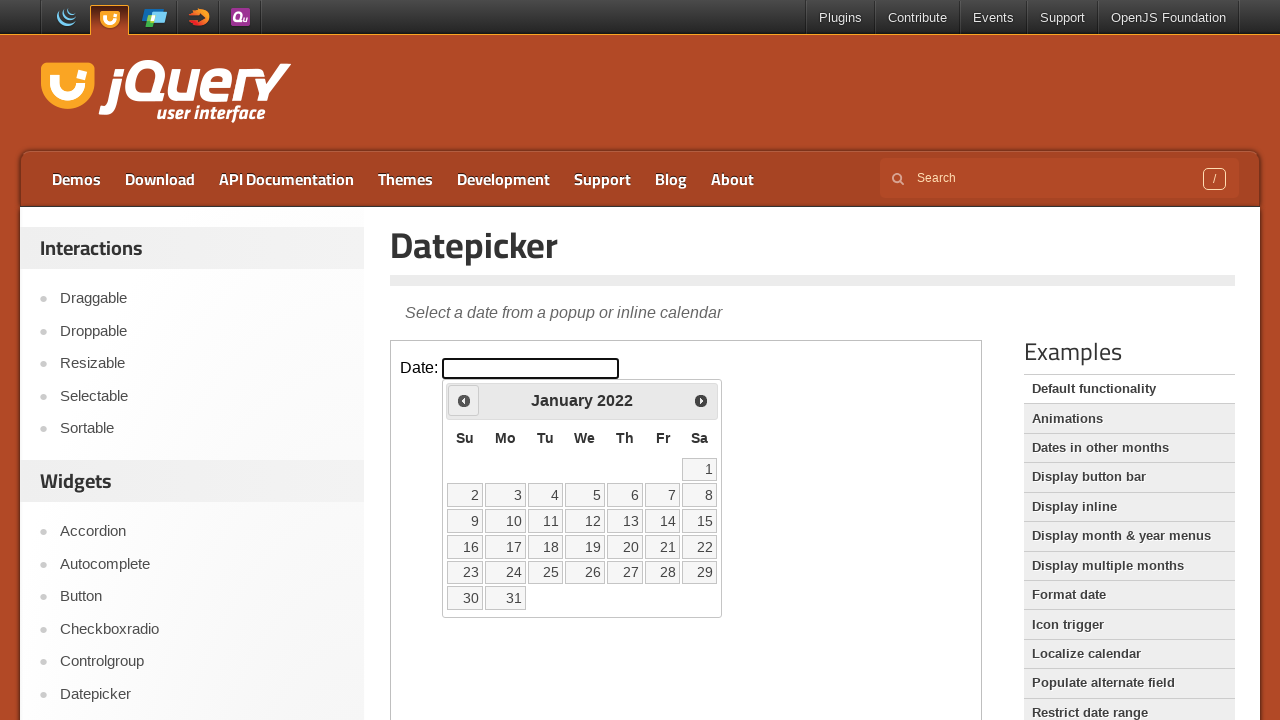

Waited for calendar to update after navigation
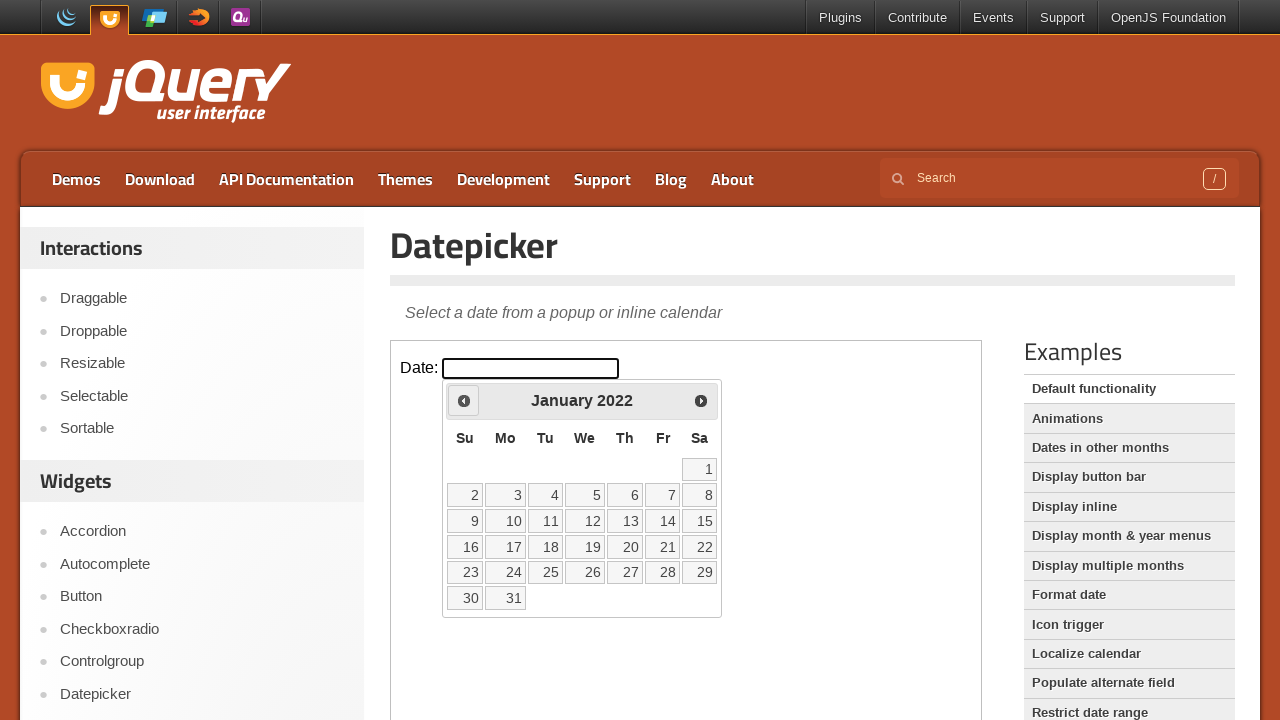

Retrieved current month/year: January 2022
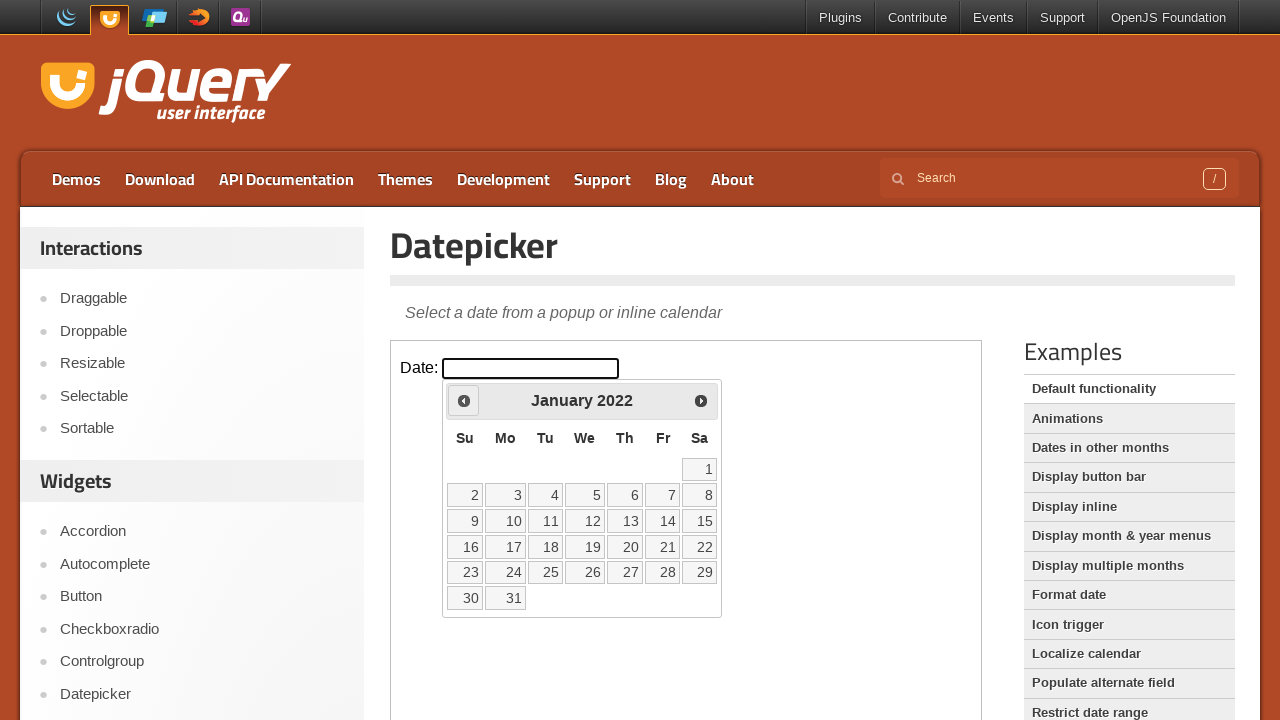

Clicked previous month button to navigate backwards at (464, 400) on iframe >> nth=0 >> internal:control=enter-frame >> span.ui-icon-circle-triangle-
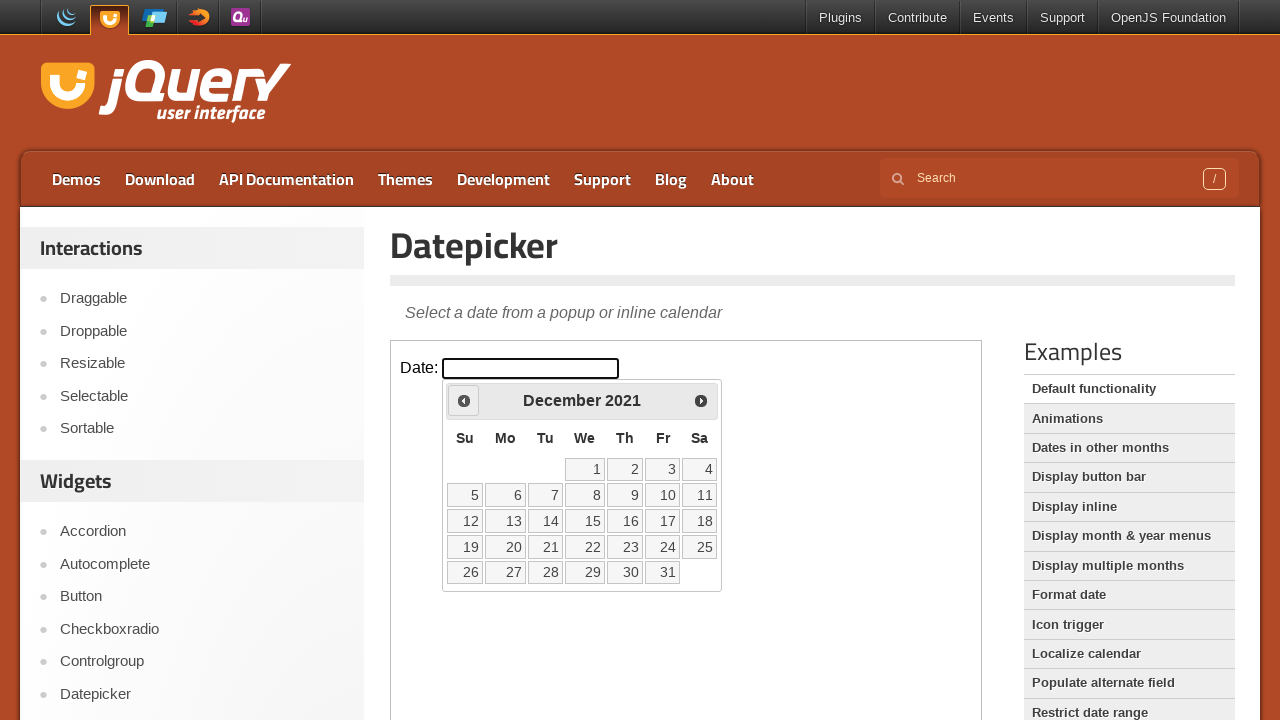

Waited for calendar to update after navigation
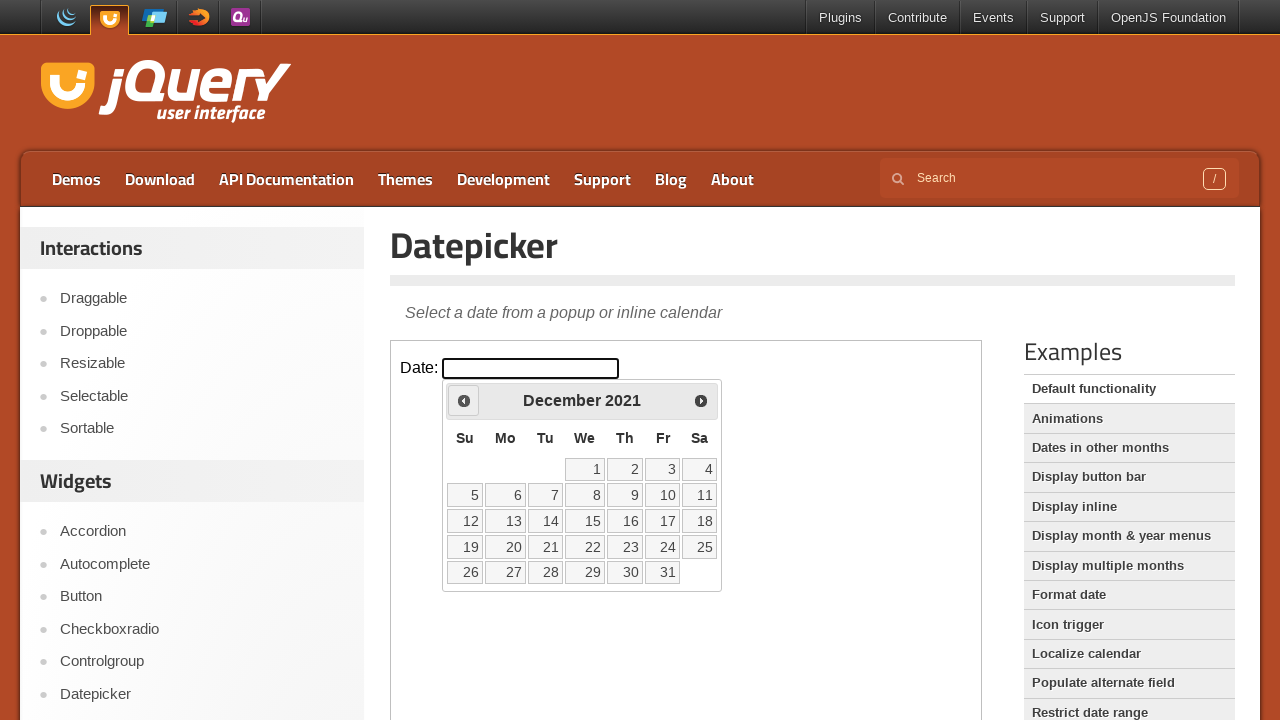

Retrieved current month/year: December 2021
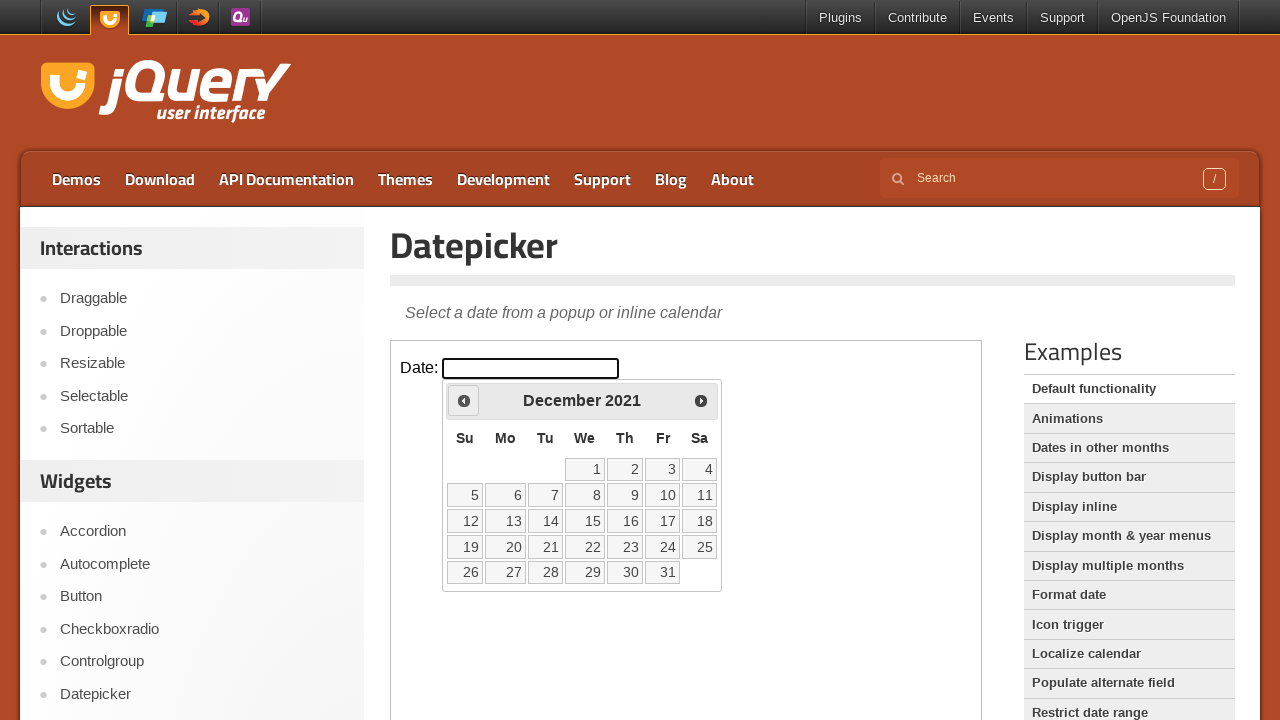

Clicked previous month button to navigate backwards at (464, 400) on iframe >> nth=0 >> internal:control=enter-frame >> span.ui-icon-circle-triangle-
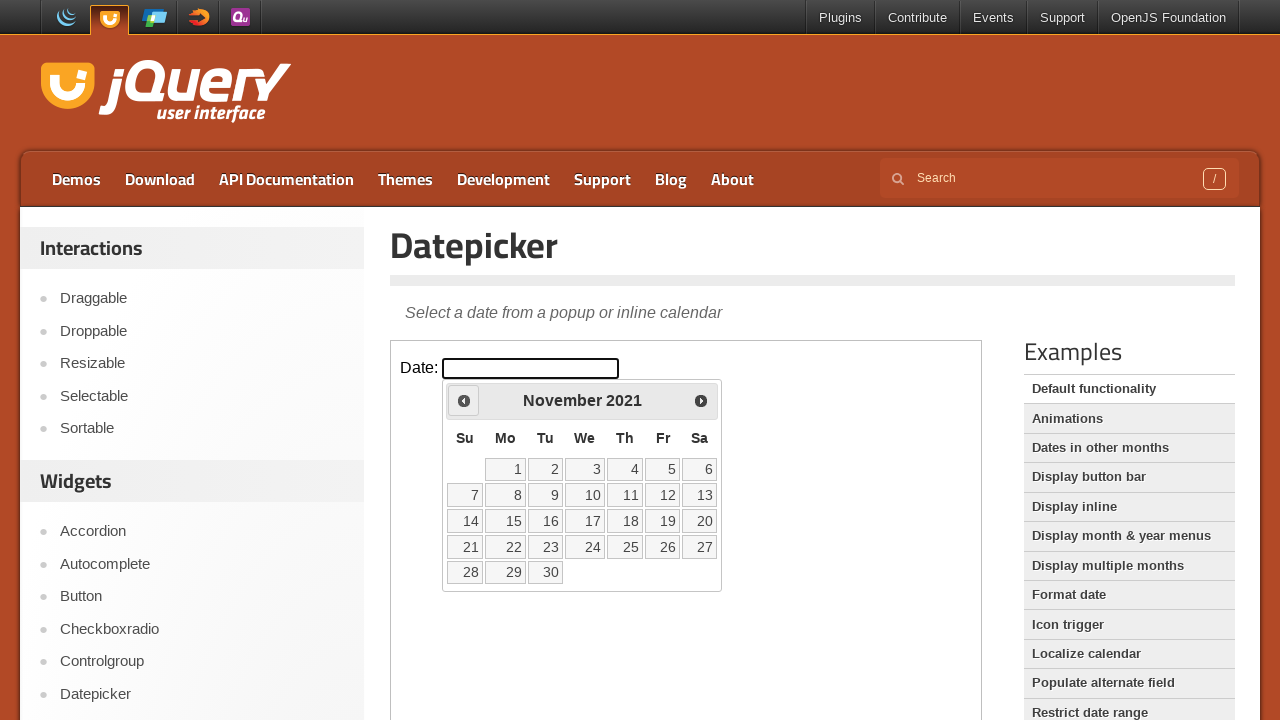

Waited for calendar to update after navigation
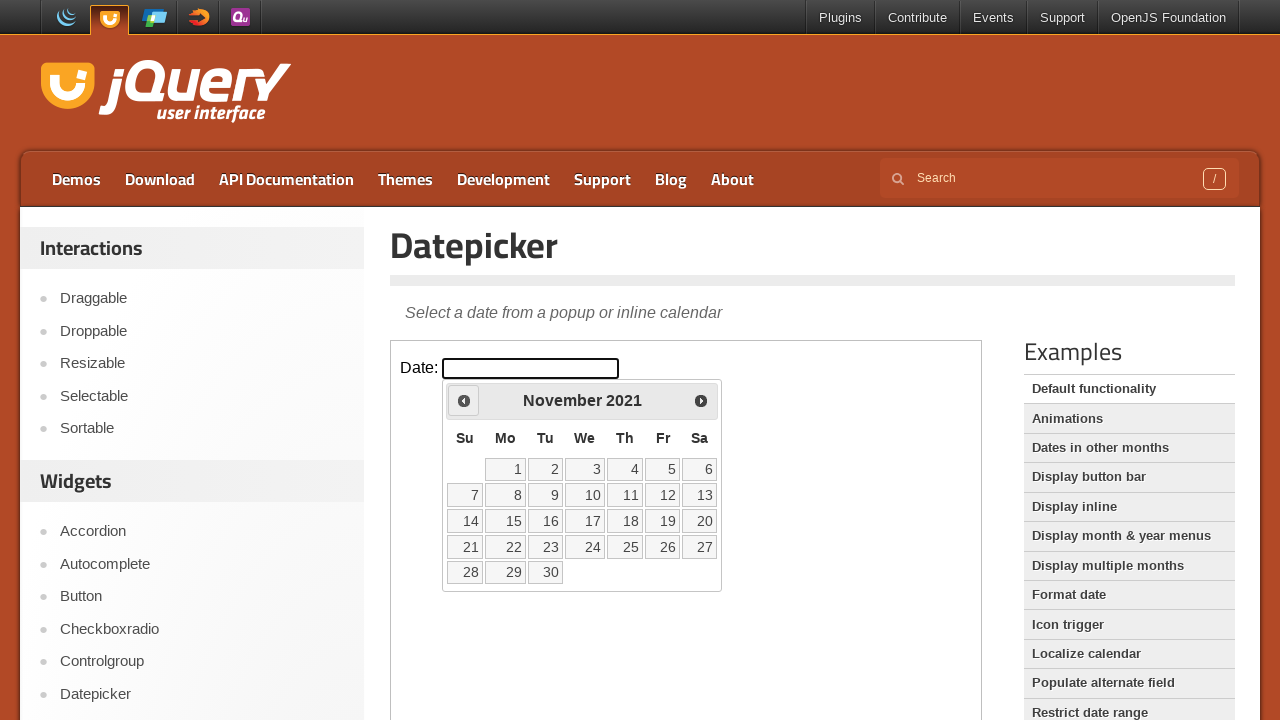

Retrieved current month/year: November 2021
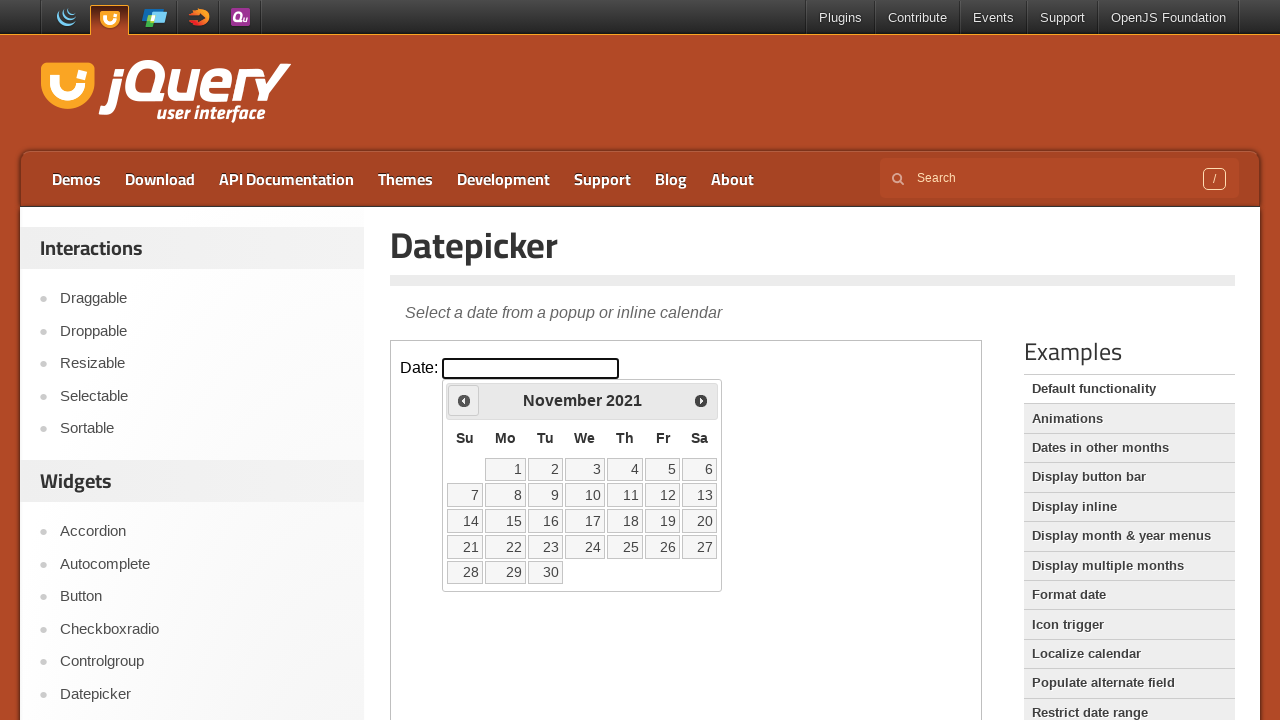

Clicked previous month button to navigate backwards at (464, 400) on iframe >> nth=0 >> internal:control=enter-frame >> span.ui-icon-circle-triangle-
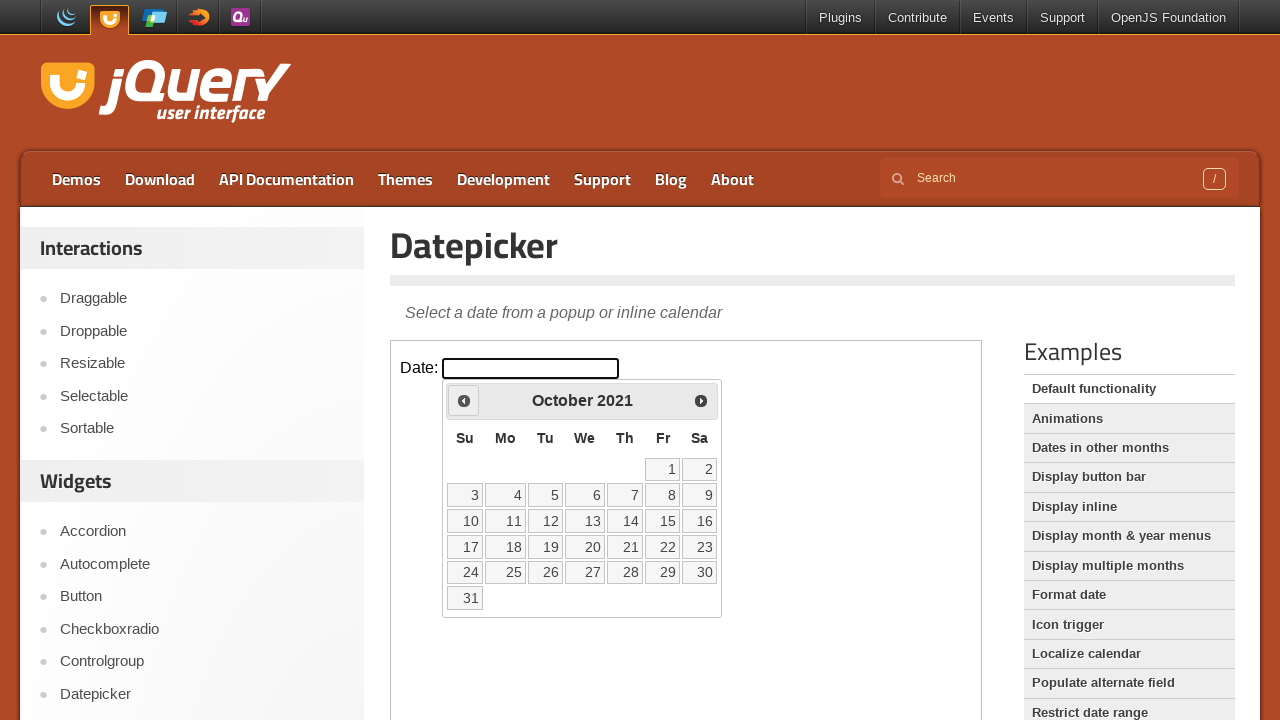

Waited for calendar to update after navigation
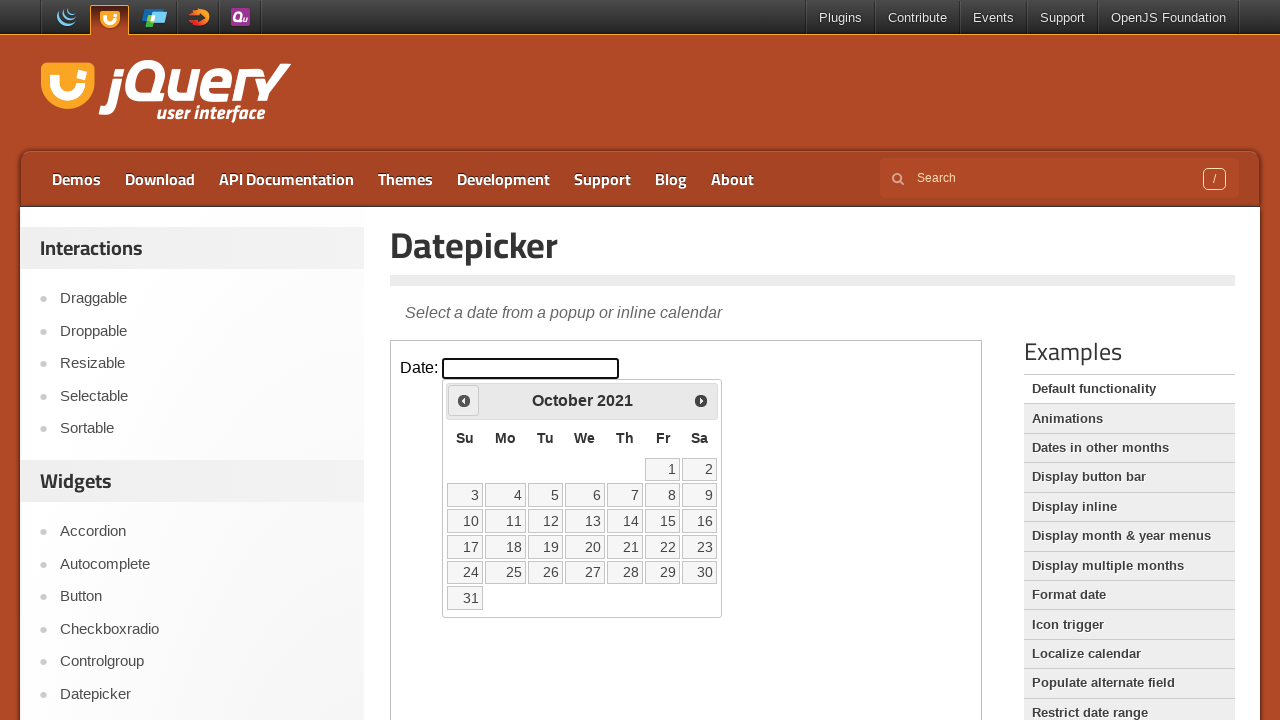

Retrieved current month/year: October 2021
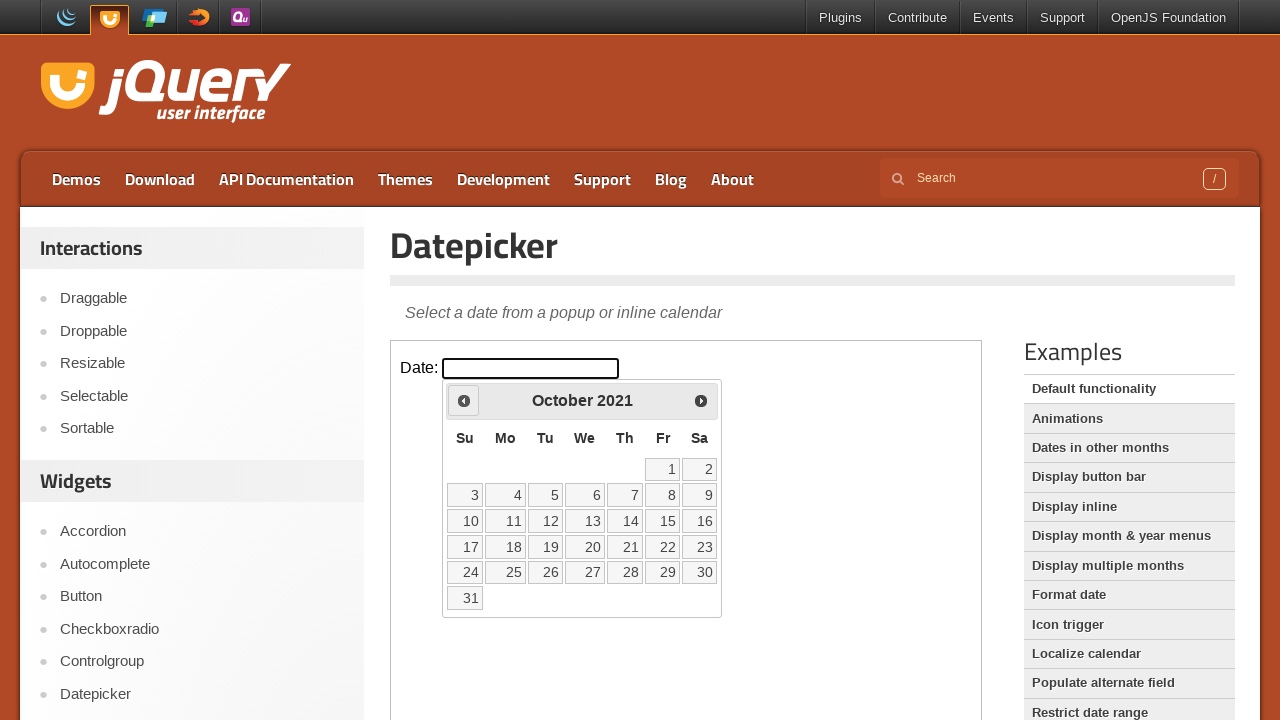

Clicked previous month button to navigate backwards at (464, 400) on iframe >> nth=0 >> internal:control=enter-frame >> span.ui-icon-circle-triangle-
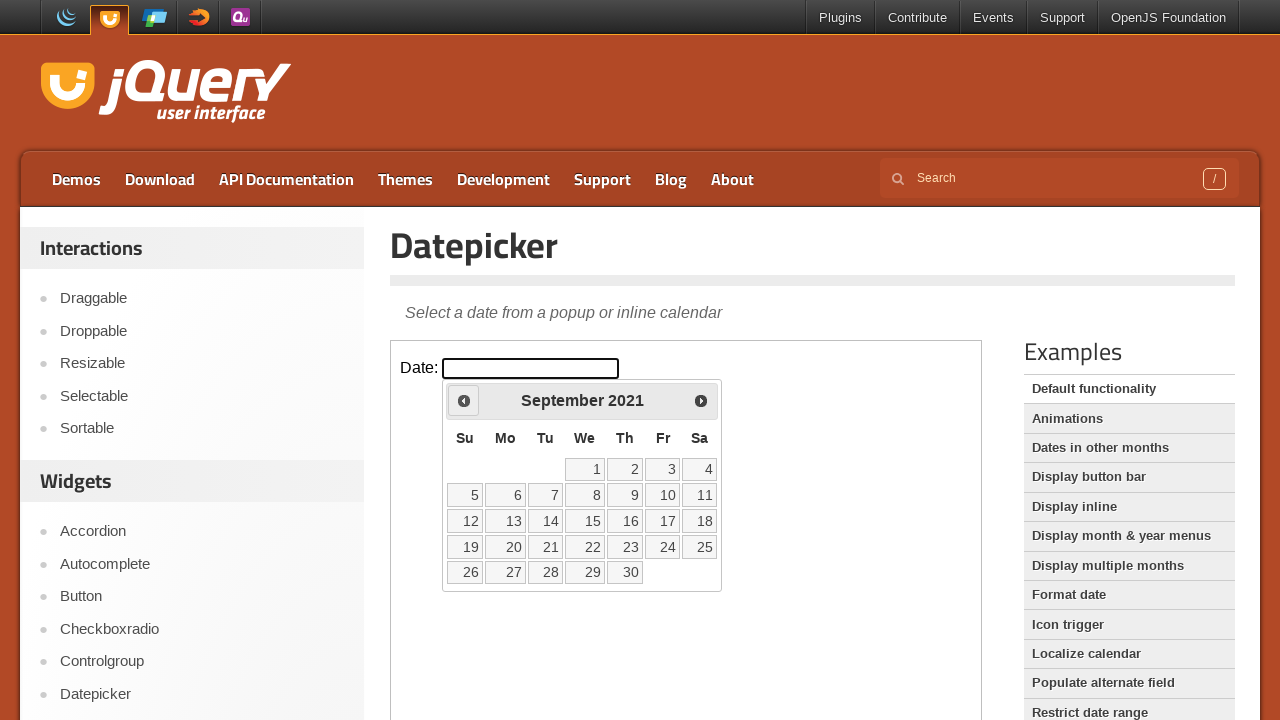

Waited for calendar to update after navigation
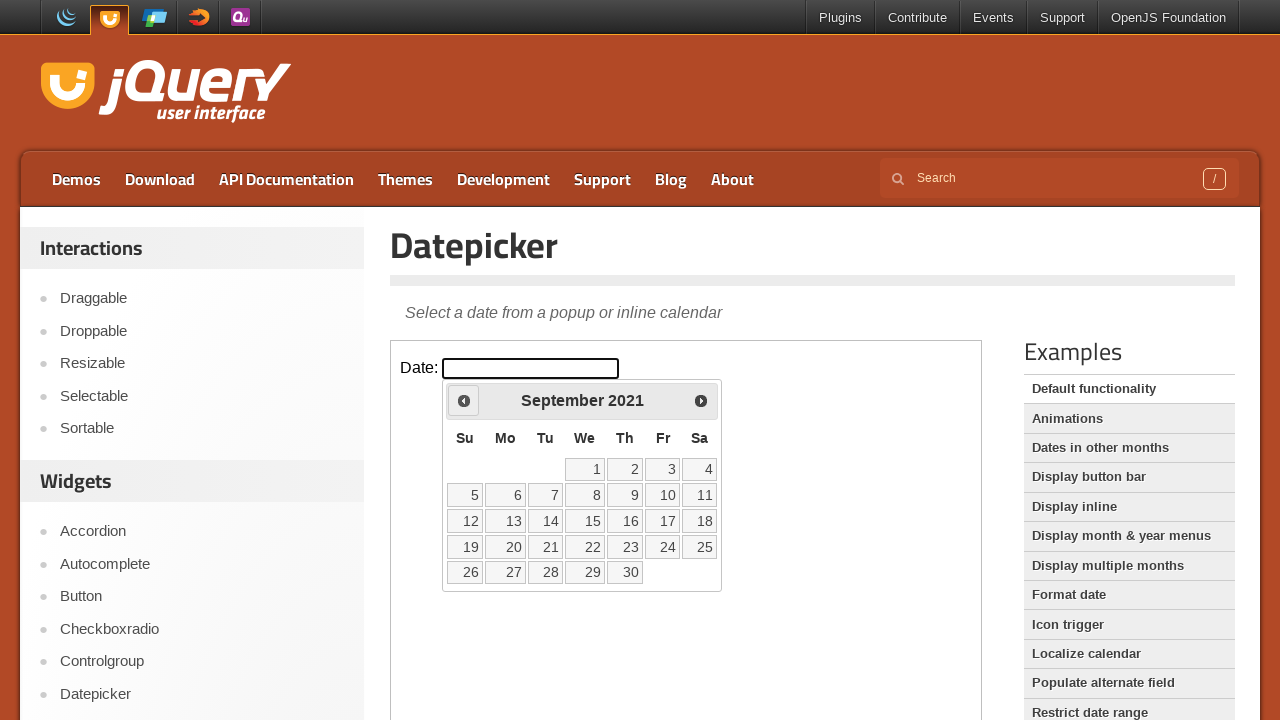

Retrieved current month/year: September 2021
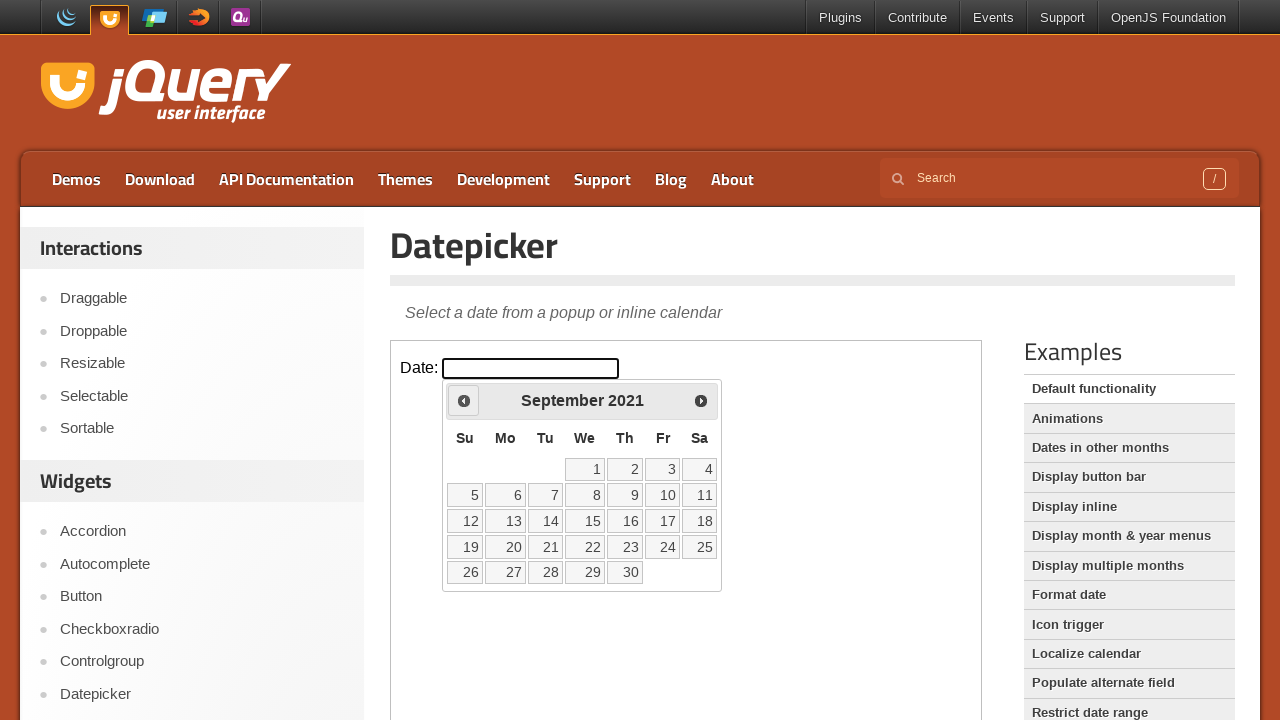

Clicked previous month button to navigate backwards at (464, 400) on iframe >> nth=0 >> internal:control=enter-frame >> span.ui-icon-circle-triangle-
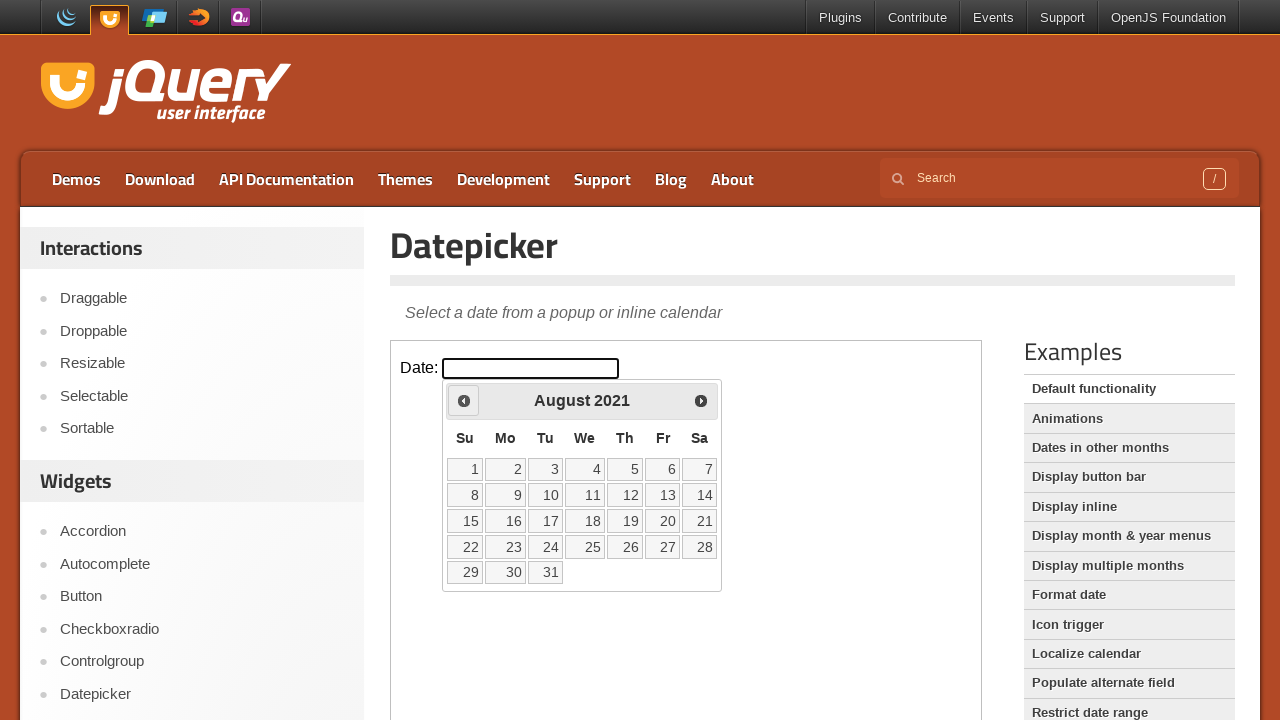

Waited for calendar to update after navigation
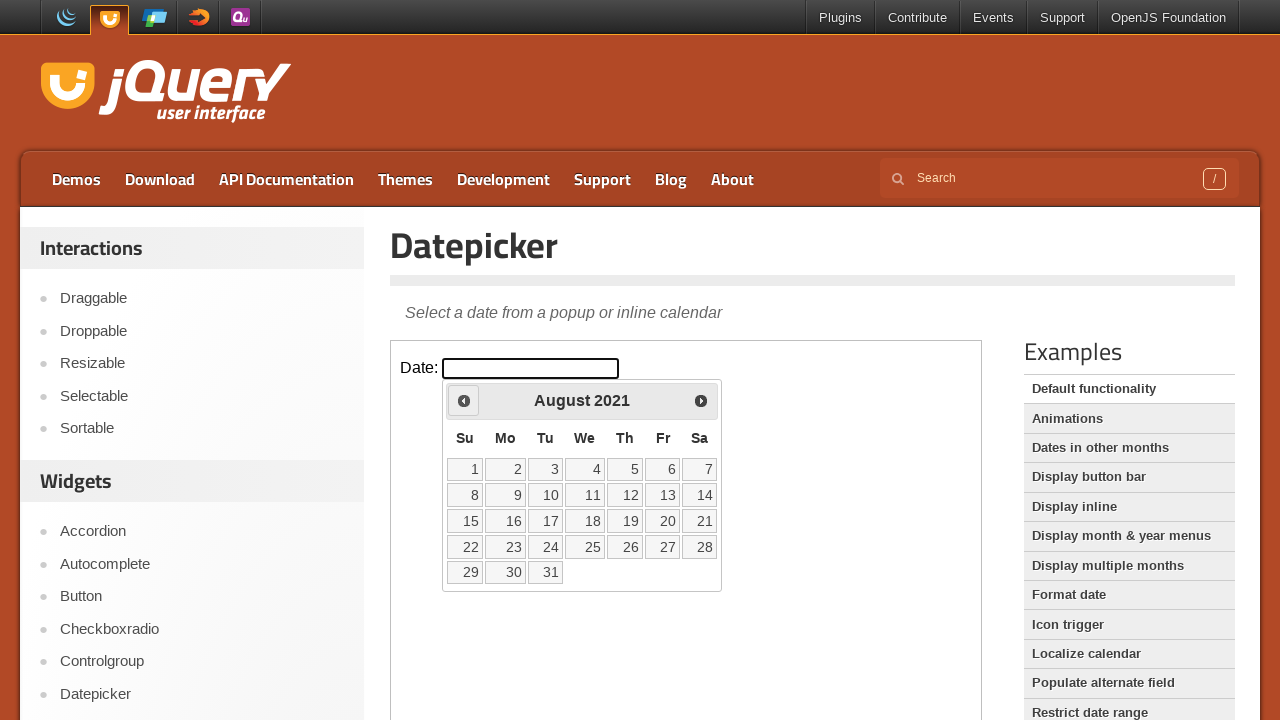

Retrieved current month/year: August 2021
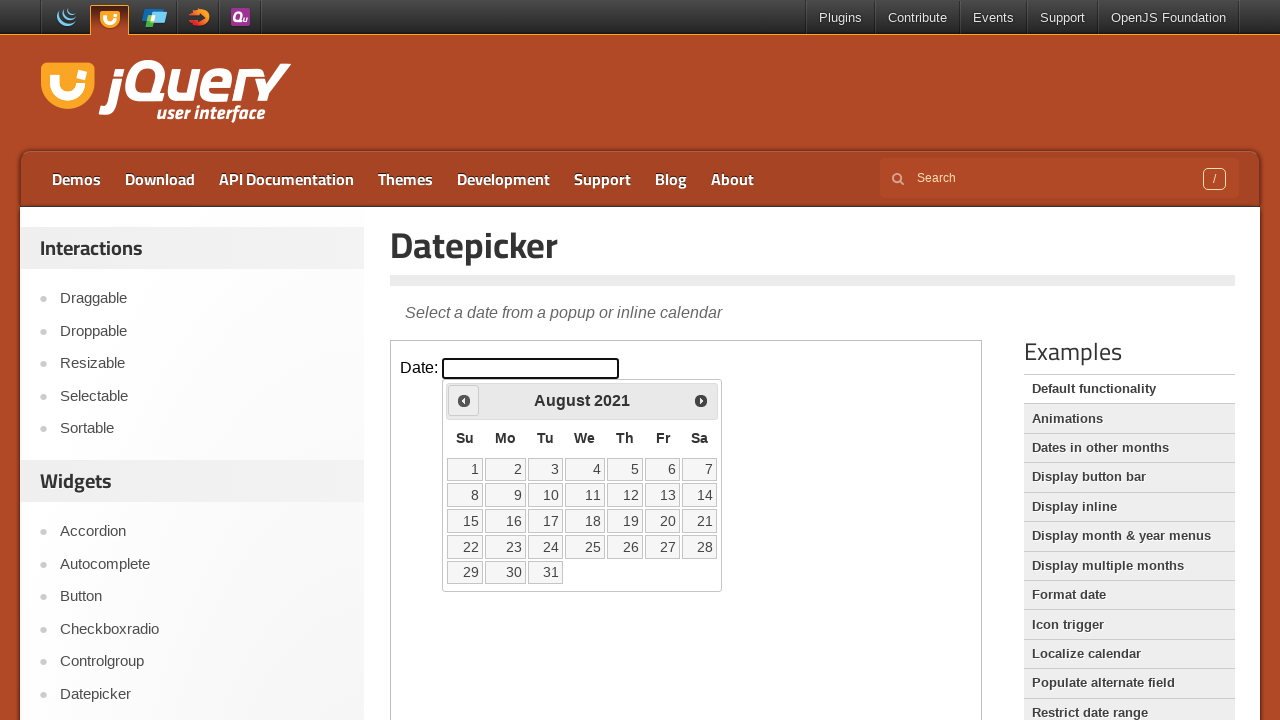

Clicked previous month button to navigate backwards at (464, 400) on iframe >> nth=0 >> internal:control=enter-frame >> span.ui-icon-circle-triangle-
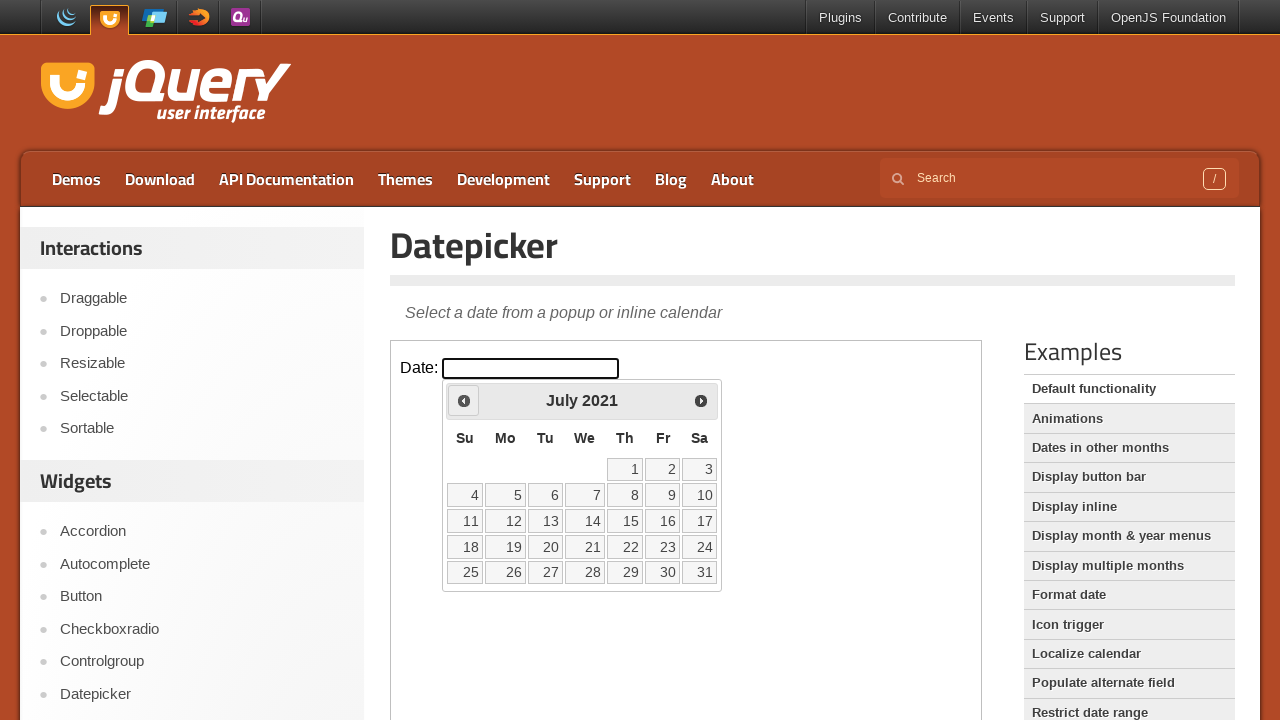

Waited for calendar to update after navigation
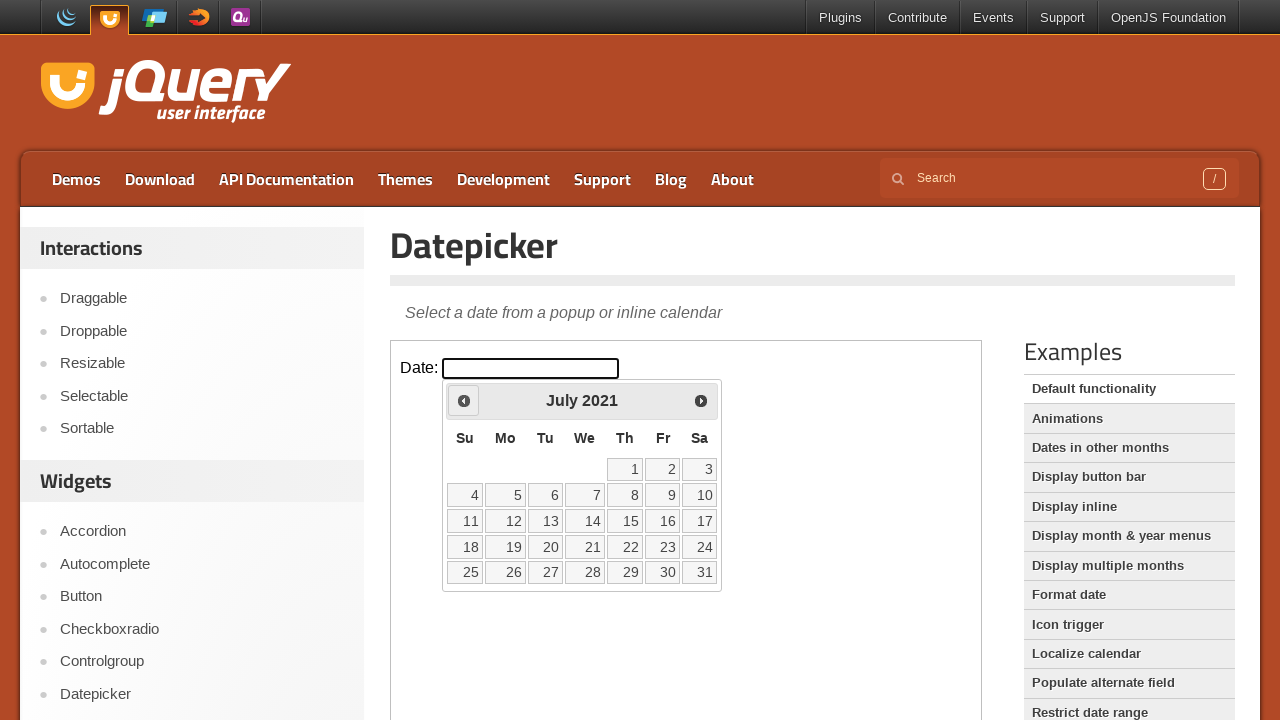

Retrieved current month/year: July 2021
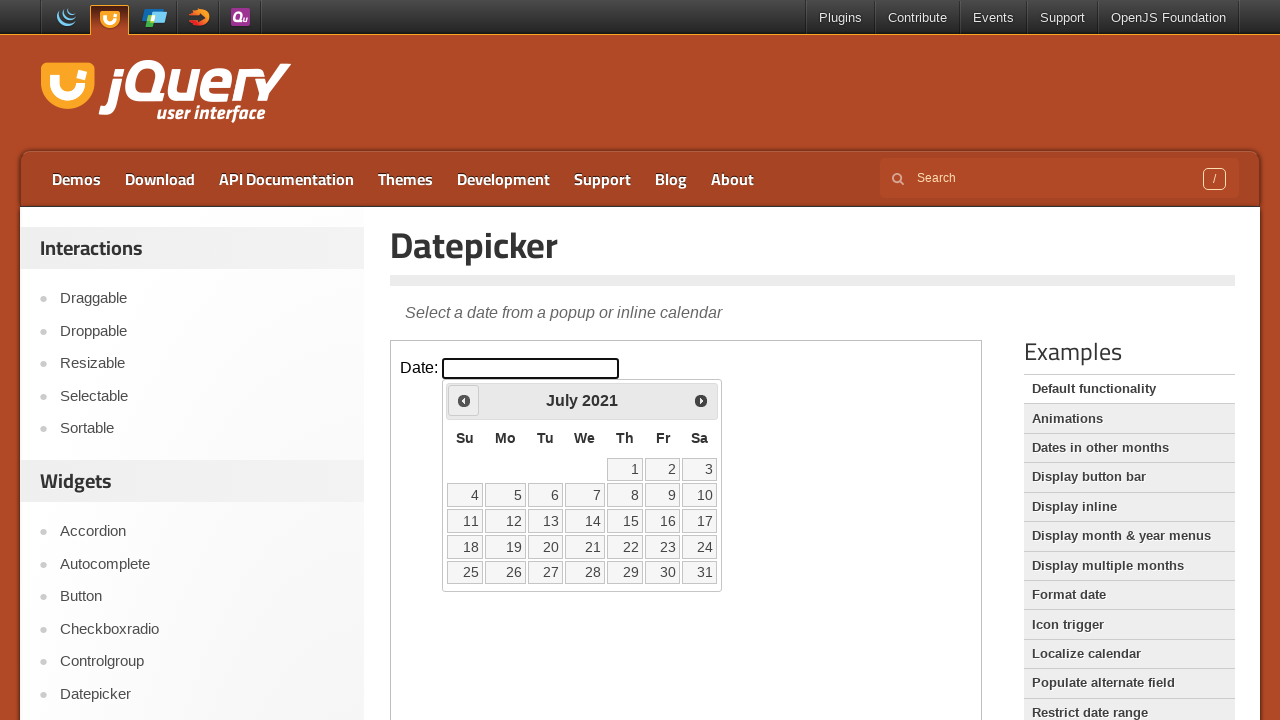

Clicked previous month button to navigate backwards at (464, 400) on iframe >> nth=0 >> internal:control=enter-frame >> span.ui-icon-circle-triangle-
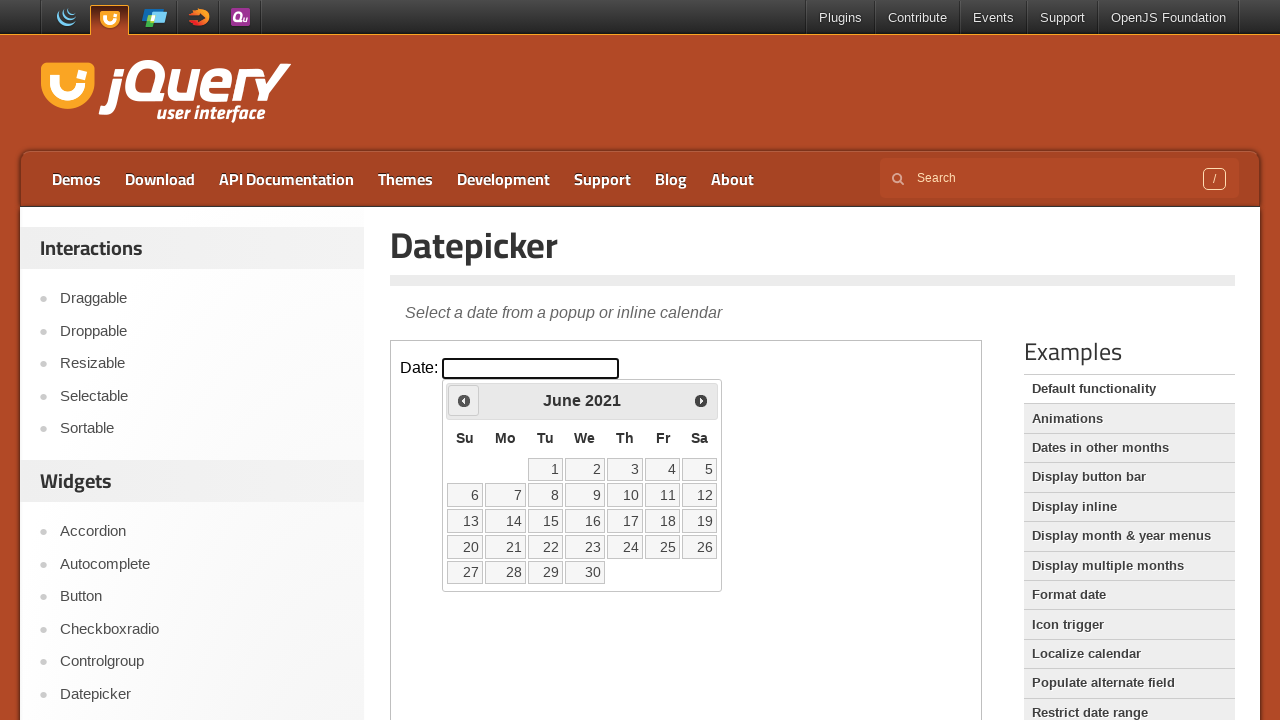

Waited for calendar to update after navigation
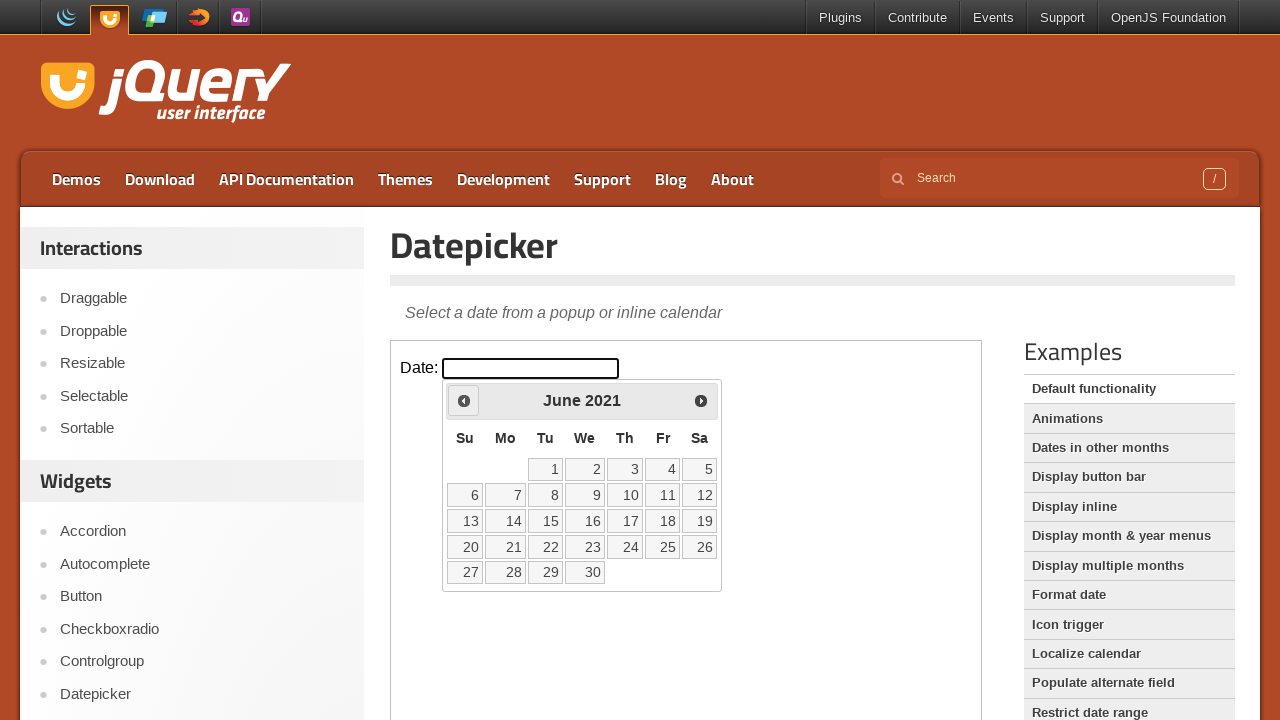

Retrieved current month/year: June 2021
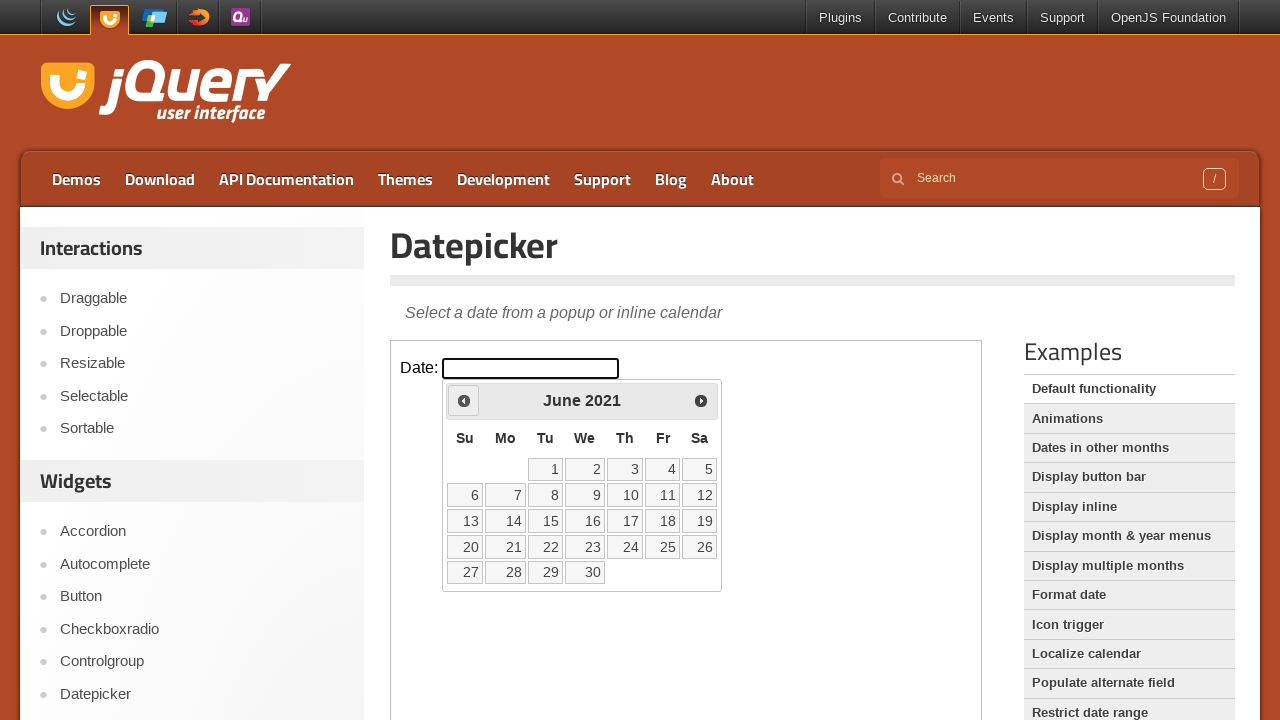

Clicked previous month button to navigate backwards at (464, 400) on iframe >> nth=0 >> internal:control=enter-frame >> span.ui-icon-circle-triangle-
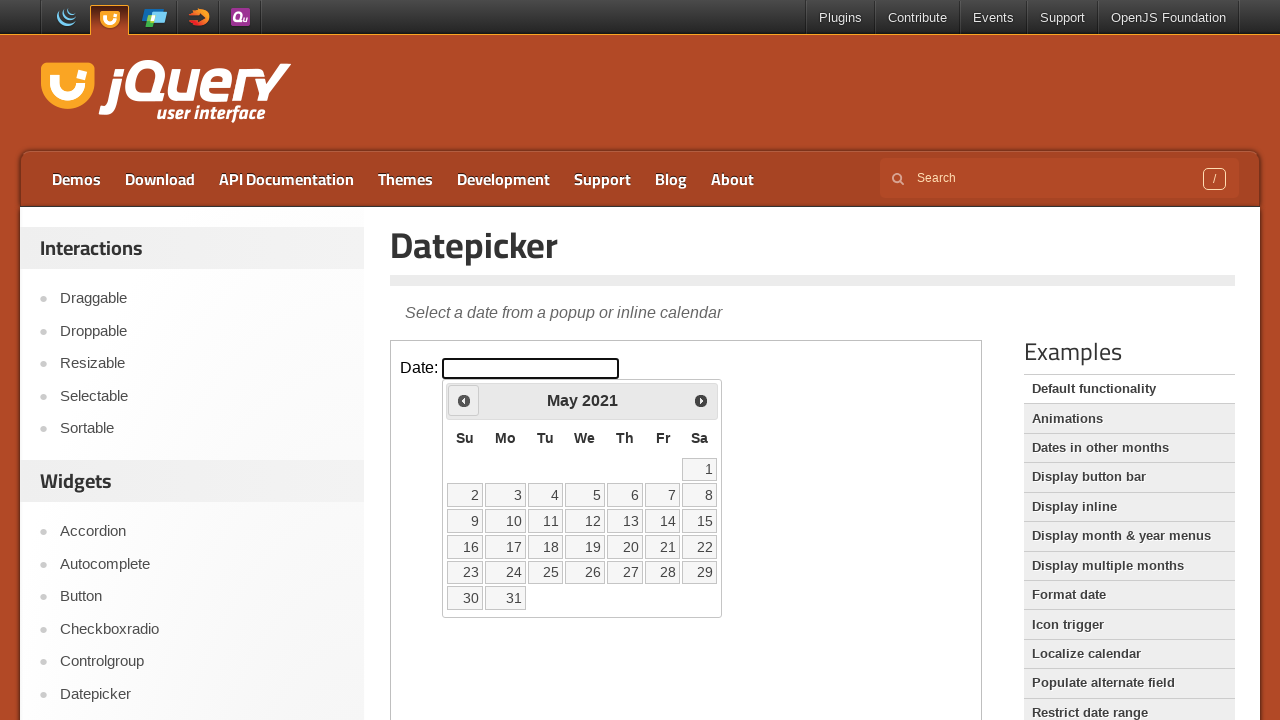

Waited for calendar to update after navigation
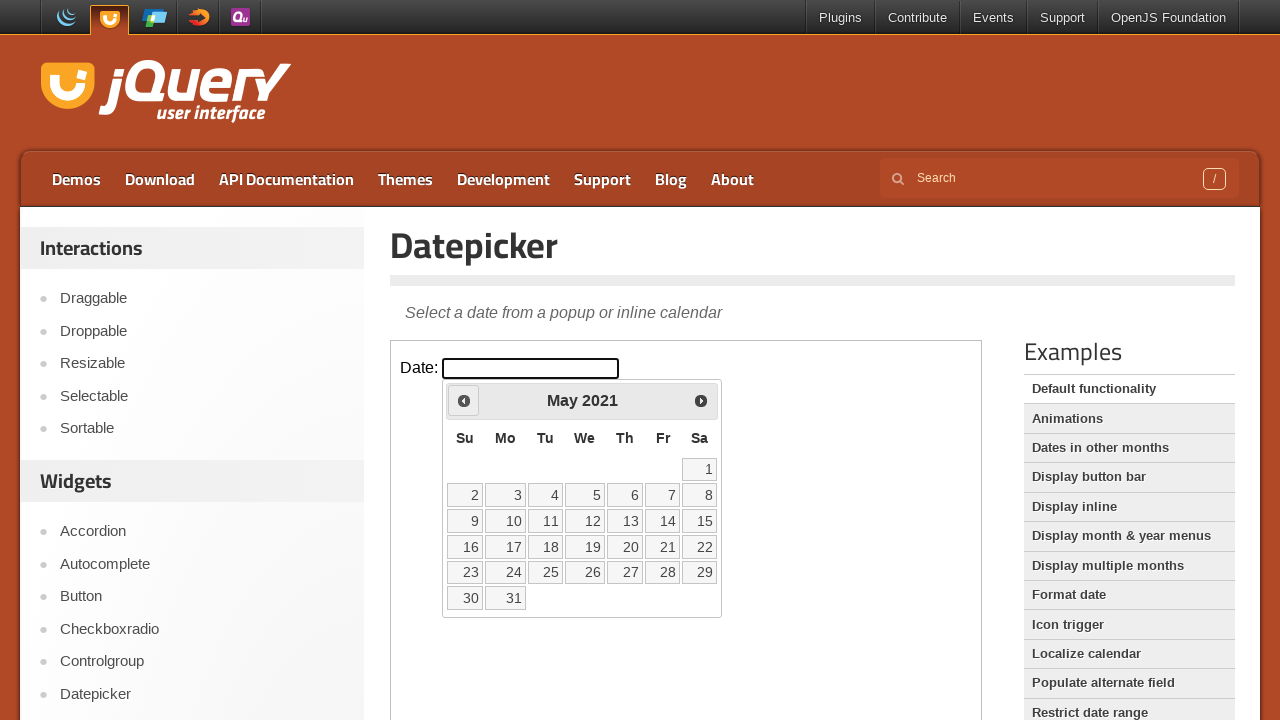

Retrieved current month/year: May 2021
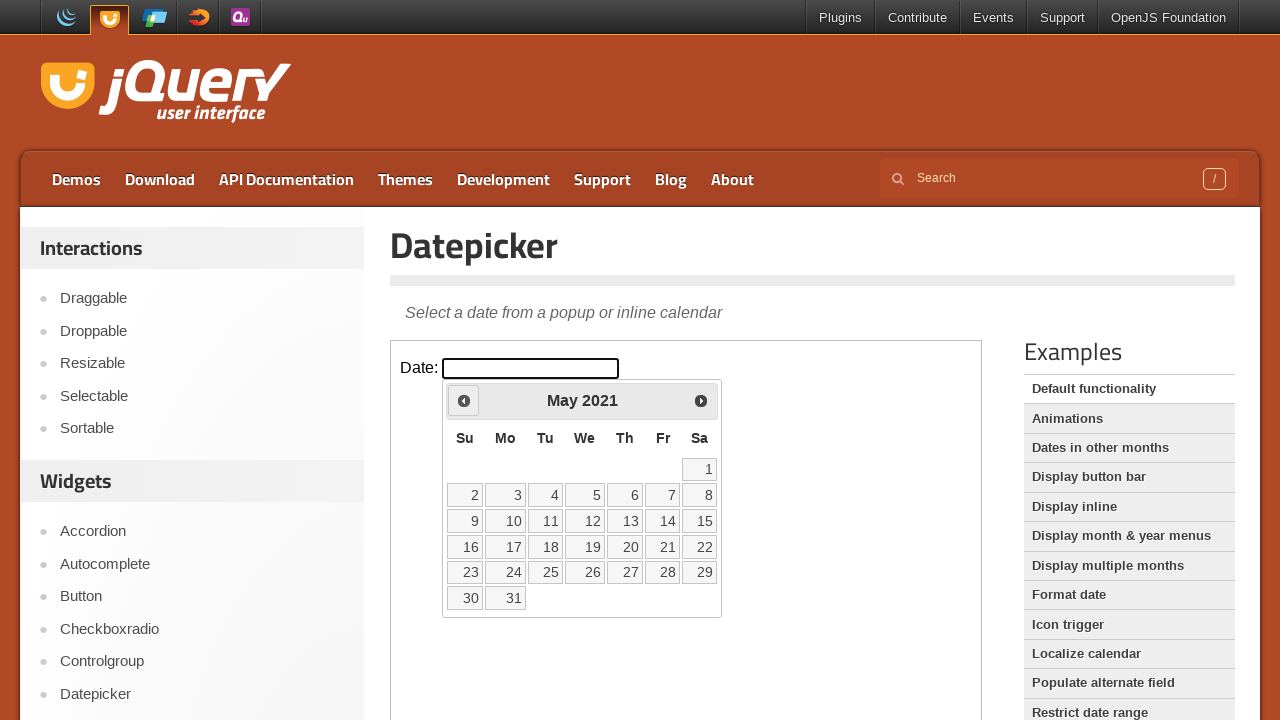

Clicked previous month button to navigate backwards at (464, 400) on iframe >> nth=0 >> internal:control=enter-frame >> span.ui-icon-circle-triangle-
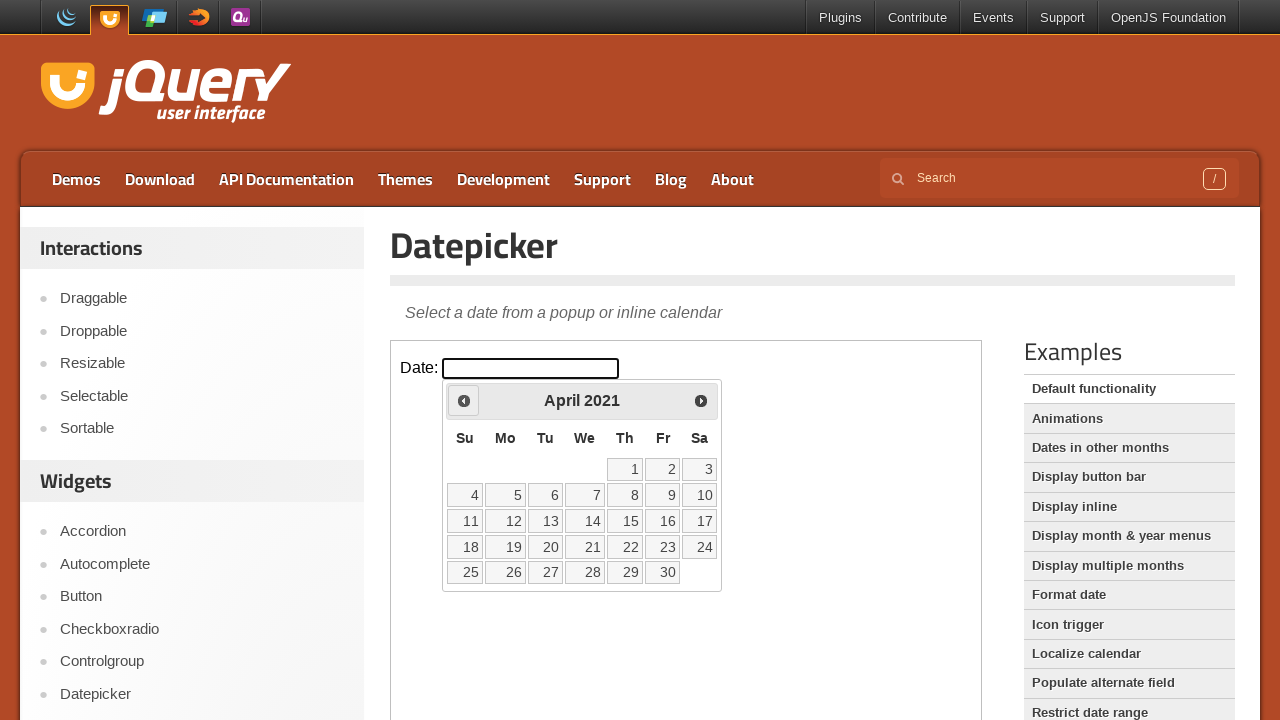

Waited for calendar to update after navigation
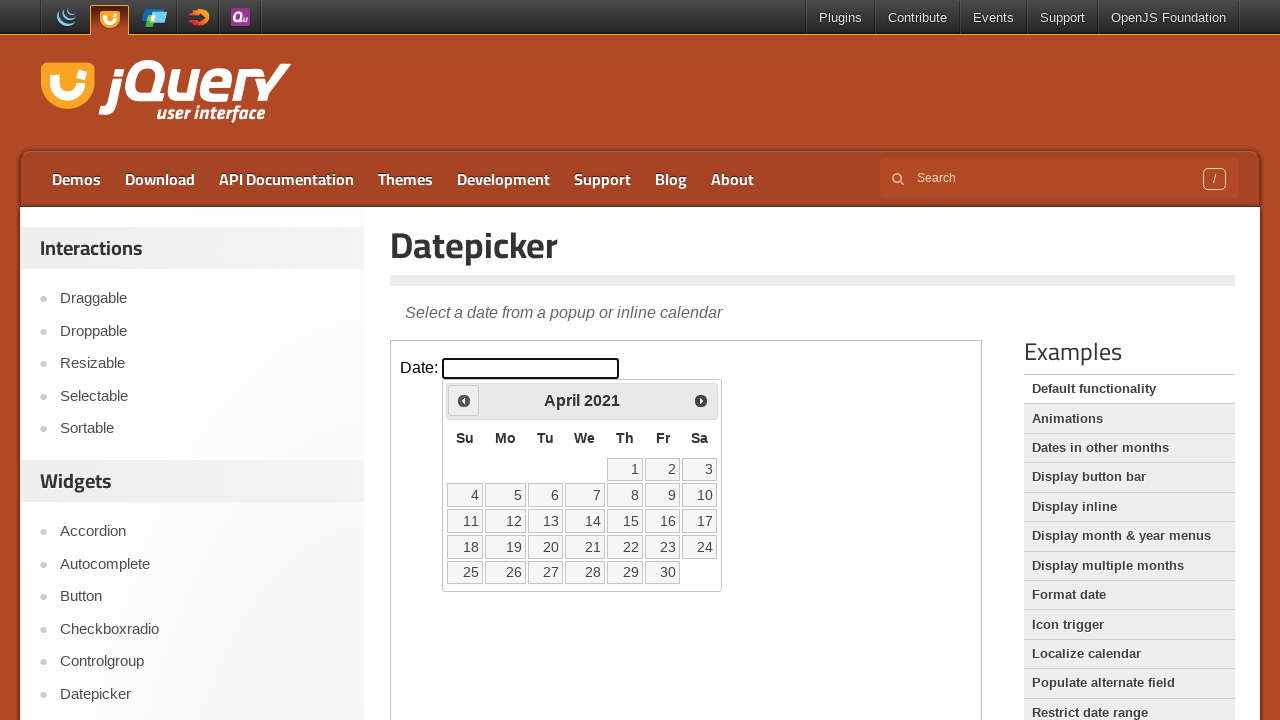

Retrieved current month/year: April 2021
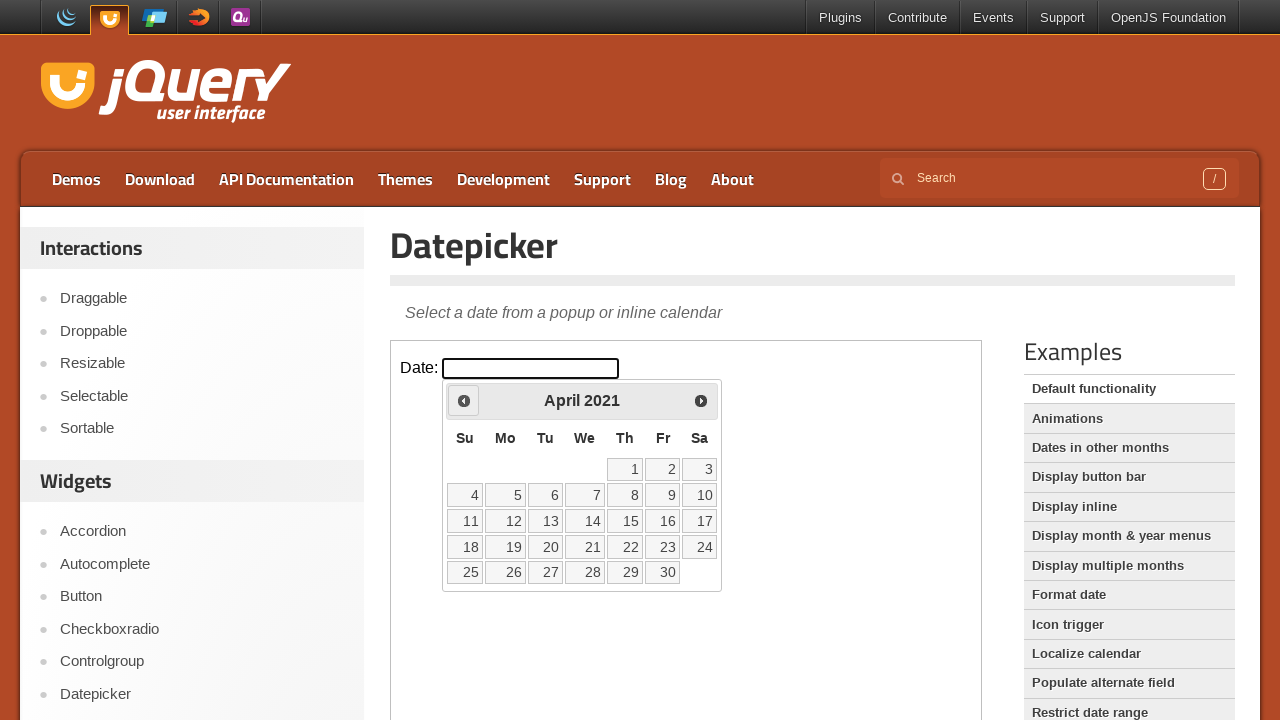

Clicked previous month button to navigate backwards at (464, 400) on iframe >> nth=0 >> internal:control=enter-frame >> span.ui-icon-circle-triangle-
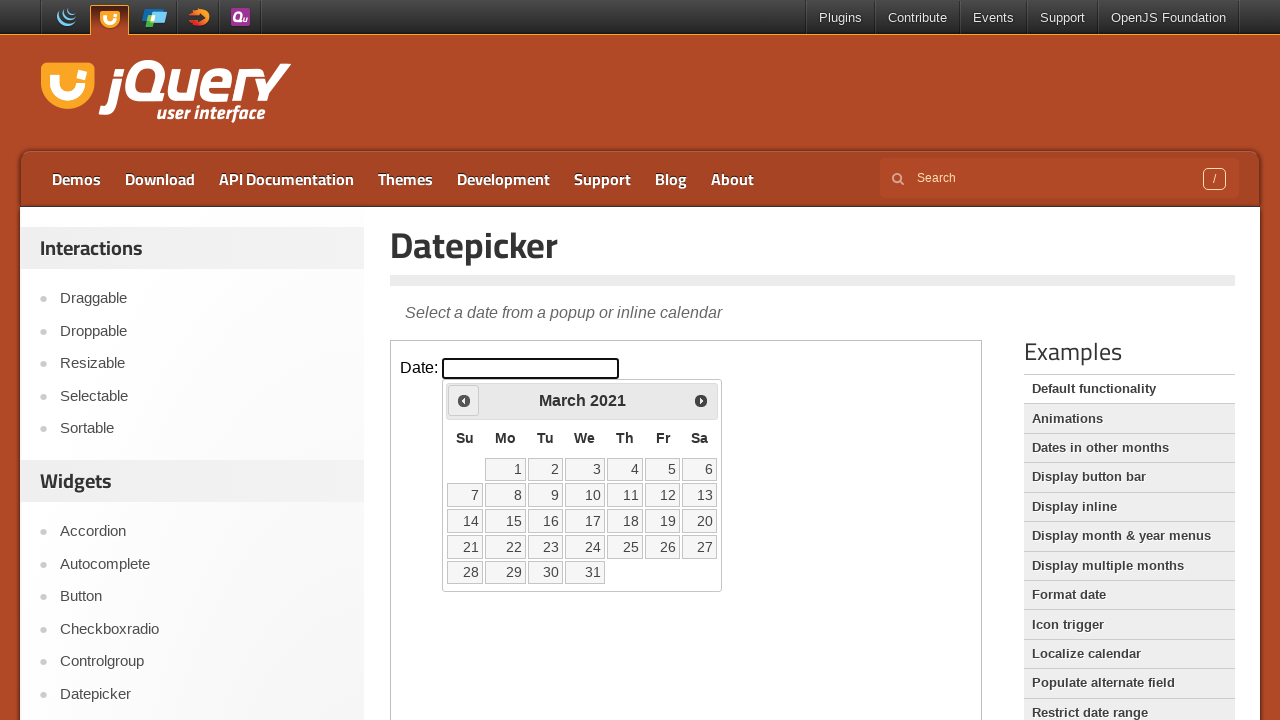

Waited for calendar to update after navigation
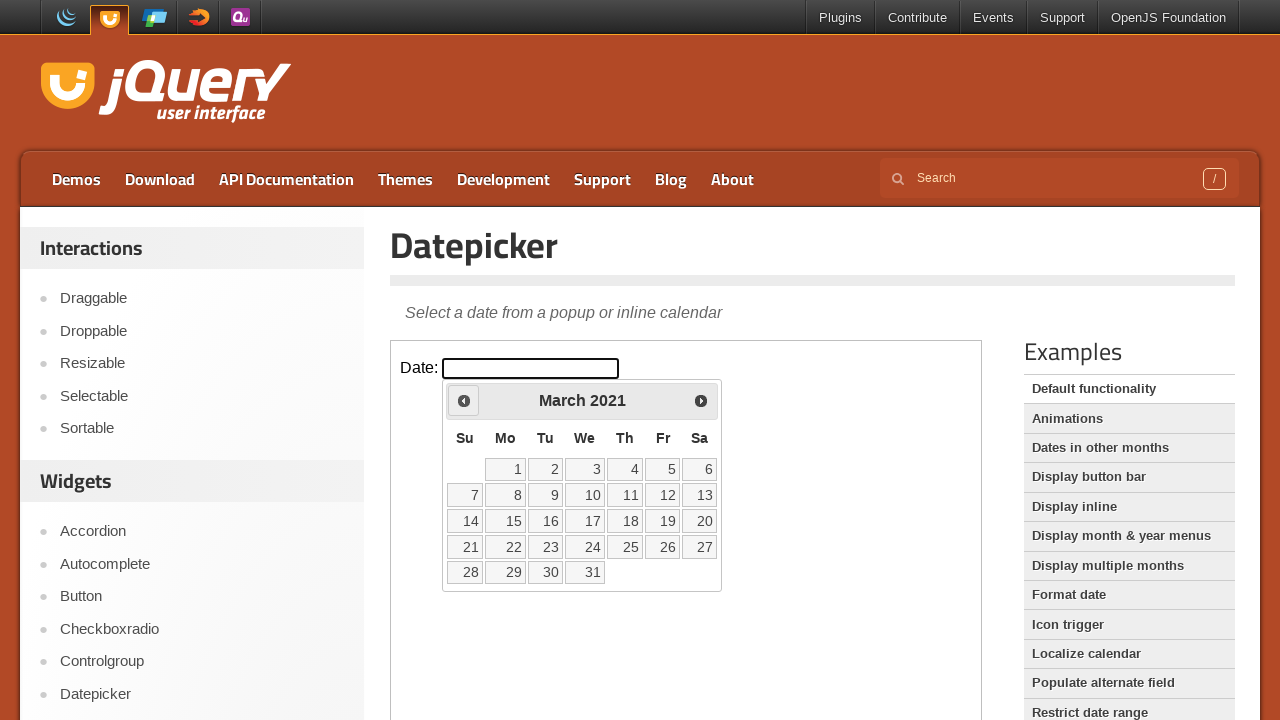

Retrieved current month/year: March 2021
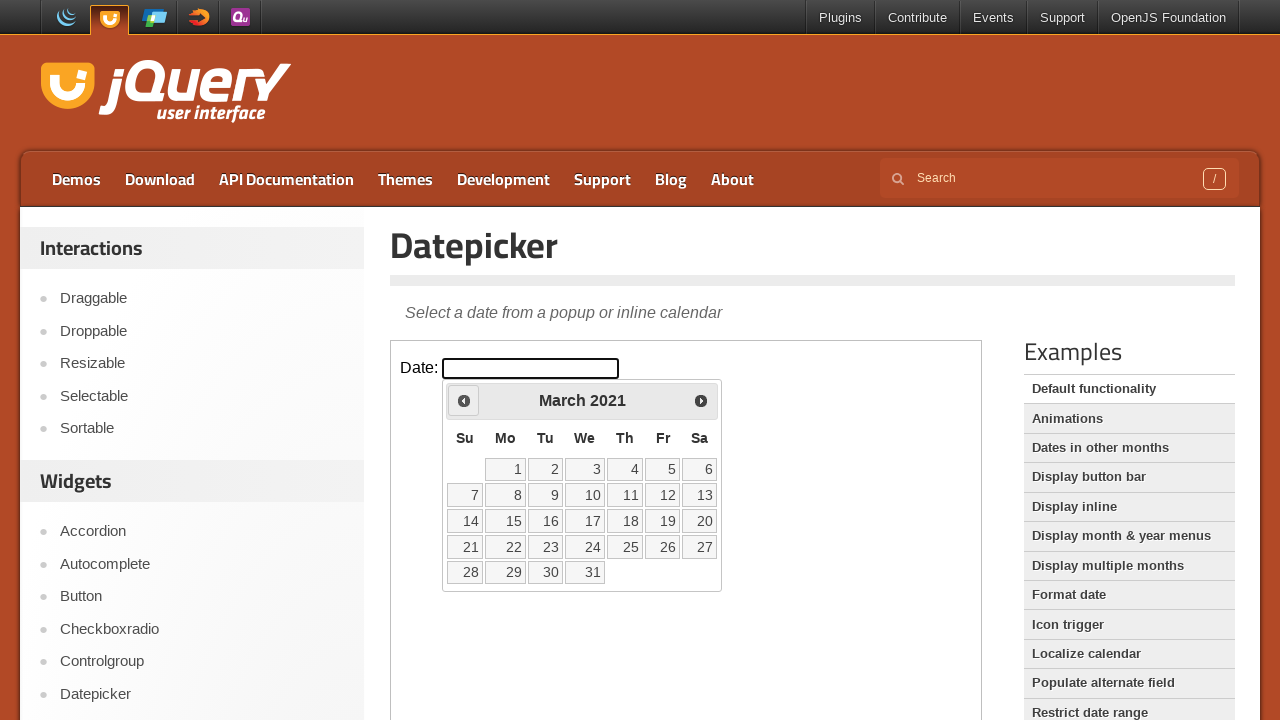

Clicked previous month button to navigate backwards at (464, 400) on iframe >> nth=0 >> internal:control=enter-frame >> span.ui-icon-circle-triangle-
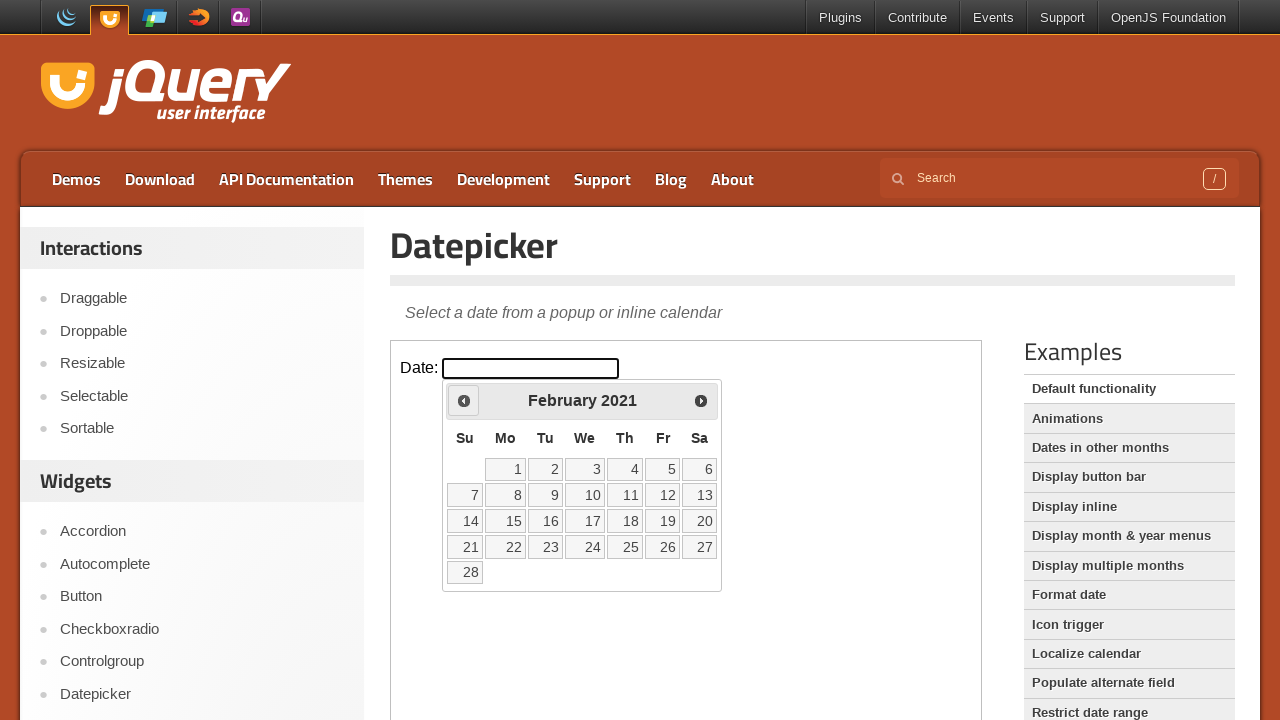

Waited for calendar to update after navigation
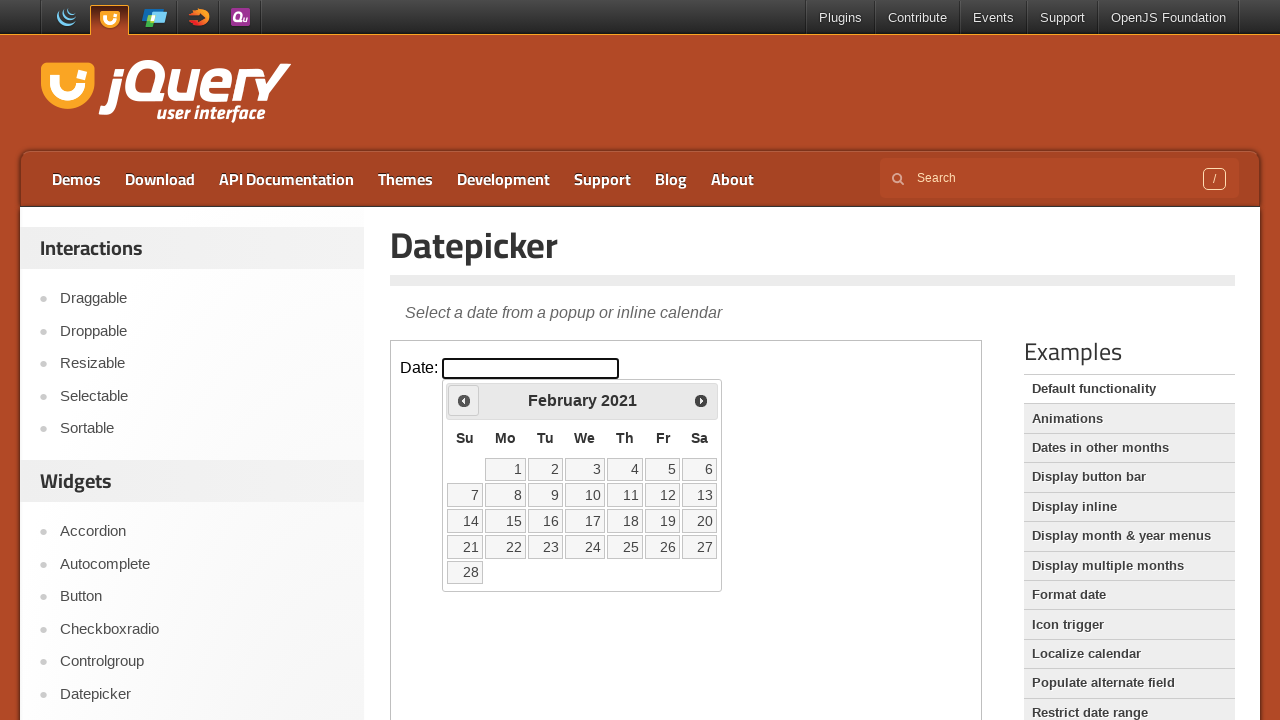

Retrieved current month/year: February 2021
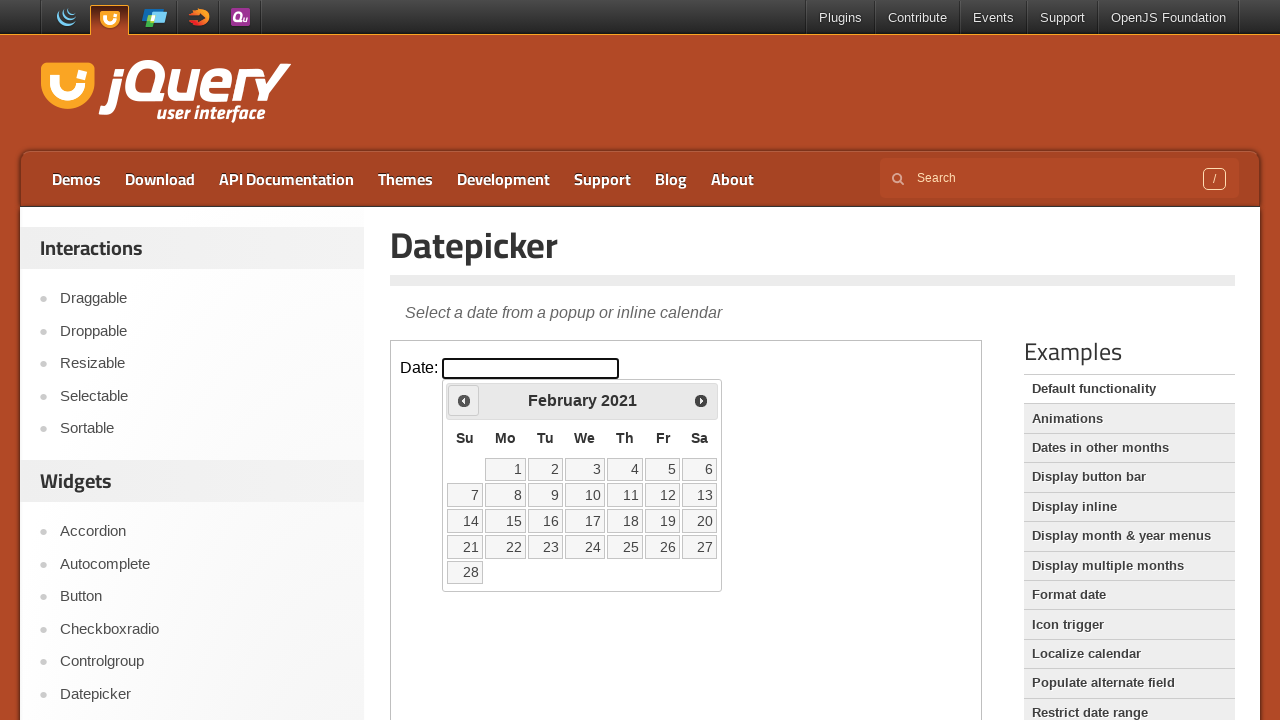

Clicked previous month button to navigate backwards at (464, 400) on iframe >> nth=0 >> internal:control=enter-frame >> span.ui-icon-circle-triangle-
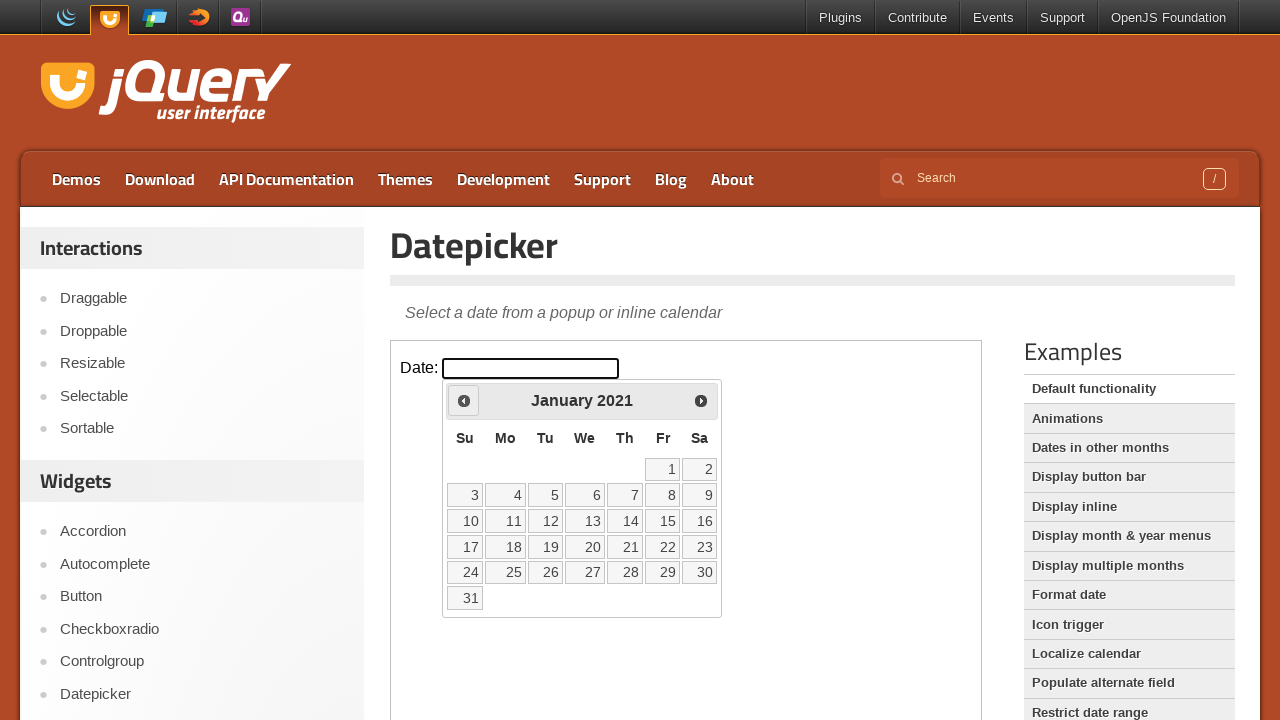

Waited for calendar to update after navigation
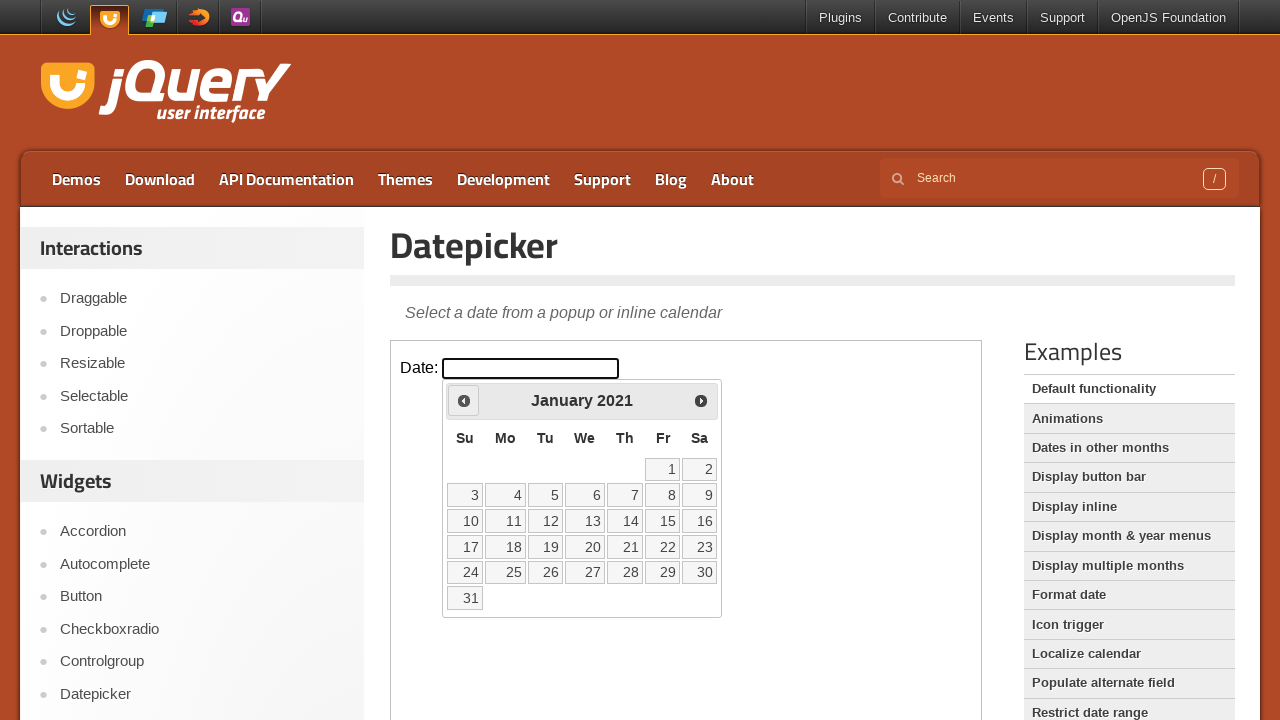

Retrieved current month/year: January 2021
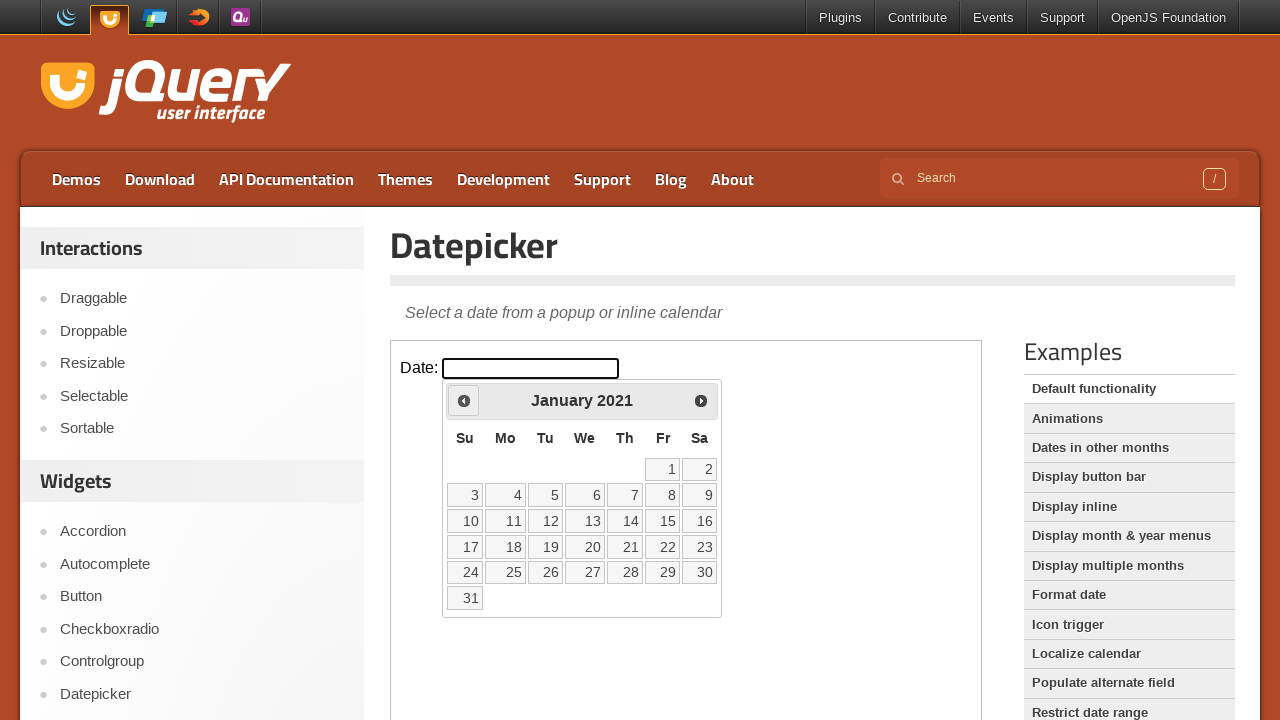

Clicked previous month button to navigate backwards at (464, 400) on iframe >> nth=0 >> internal:control=enter-frame >> span.ui-icon-circle-triangle-
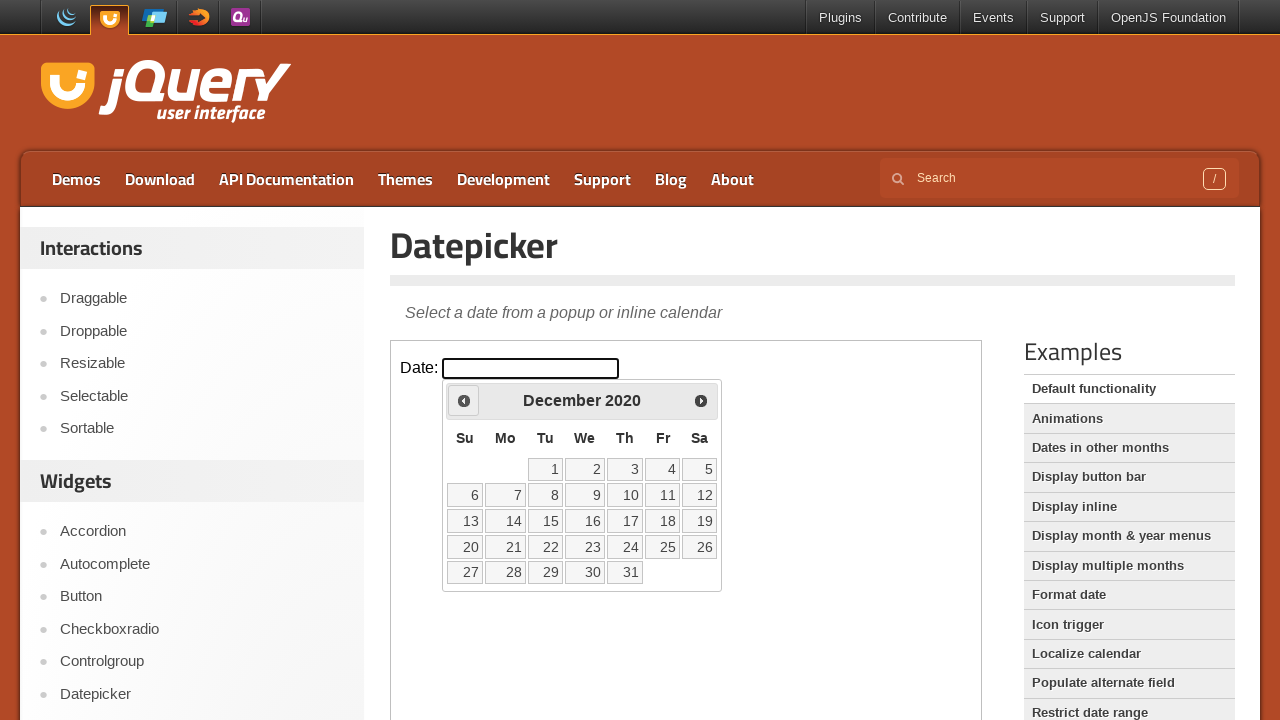

Waited for calendar to update after navigation
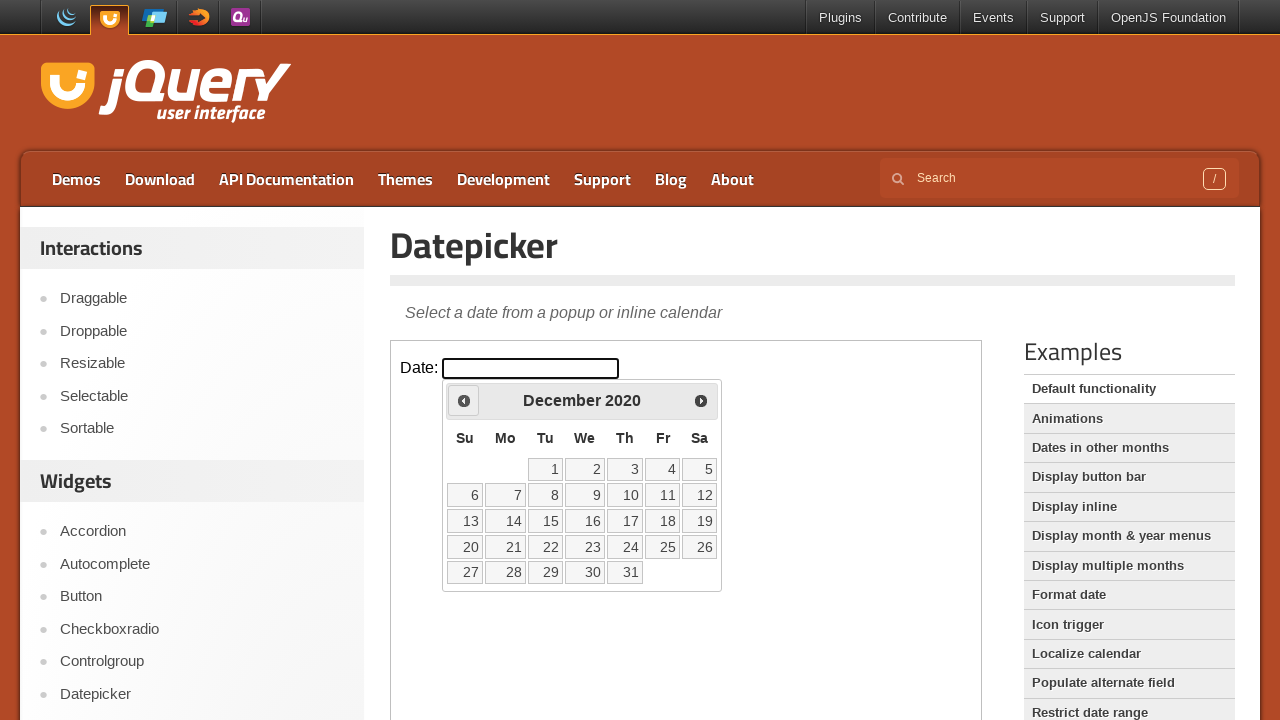

Retrieved current month/year: December 2020
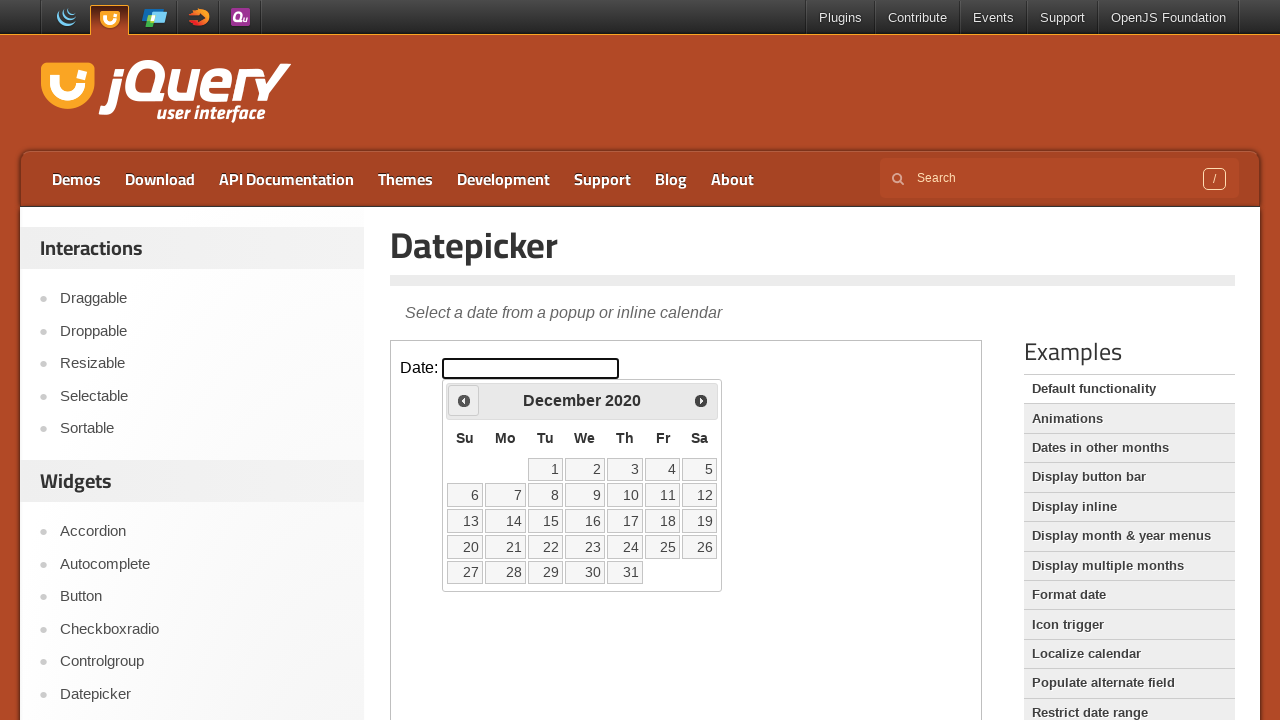

Clicked previous month button to navigate backwards at (464, 400) on iframe >> nth=0 >> internal:control=enter-frame >> span.ui-icon-circle-triangle-
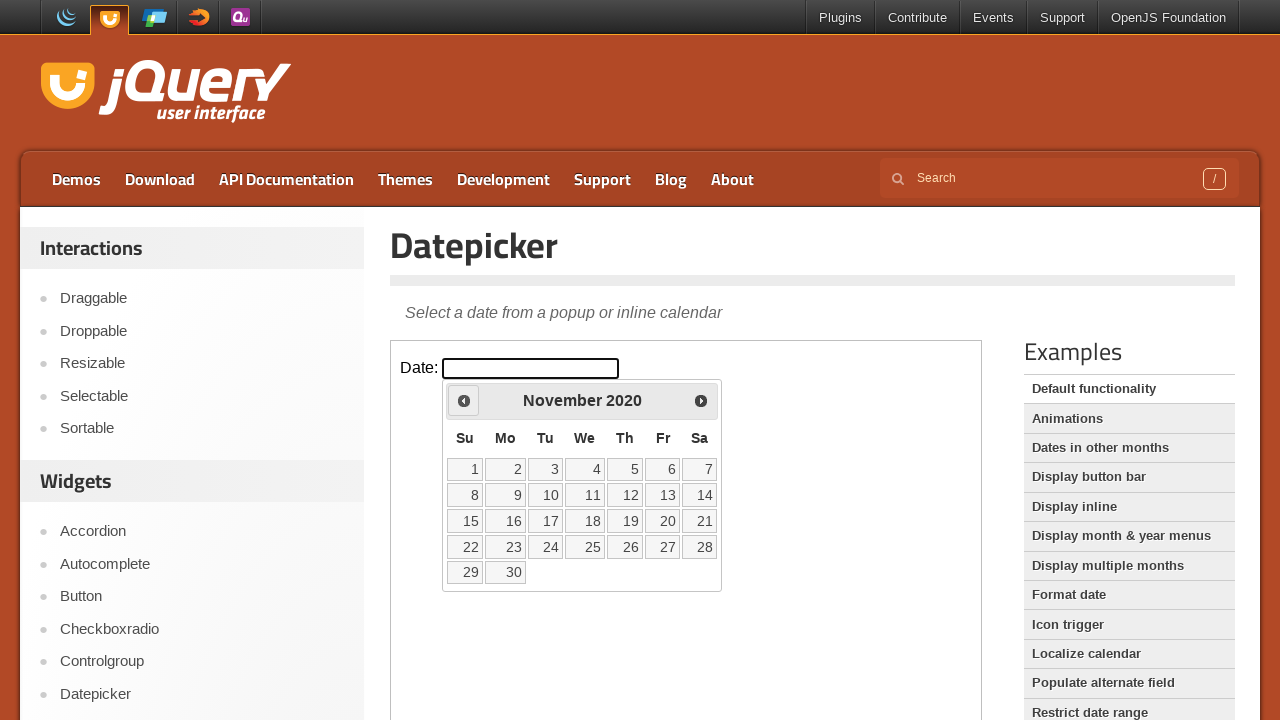

Waited for calendar to update after navigation
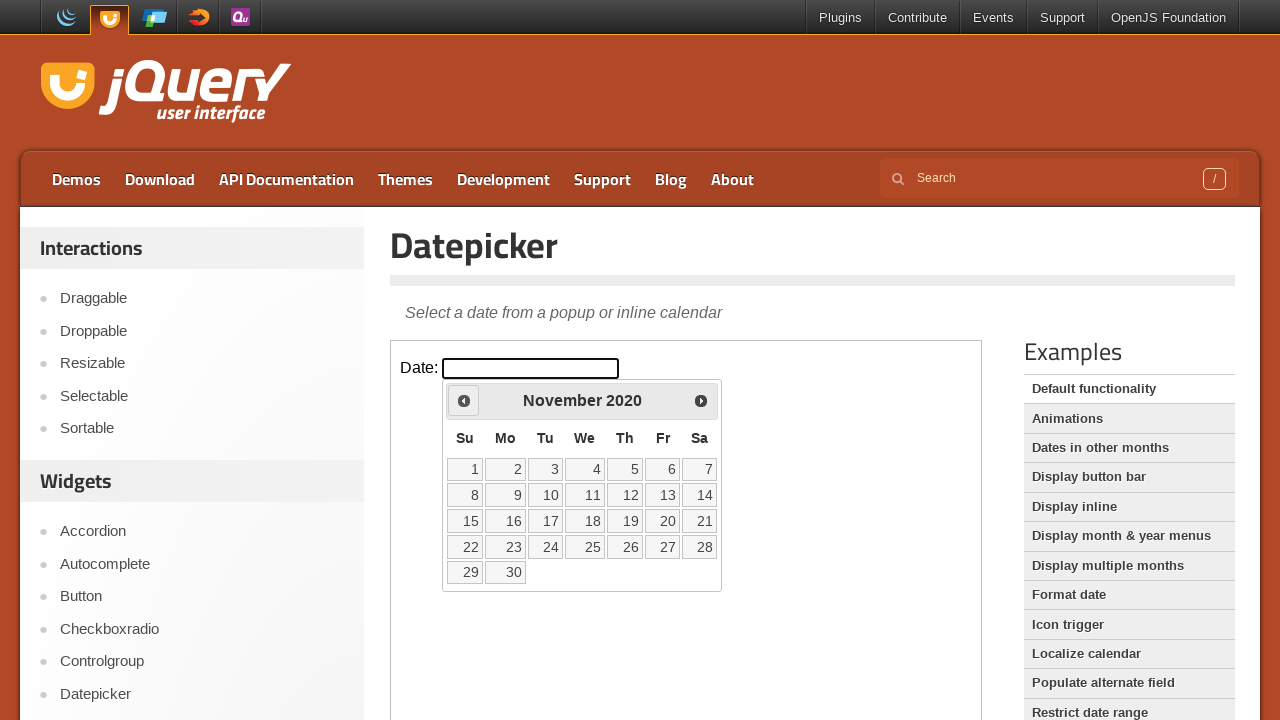

Retrieved current month/year: November 2020
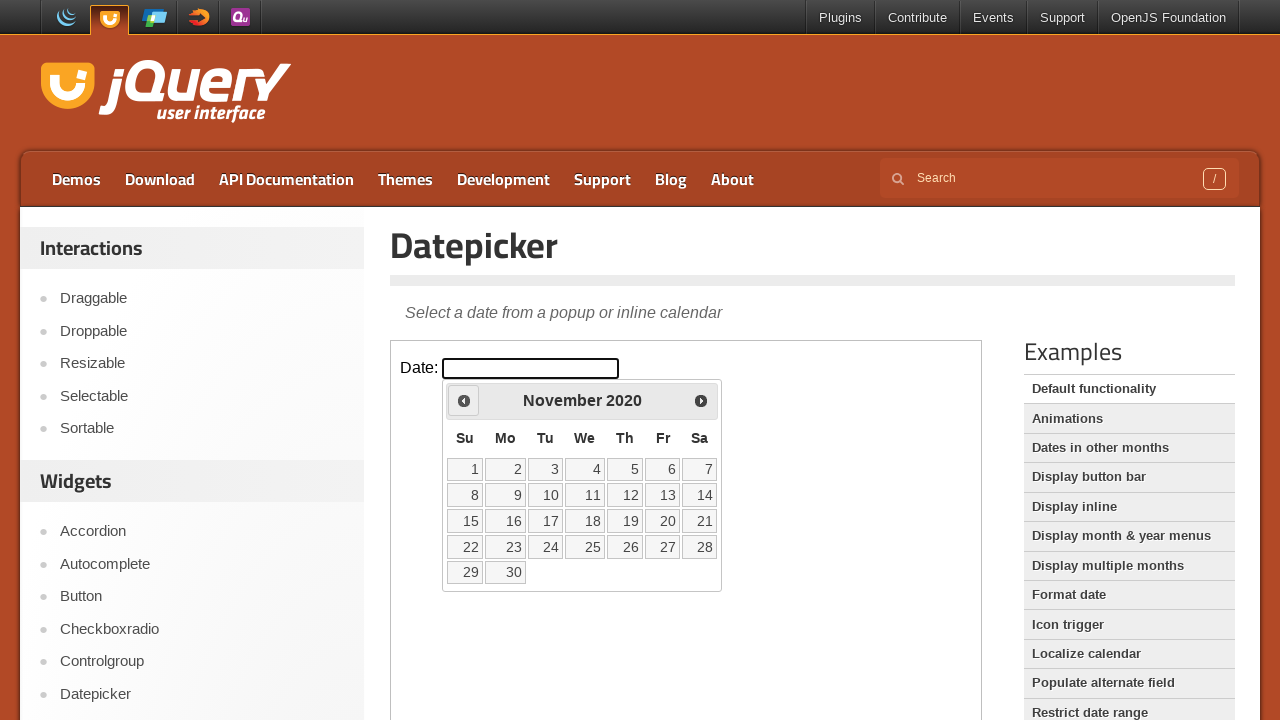

Clicked previous month button to navigate backwards at (464, 400) on iframe >> nth=0 >> internal:control=enter-frame >> span.ui-icon-circle-triangle-
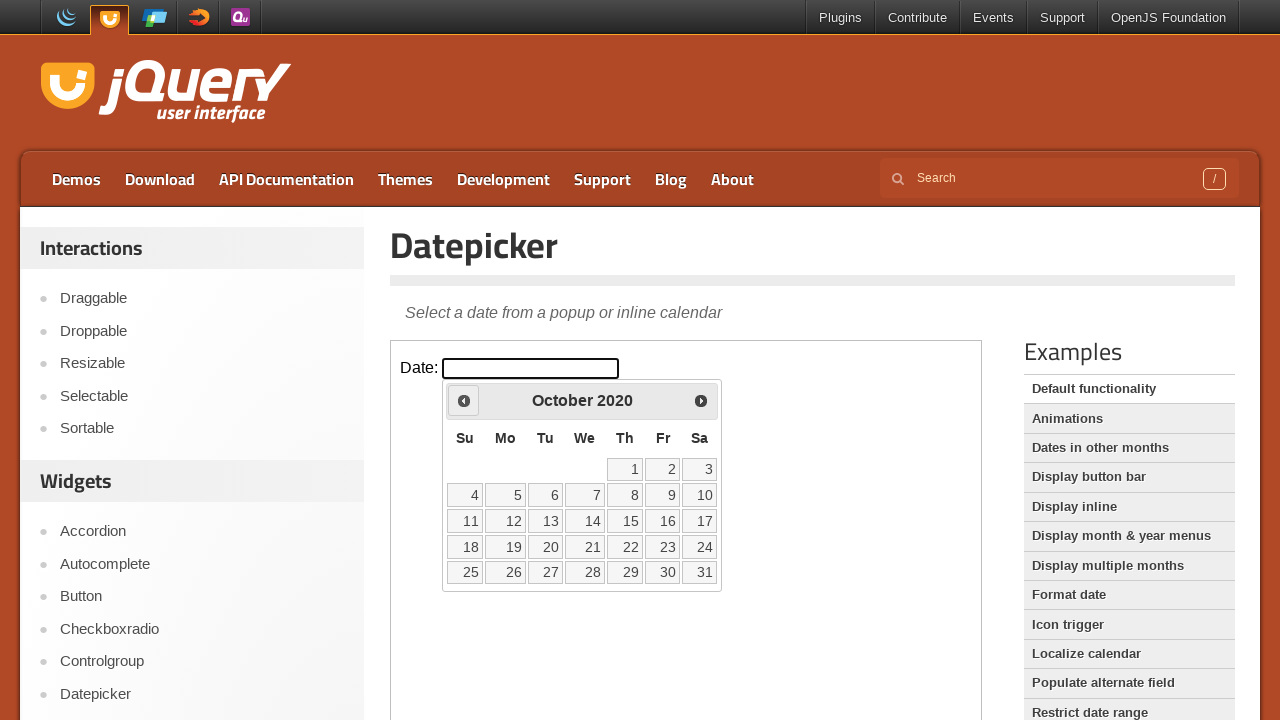

Waited for calendar to update after navigation
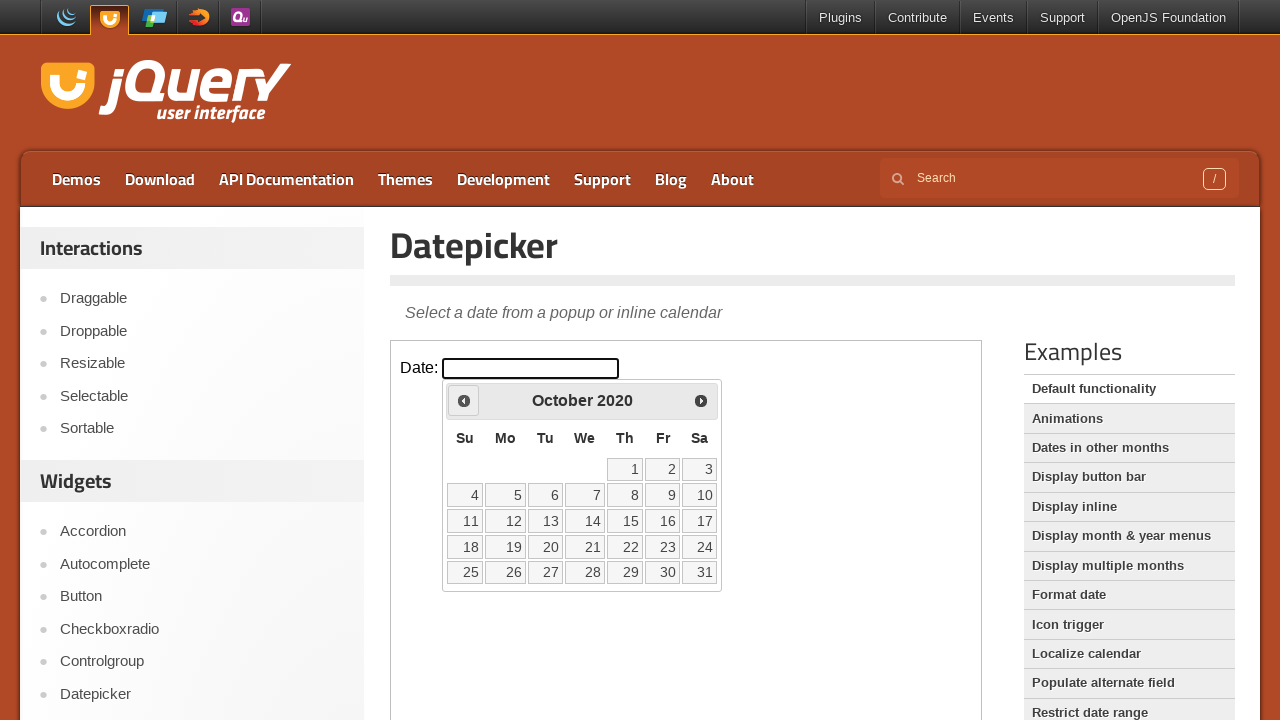

Retrieved current month/year: October 2020
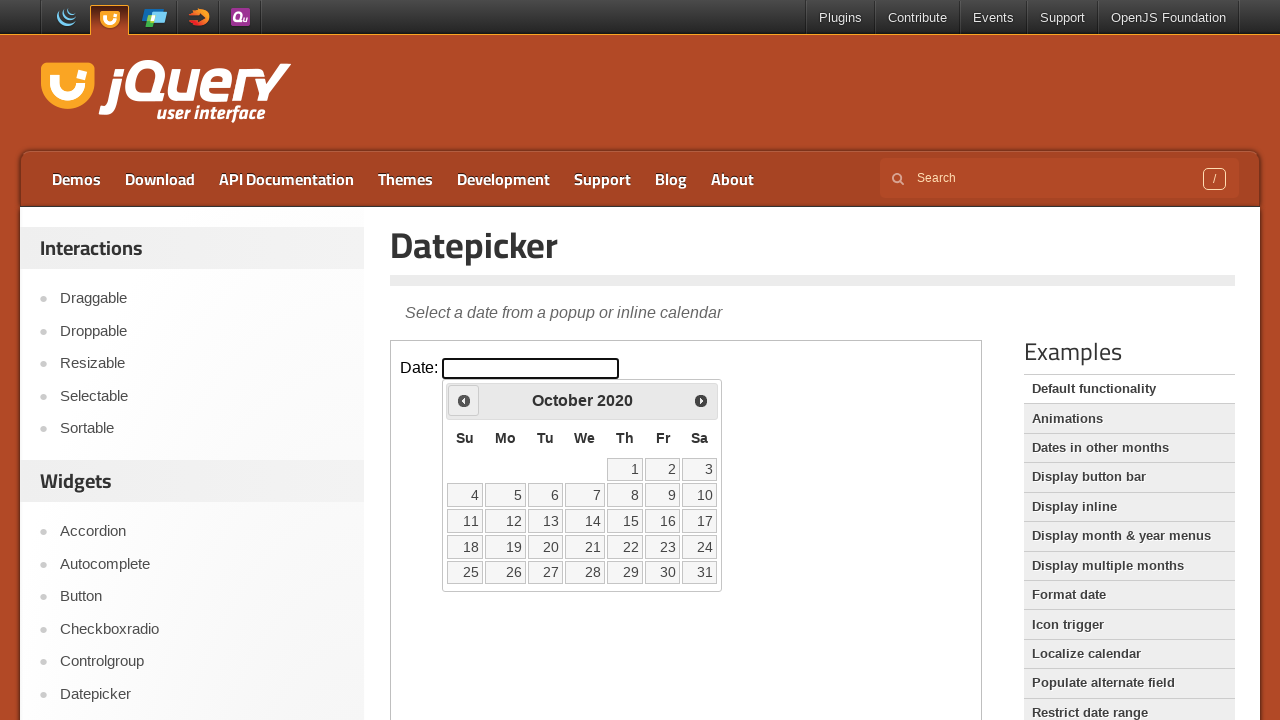

Clicked previous month button to navigate backwards at (464, 400) on iframe >> nth=0 >> internal:control=enter-frame >> span.ui-icon-circle-triangle-
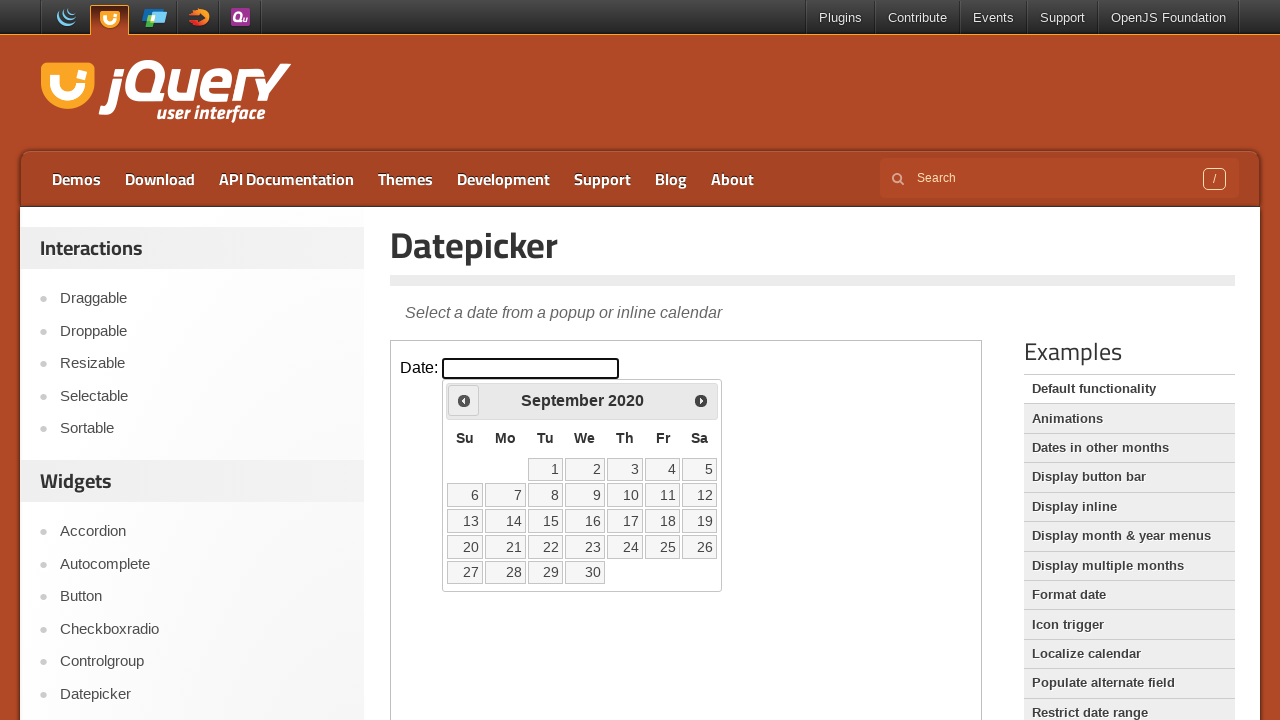

Waited for calendar to update after navigation
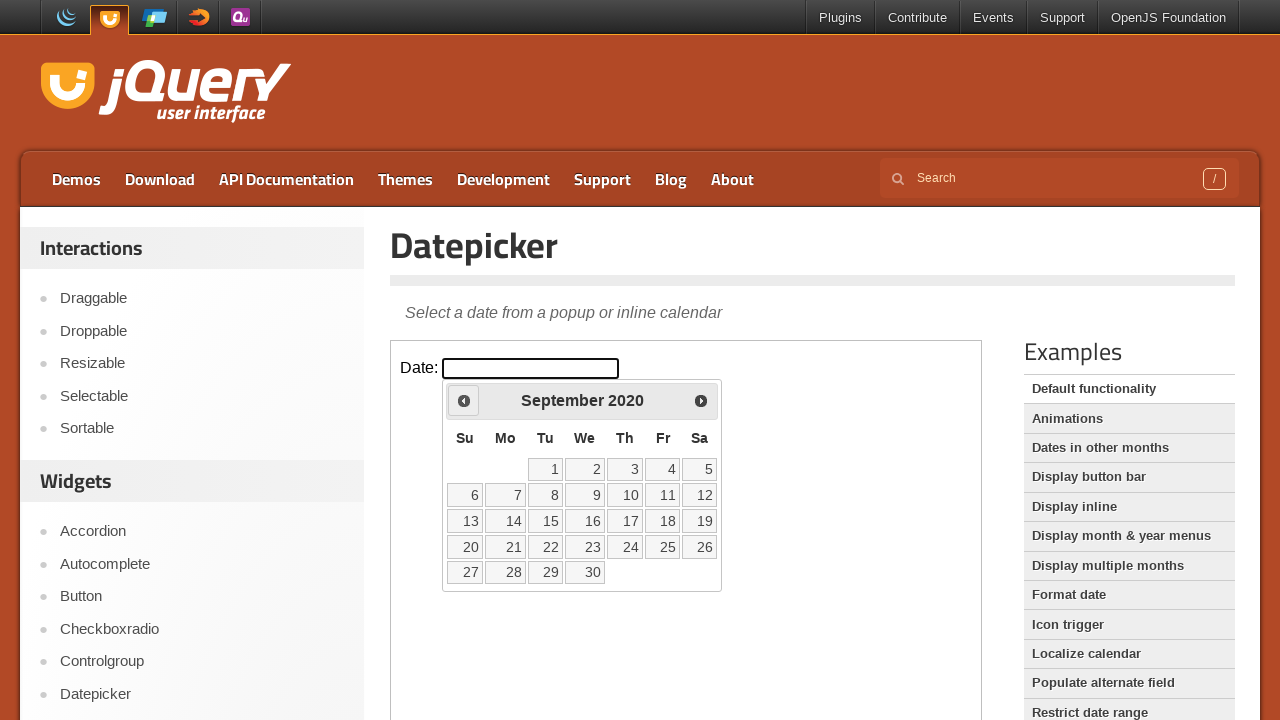

Retrieved current month/year: September 2020
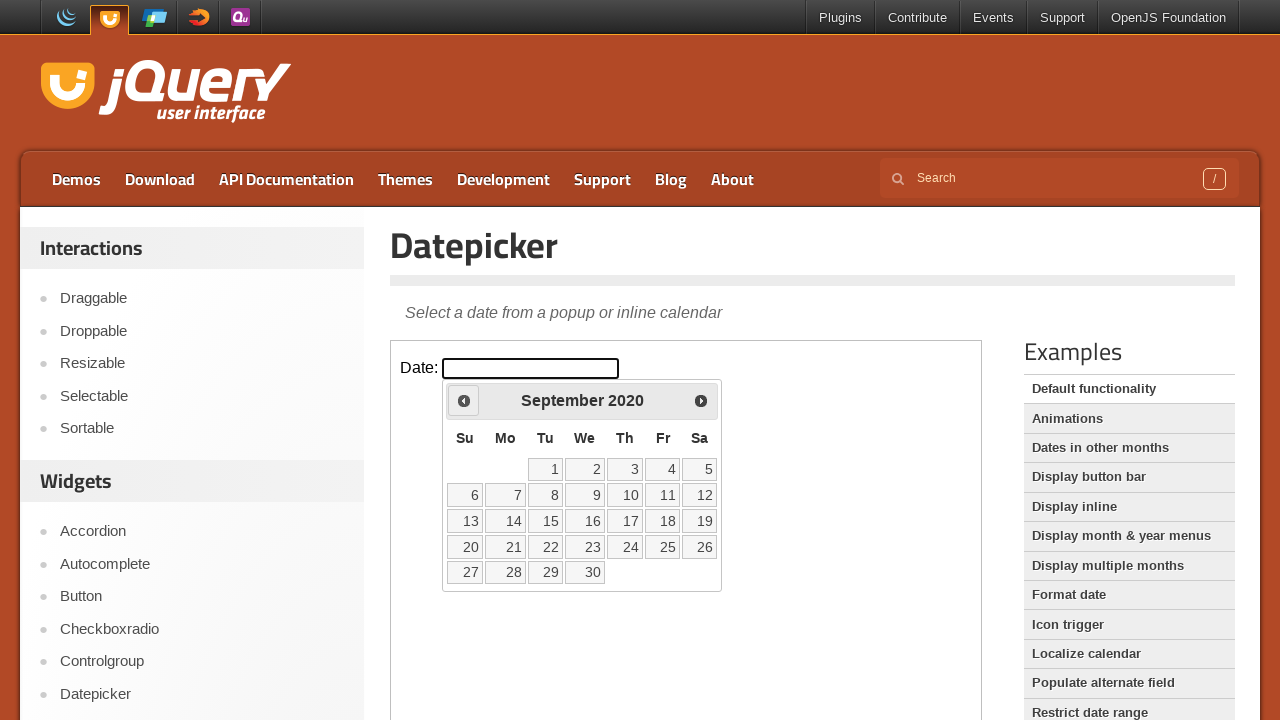

Clicked previous month button to navigate backwards at (464, 400) on iframe >> nth=0 >> internal:control=enter-frame >> span.ui-icon-circle-triangle-
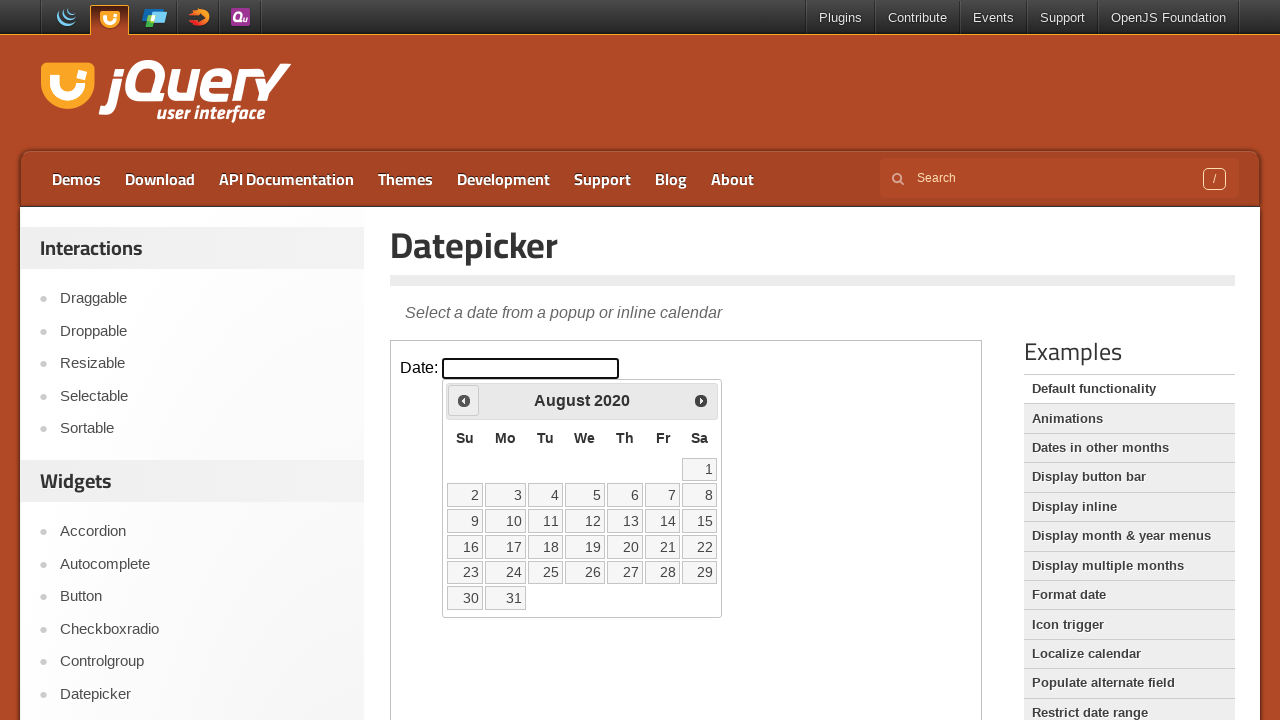

Waited for calendar to update after navigation
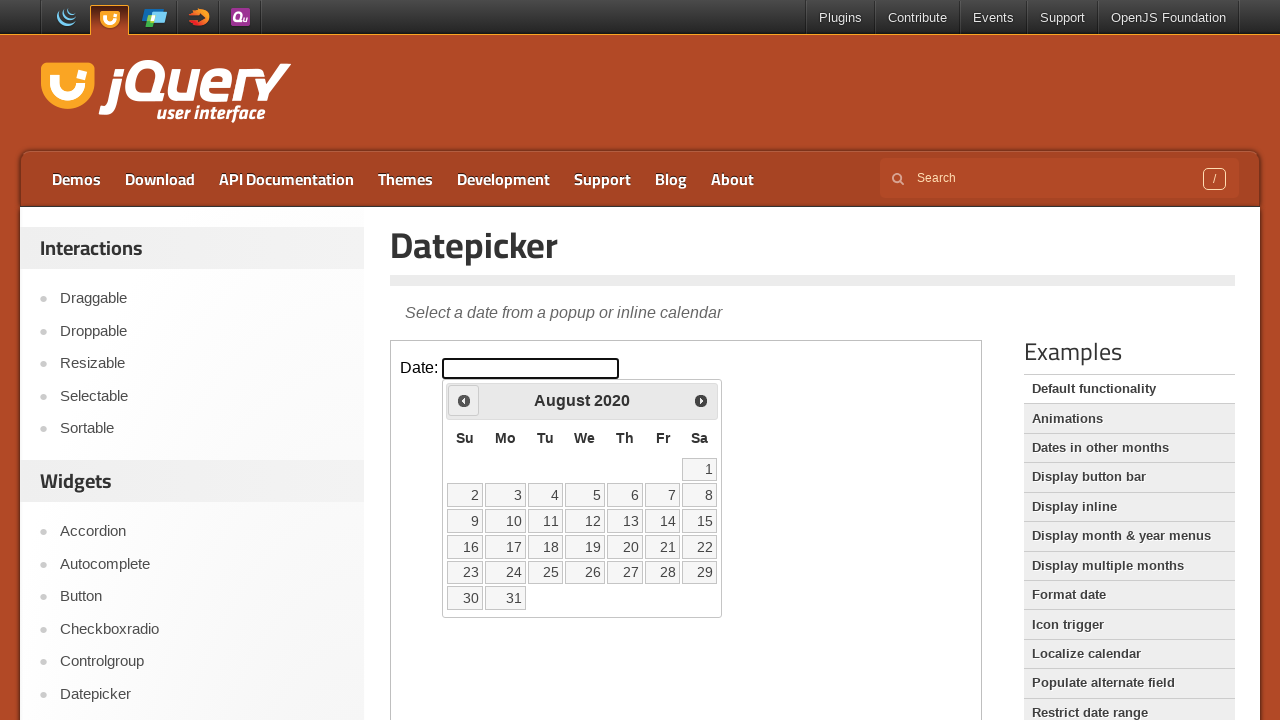

Retrieved current month/year: August 2020
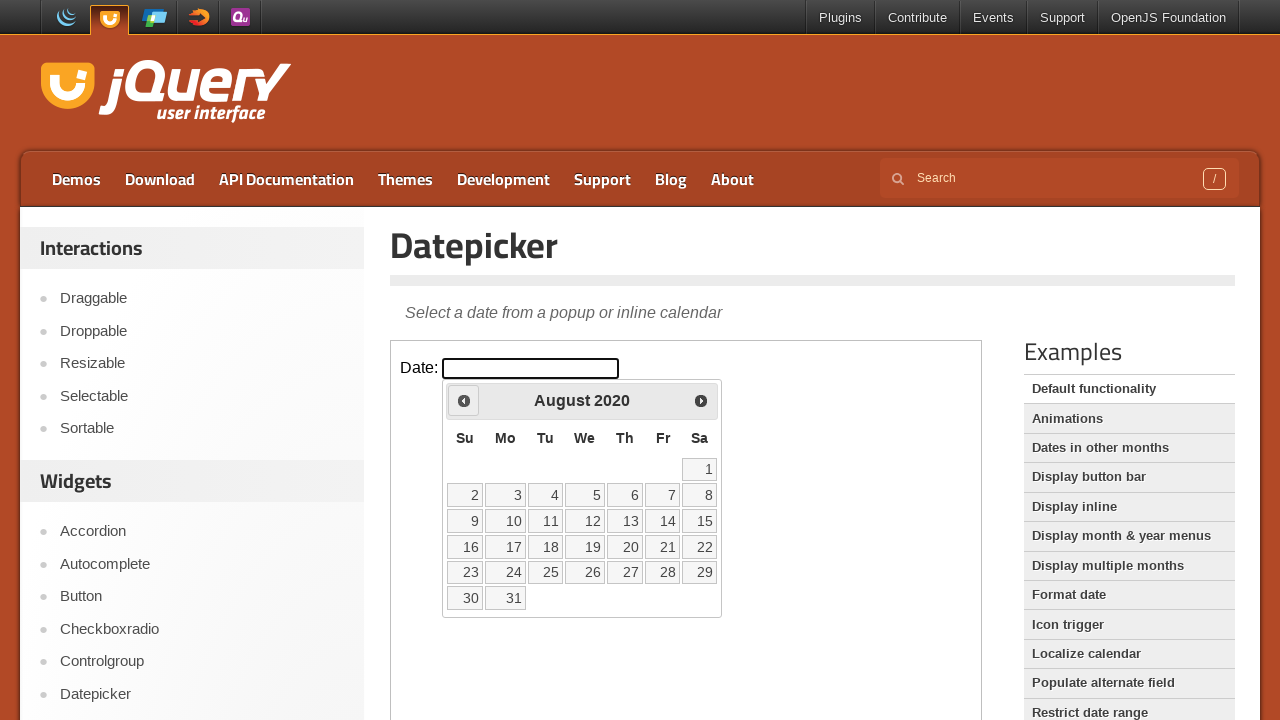

Clicked previous month button to navigate backwards at (464, 400) on iframe >> nth=0 >> internal:control=enter-frame >> span.ui-icon-circle-triangle-
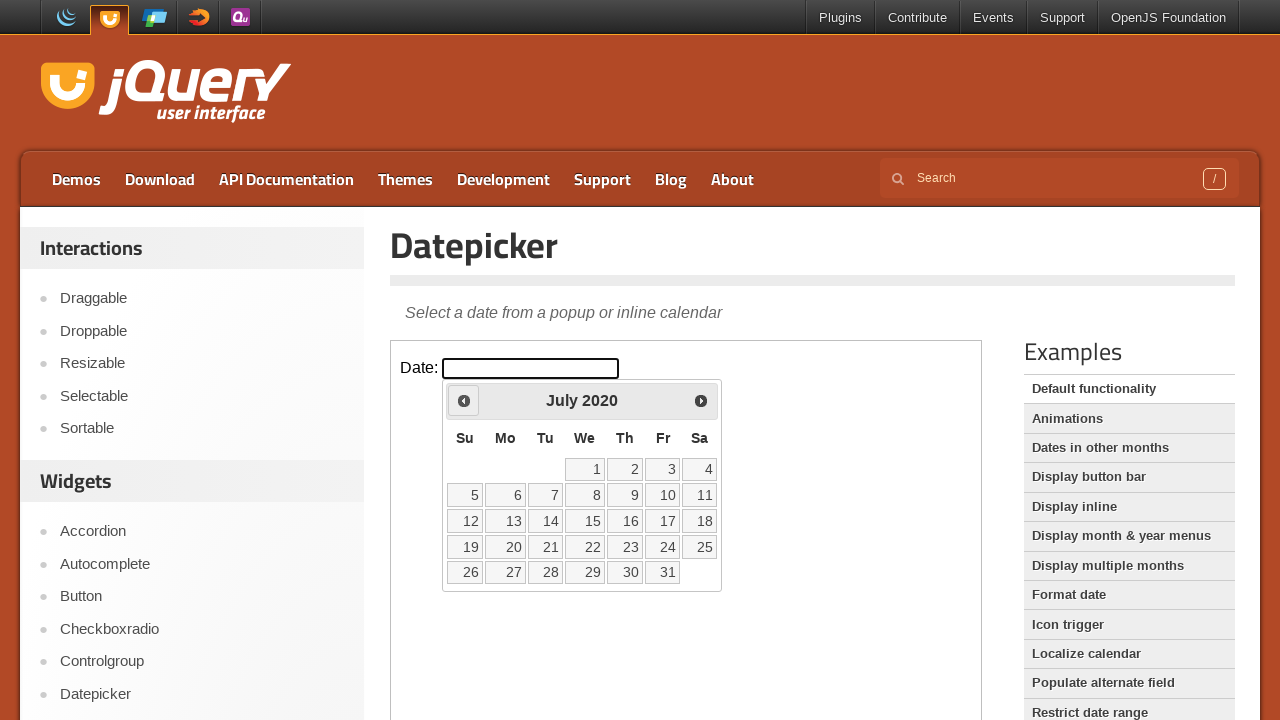

Waited for calendar to update after navigation
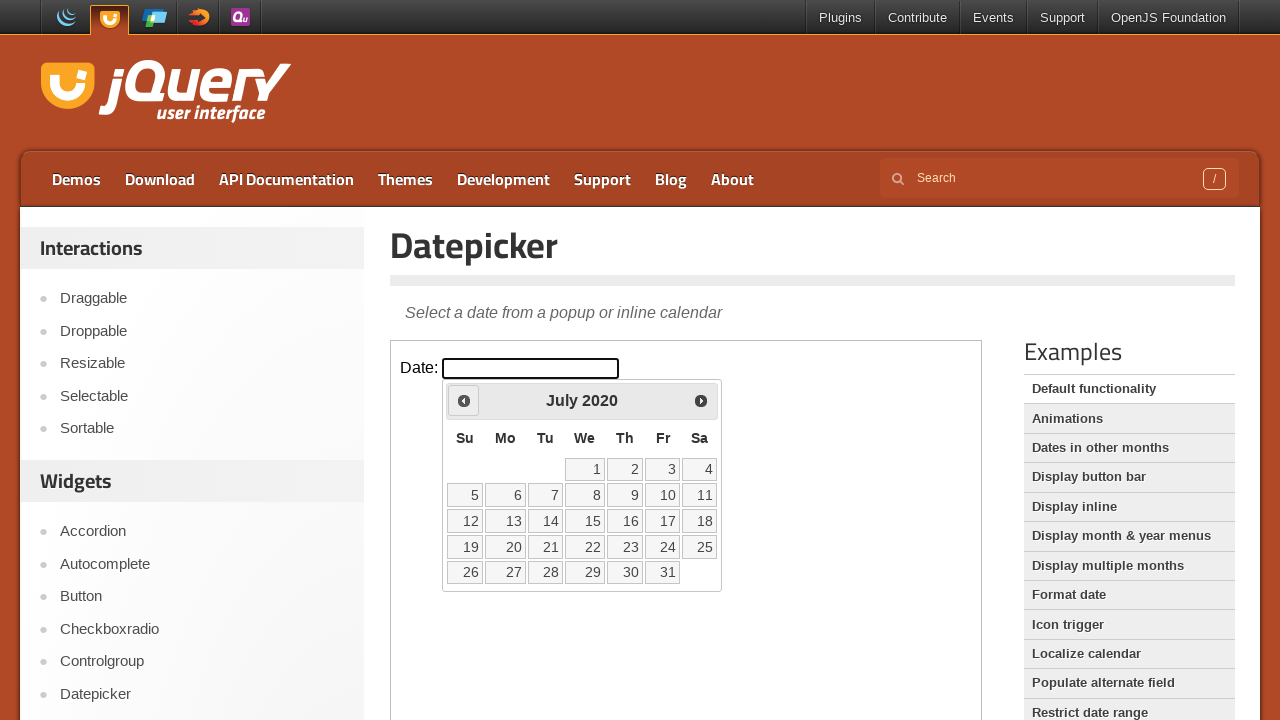

Retrieved current month/year: July 2020
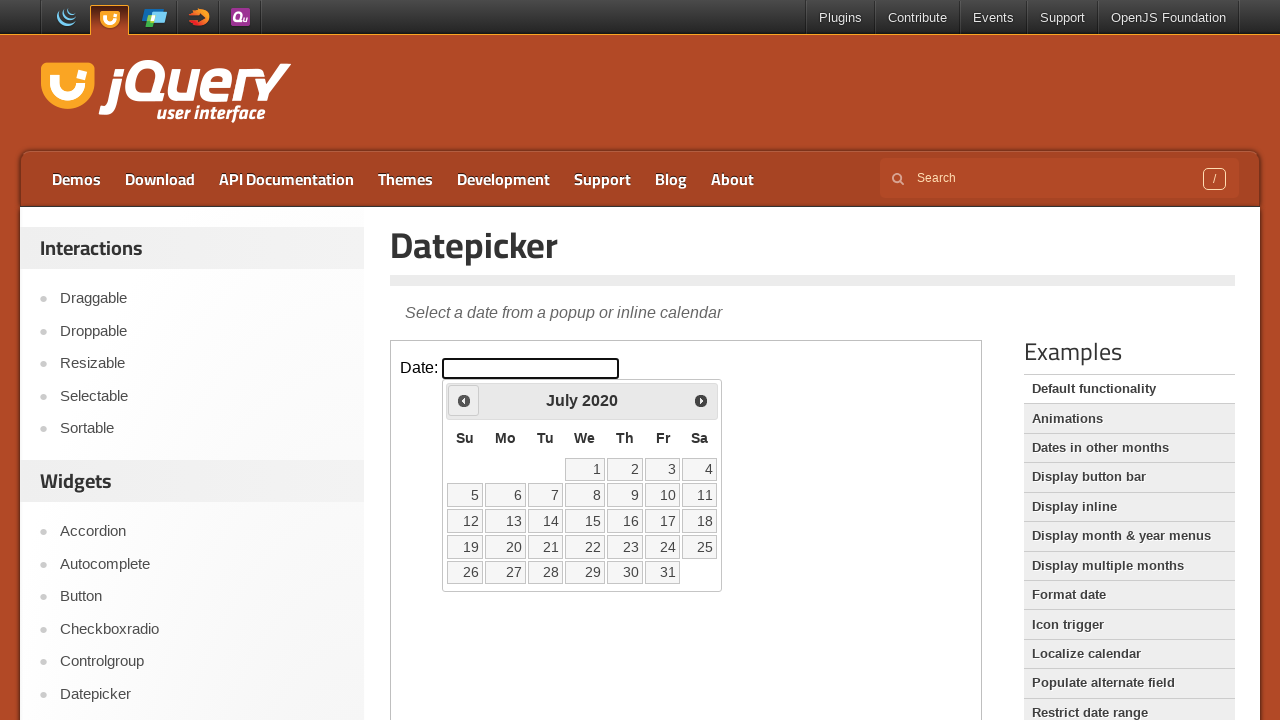

Clicked previous month button to navigate backwards at (464, 400) on iframe >> nth=0 >> internal:control=enter-frame >> span.ui-icon-circle-triangle-
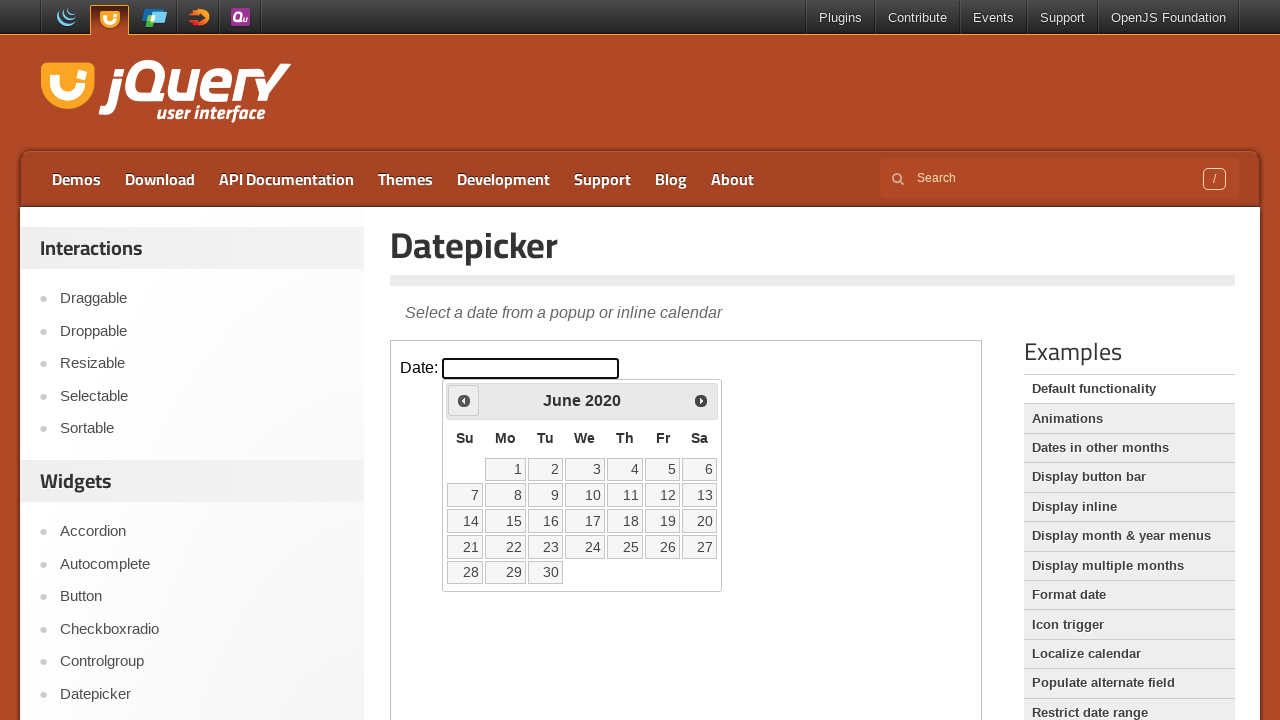

Waited for calendar to update after navigation
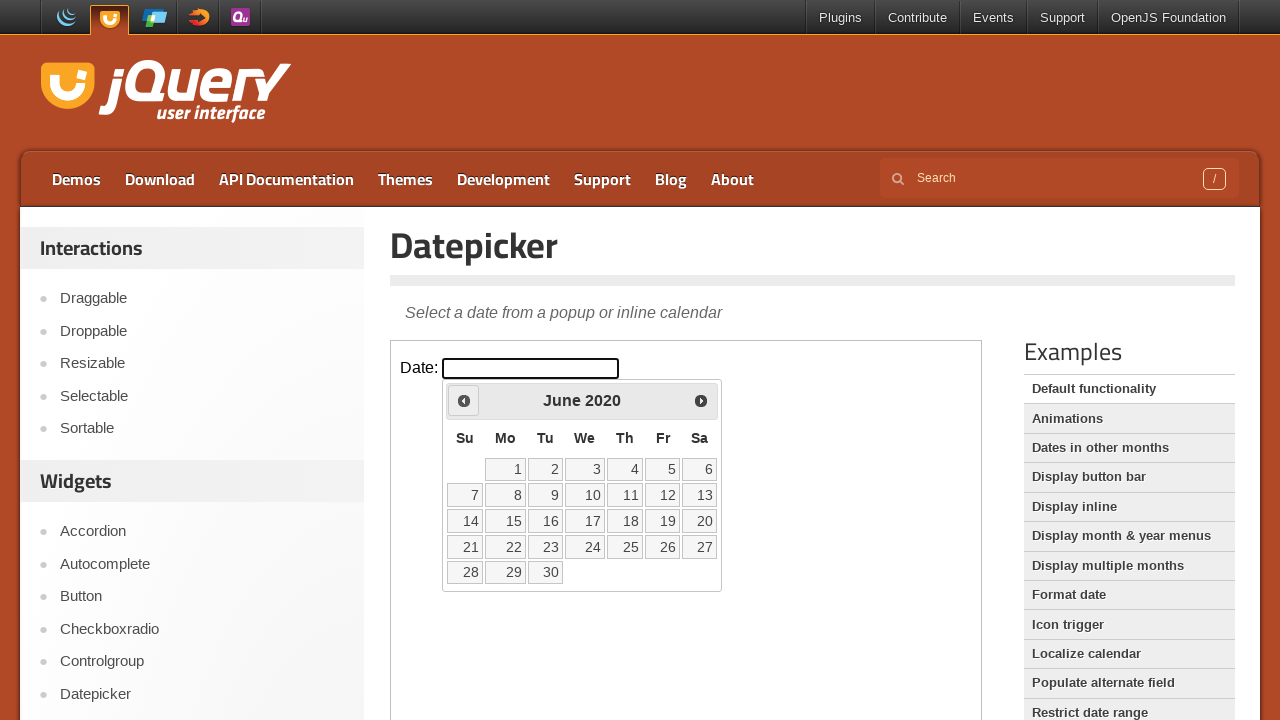

Retrieved current month/year: June 2020
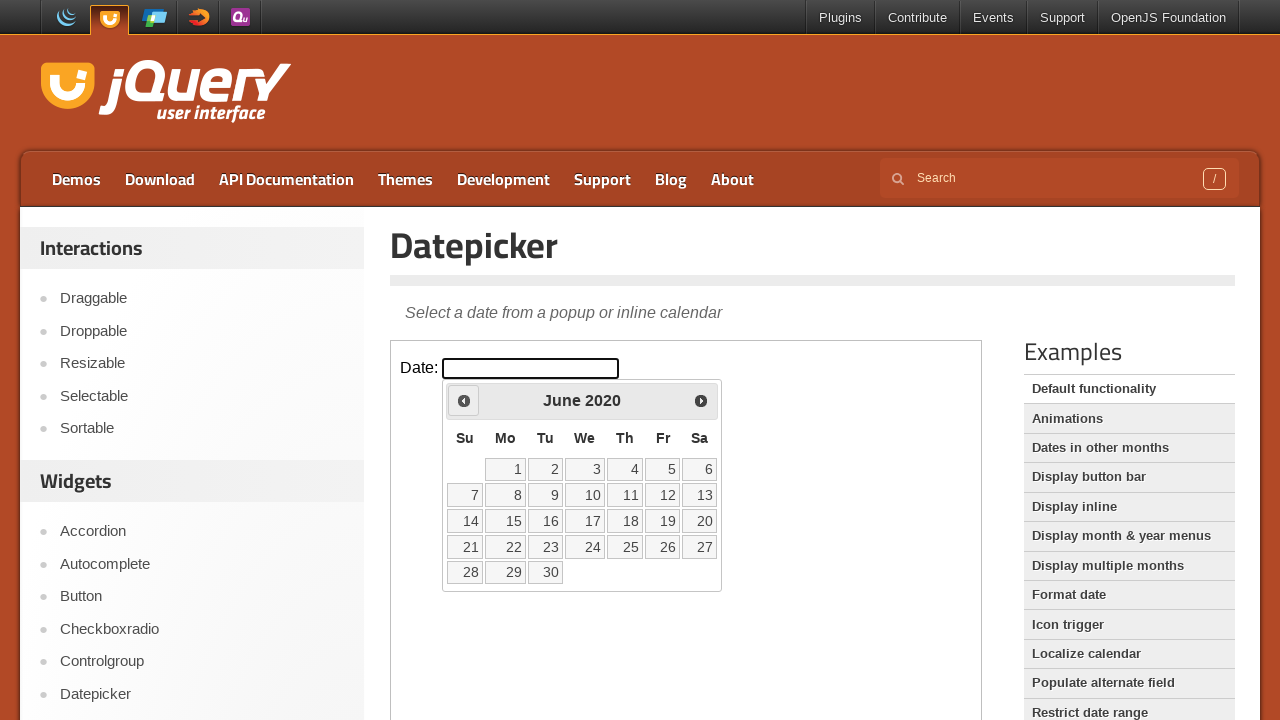

Clicked previous month button to navigate backwards at (464, 400) on iframe >> nth=0 >> internal:control=enter-frame >> span.ui-icon-circle-triangle-
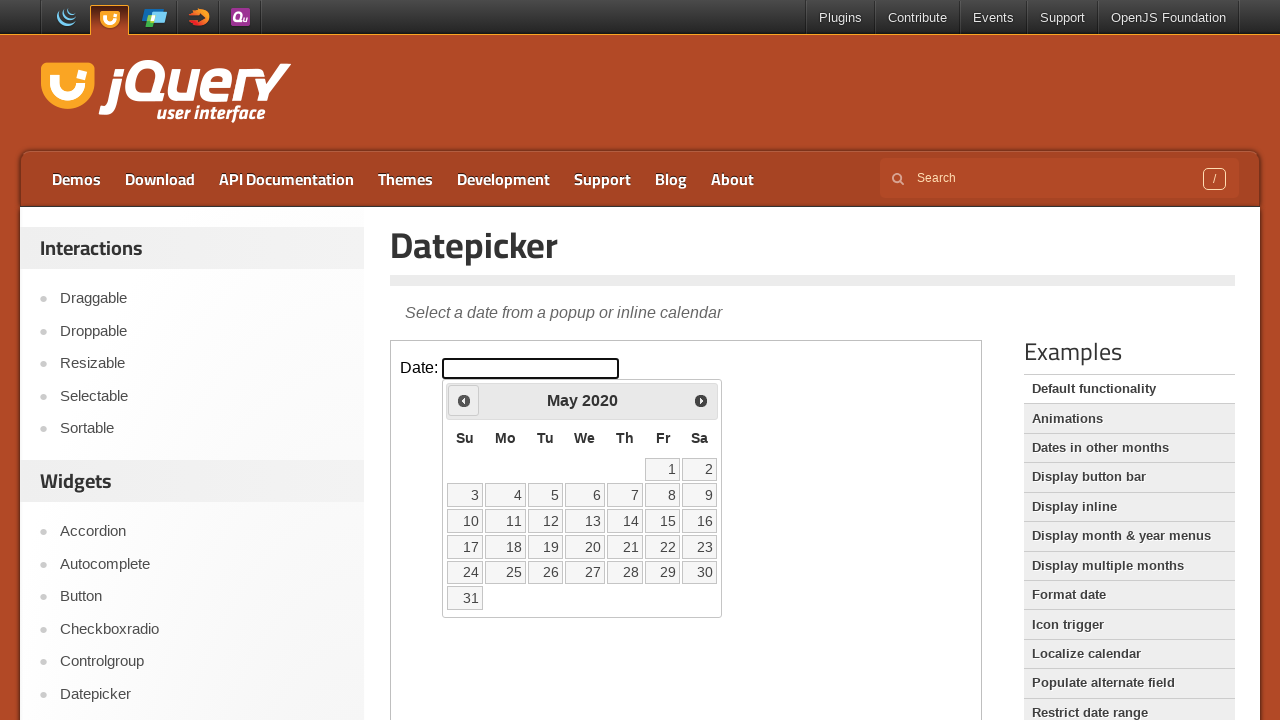

Waited for calendar to update after navigation
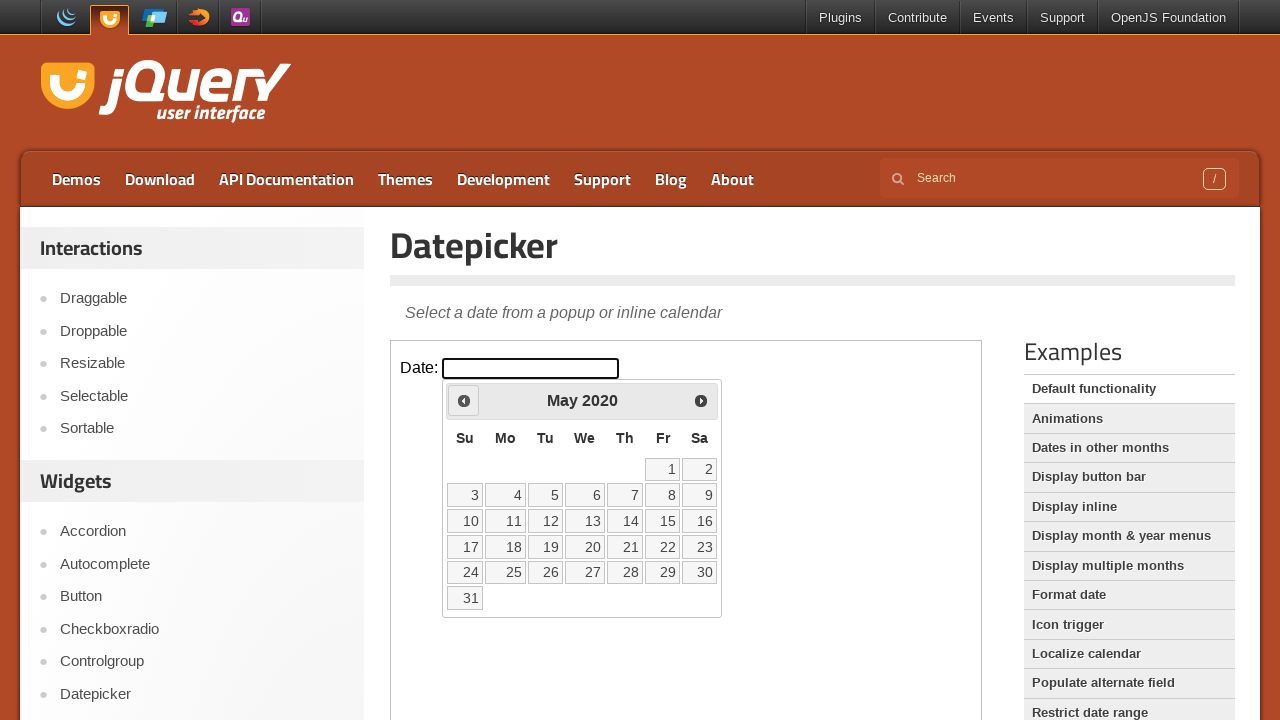

Retrieved current month/year: May 2020
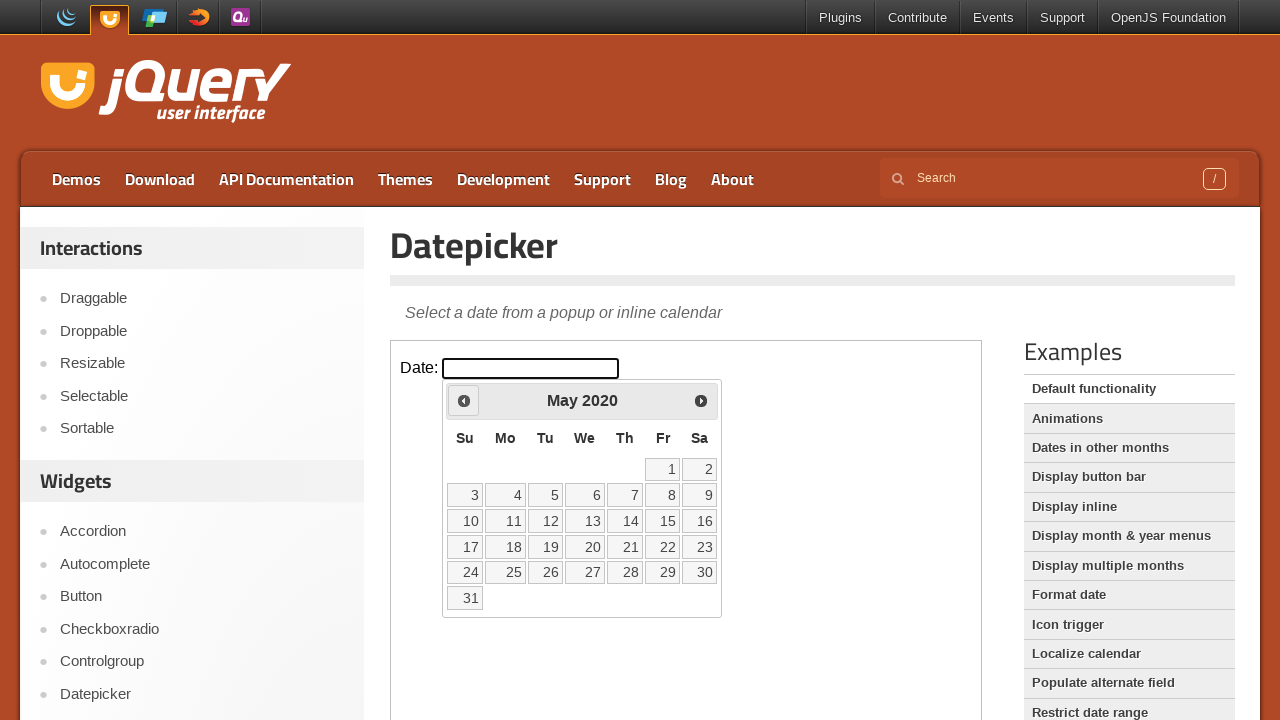

Clicked previous month button to navigate backwards at (464, 400) on iframe >> nth=0 >> internal:control=enter-frame >> span.ui-icon-circle-triangle-
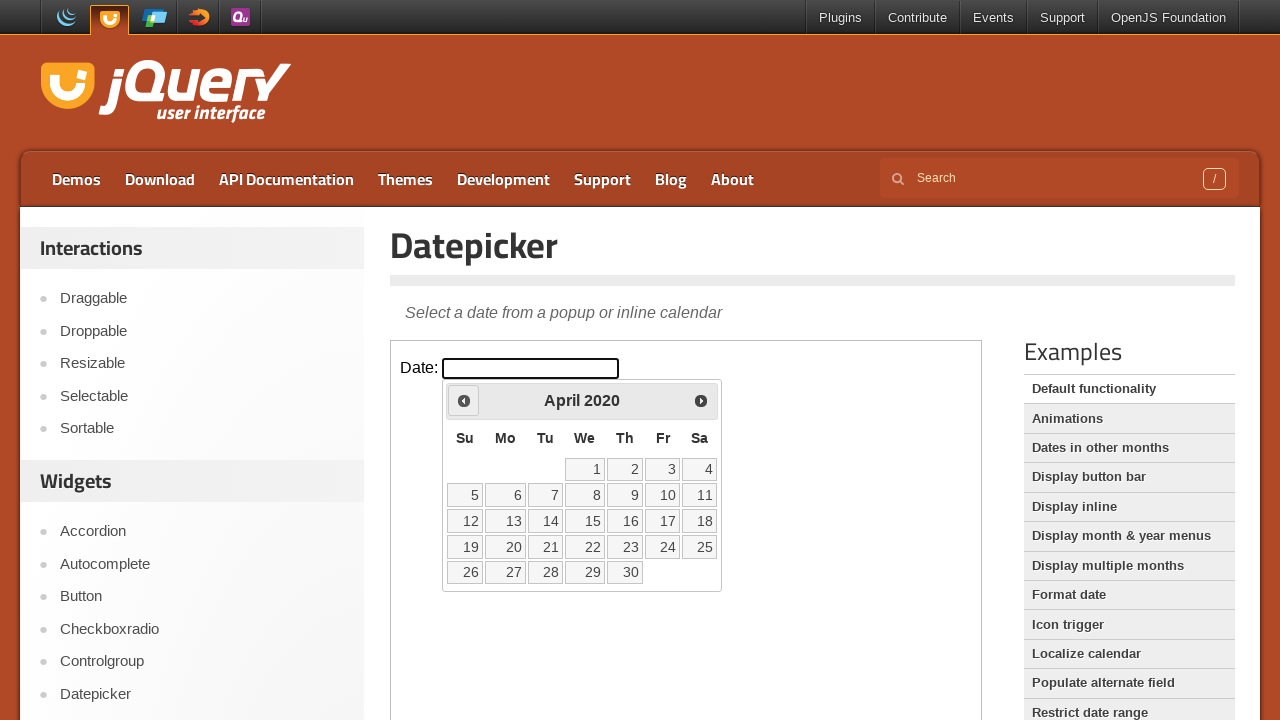

Waited for calendar to update after navigation
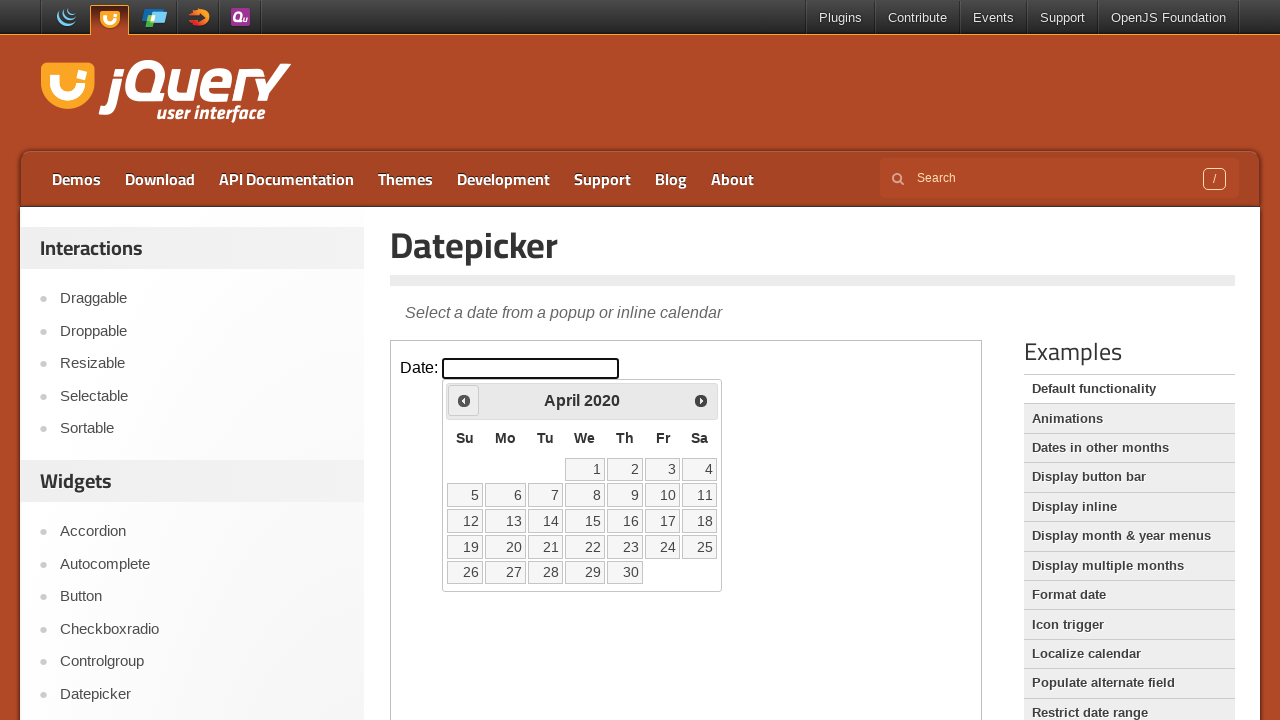

Retrieved current month/year: April 2020
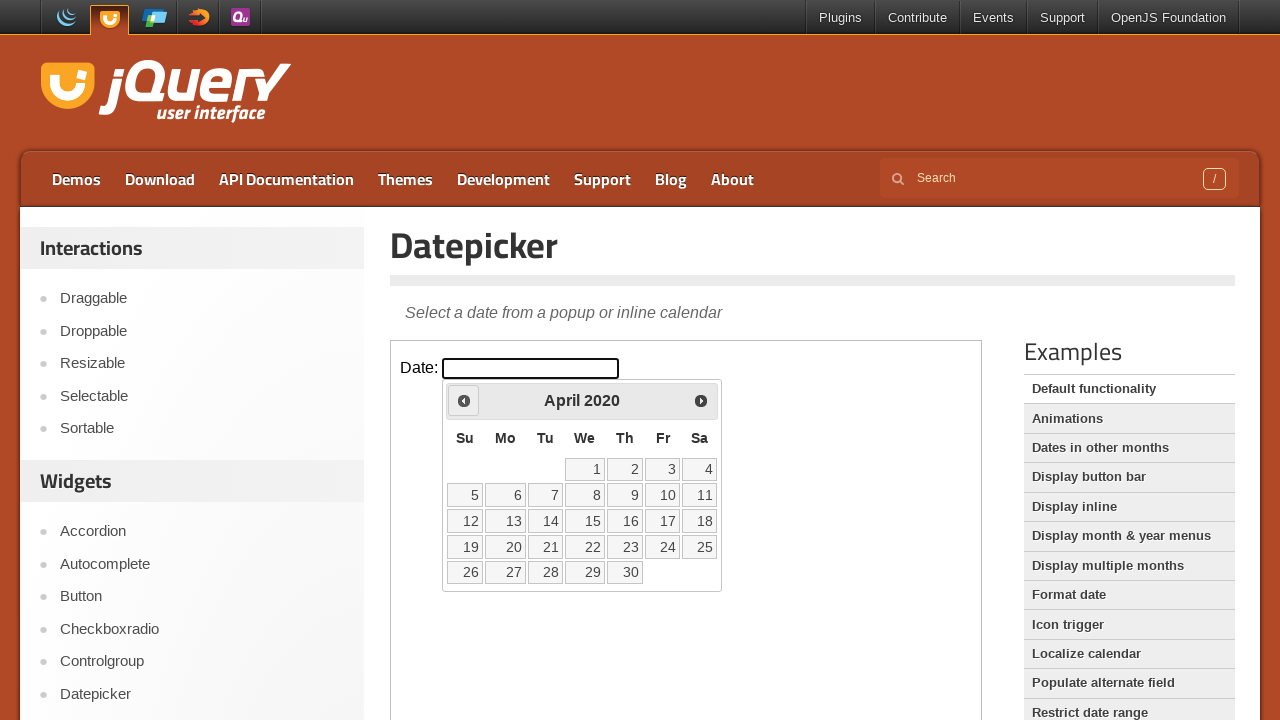

Clicked previous month button to navigate backwards at (464, 400) on iframe >> nth=0 >> internal:control=enter-frame >> span.ui-icon-circle-triangle-
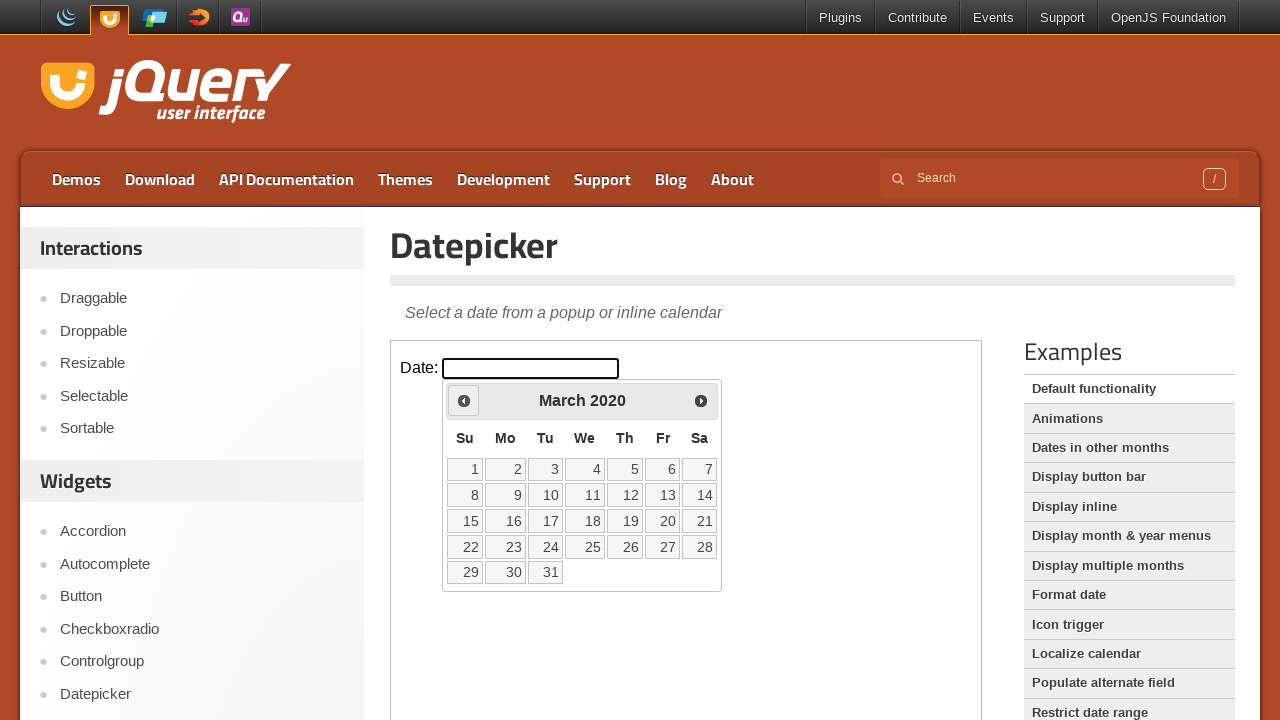

Waited for calendar to update after navigation
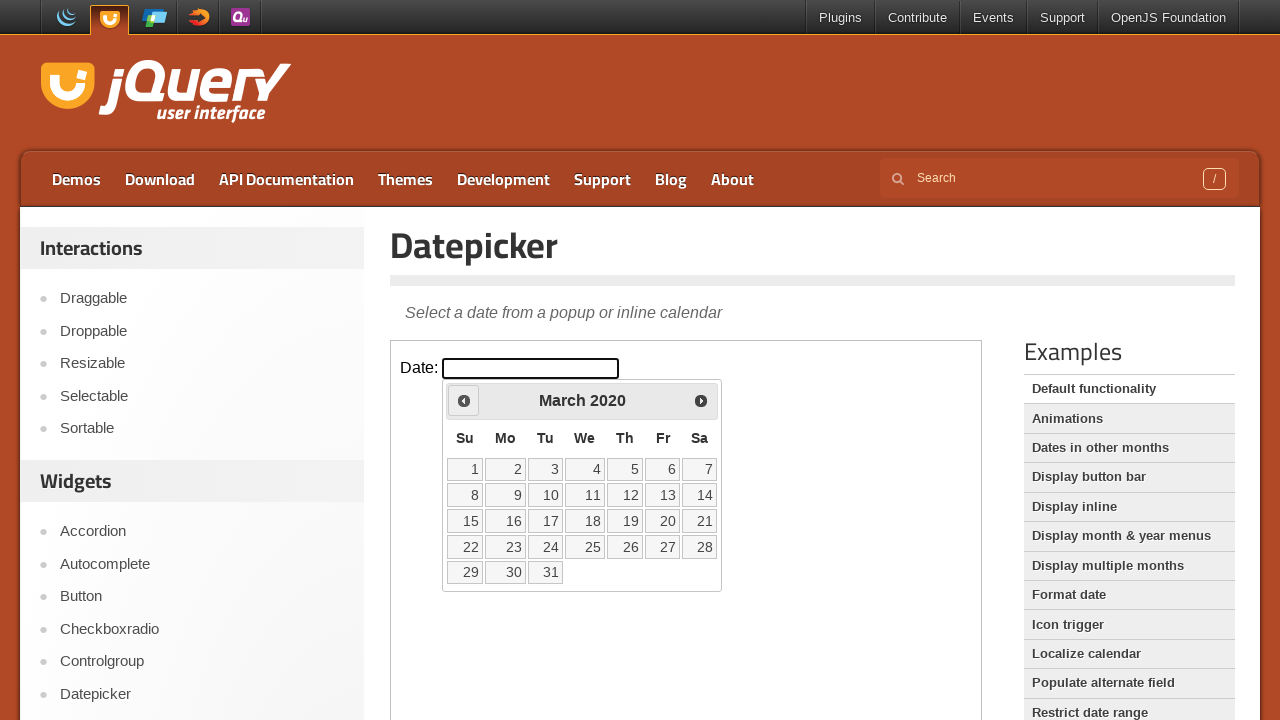

Retrieved current month/year: March 2020
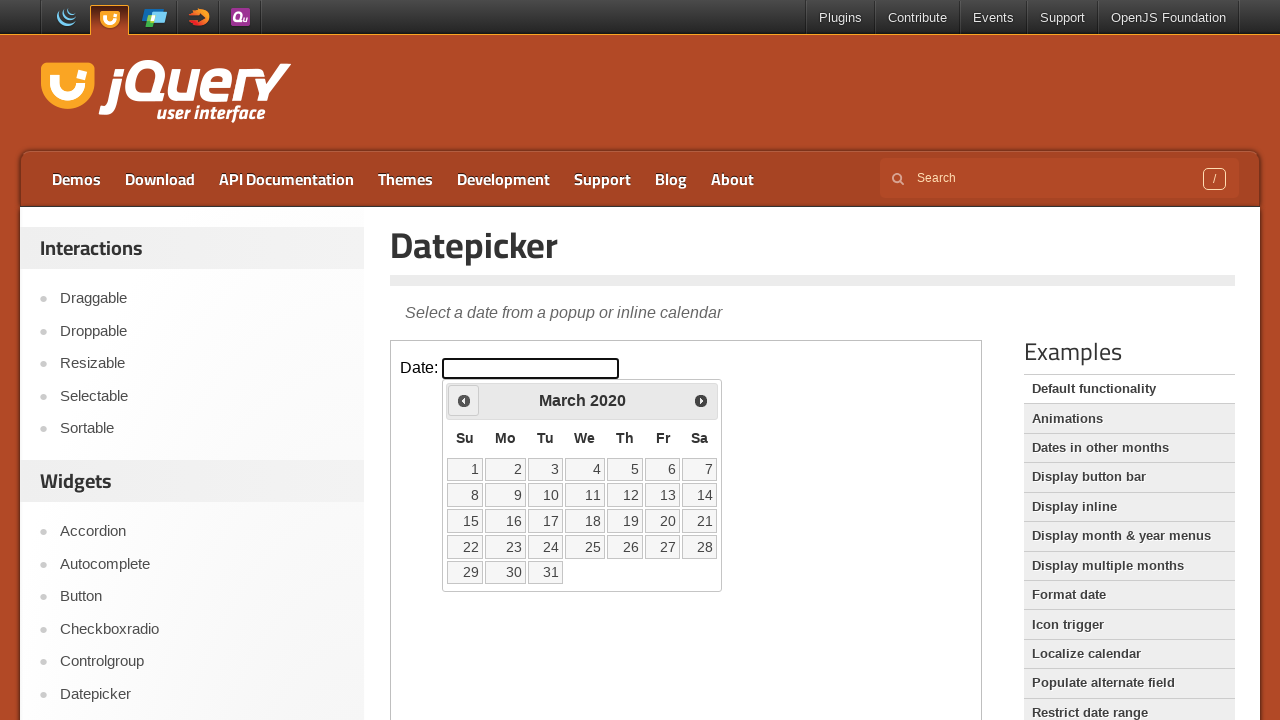

Clicked previous month button to navigate backwards at (464, 400) on iframe >> nth=0 >> internal:control=enter-frame >> span.ui-icon-circle-triangle-
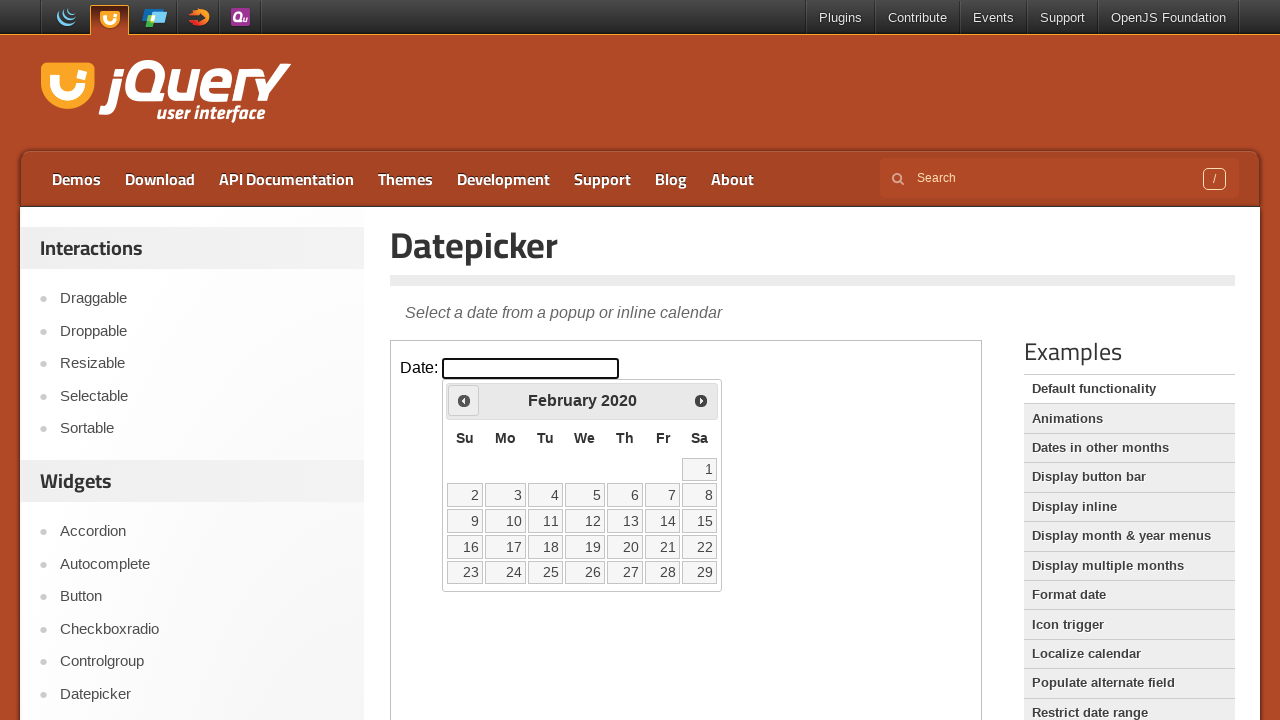

Waited for calendar to update after navigation
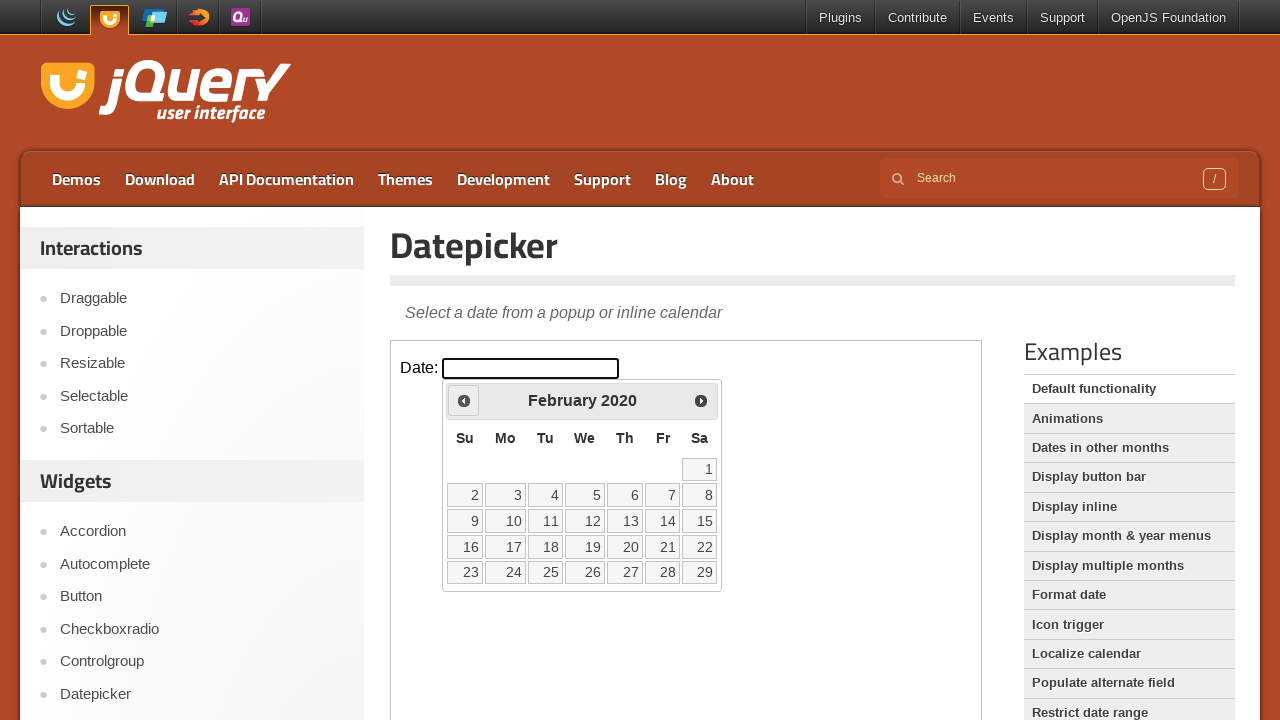

Retrieved current month/year: February 2020
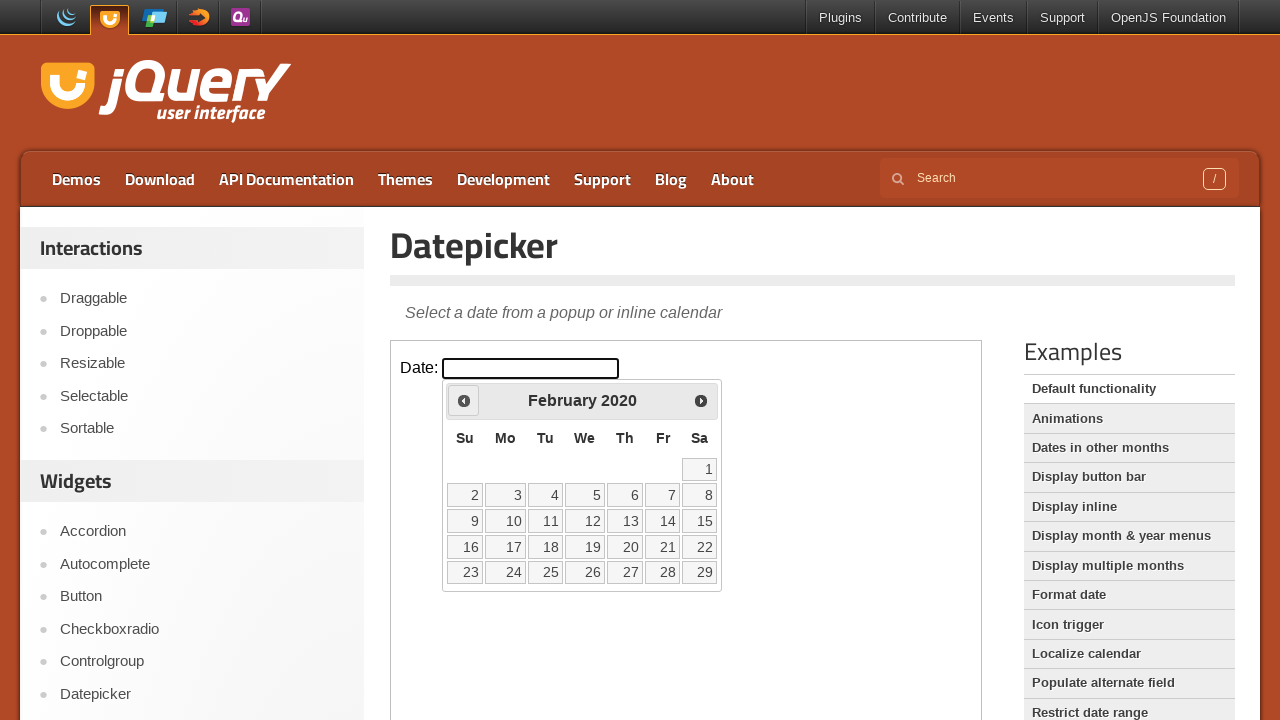

Clicked previous month button to navigate backwards at (464, 400) on iframe >> nth=0 >> internal:control=enter-frame >> span.ui-icon-circle-triangle-
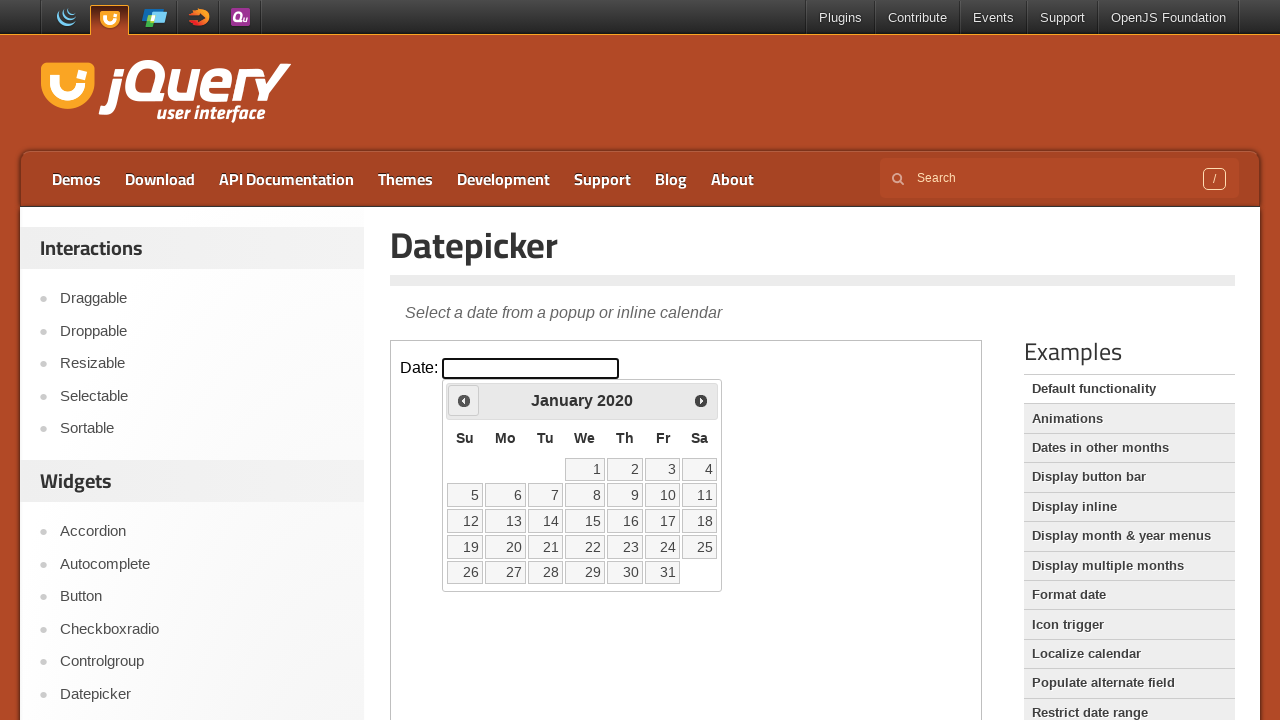

Waited for calendar to update after navigation
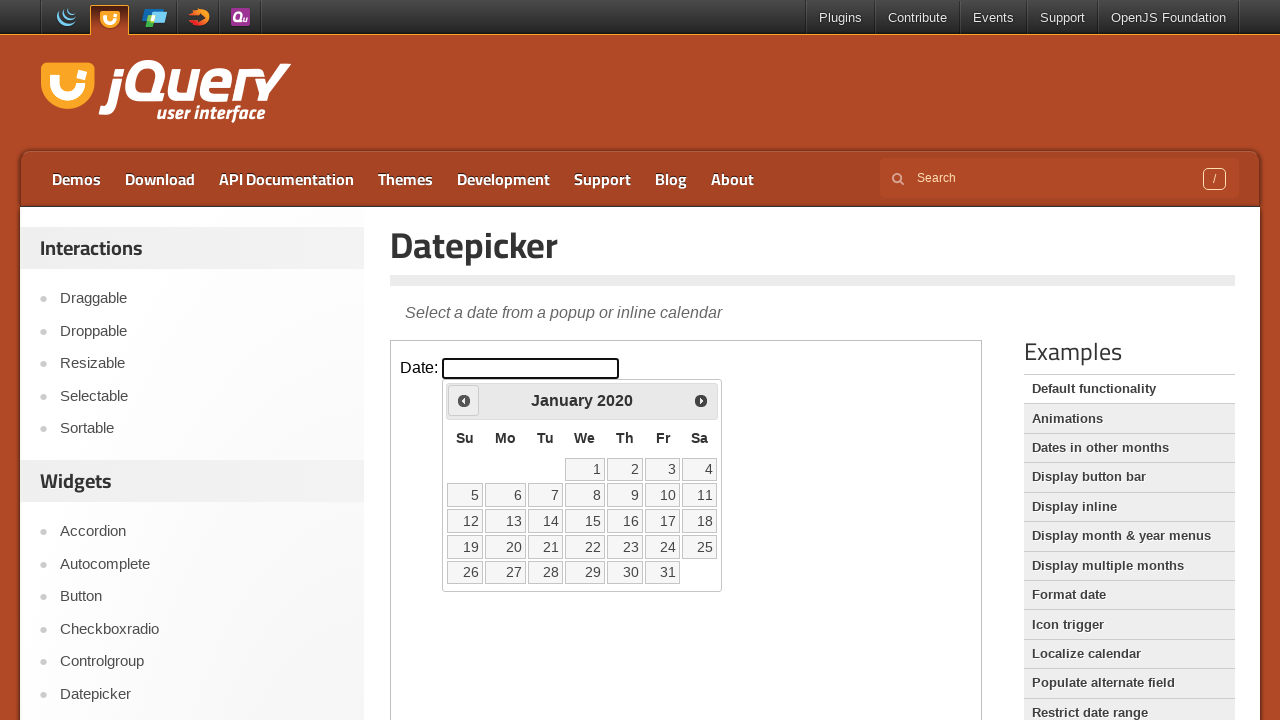

Retrieved current month/year: January 2020
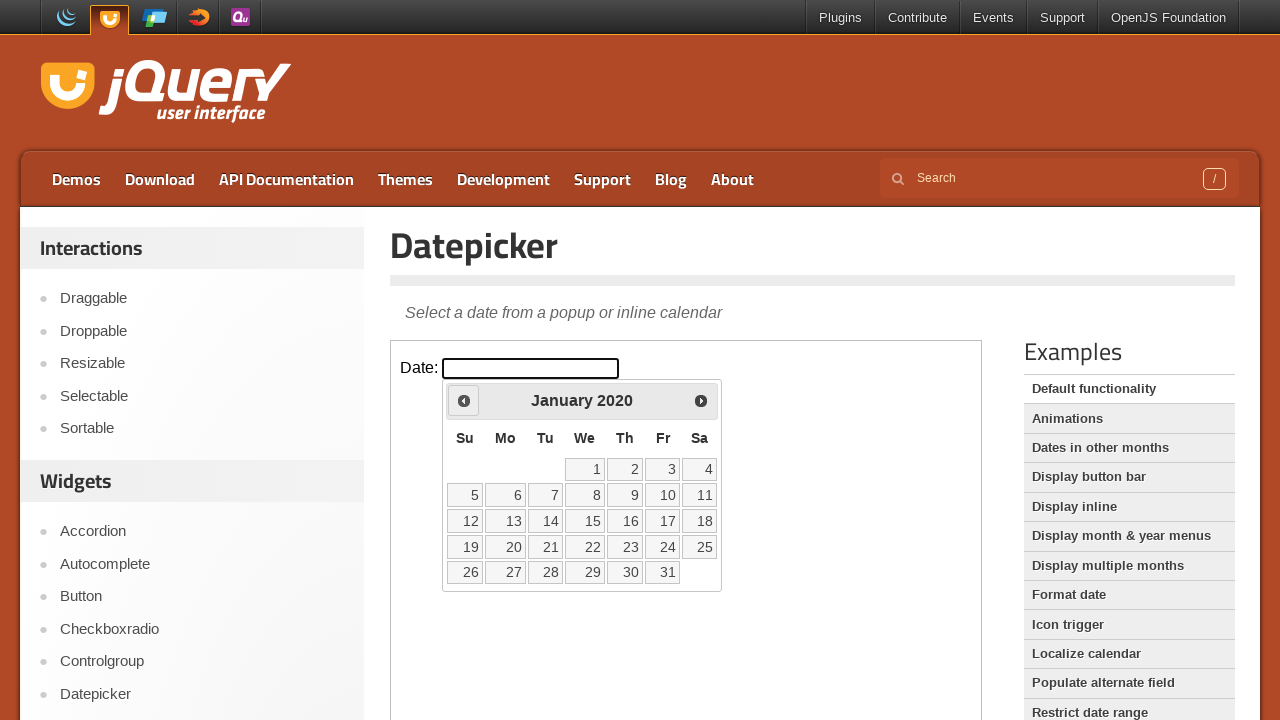

Clicked previous month button to navigate backwards at (464, 400) on iframe >> nth=0 >> internal:control=enter-frame >> span.ui-icon-circle-triangle-
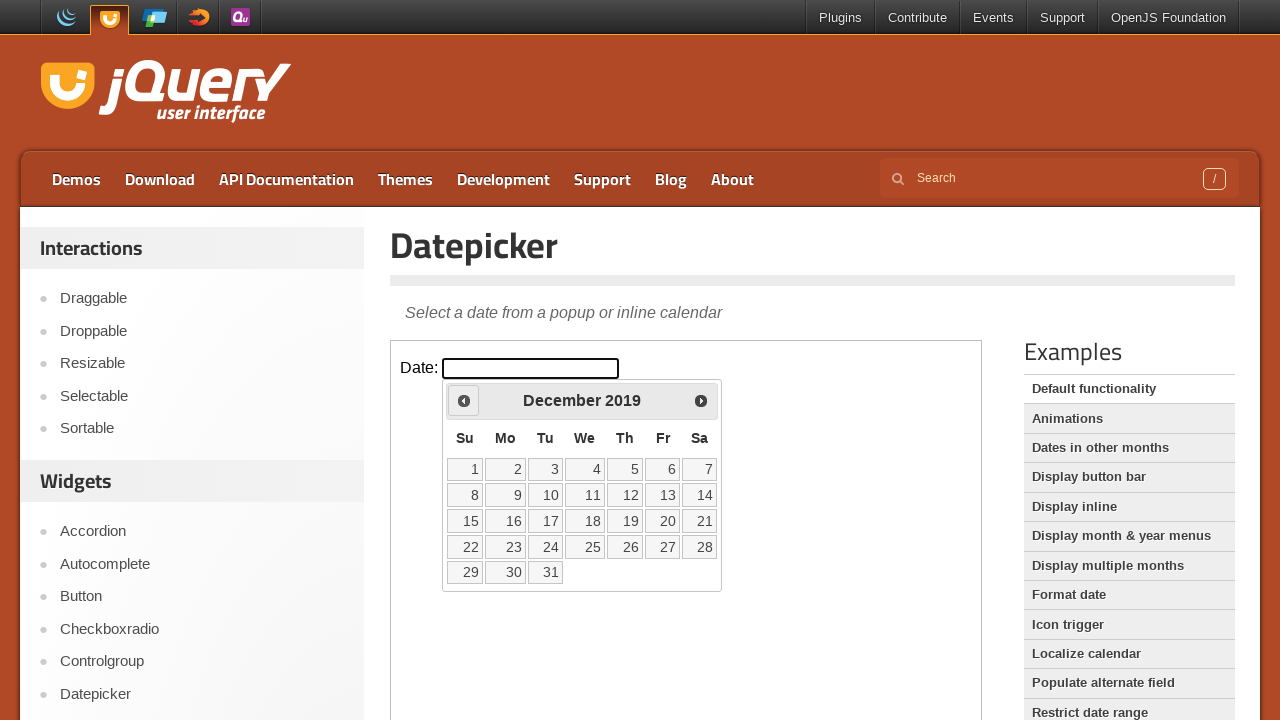

Waited for calendar to update after navigation
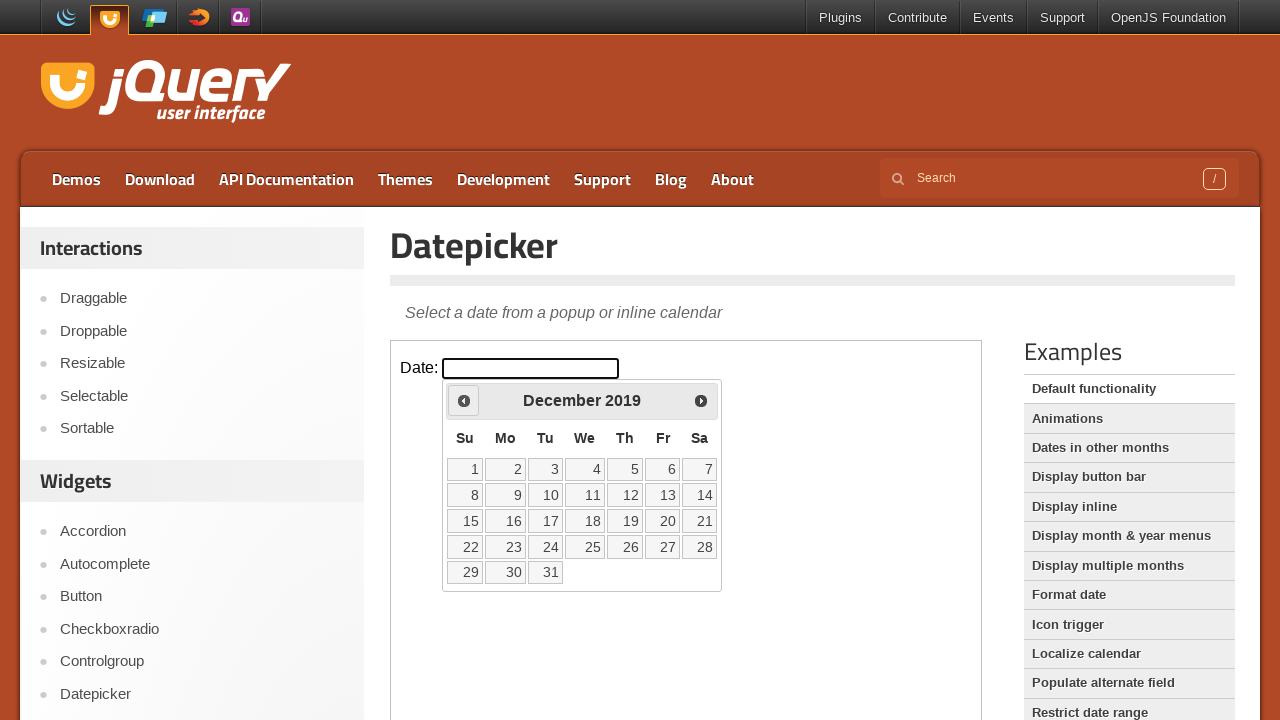

Retrieved current month/year: December 2019
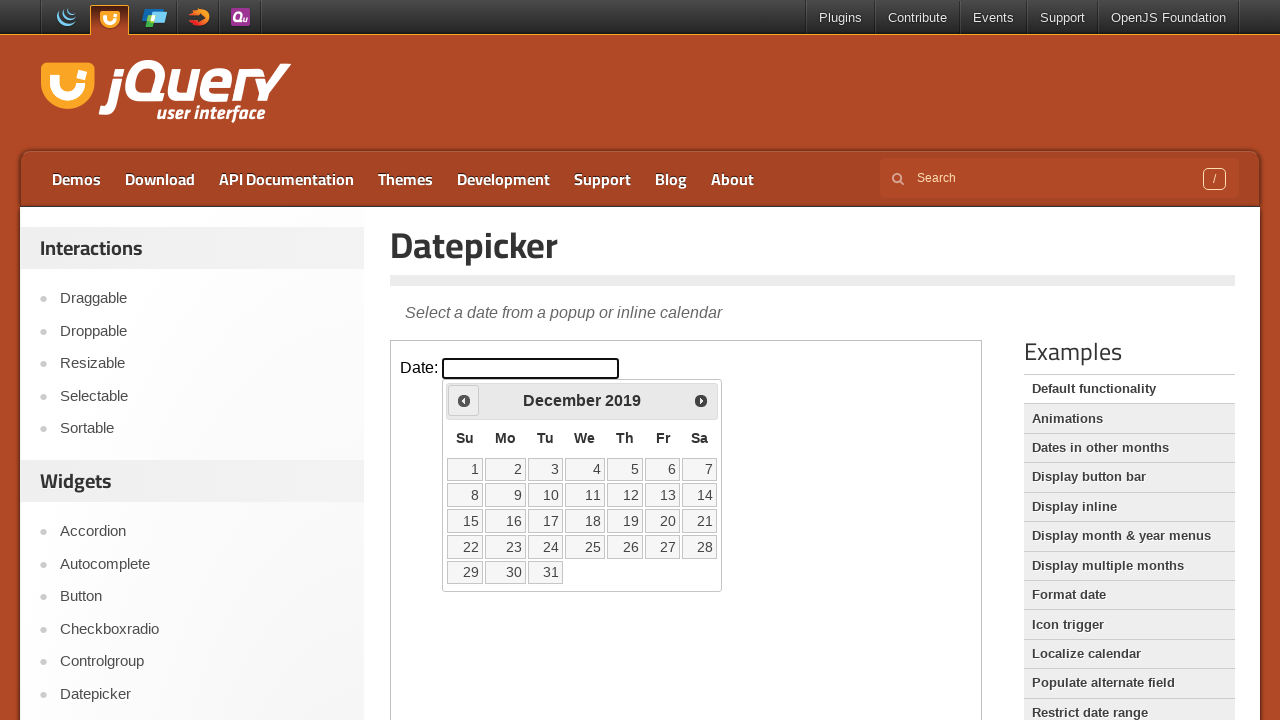

Located 31 date cells in calendar
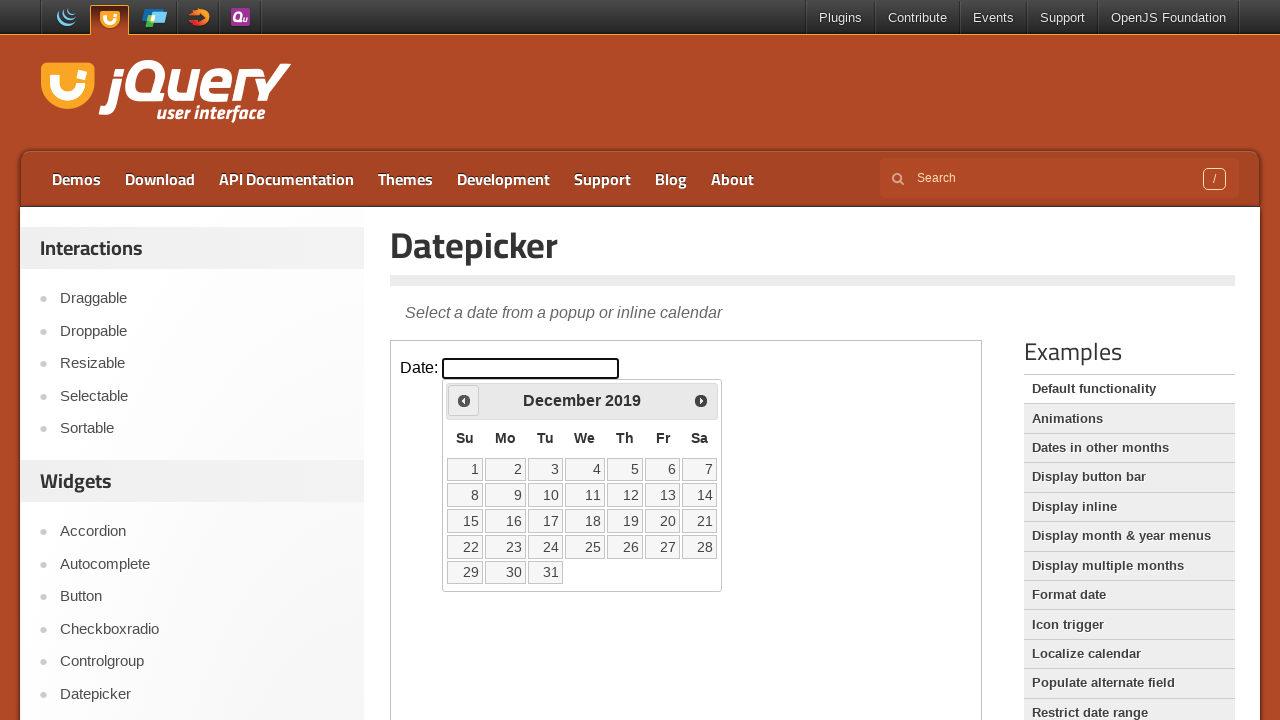

Selected date 20 from calendar at (663, 521) on iframe >> nth=0 >> internal:control=enter-frame >> table.ui-datepicker-calendar 
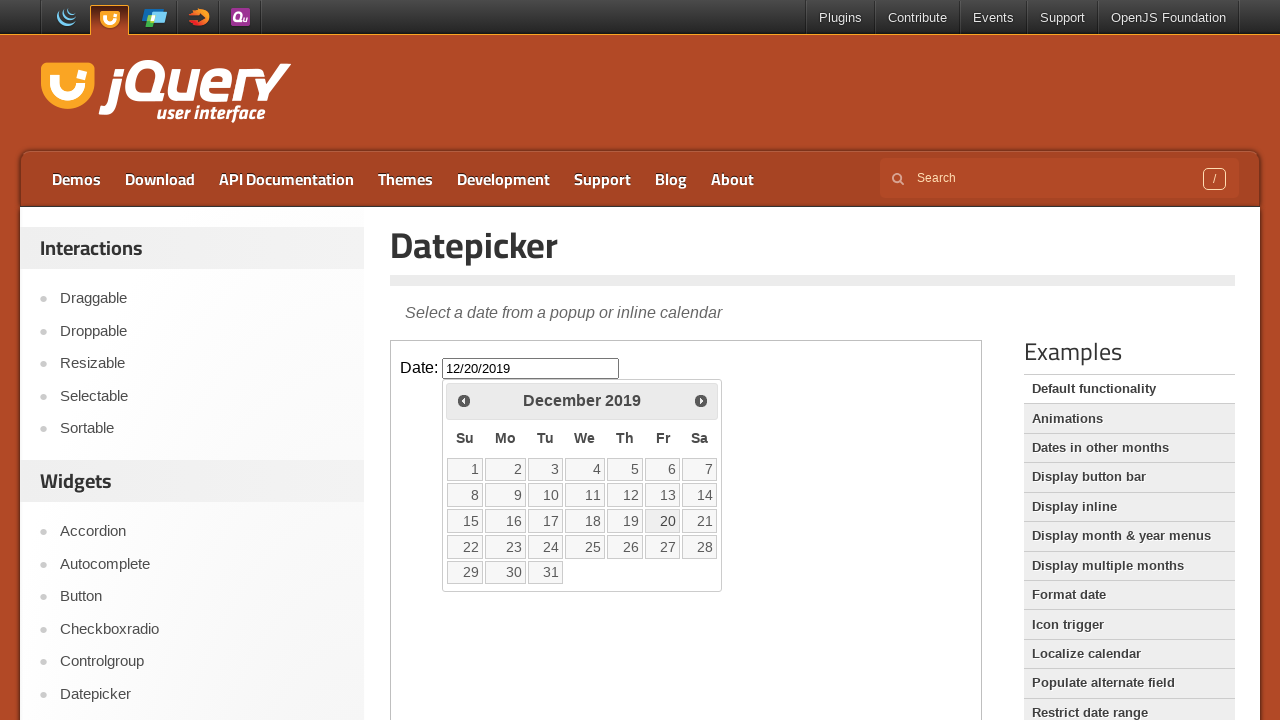

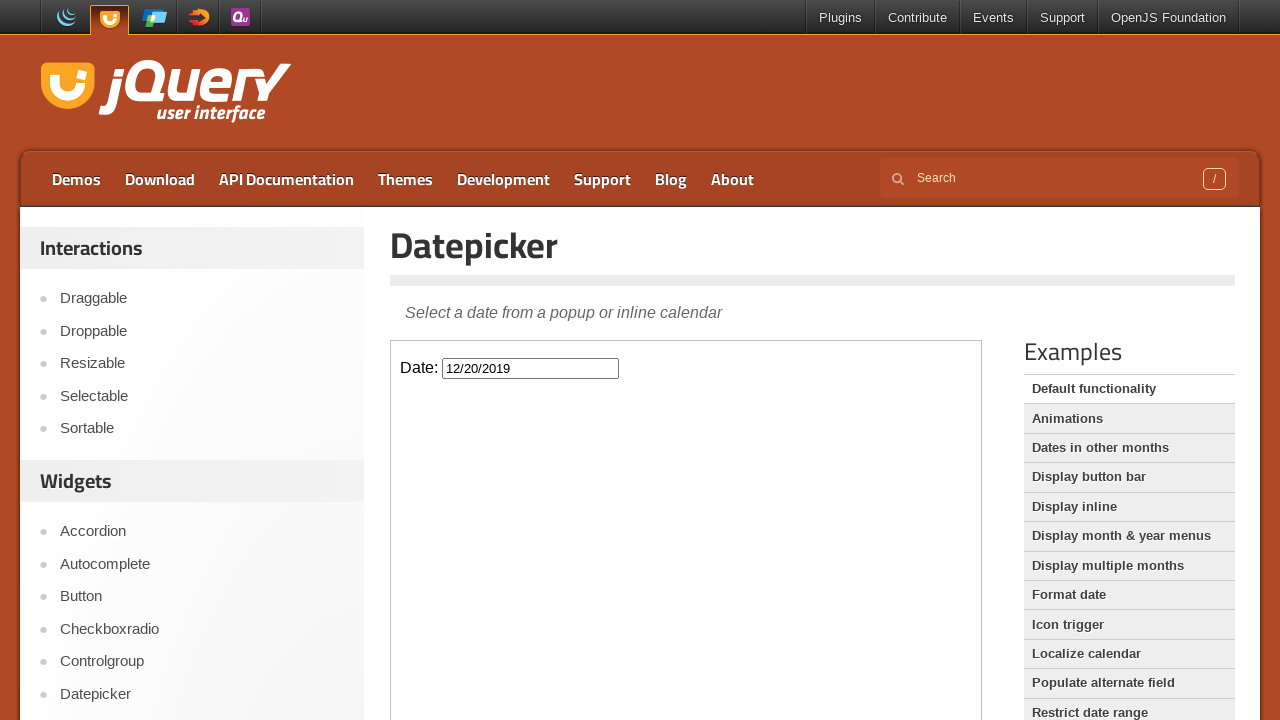